Tests jQuery UI datepicker functionality by navigating through months/years and selecting a specific date

Starting URL: https://jqueryui.com/datepicker/

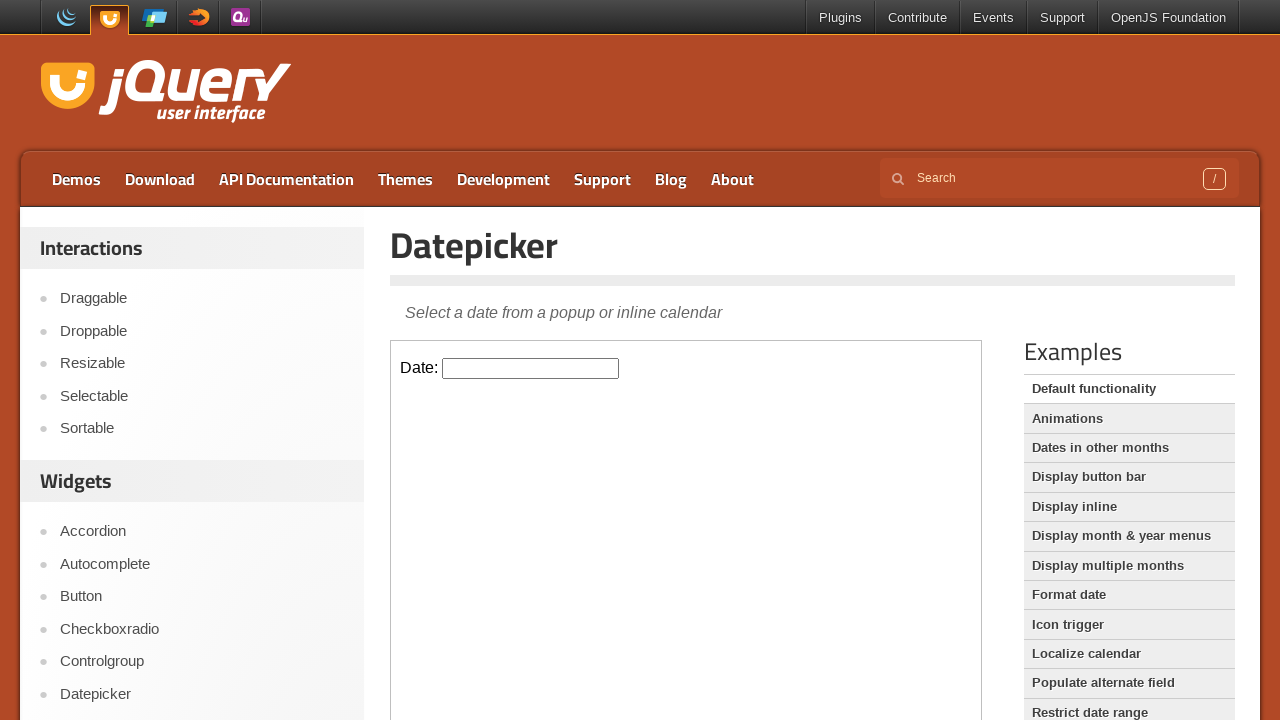

Located the demo iframe containing the datepicker
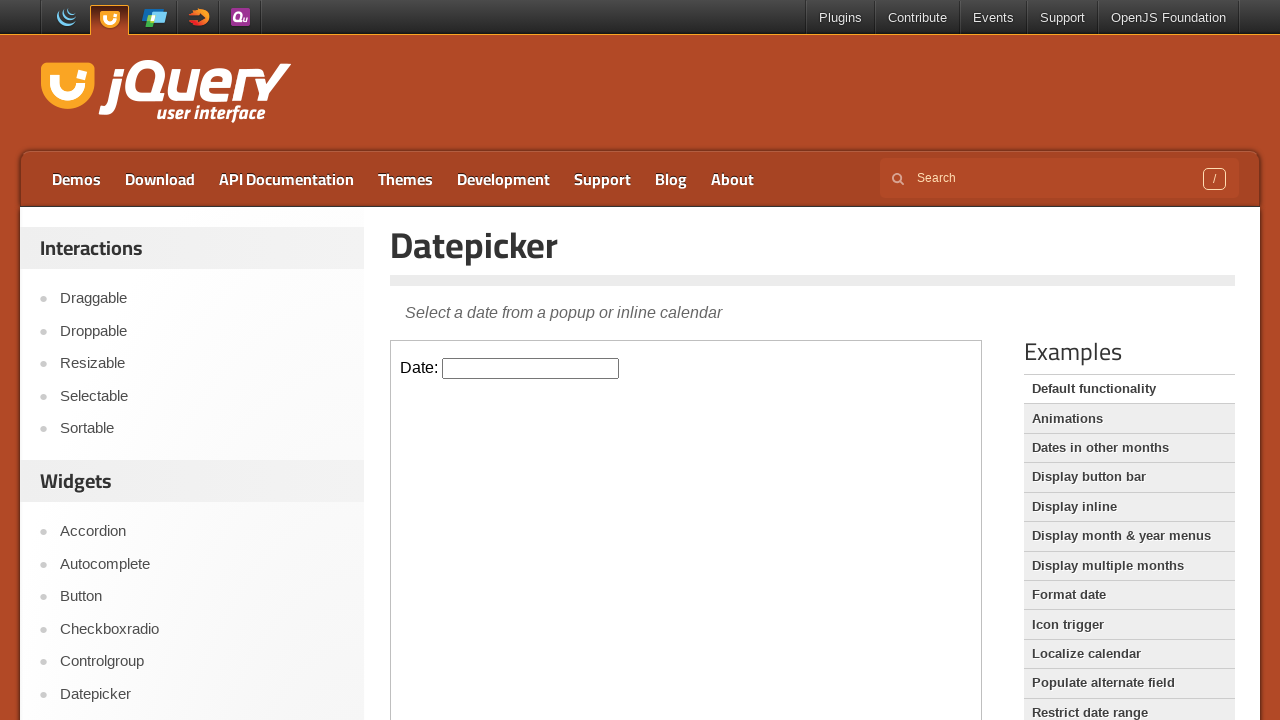

Clicked on the date input field to open the datepicker at (531, 368) on .demo-frame >> internal:control=enter-frame >> .hasDatepicker
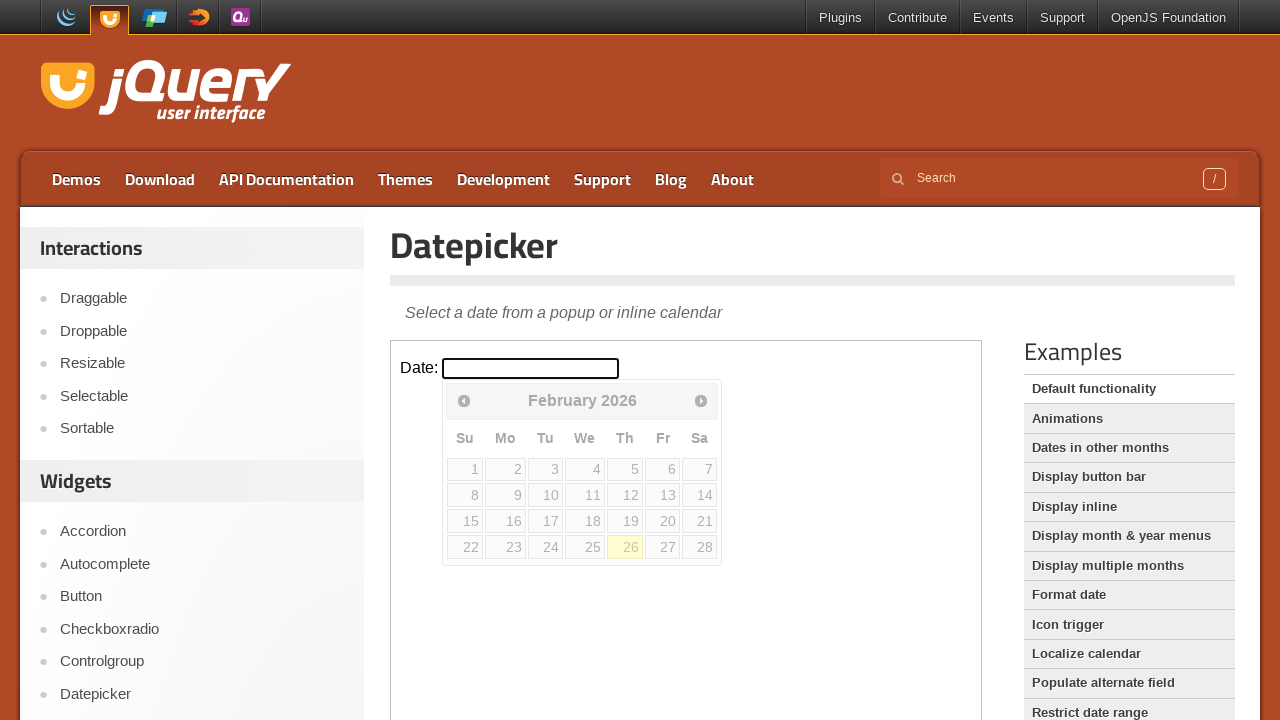

Retrieved current month/year: February 2026
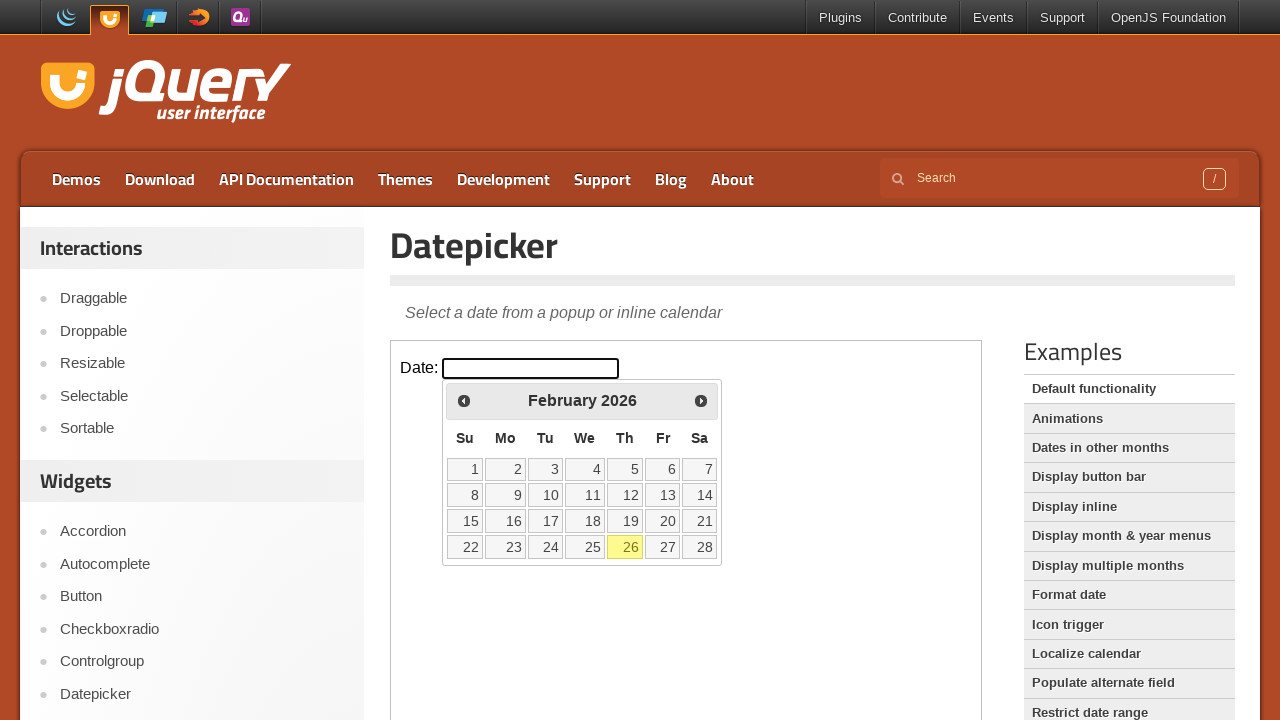

Clicked next button to navigate to the next month at (701, 400) on .demo-frame >> internal:control=enter-frame >> .ui-icon.ui-icon-circle-triangle-
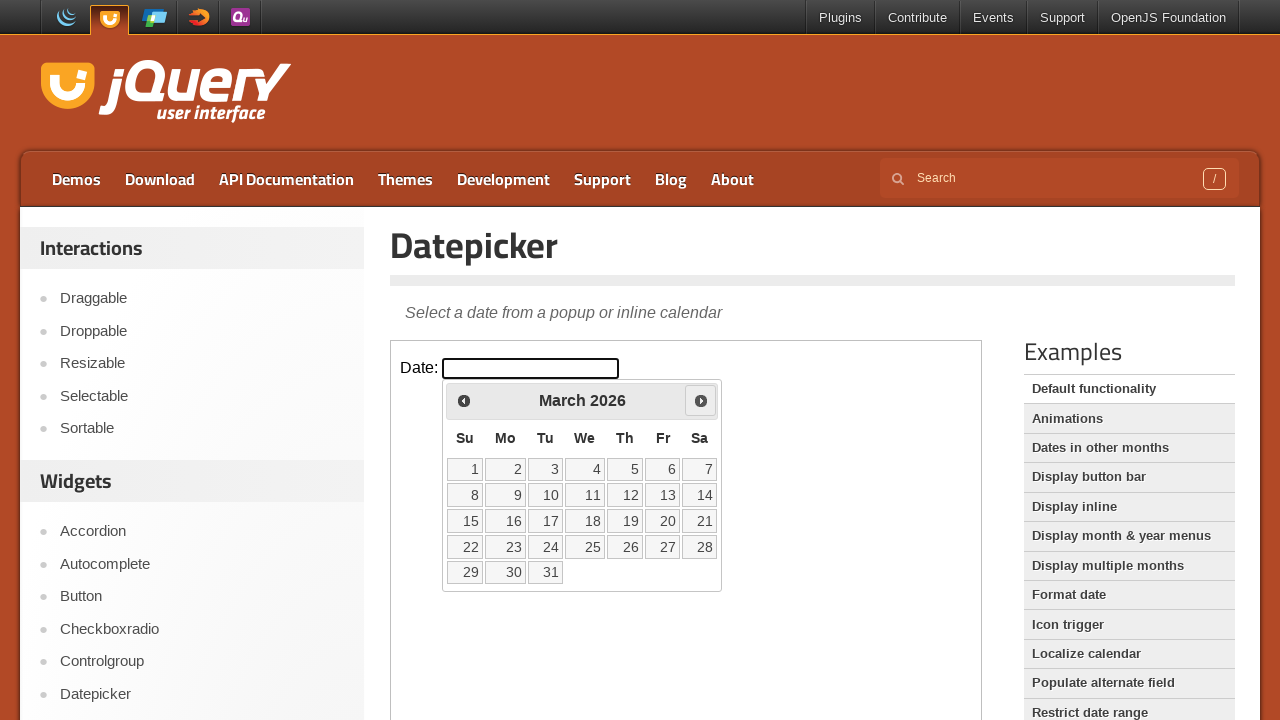

Retrieved current month/year: March 2026
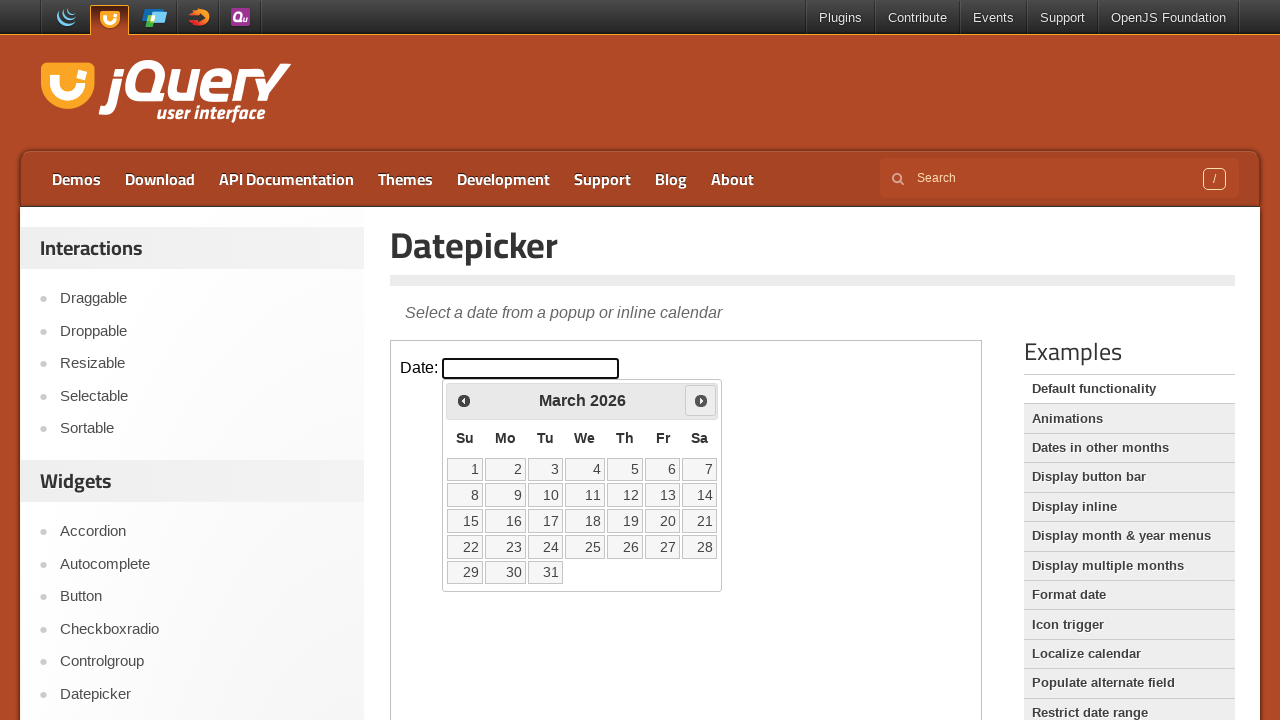

Clicked next button to navigate to the next month at (701, 400) on .demo-frame >> internal:control=enter-frame >> .ui-icon.ui-icon-circle-triangle-
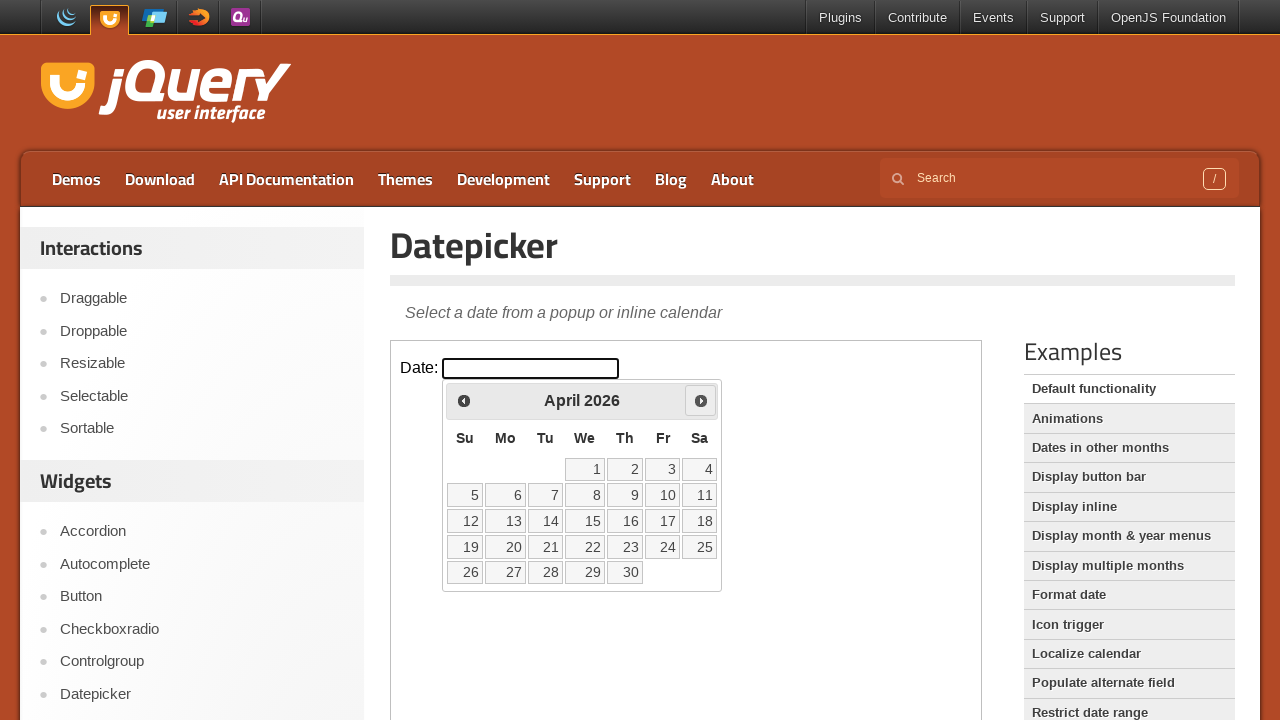

Retrieved current month/year: April 2026
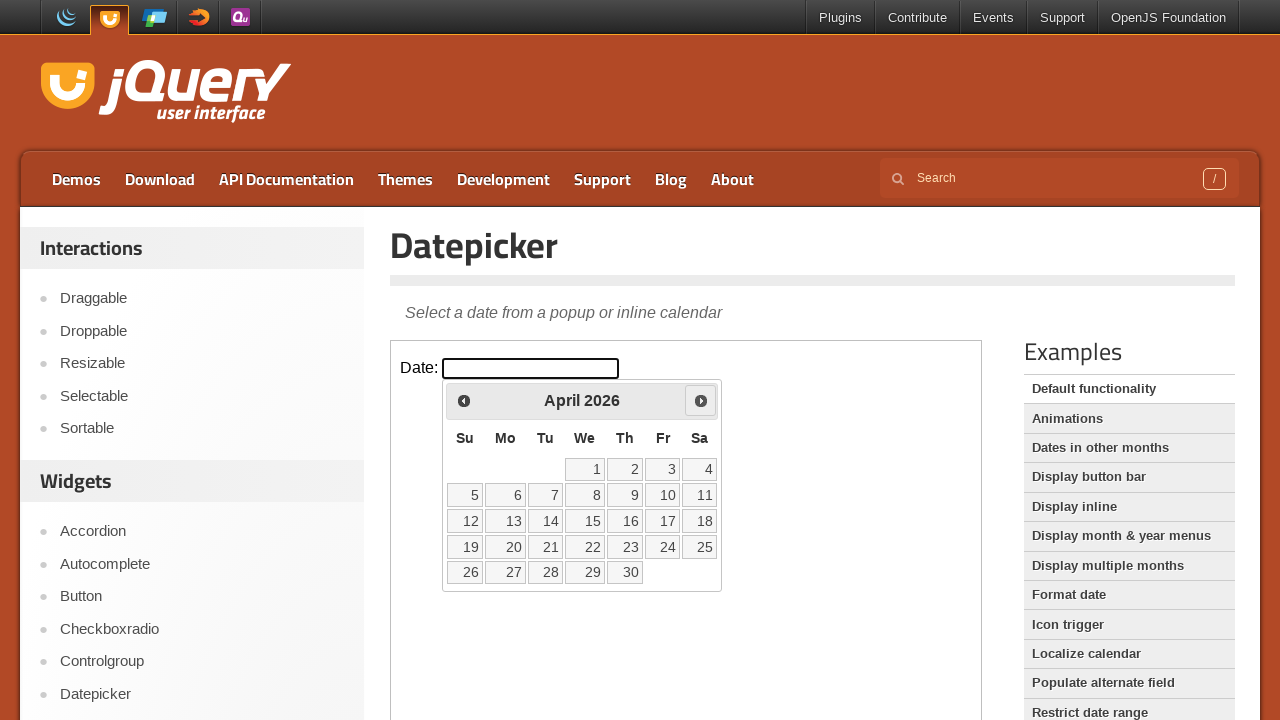

Clicked next button to navigate to the next month at (701, 400) on .demo-frame >> internal:control=enter-frame >> .ui-icon.ui-icon-circle-triangle-
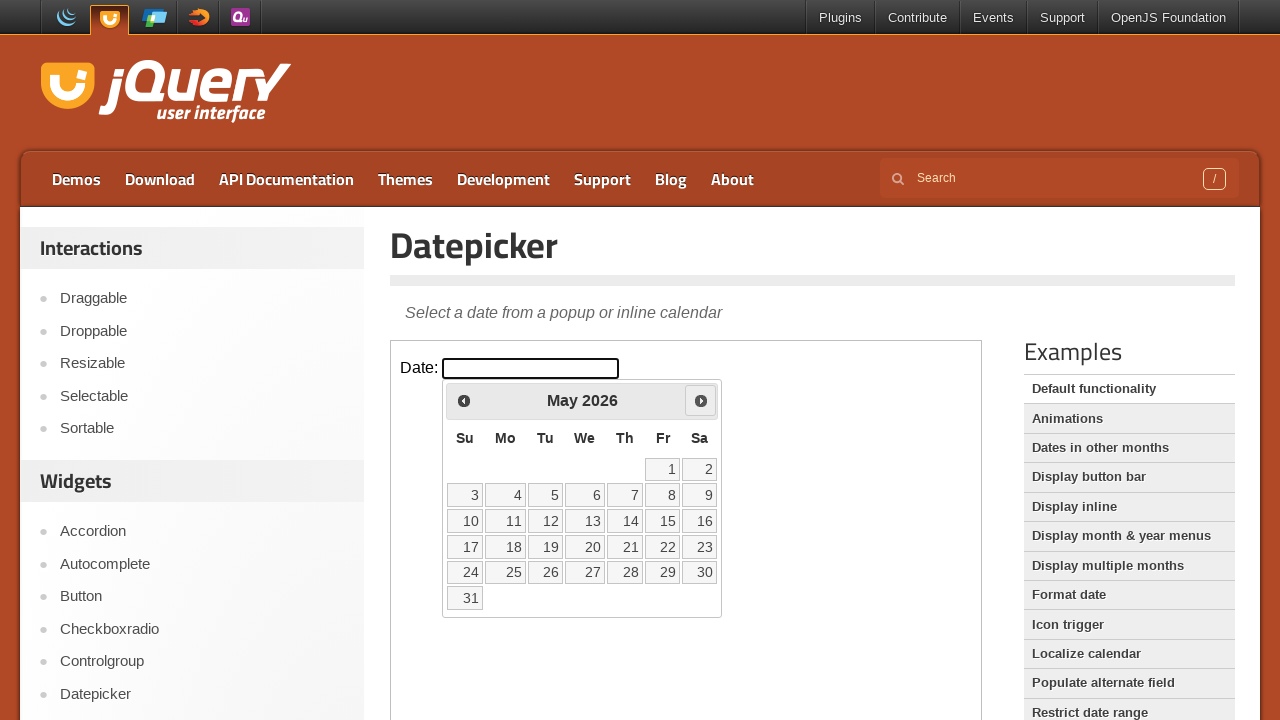

Retrieved current month/year: May 2026
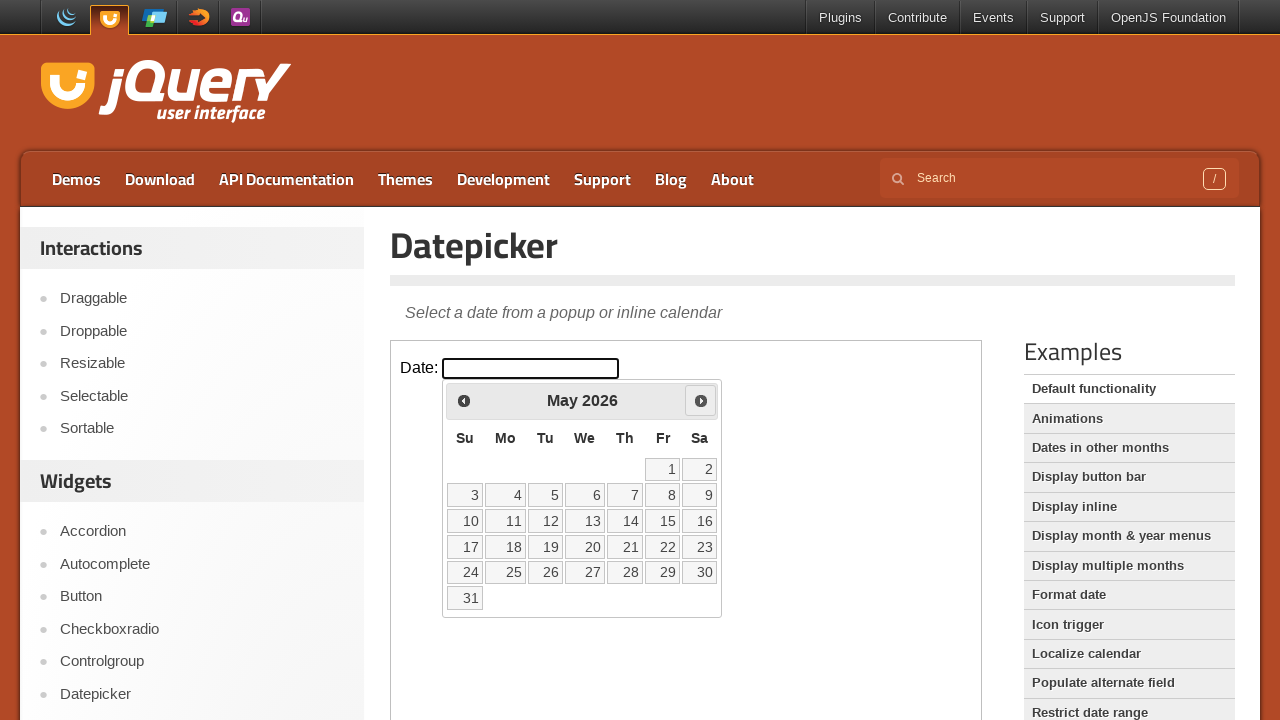

Clicked next button to navigate to the next month at (701, 400) on .demo-frame >> internal:control=enter-frame >> .ui-icon.ui-icon-circle-triangle-
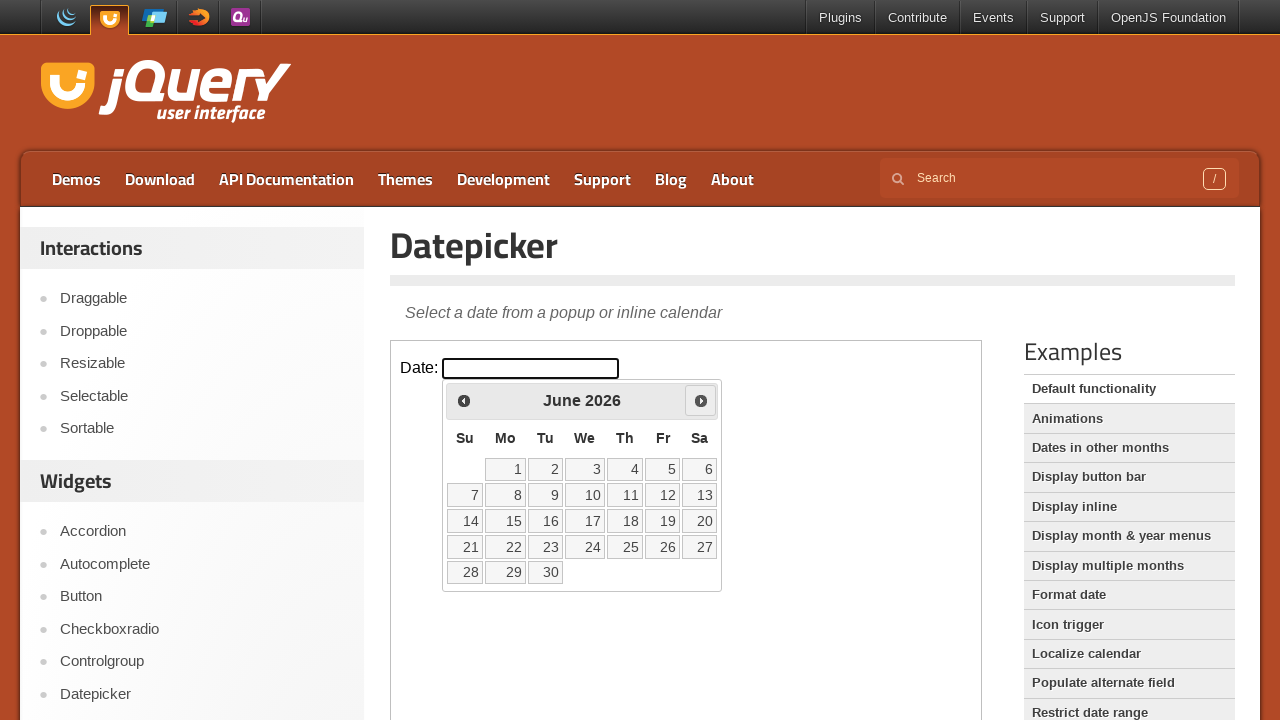

Retrieved current month/year: June 2026
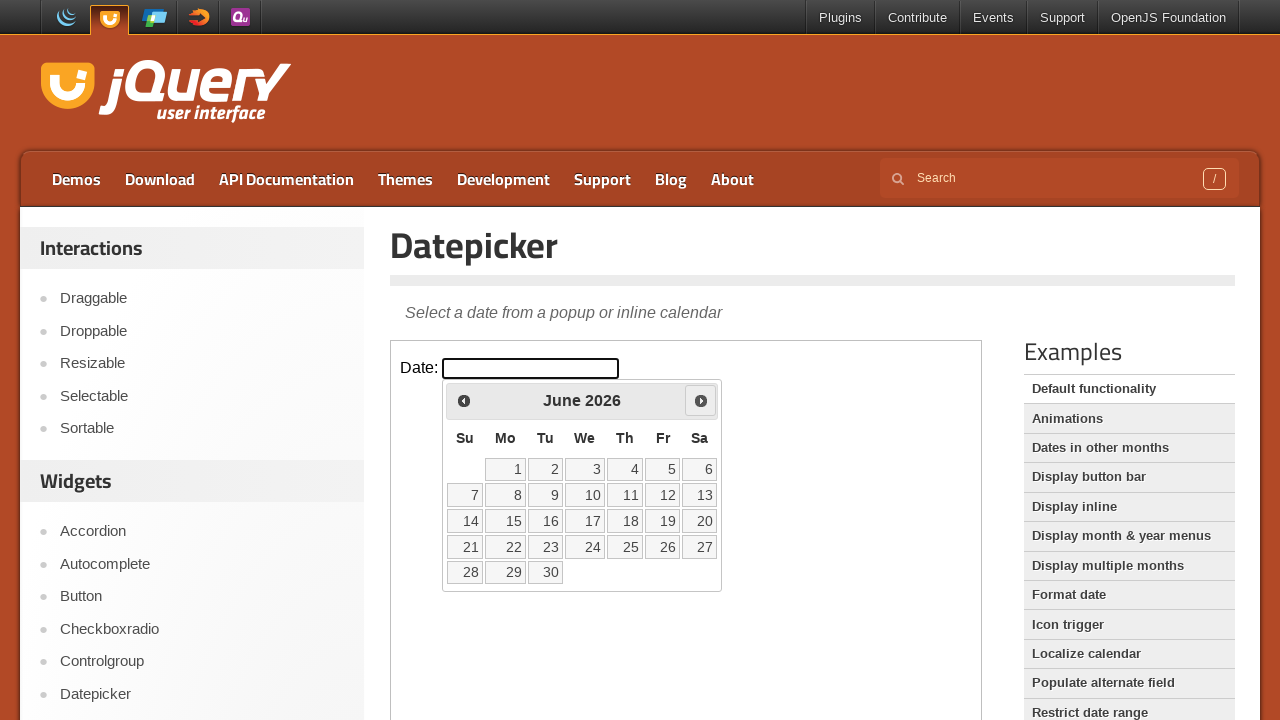

Clicked next button to navigate to the next month at (701, 400) on .demo-frame >> internal:control=enter-frame >> .ui-icon.ui-icon-circle-triangle-
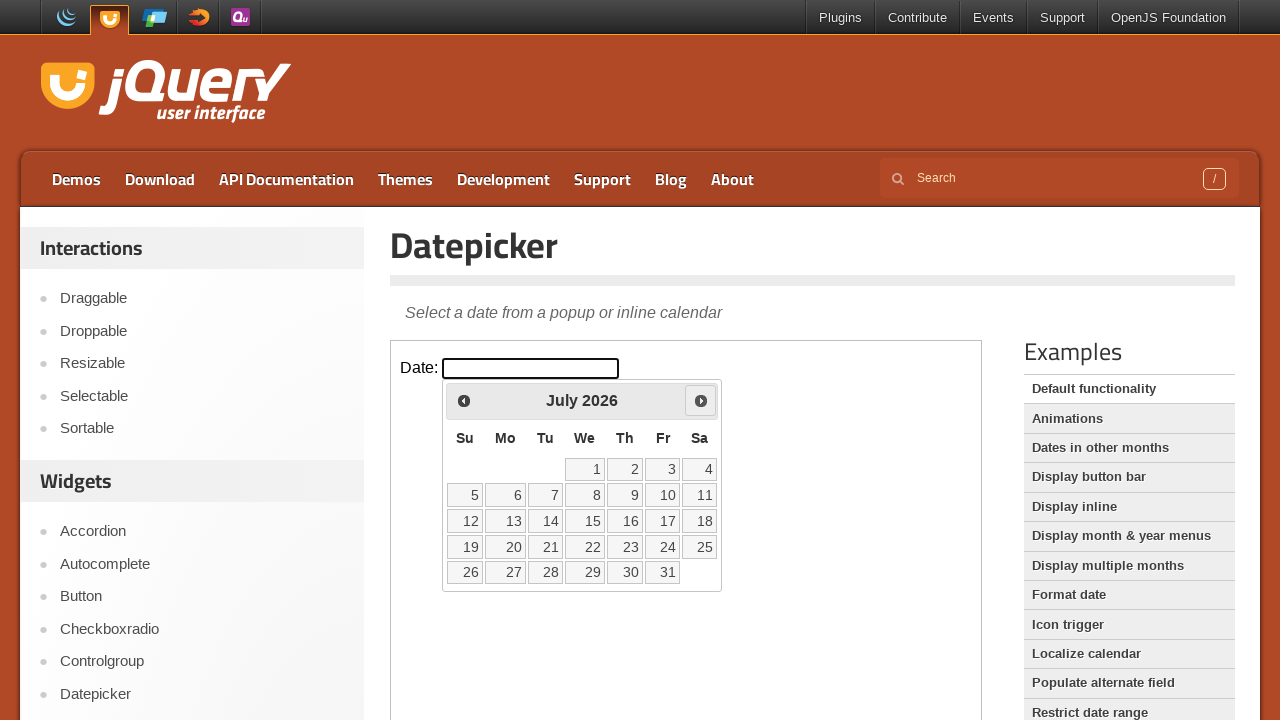

Retrieved current month/year: July 2026
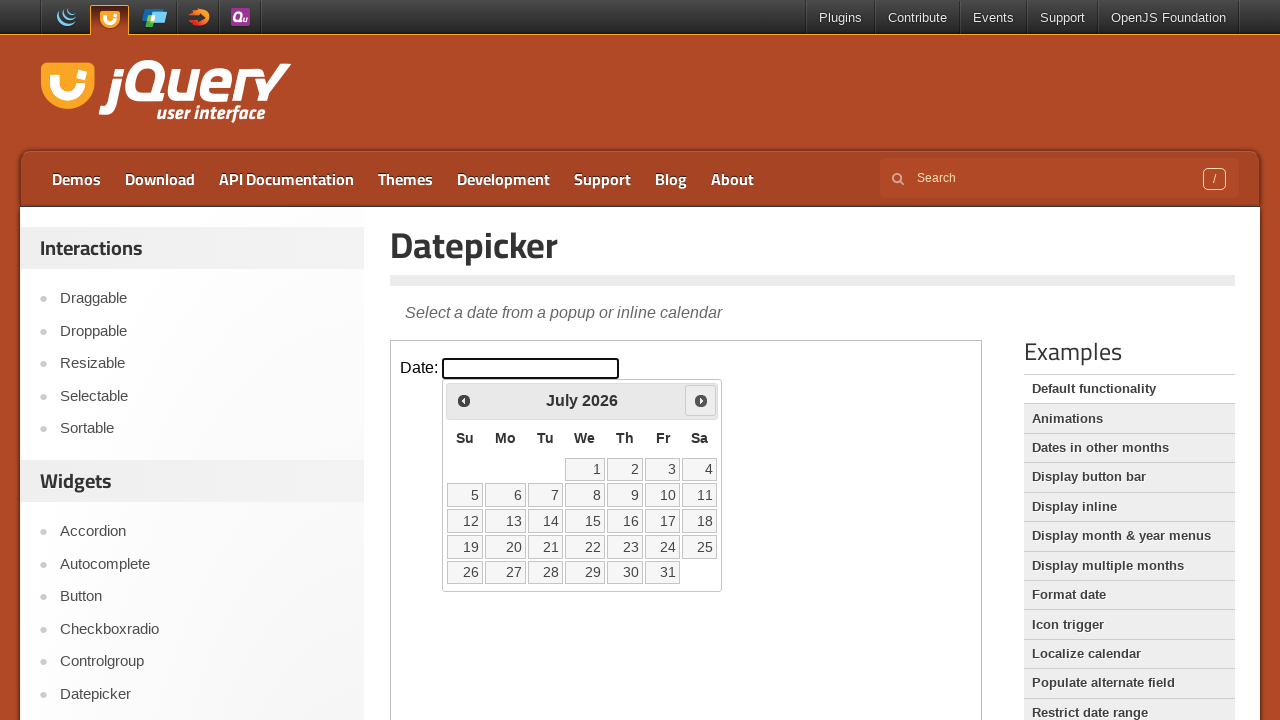

Clicked next button to navigate to the next month at (701, 400) on .demo-frame >> internal:control=enter-frame >> .ui-icon.ui-icon-circle-triangle-
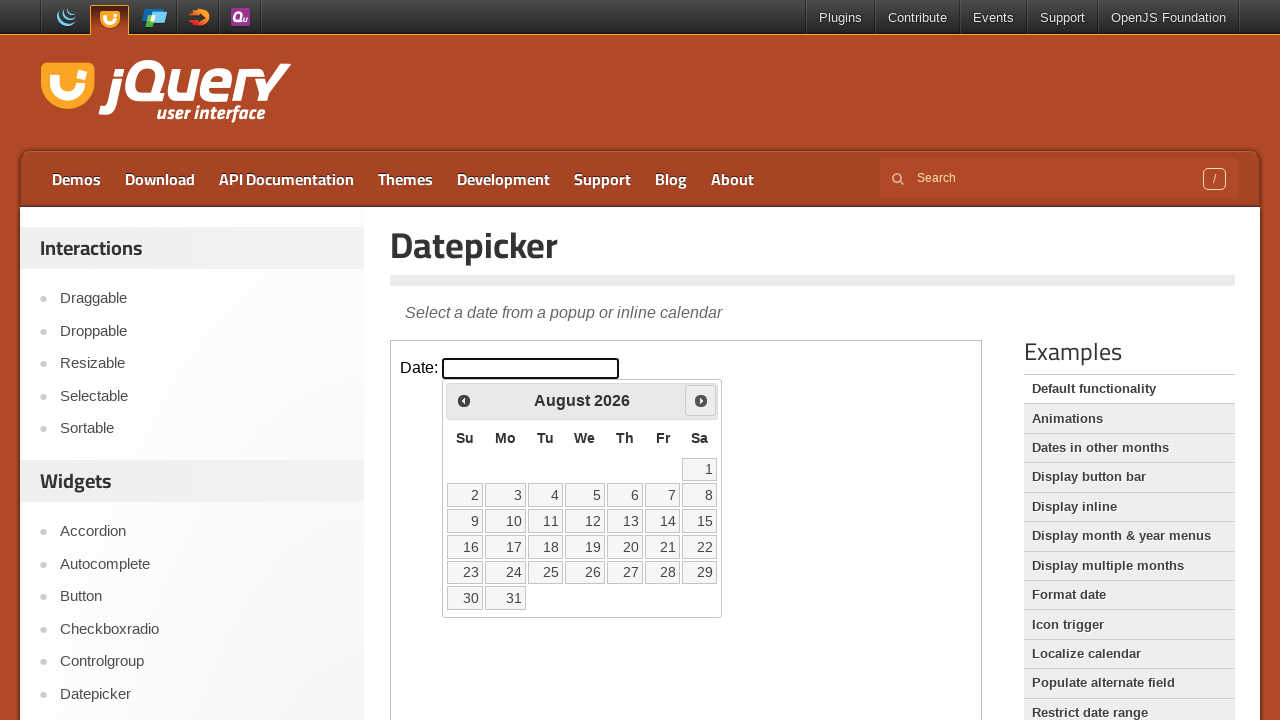

Retrieved current month/year: August 2026
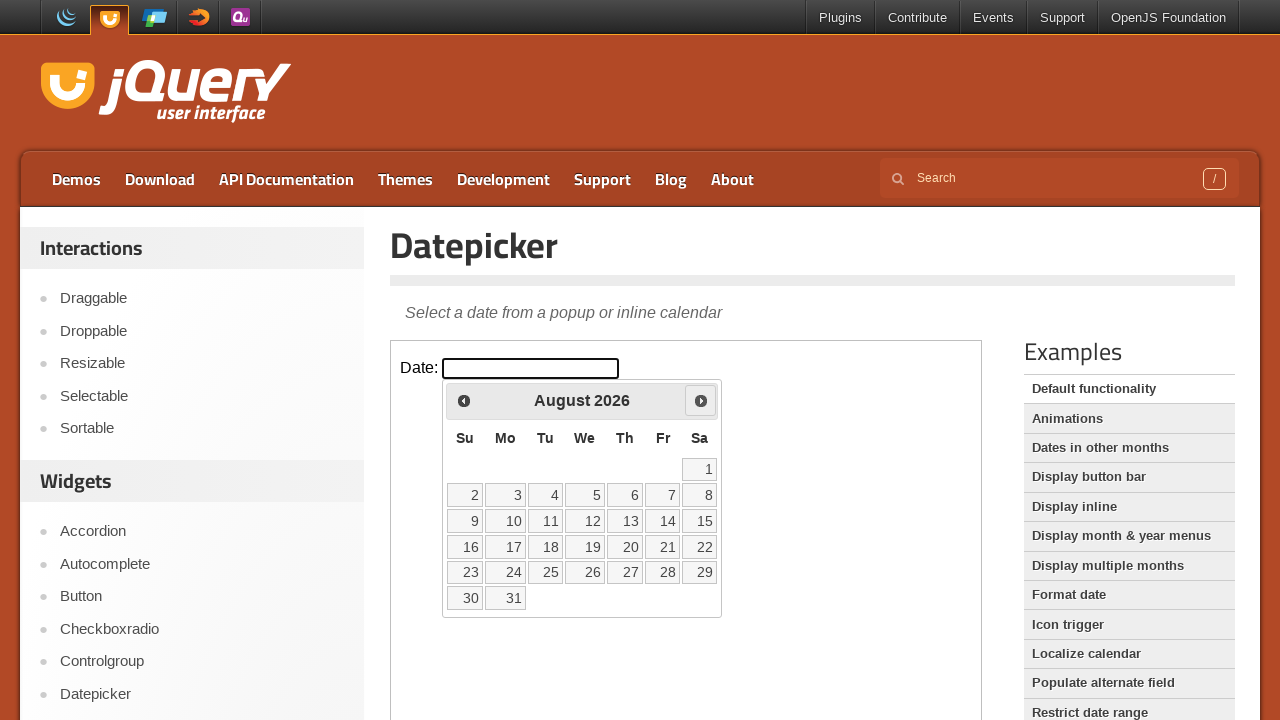

Clicked next button to navigate to the next month at (701, 400) on .demo-frame >> internal:control=enter-frame >> .ui-icon.ui-icon-circle-triangle-
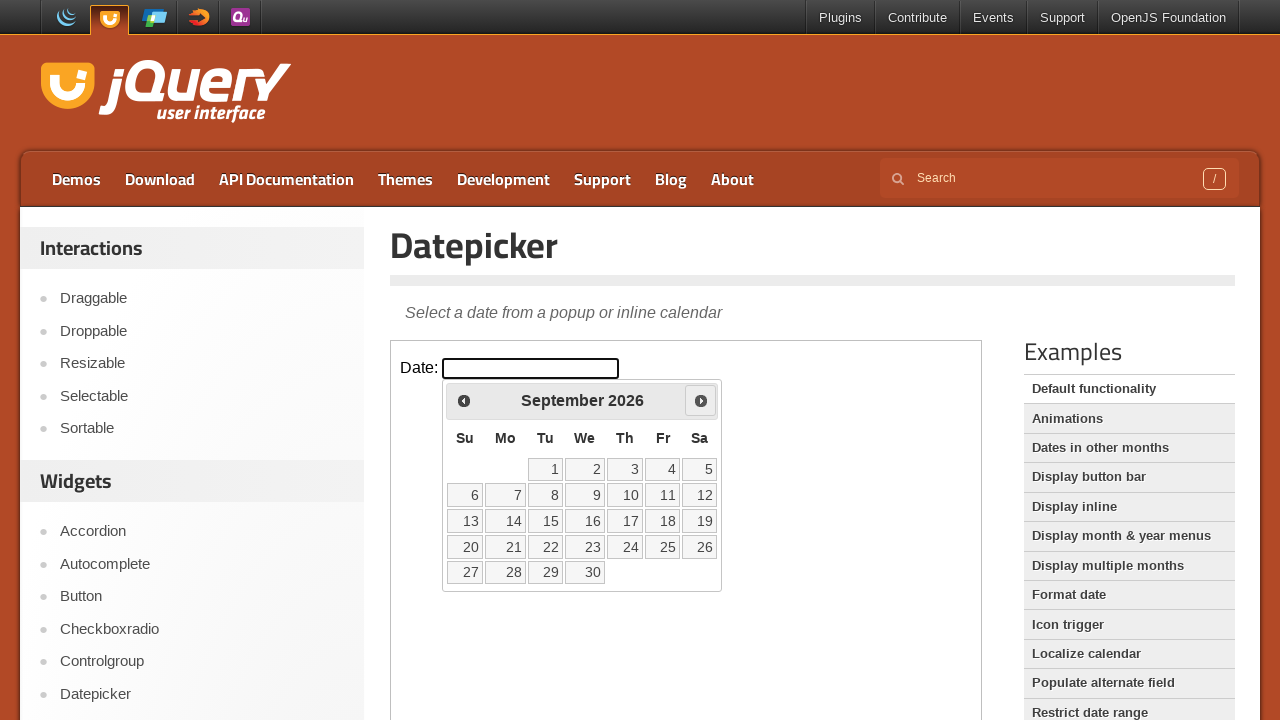

Retrieved current month/year: September 2026
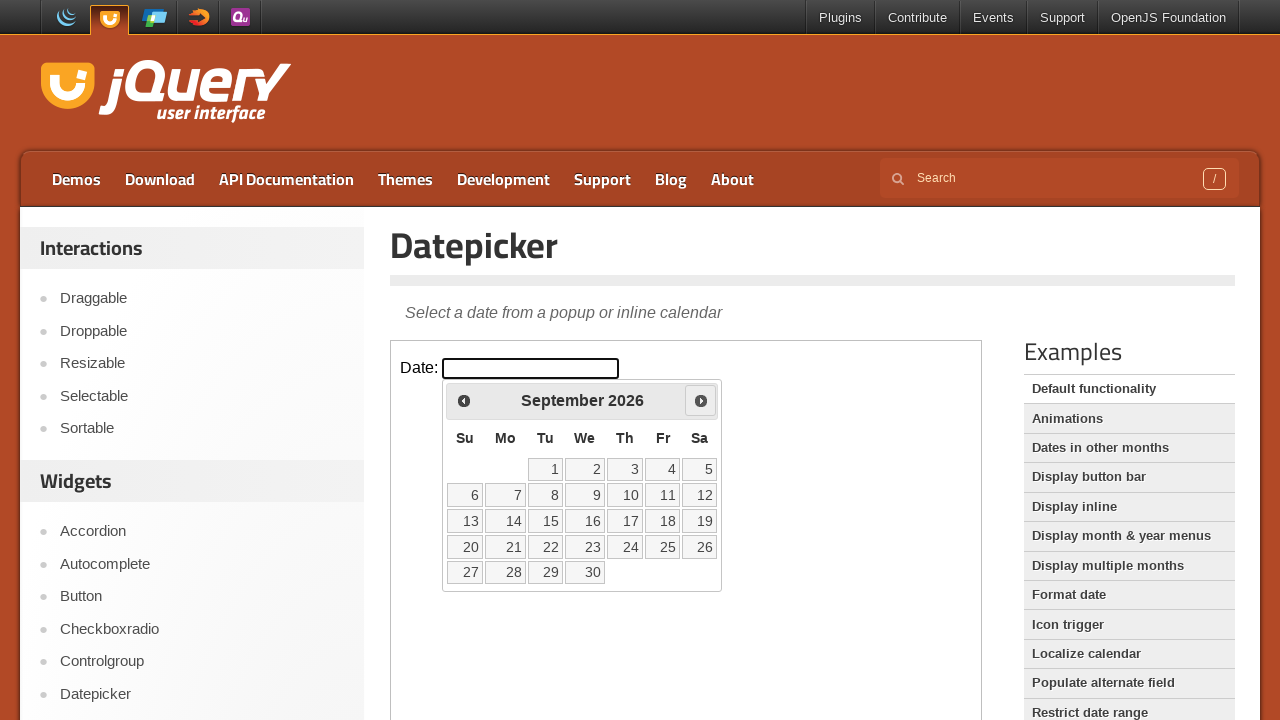

Clicked next button to navigate to the next month at (701, 400) on .demo-frame >> internal:control=enter-frame >> .ui-icon.ui-icon-circle-triangle-
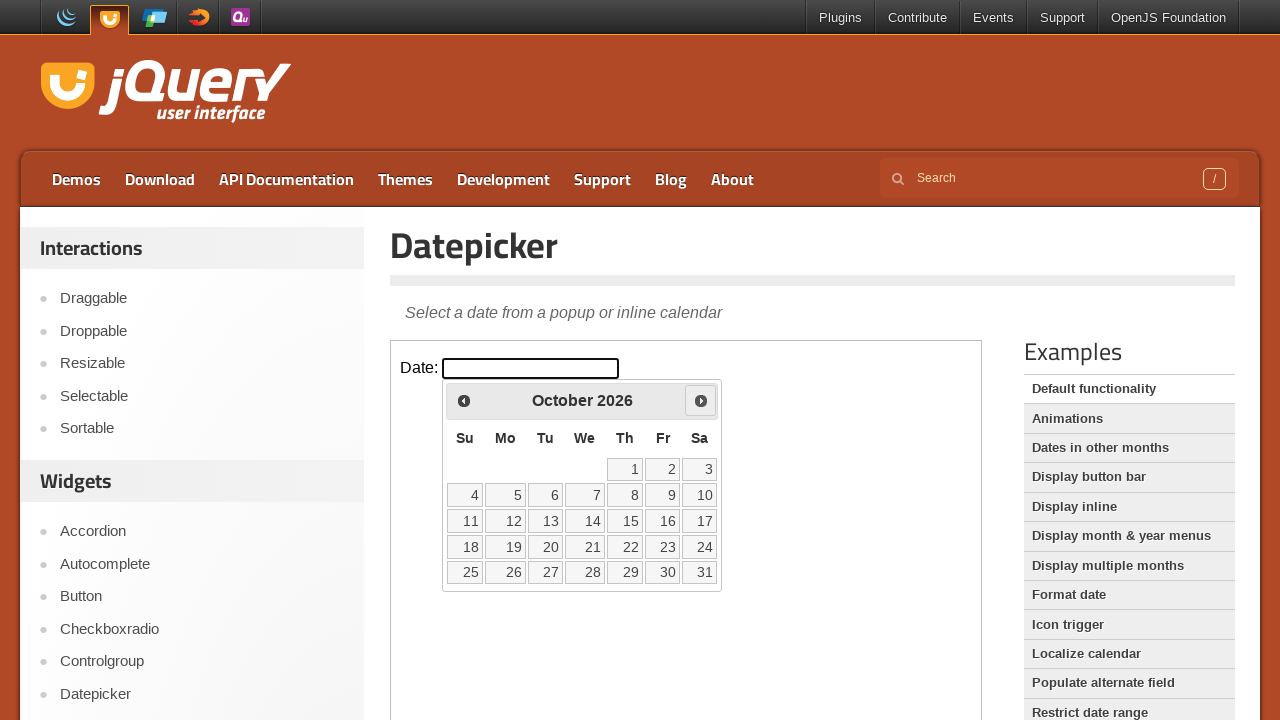

Retrieved current month/year: October 2026
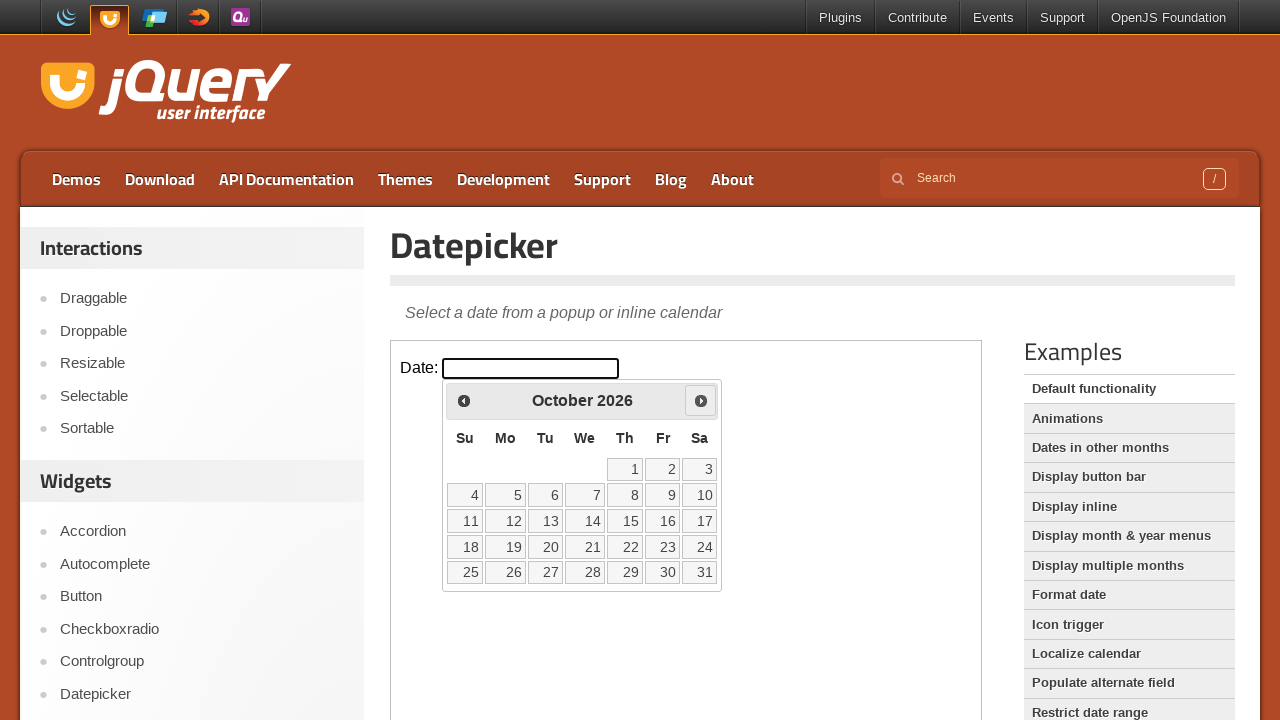

Clicked next button to navigate to the next month at (701, 400) on .demo-frame >> internal:control=enter-frame >> .ui-icon.ui-icon-circle-triangle-
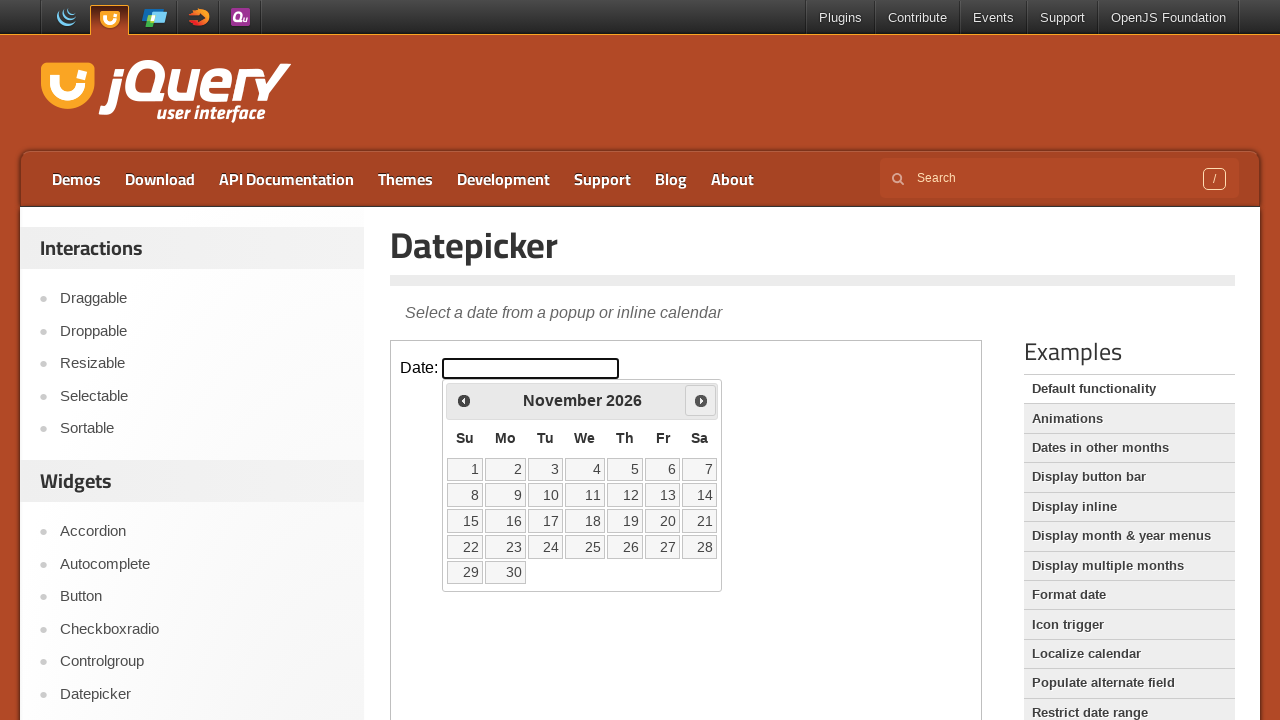

Retrieved current month/year: November 2026
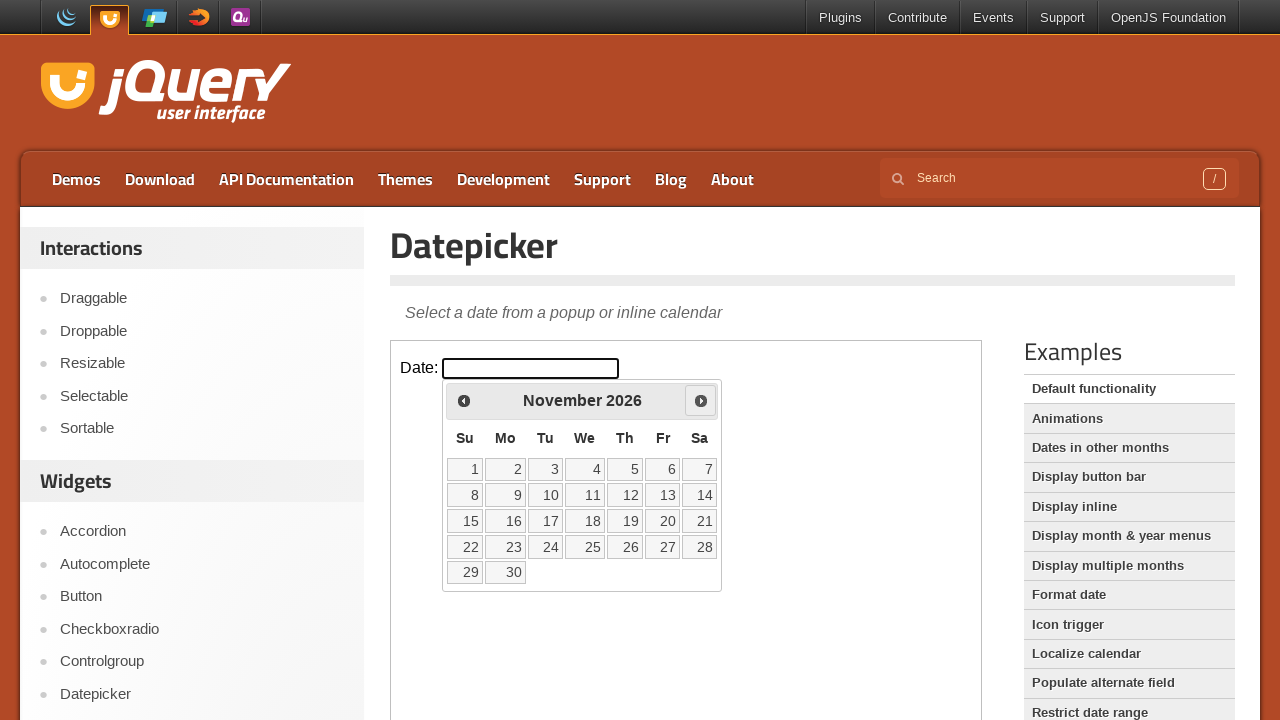

Clicked next button to navigate to the next month at (701, 400) on .demo-frame >> internal:control=enter-frame >> .ui-icon.ui-icon-circle-triangle-
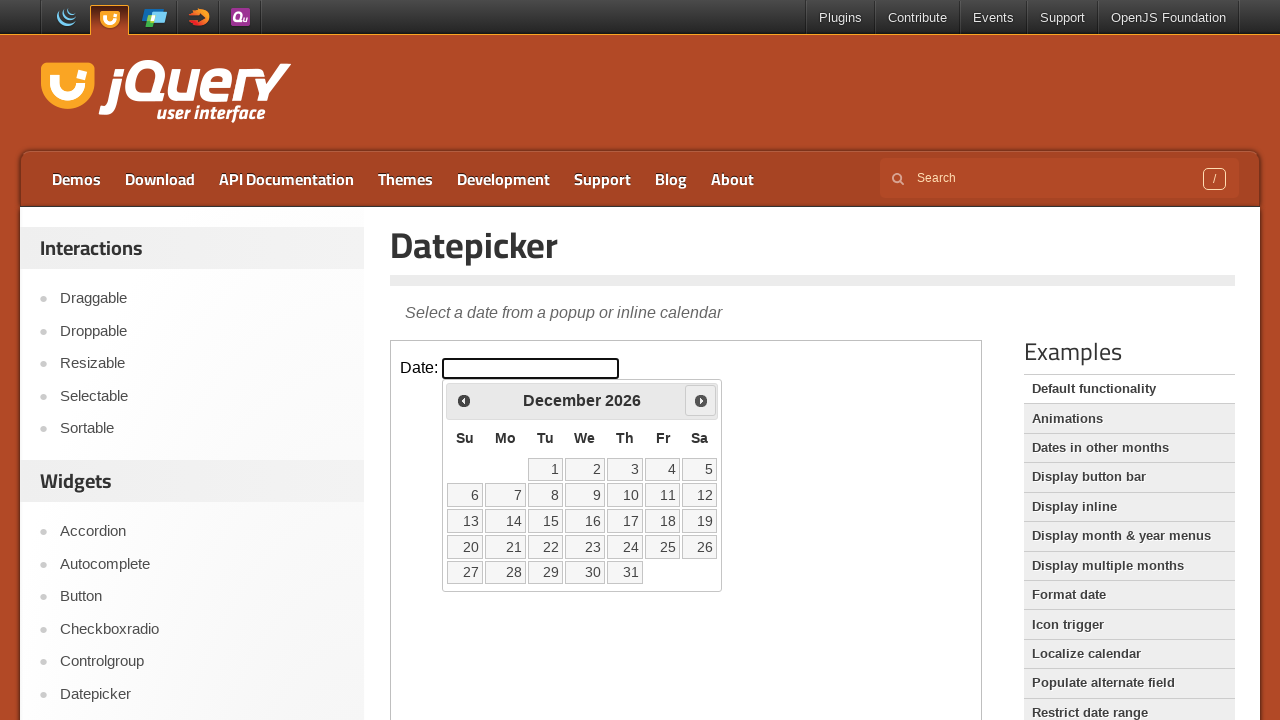

Retrieved current month/year: December 2026
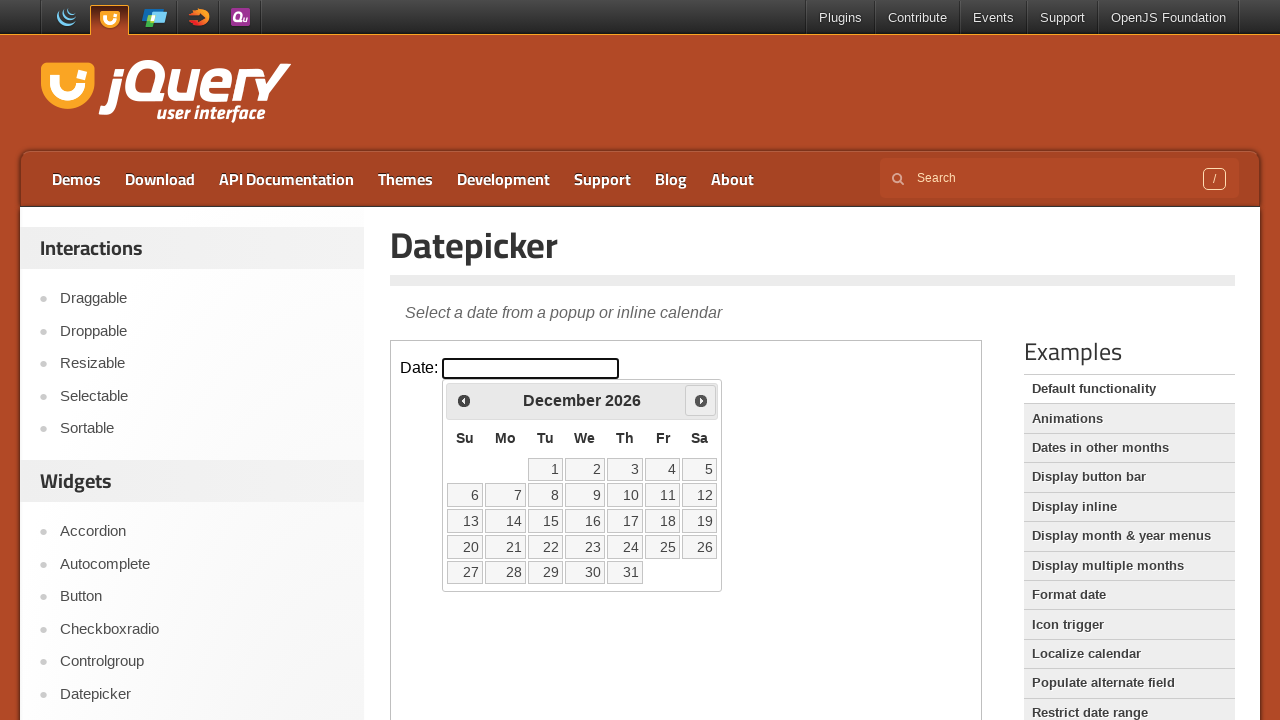

Clicked next button to navigate to the next month at (701, 400) on .demo-frame >> internal:control=enter-frame >> .ui-icon.ui-icon-circle-triangle-
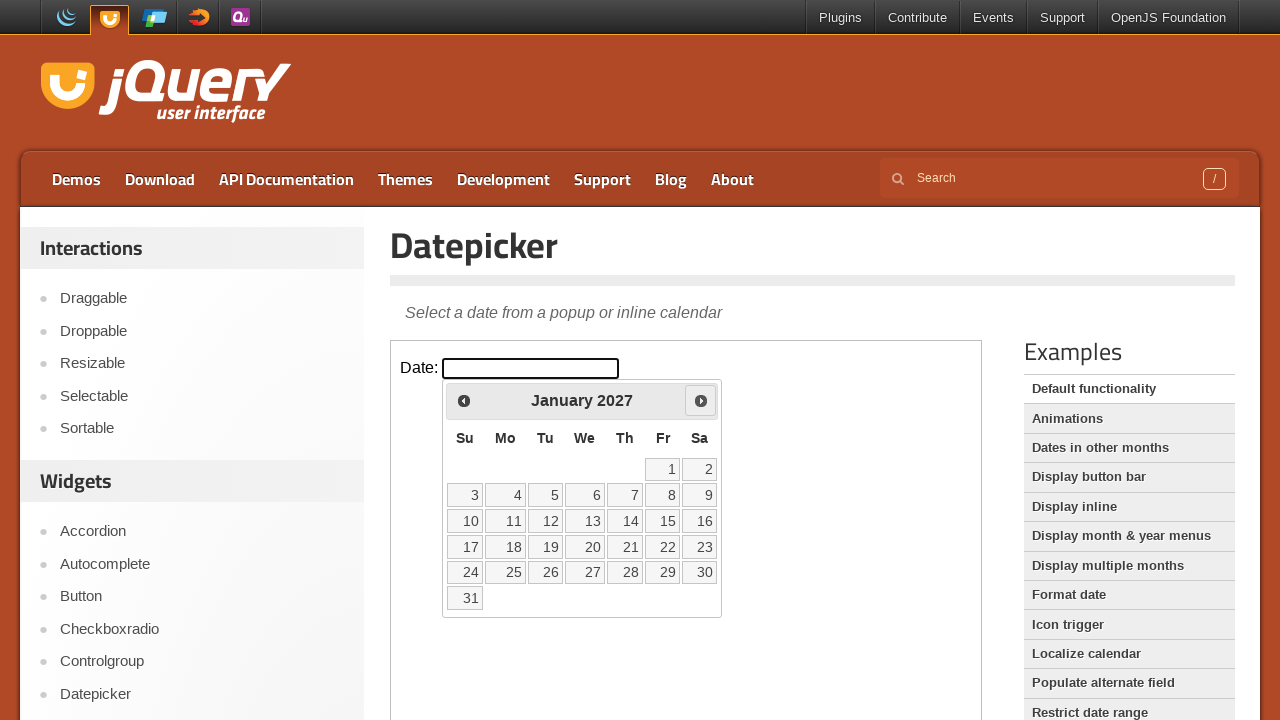

Retrieved current month/year: January 2027
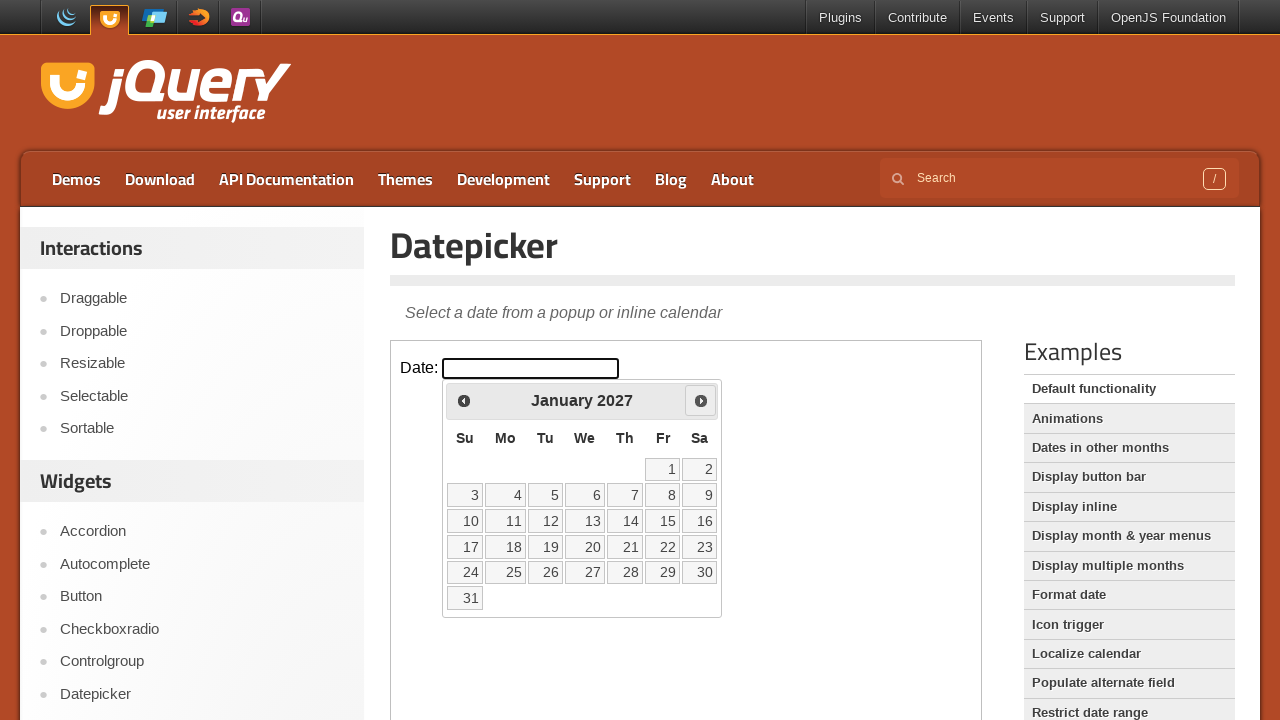

Clicked next button to navigate to the next month at (701, 400) on .demo-frame >> internal:control=enter-frame >> .ui-icon.ui-icon-circle-triangle-
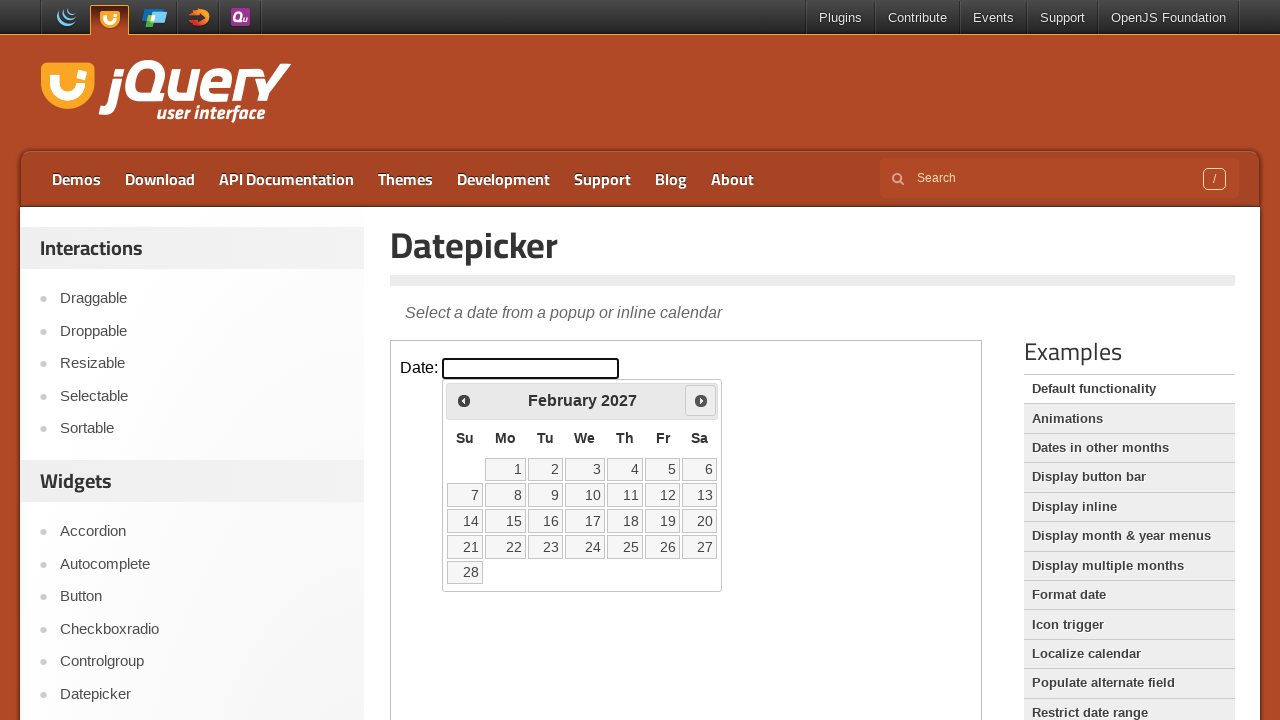

Retrieved current month/year: February 2027
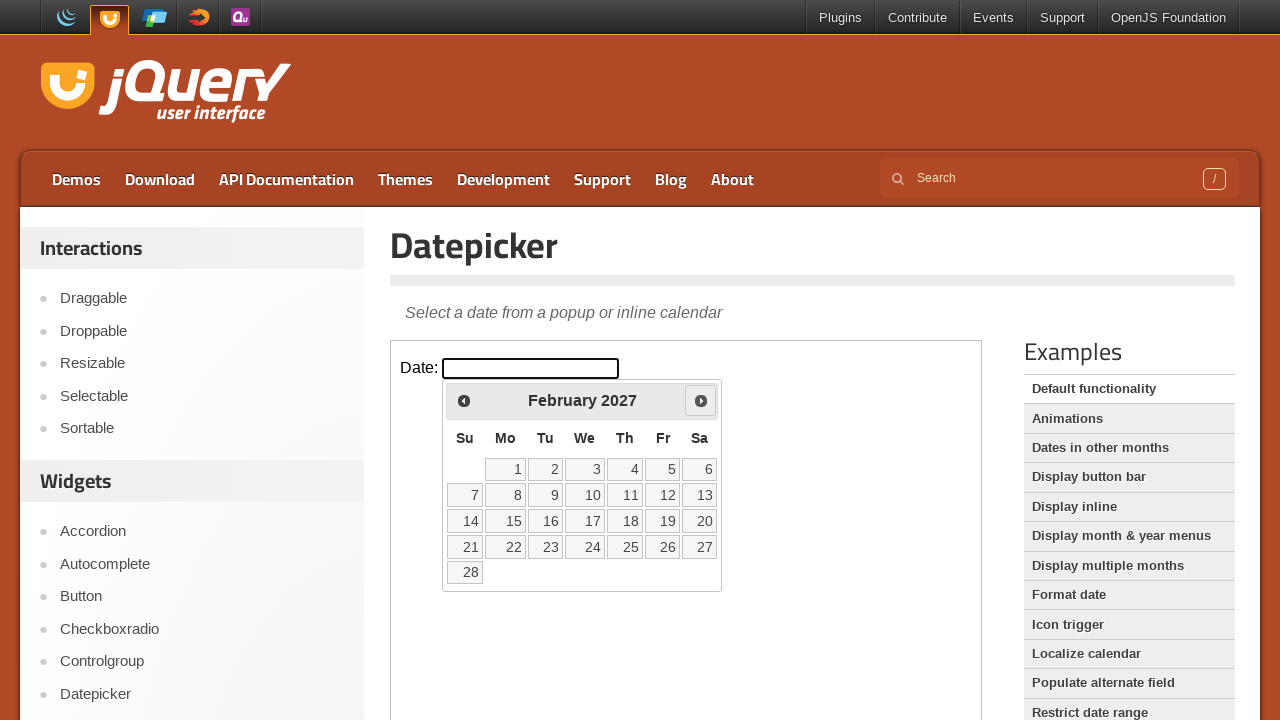

Clicked next button to navigate to the next month at (701, 400) on .demo-frame >> internal:control=enter-frame >> .ui-icon.ui-icon-circle-triangle-
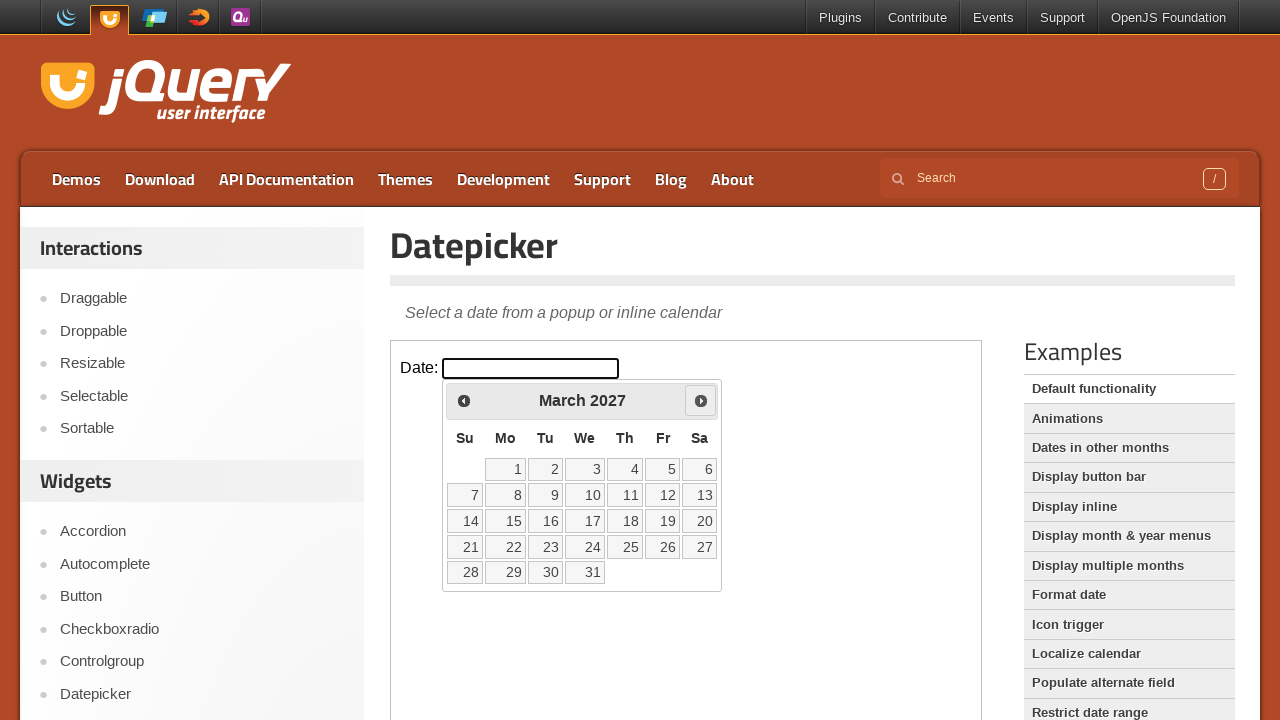

Retrieved current month/year: March 2027
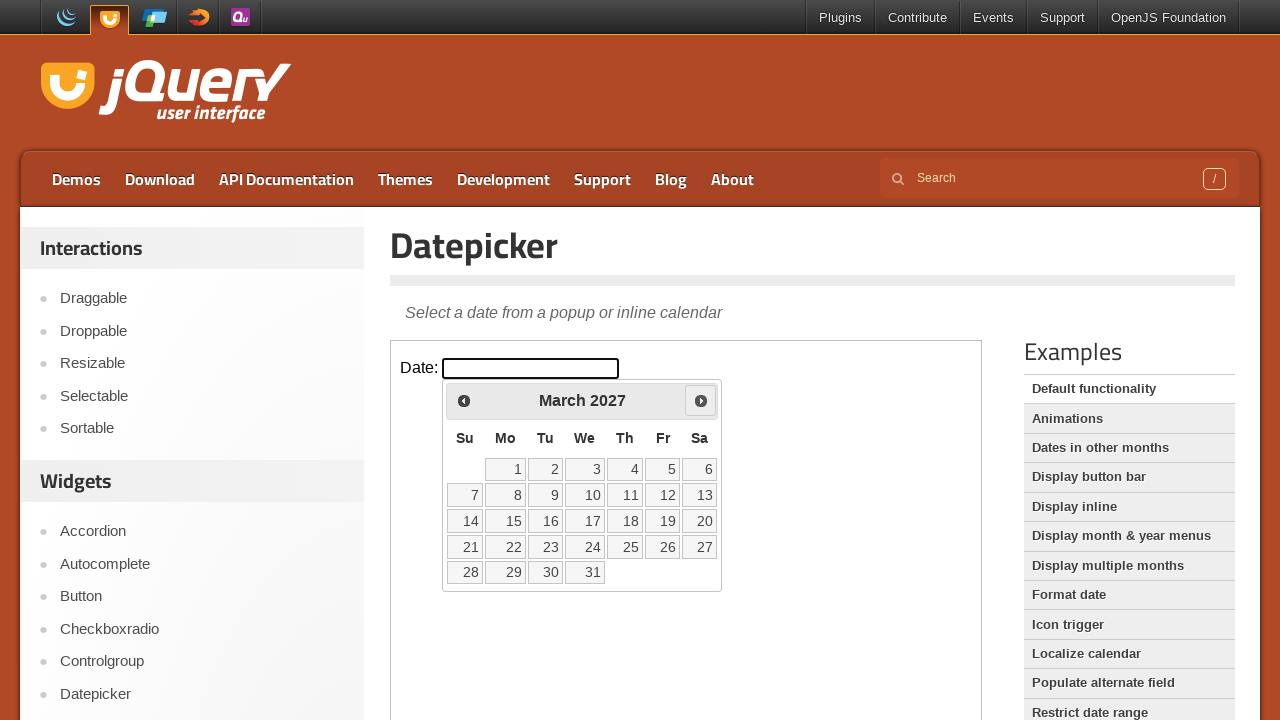

Clicked next button to navigate to the next month at (701, 400) on .demo-frame >> internal:control=enter-frame >> .ui-icon.ui-icon-circle-triangle-
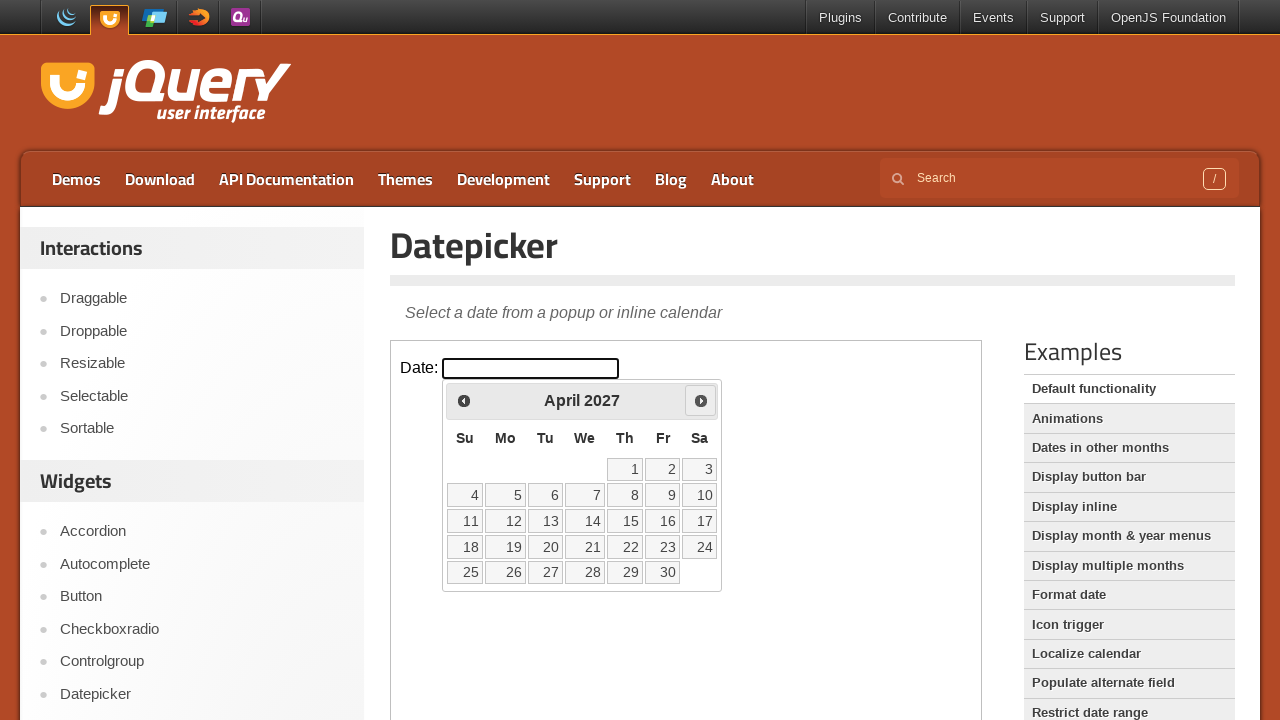

Retrieved current month/year: April 2027
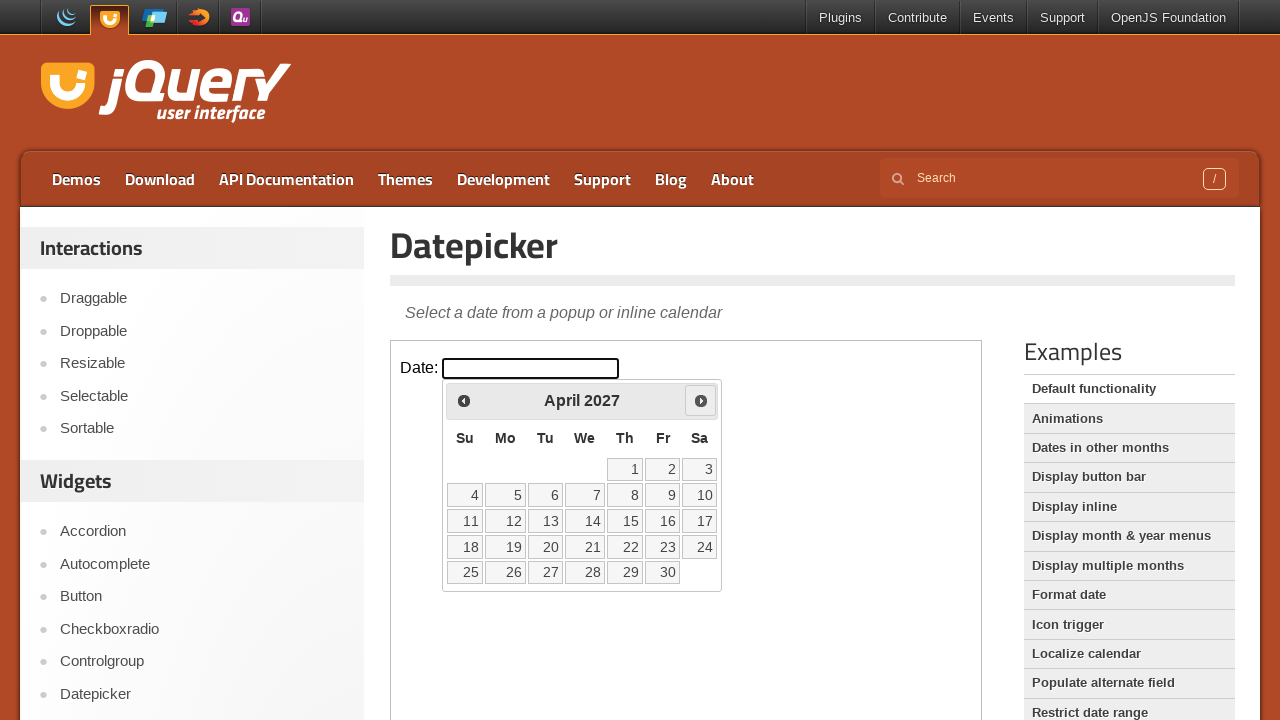

Clicked next button to navigate to the next month at (701, 400) on .demo-frame >> internal:control=enter-frame >> .ui-icon.ui-icon-circle-triangle-
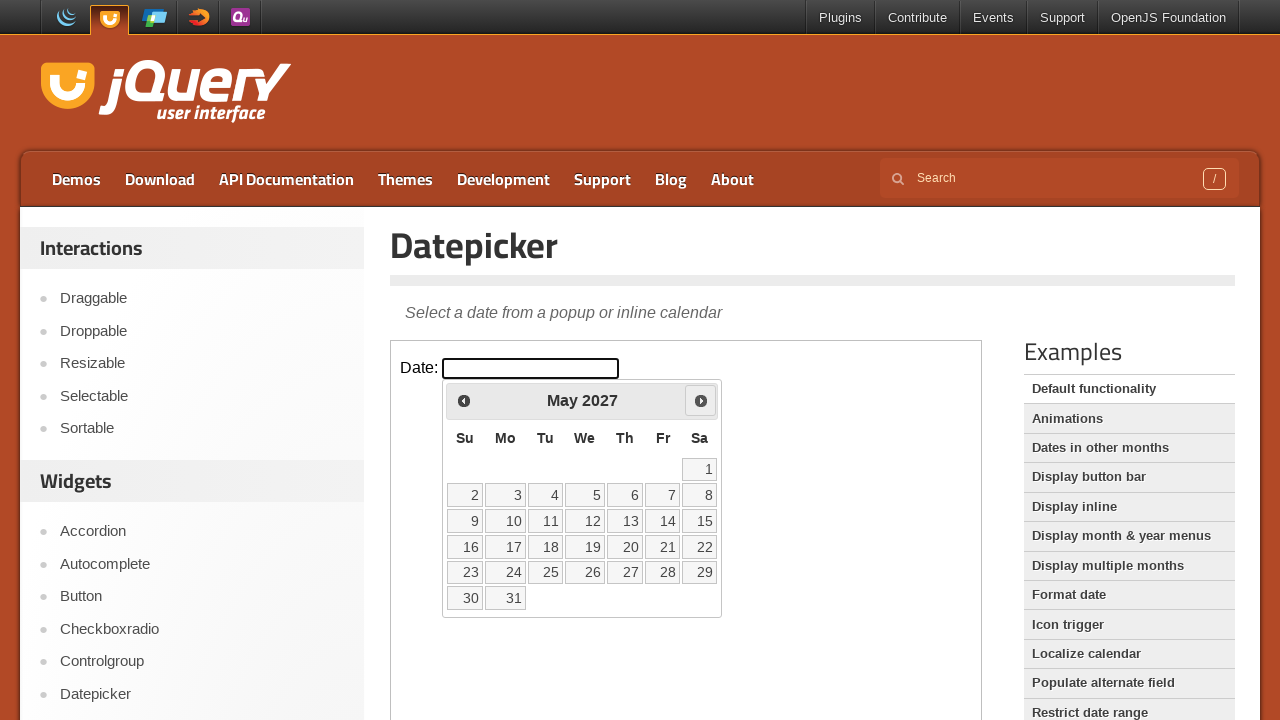

Retrieved current month/year: May 2027
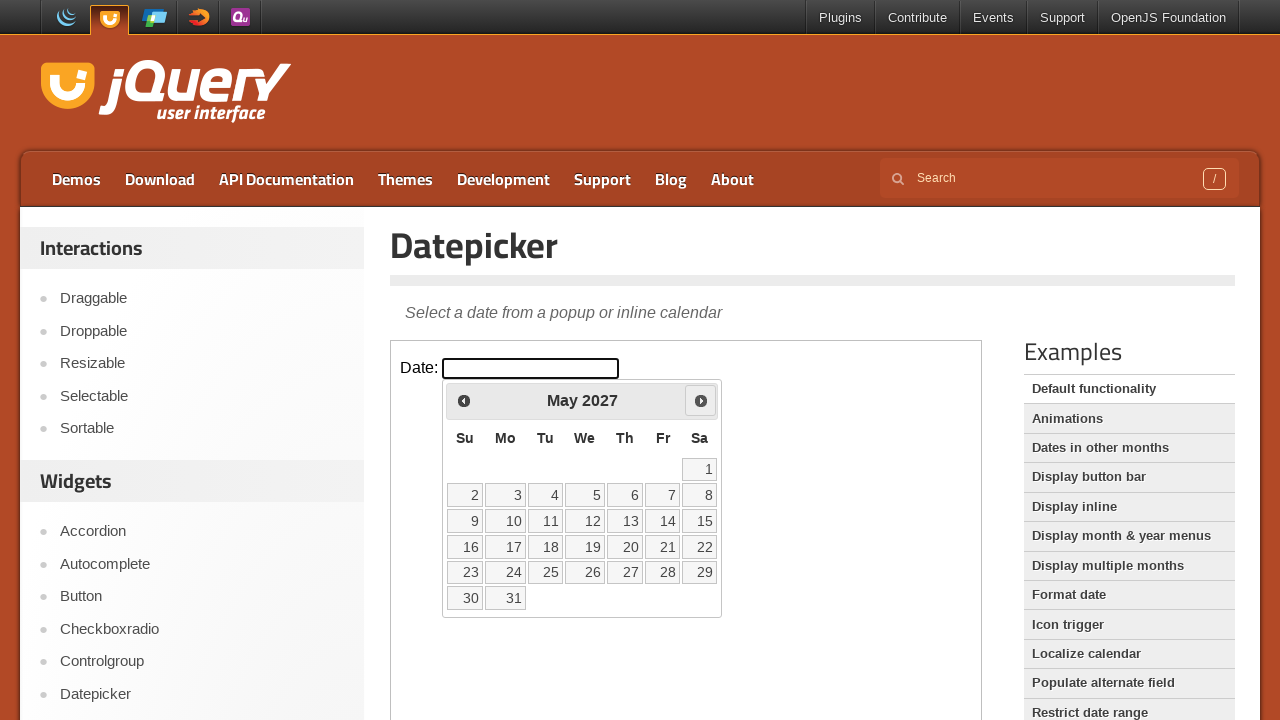

Clicked next button to navigate to the next month at (701, 400) on .demo-frame >> internal:control=enter-frame >> .ui-icon.ui-icon-circle-triangle-
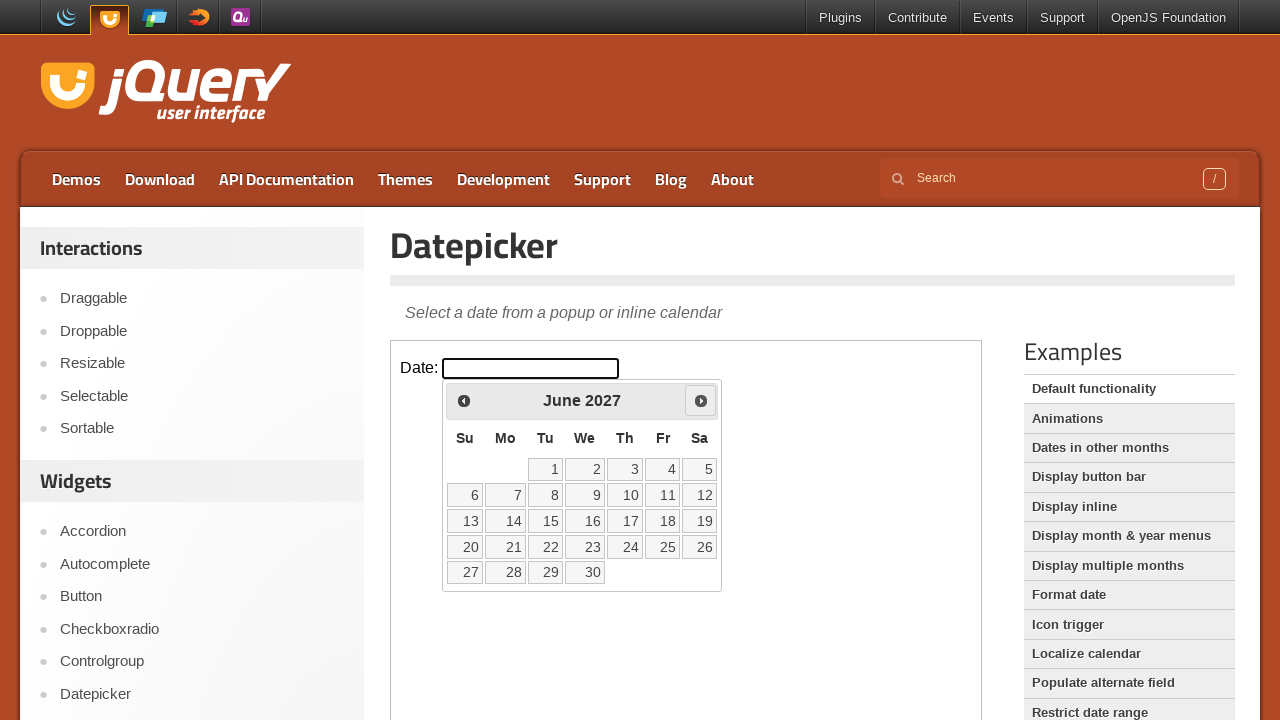

Retrieved current month/year: June 2027
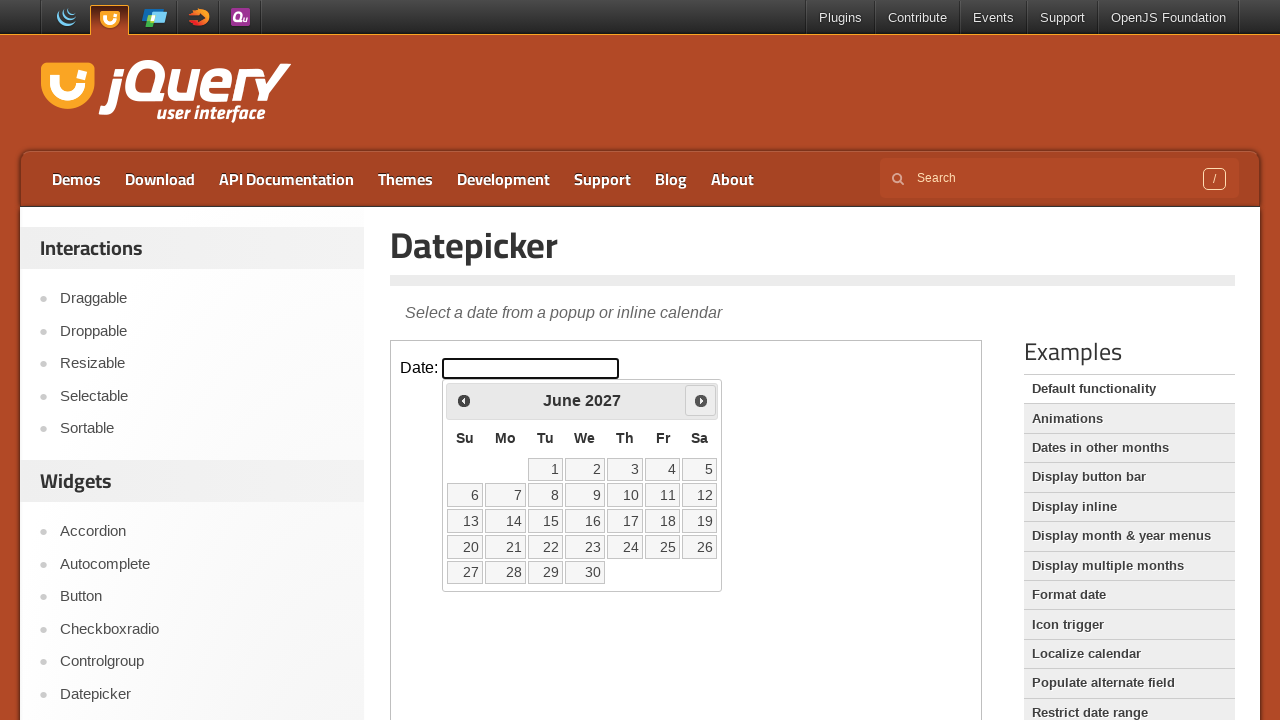

Clicked next button to navigate to the next month at (701, 400) on .demo-frame >> internal:control=enter-frame >> .ui-icon.ui-icon-circle-triangle-
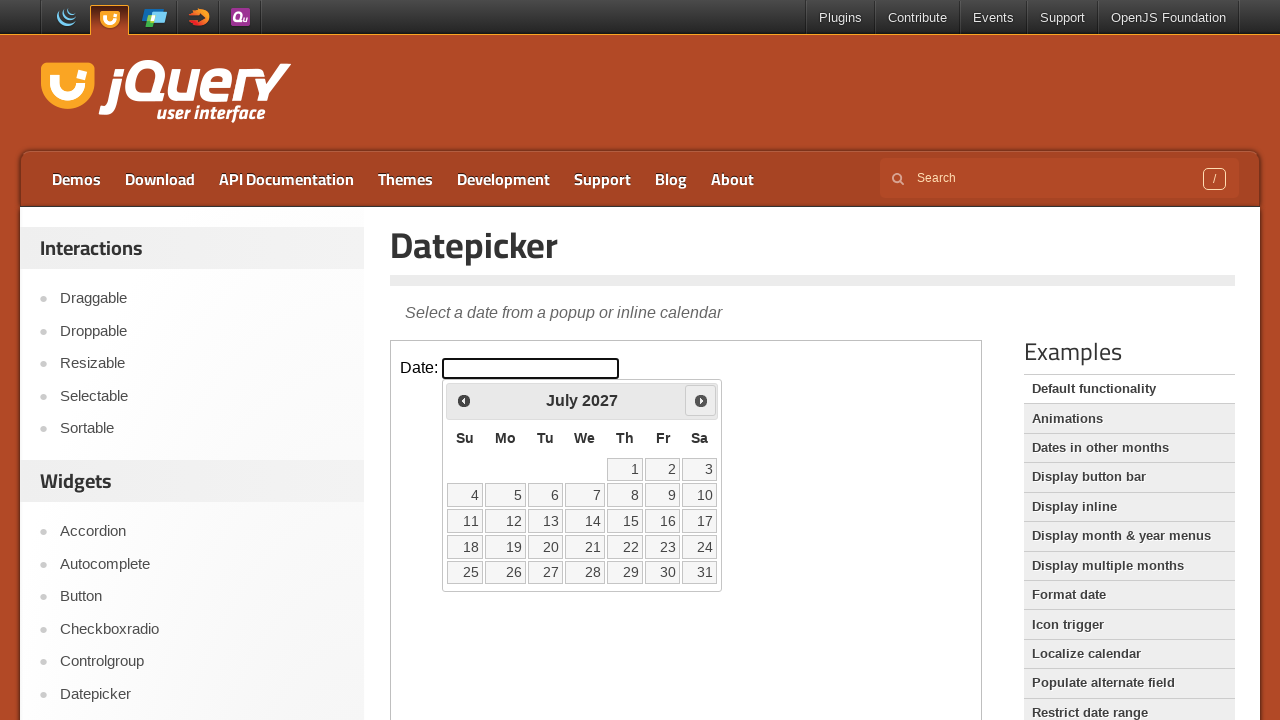

Retrieved current month/year: July 2027
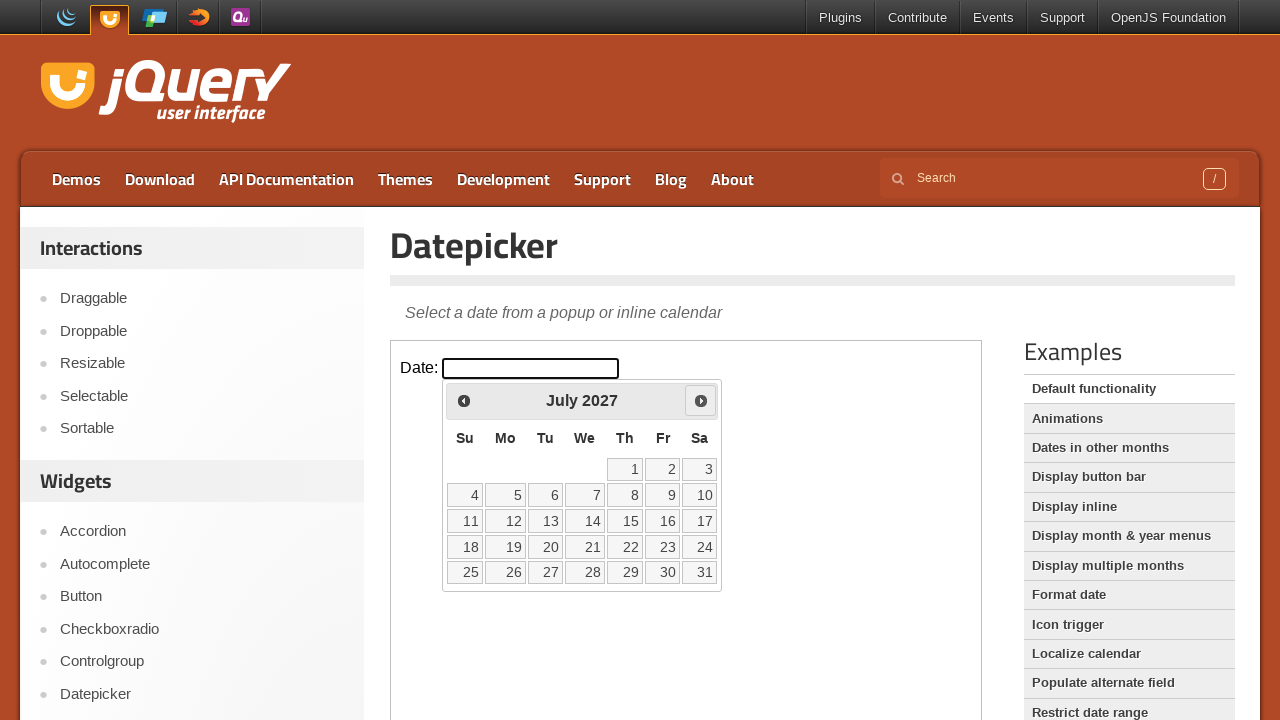

Clicked next button to navigate to the next month at (701, 400) on .demo-frame >> internal:control=enter-frame >> .ui-icon.ui-icon-circle-triangle-
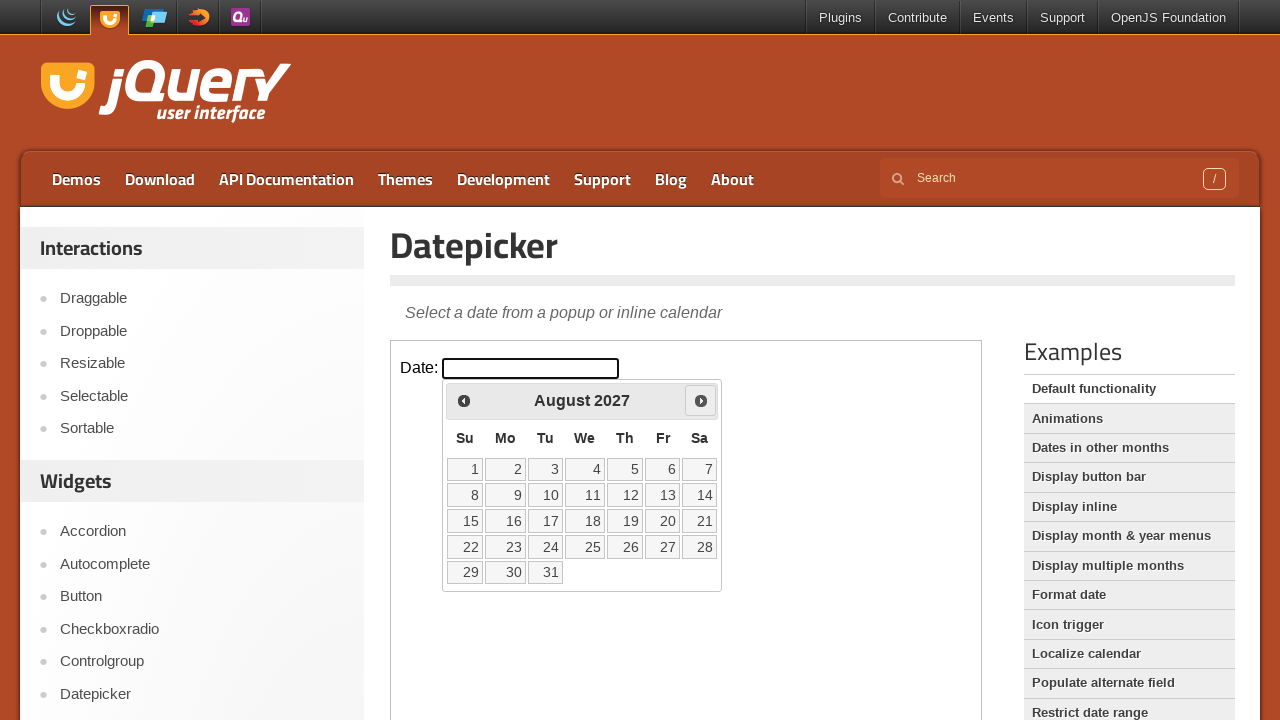

Retrieved current month/year: August 2027
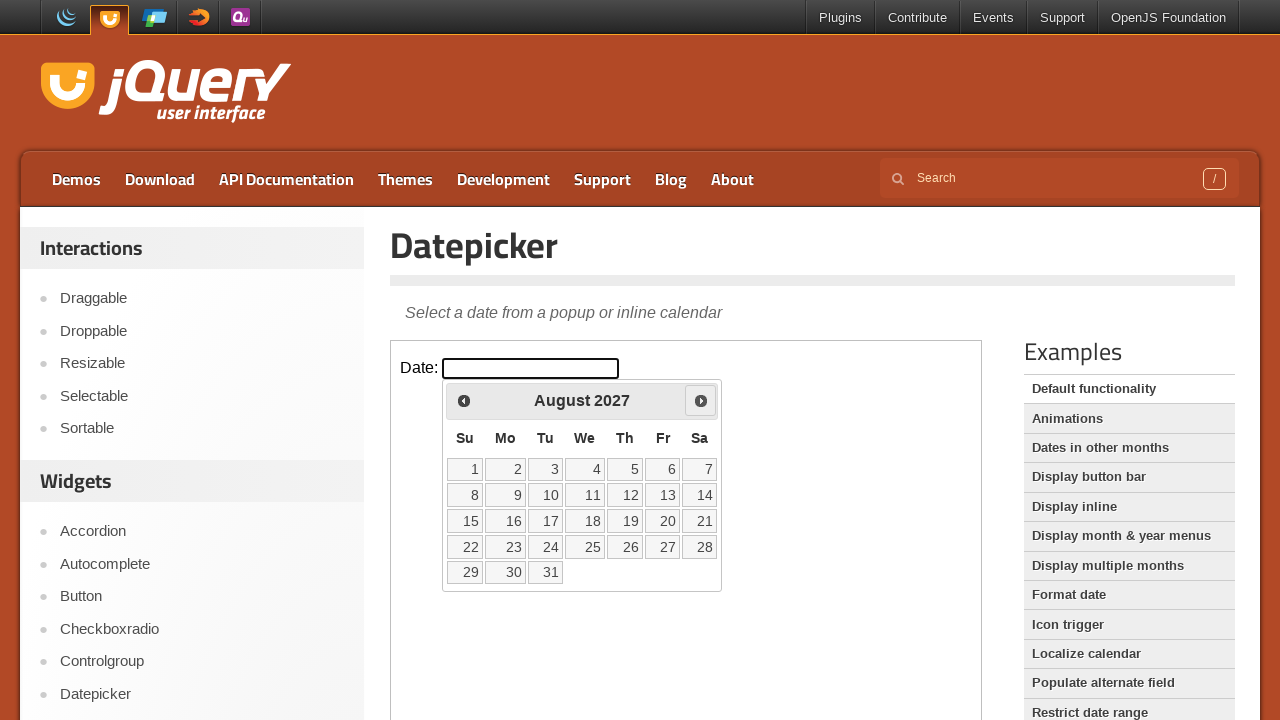

Clicked next button to navigate to the next month at (701, 400) on .demo-frame >> internal:control=enter-frame >> .ui-icon.ui-icon-circle-triangle-
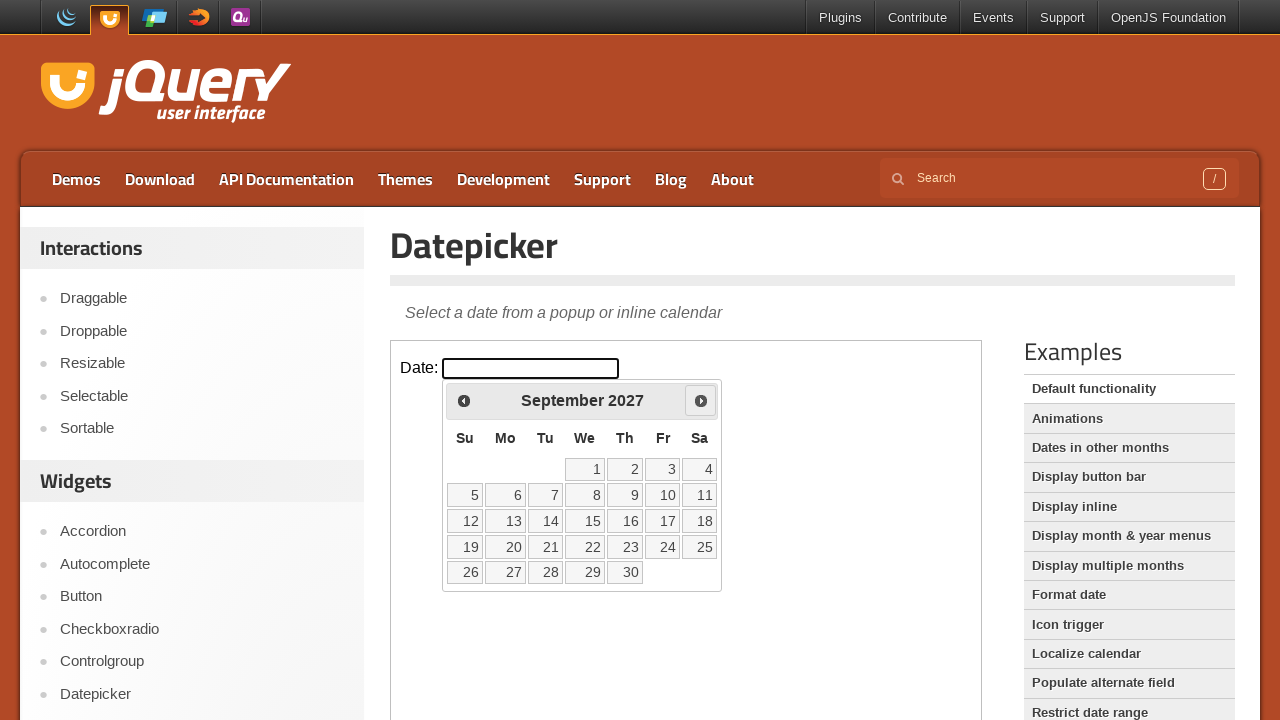

Retrieved current month/year: September 2027
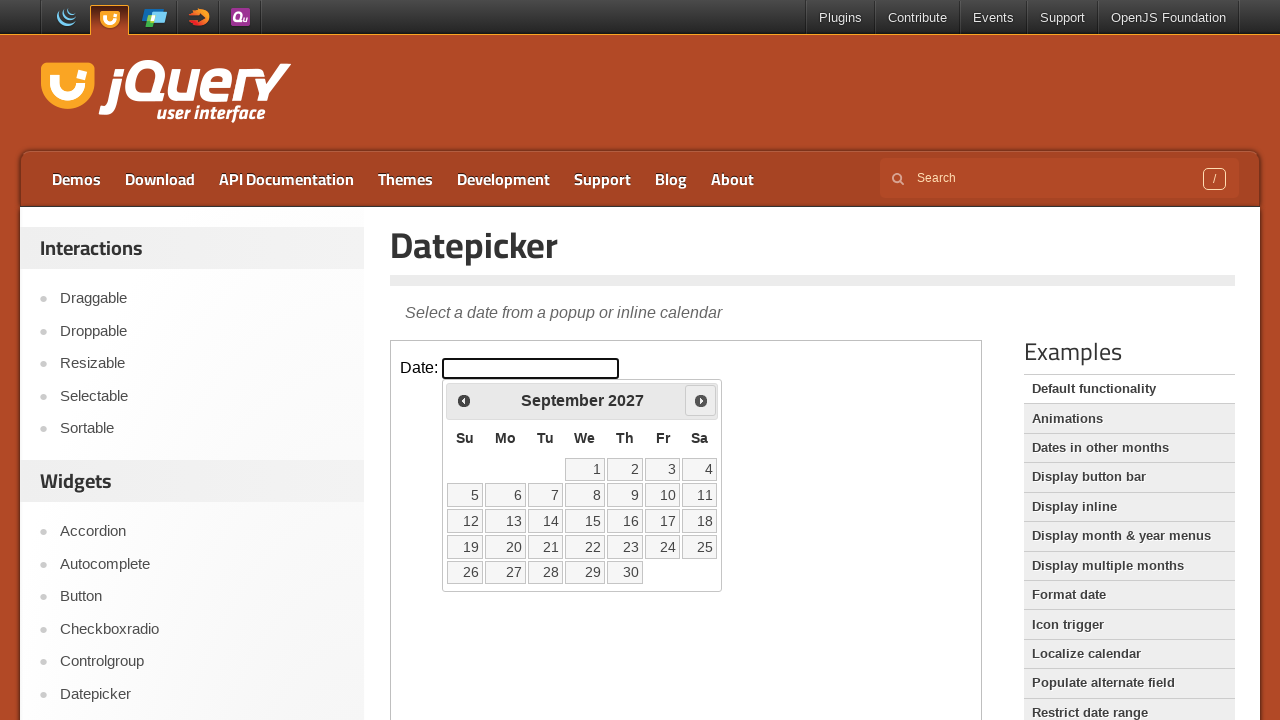

Clicked next button to navigate to the next month at (701, 400) on .demo-frame >> internal:control=enter-frame >> .ui-icon.ui-icon-circle-triangle-
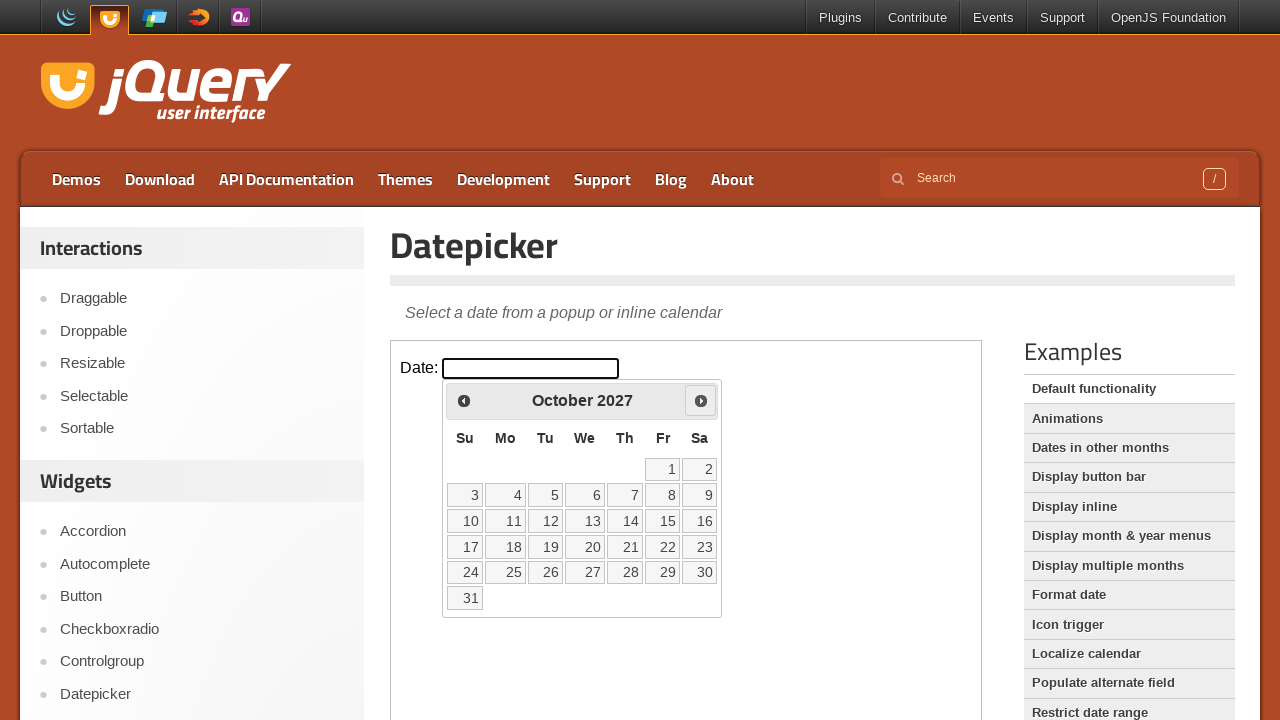

Retrieved current month/year: October 2027
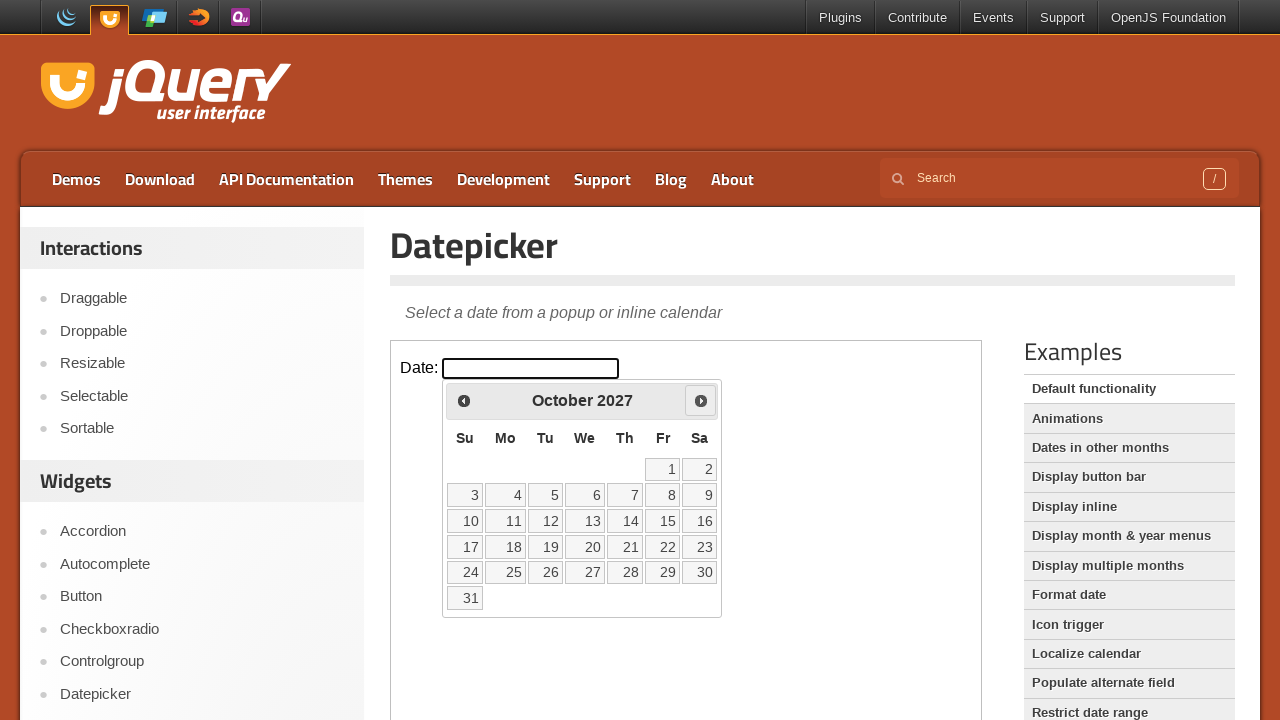

Clicked next button to navigate to the next month at (701, 400) on .demo-frame >> internal:control=enter-frame >> .ui-icon.ui-icon-circle-triangle-
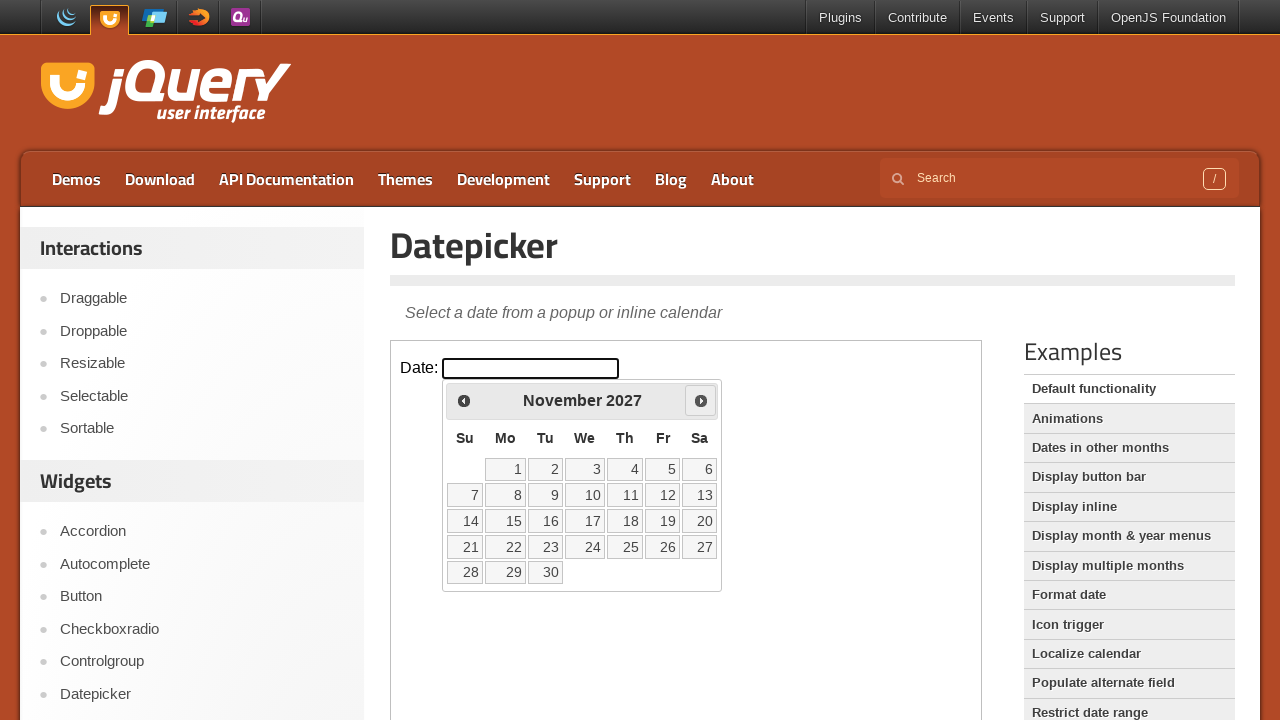

Retrieved current month/year: November 2027
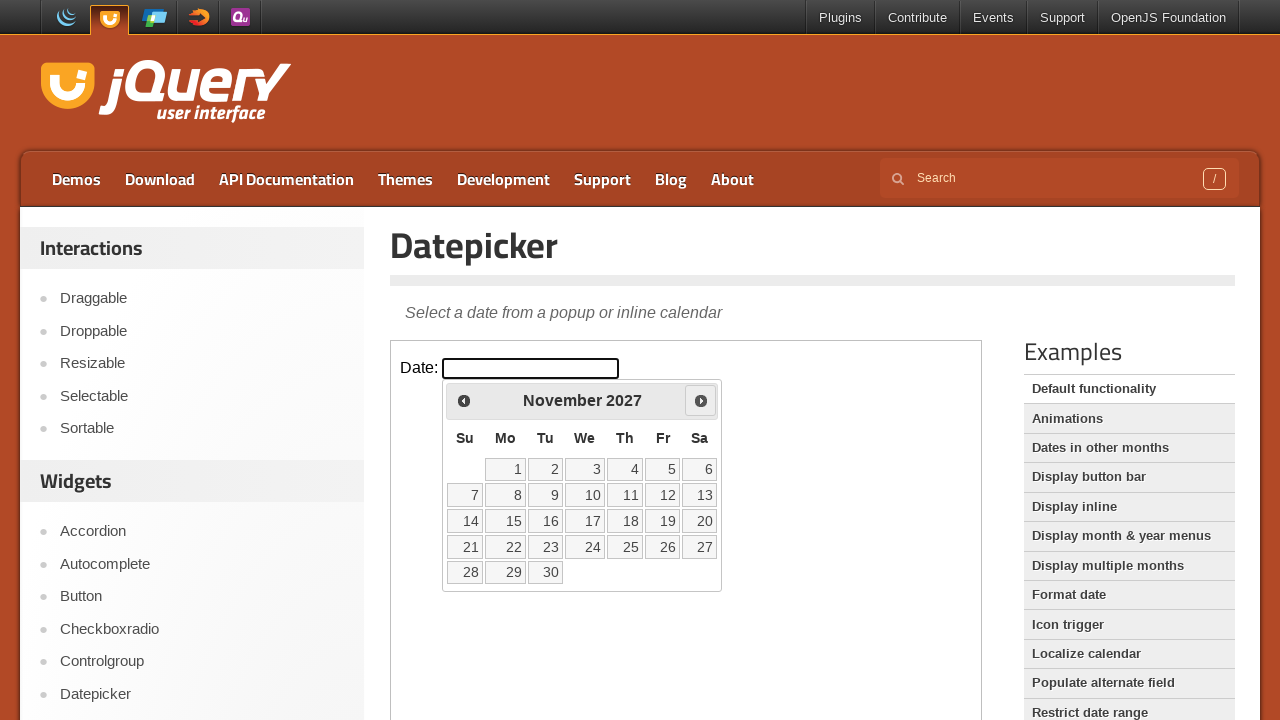

Clicked next button to navigate to the next month at (701, 400) on .demo-frame >> internal:control=enter-frame >> .ui-icon.ui-icon-circle-triangle-
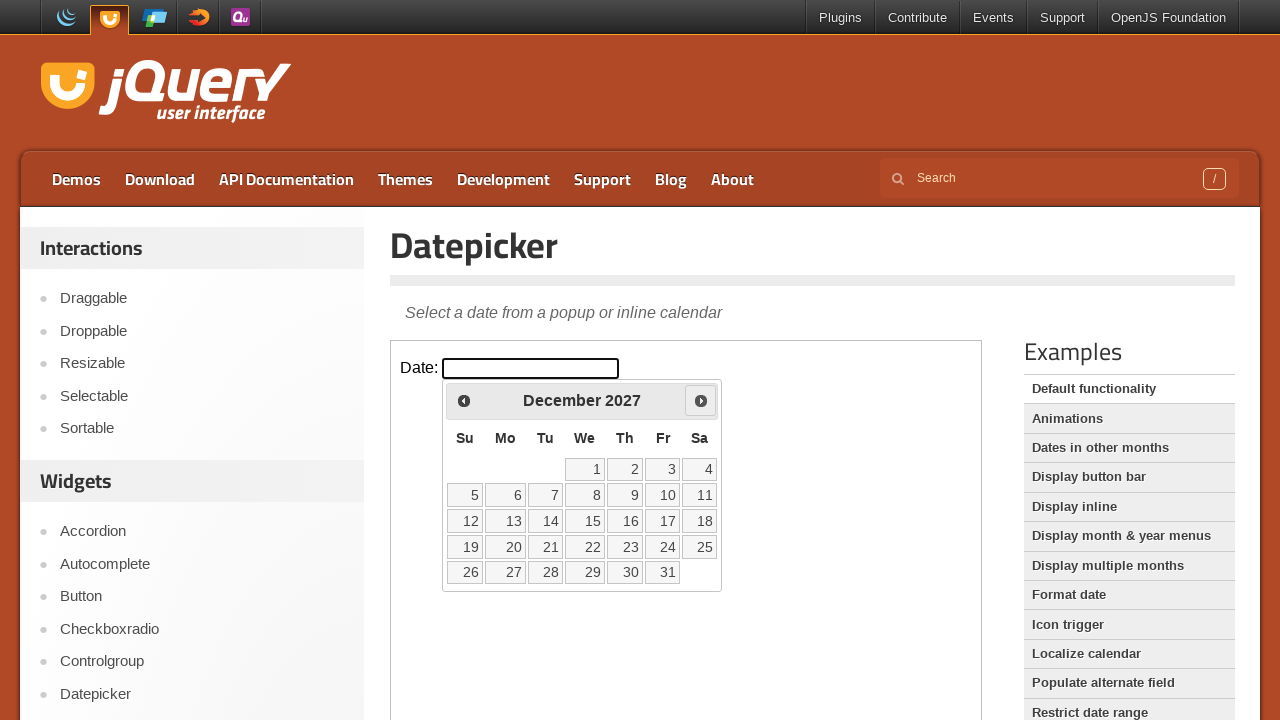

Retrieved current month/year: December 2027
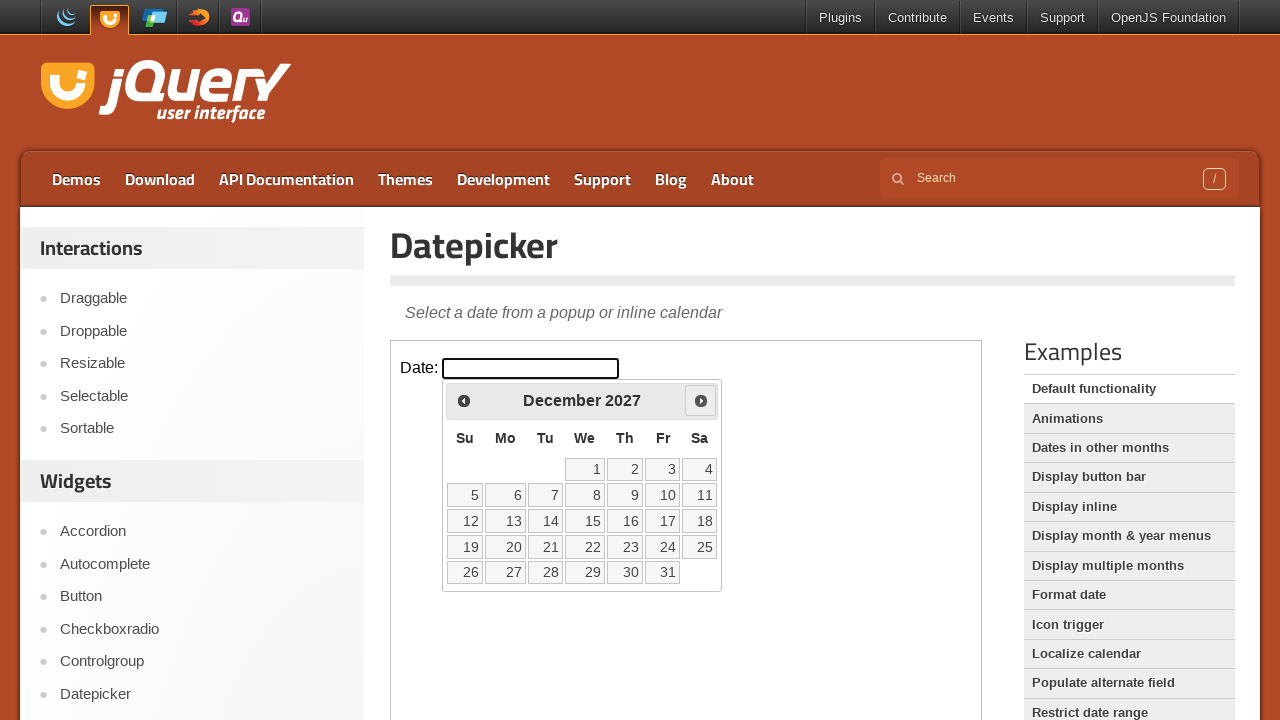

Clicked next button to navigate to the next month at (701, 400) on .demo-frame >> internal:control=enter-frame >> .ui-icon.ui-icon-circle-triangle-
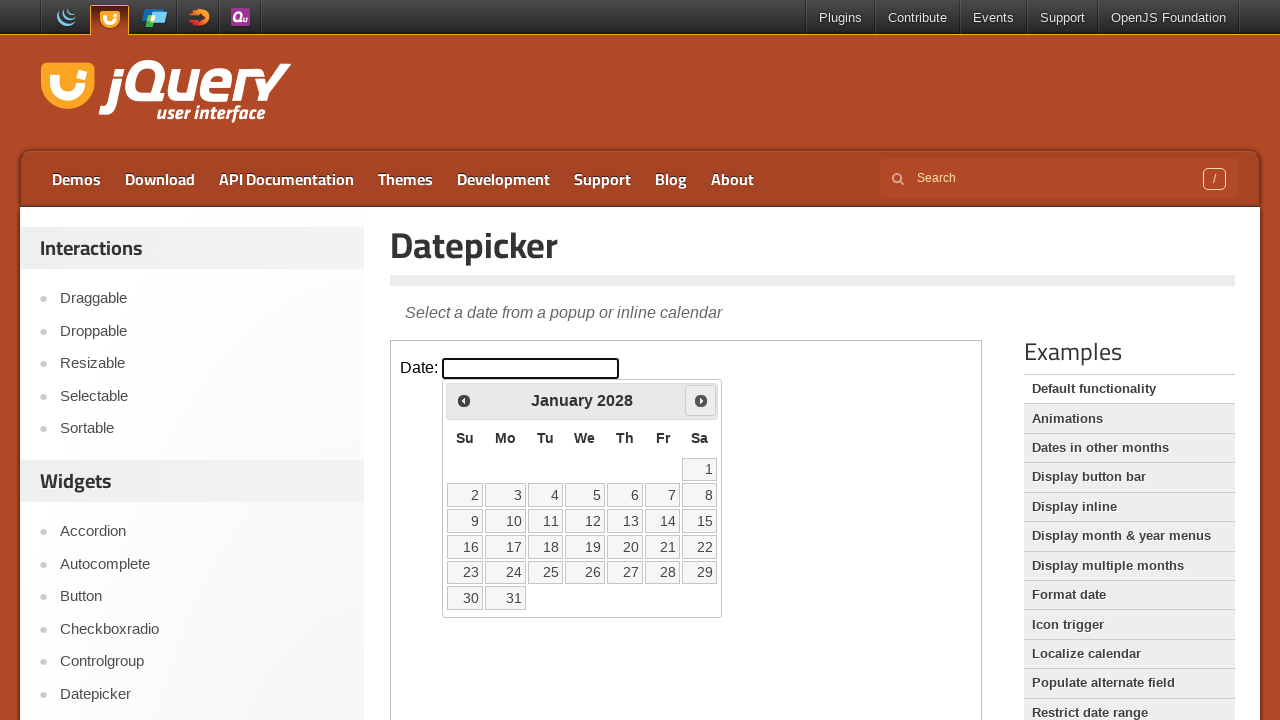

Retrieved current month/year: January 2028
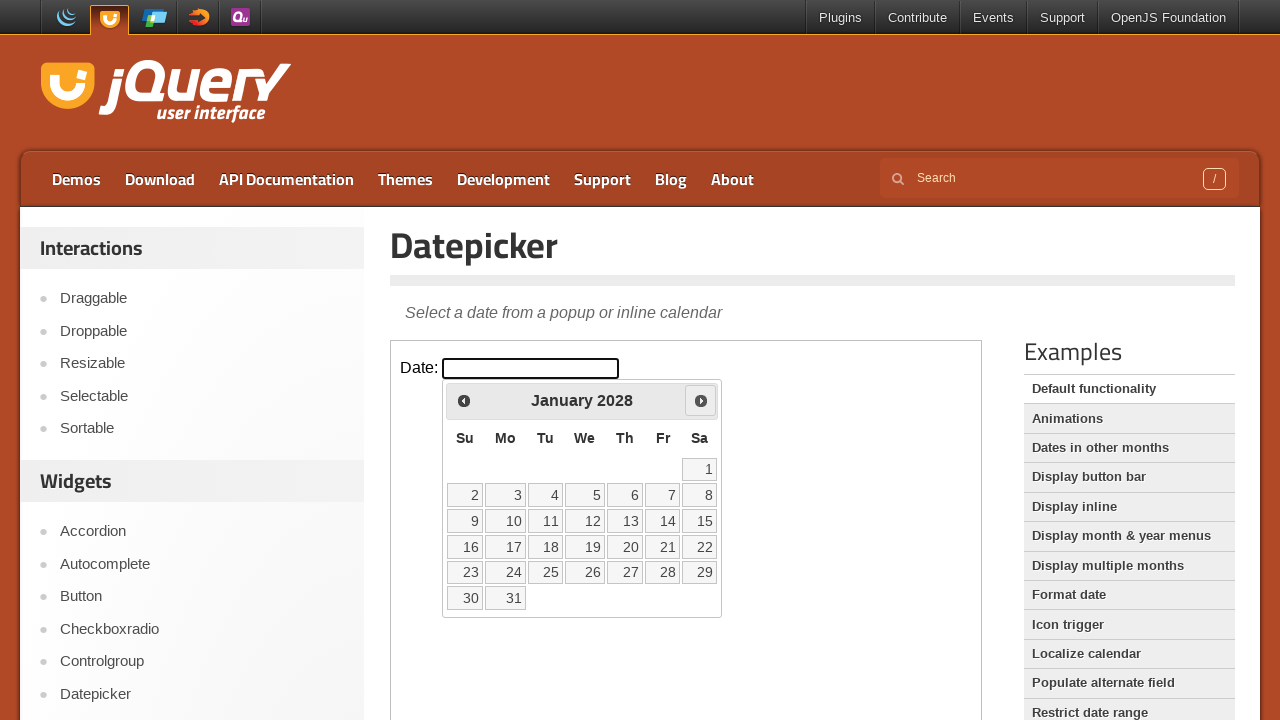

Clicked next button to navigate to the next month at (701, 400) on .demo-frame >> internal:control=enter-frame >> .ui-icon.ui-icon-circle-triangle-
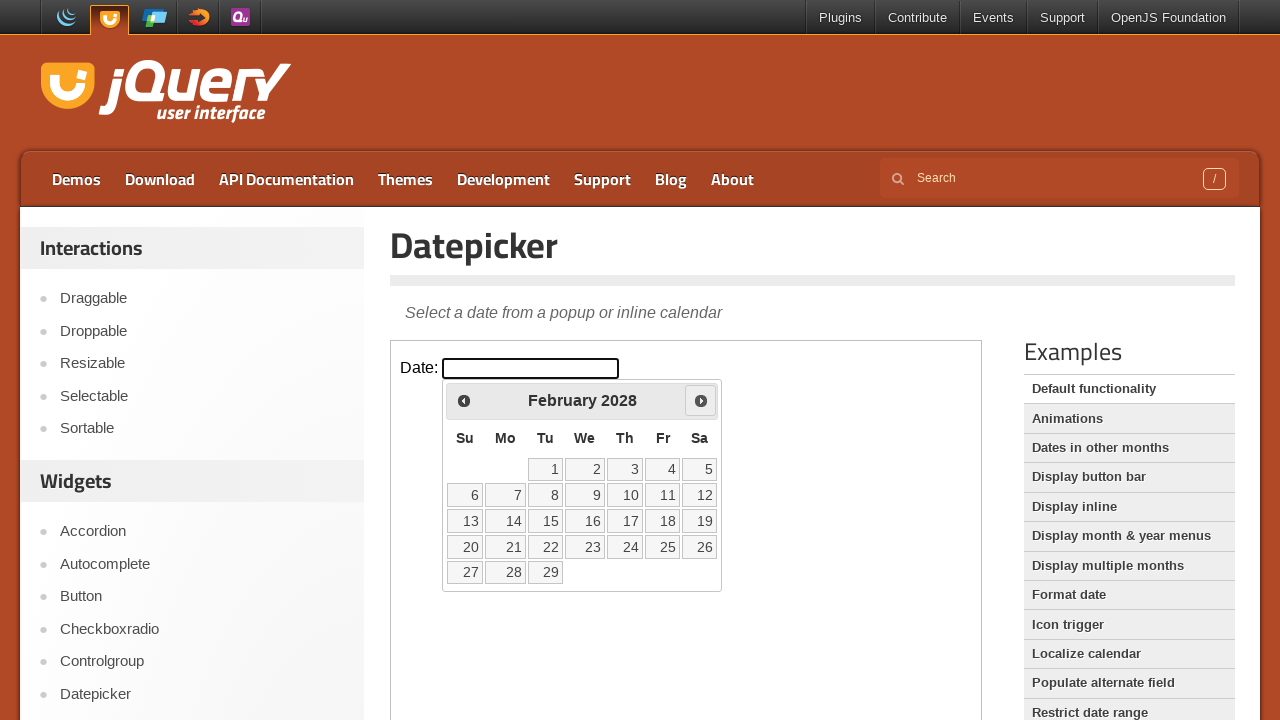

Retrieved current month/year: February 2028
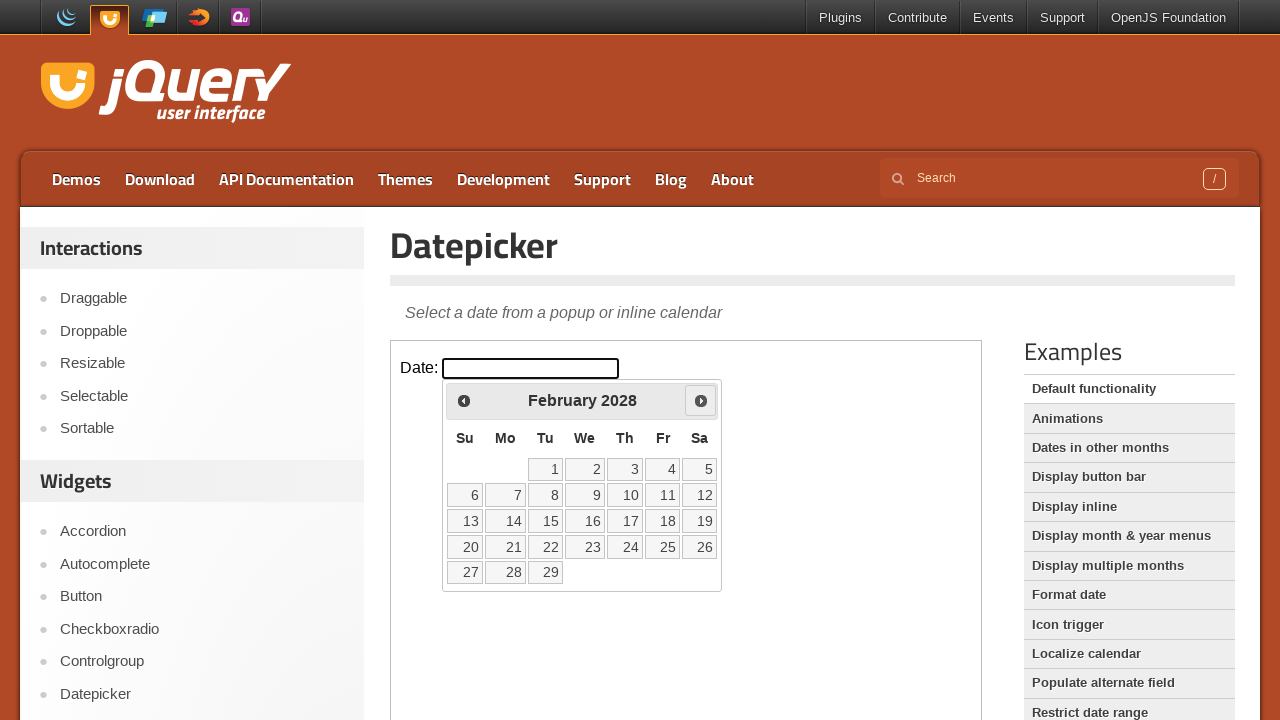

Clicked next button to navigate to the next month at (701, 400) on .demo-frame >> internal:control=enter-frame >> .ui-icon.ui-icon-circle-triangle-
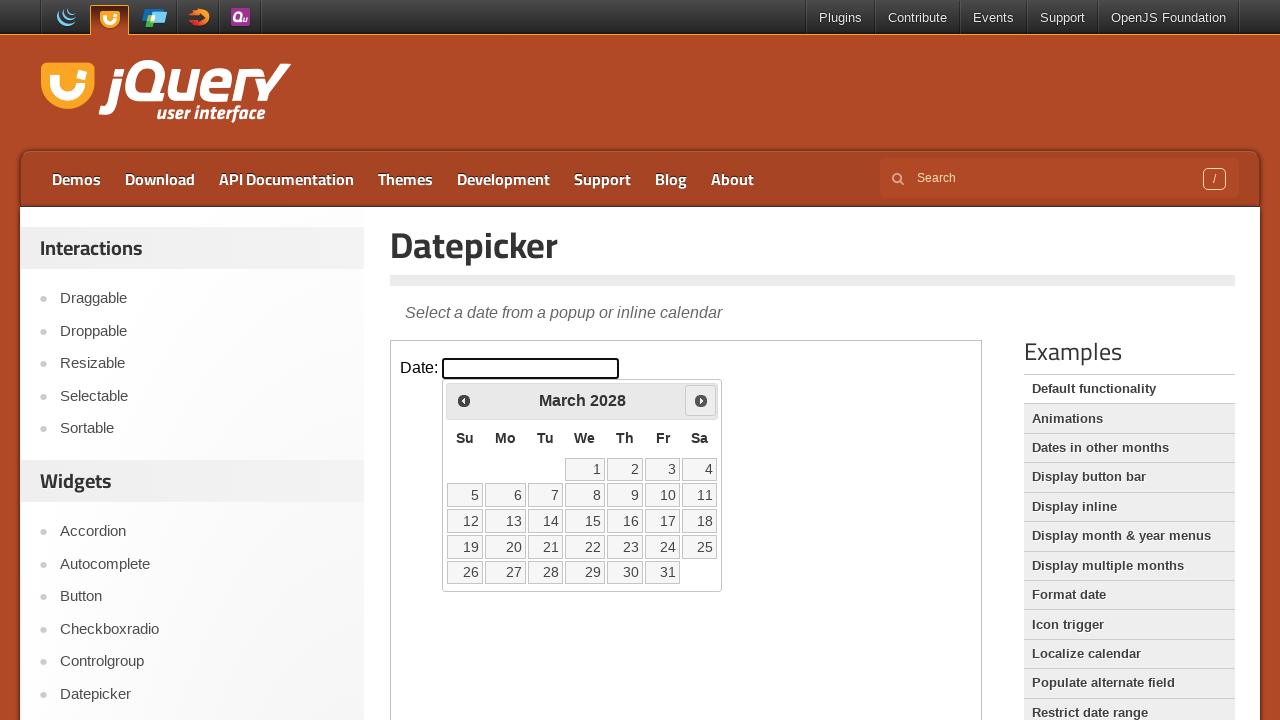

Retrieved current month/year: March 2028
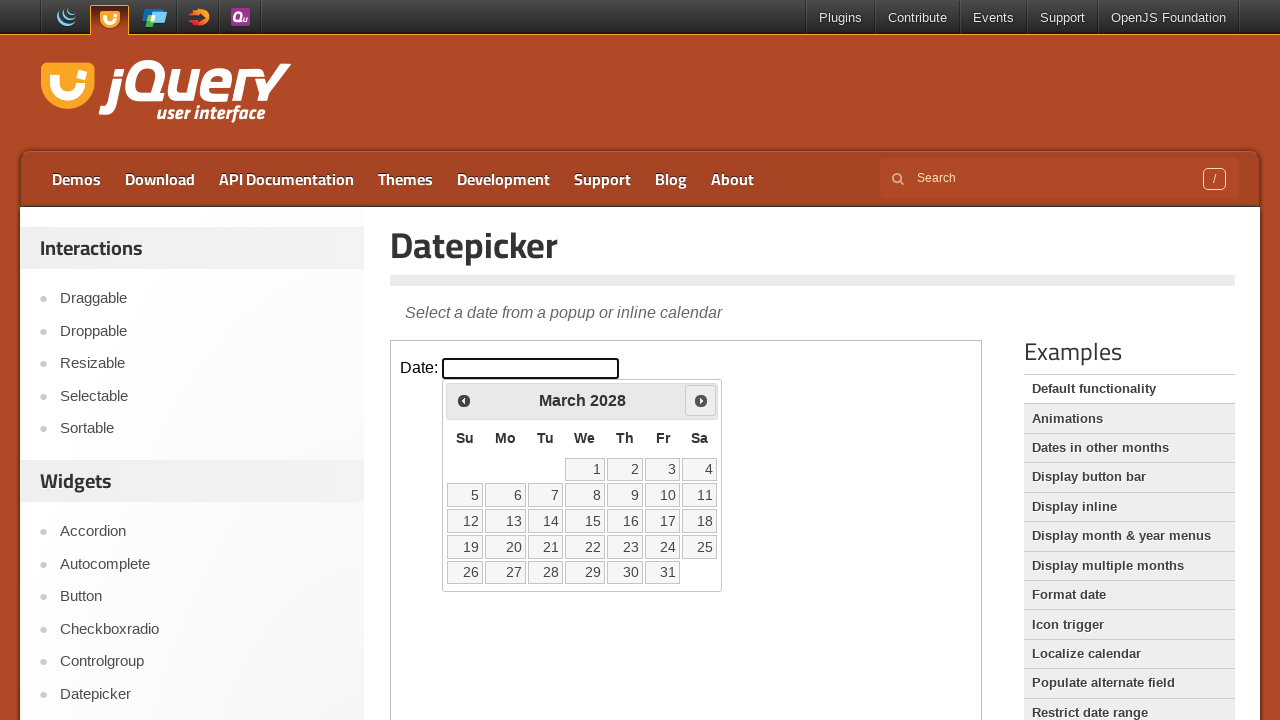

Clicked next button to navigate to the next month at (701, 400) on .demo-frame >> internal:control=enter-frame >> .ui-icon.ui-icon-circle-triangle-
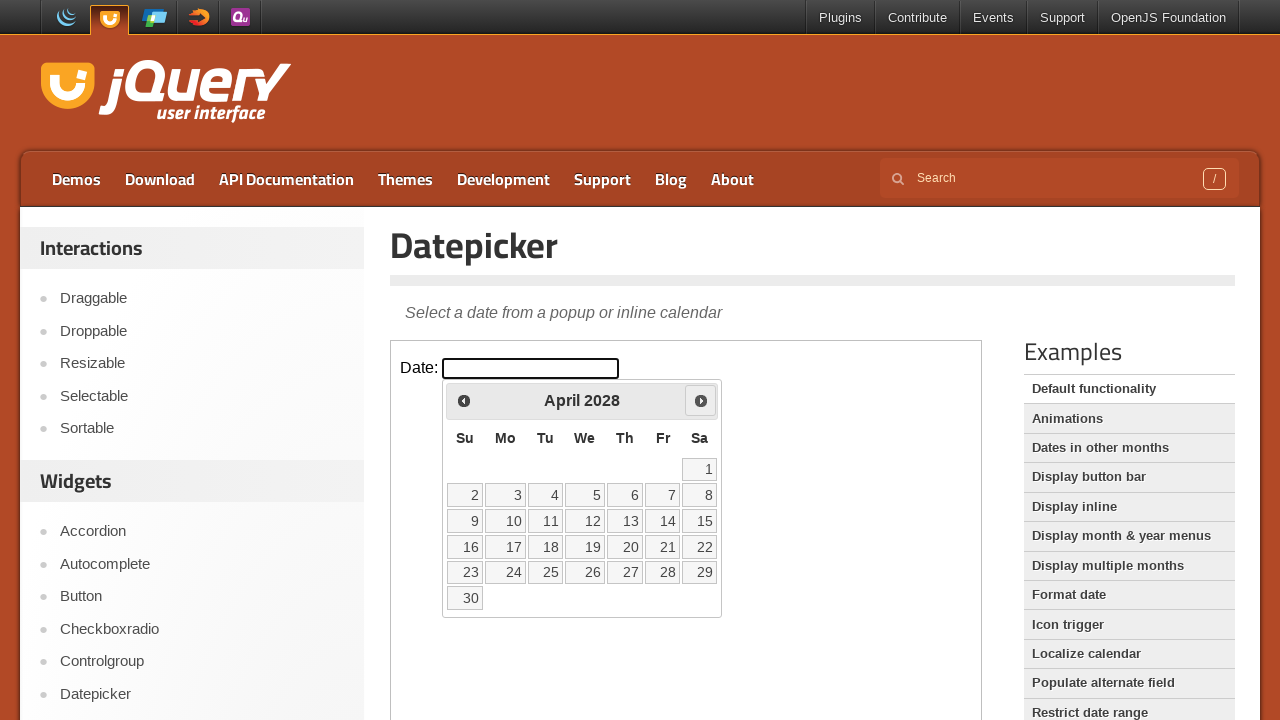

Retrieved current month/year: April 2028
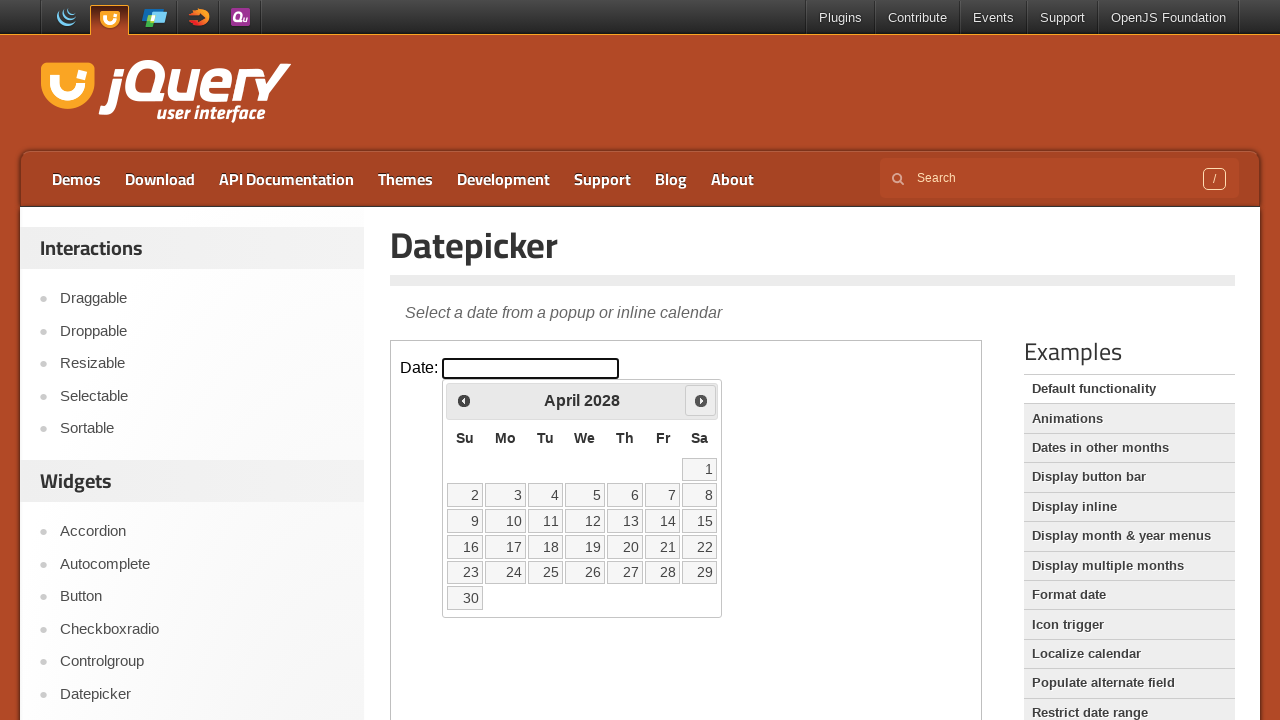

Clicked next button to navigate to the next month at (701, 400) on .demo-frame >> internal:control=enter-frame >> .ui-icon.ui-icon-circle-triangle-
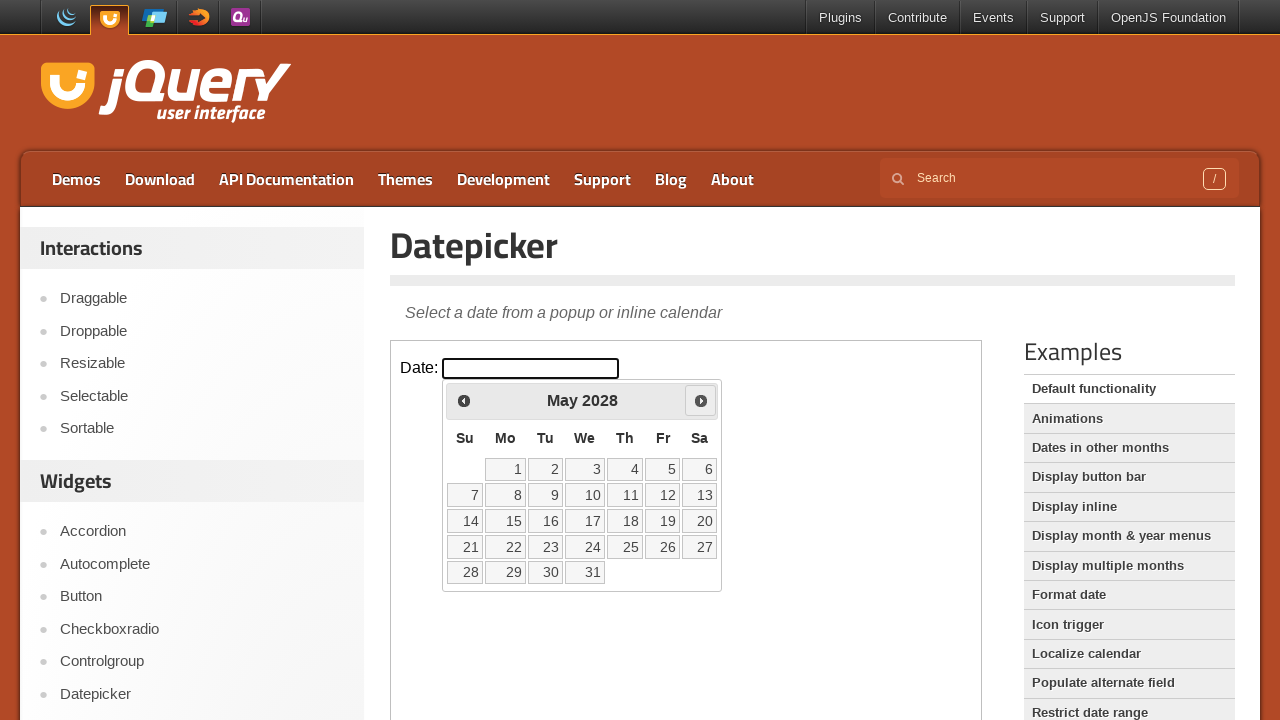

Retrieved current month/year: May 2028
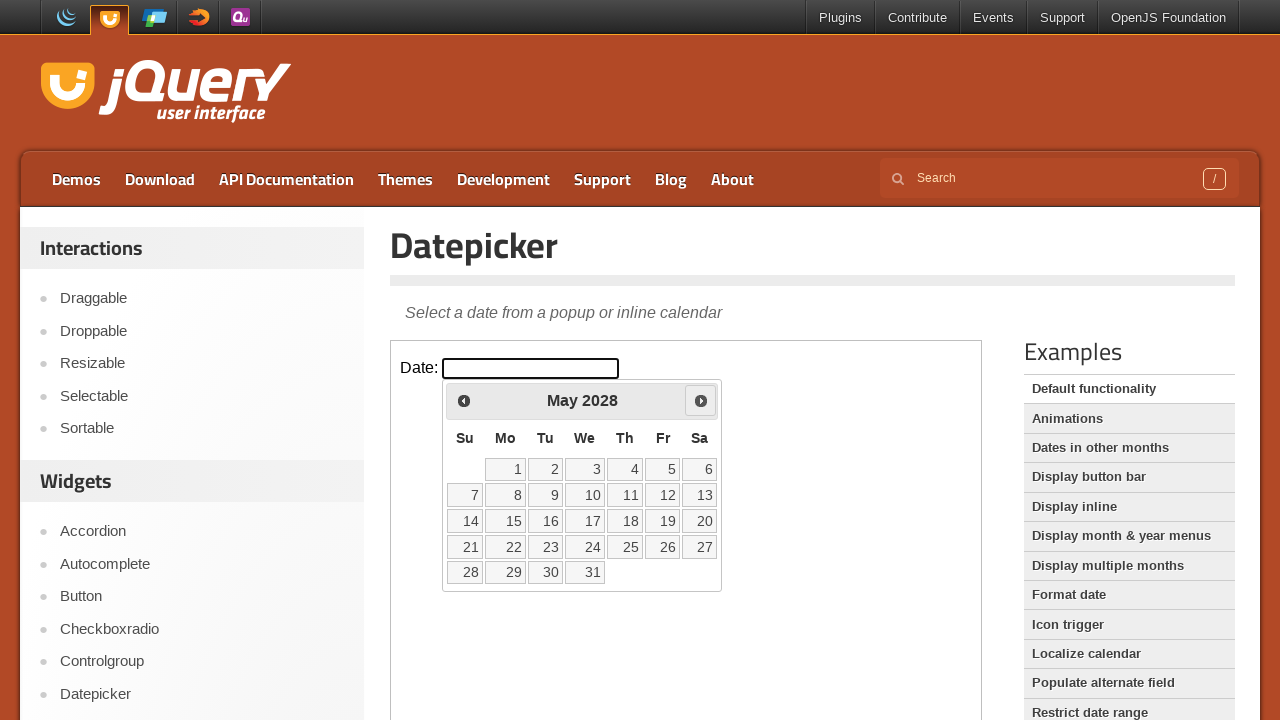

Clicked next button to navigate to the next month at (701, 400) on .demo-frame >> internal:control=enter-frame >> .ui-icon.ui-icon-circle-triangle-
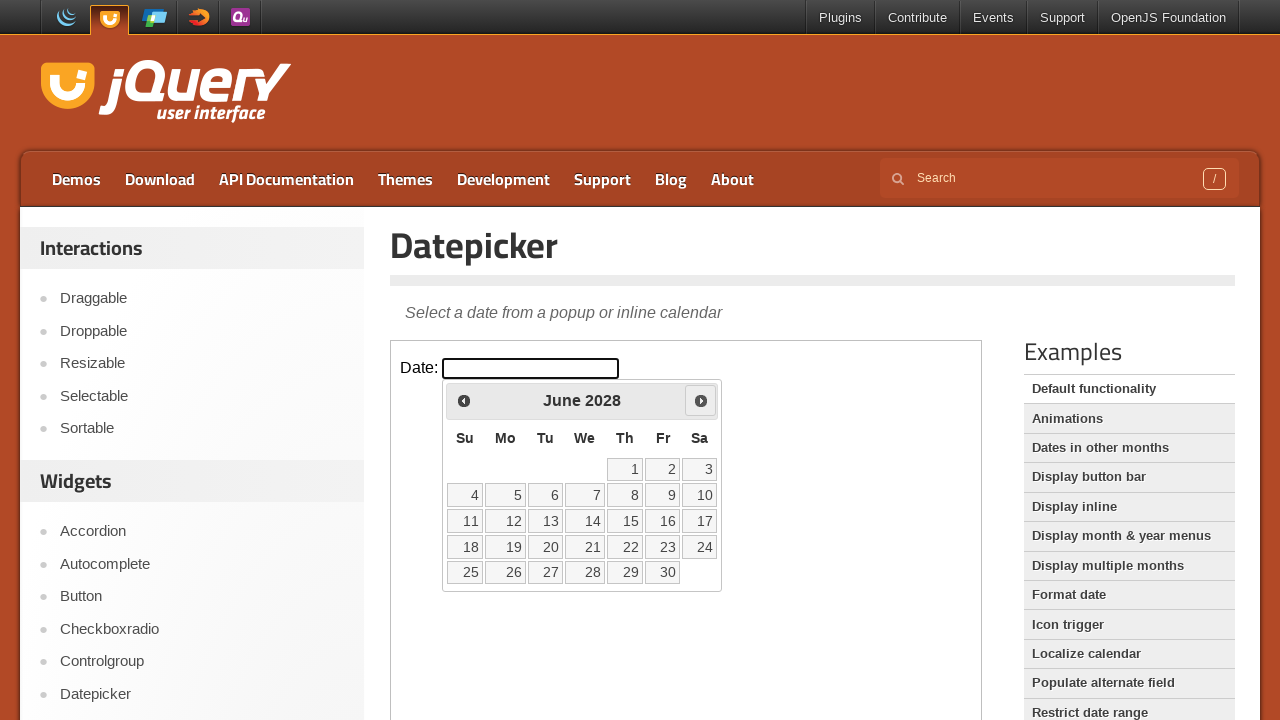

Retrieved current month/year: June 2028
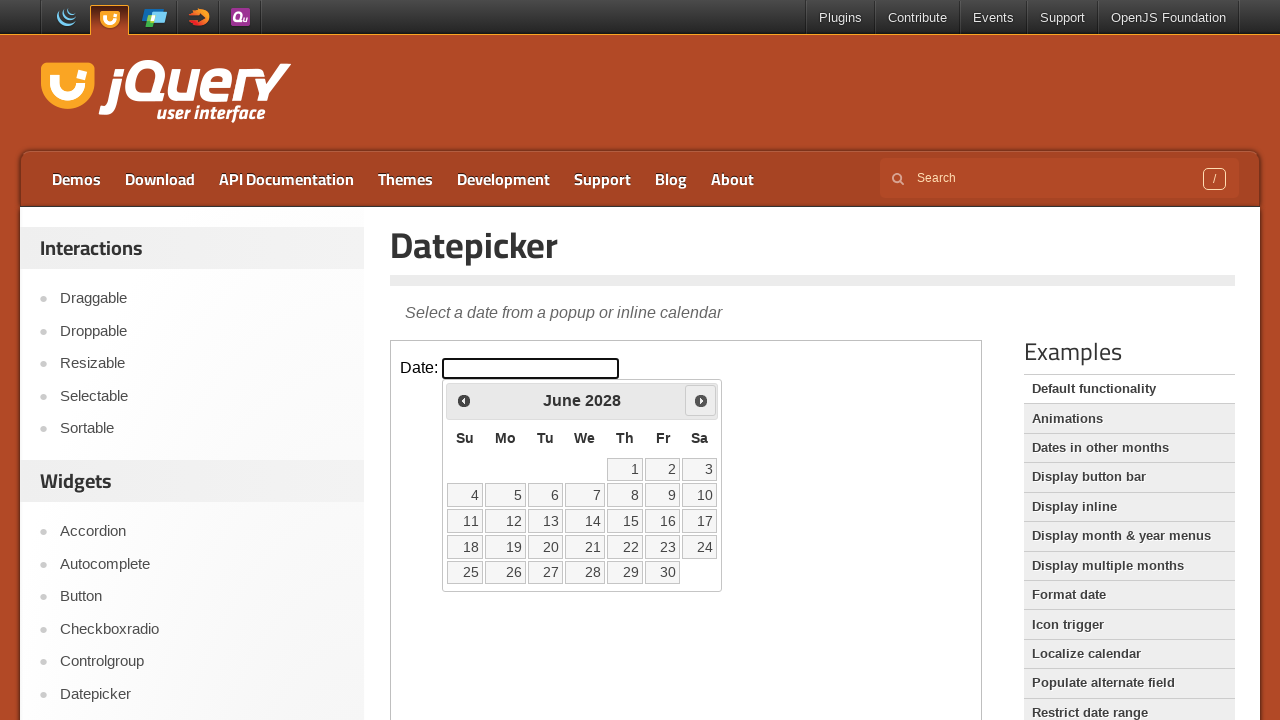

Clicked next button to navigate to the next month at (701, 400) on .demo-frame >> internal:control=enter-frame >> .ui-icon.ui-icon-circle-triangle-
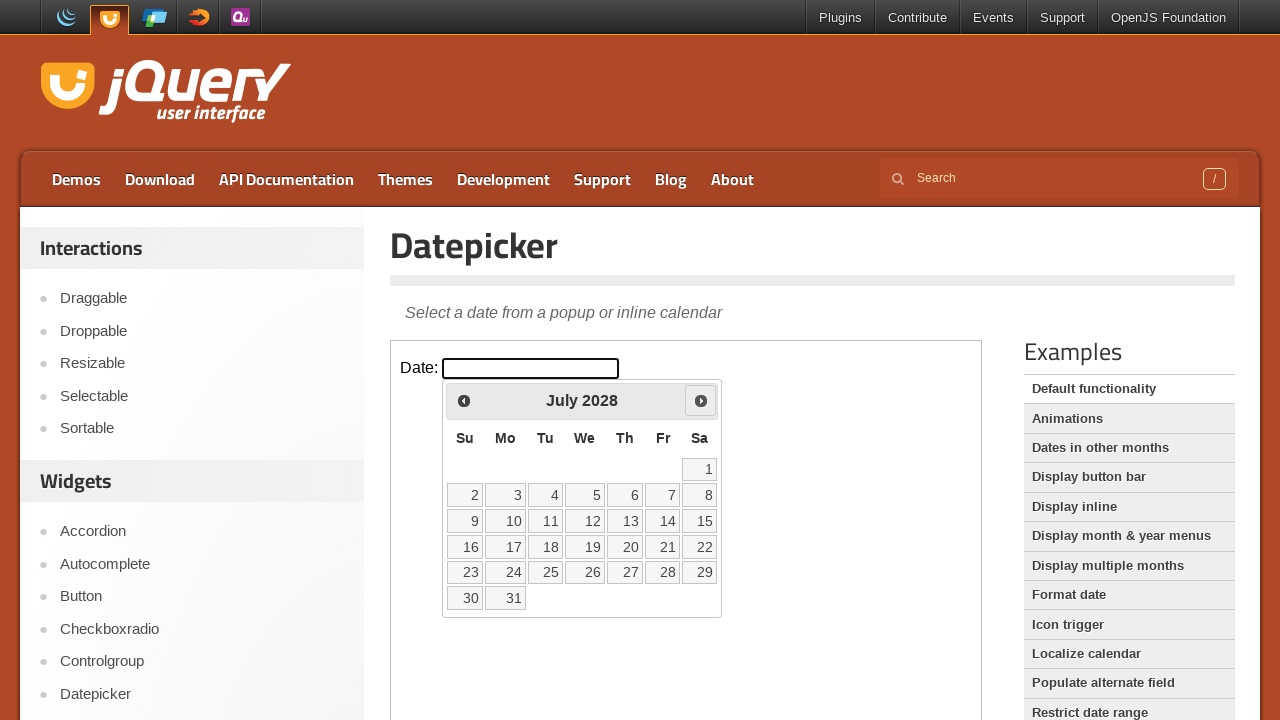

Retrieved current month/year: July 2028
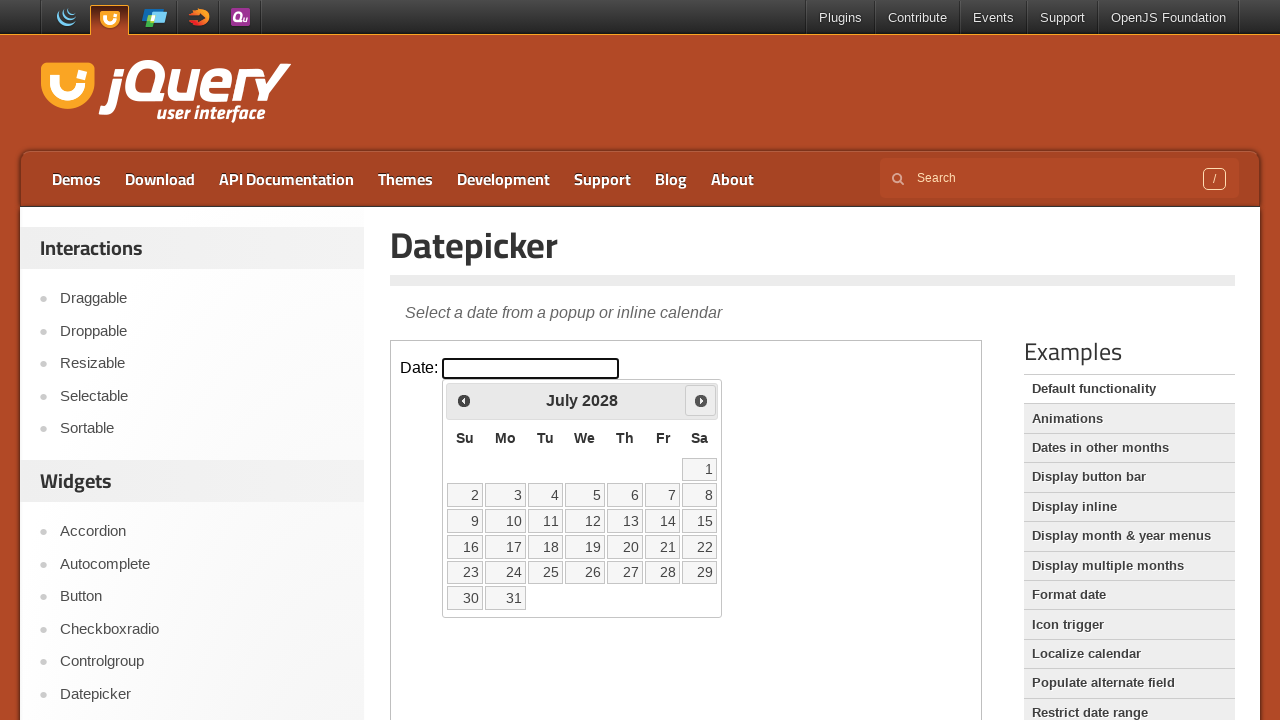

Clicked next button to navigate to the next month at (701, 400) on .demo-frame >> internal:control=enter-frame >> .ui-icon.ui-icon-circle-triangle-
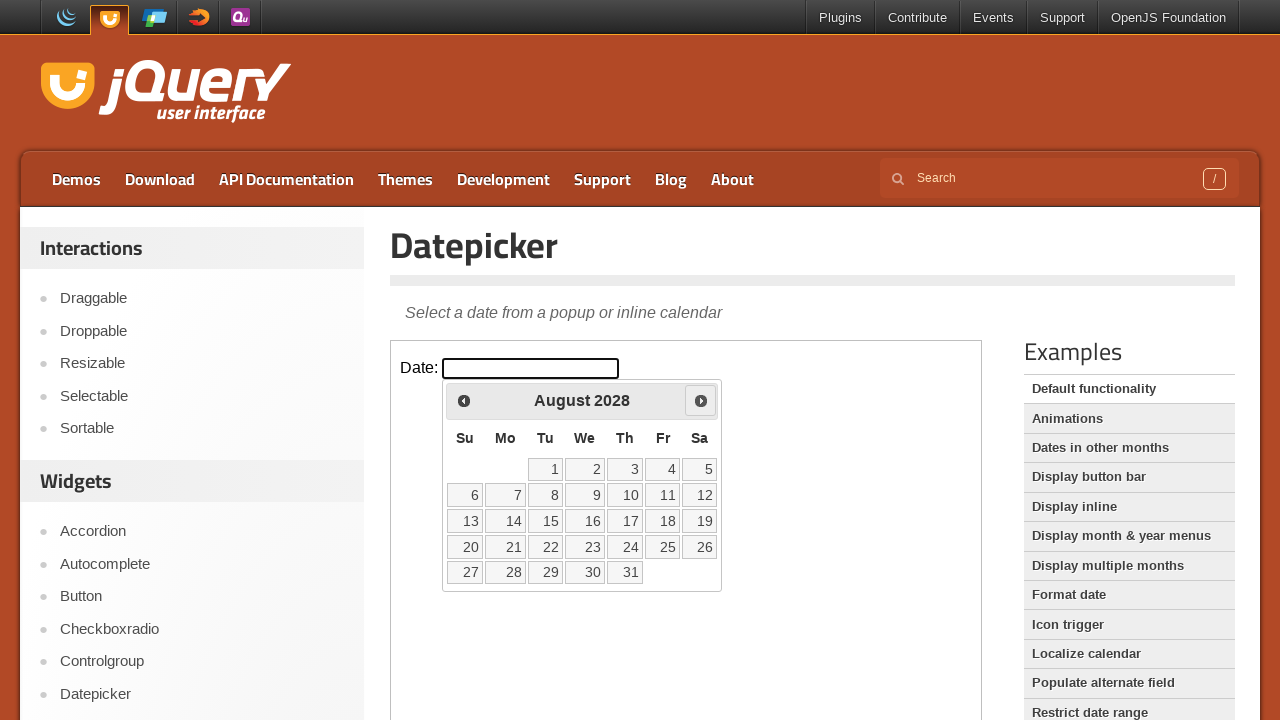

Retrieved current month/year: August 2028
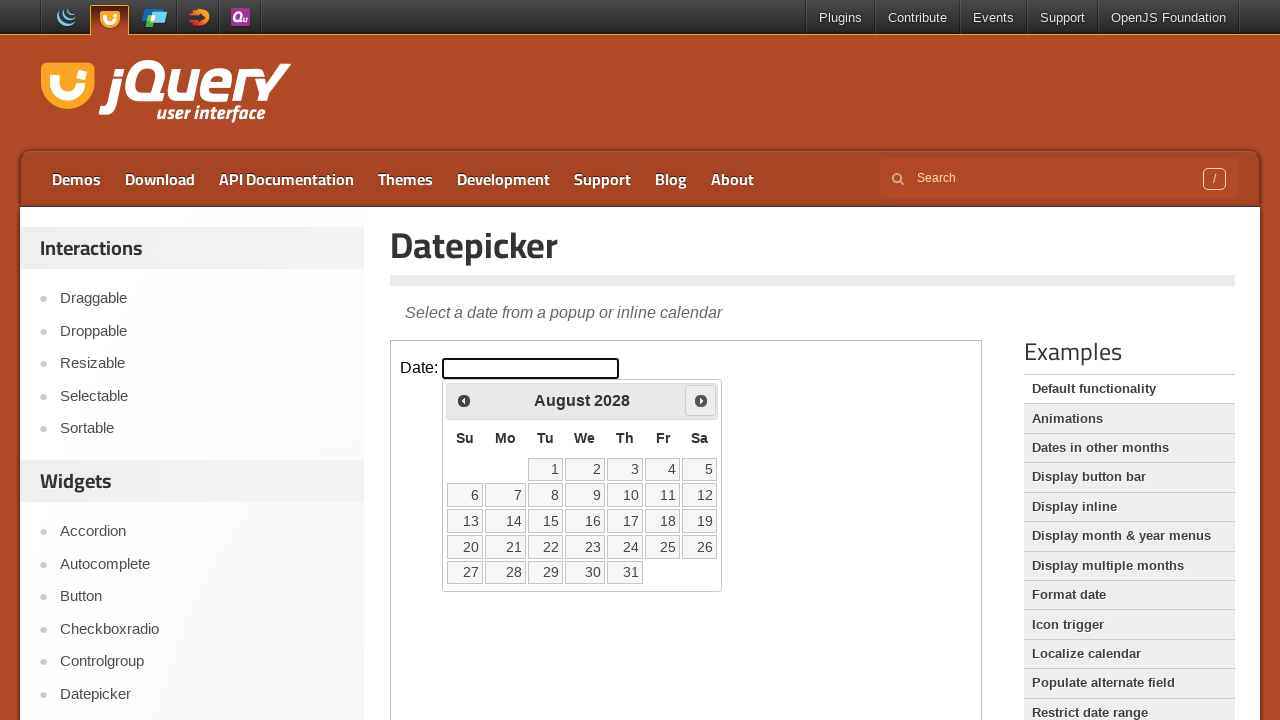

Clicked next button to navigate to the next month at (701, 400) on .demo-frame >> internal:control=enter-frame >> .ui-icon.ui-icon-circle-triangle-
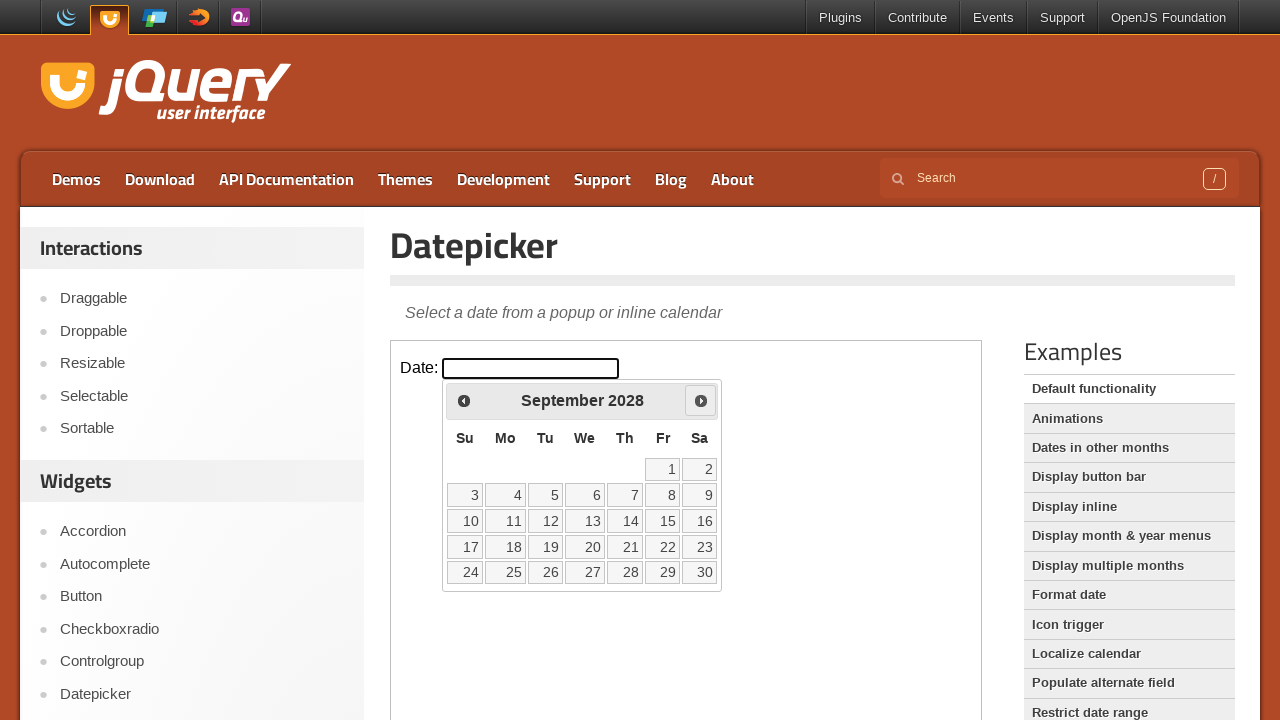

Retrieved current month/year: September 2028
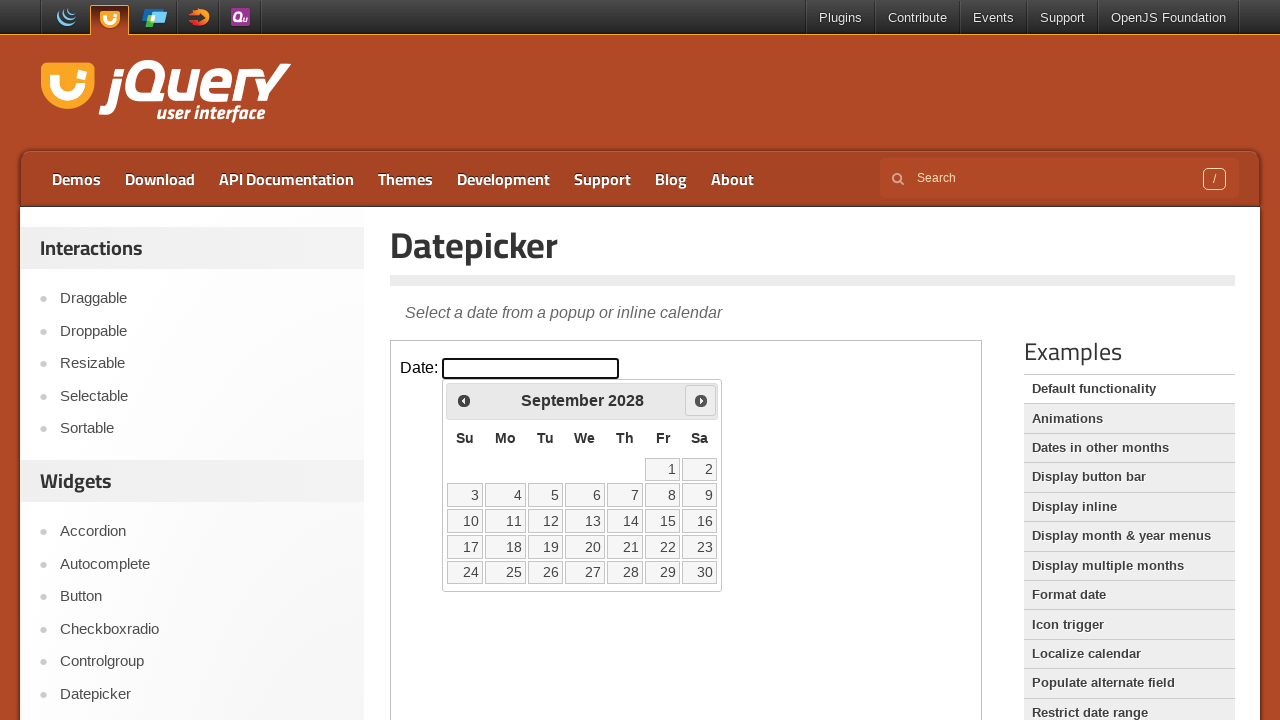

Clicked next button to navigate to the next month at (701, 400) on .demo-frame >> internal:control=enter-frame >> .ui-icon.ui-icon-circle-triangle-
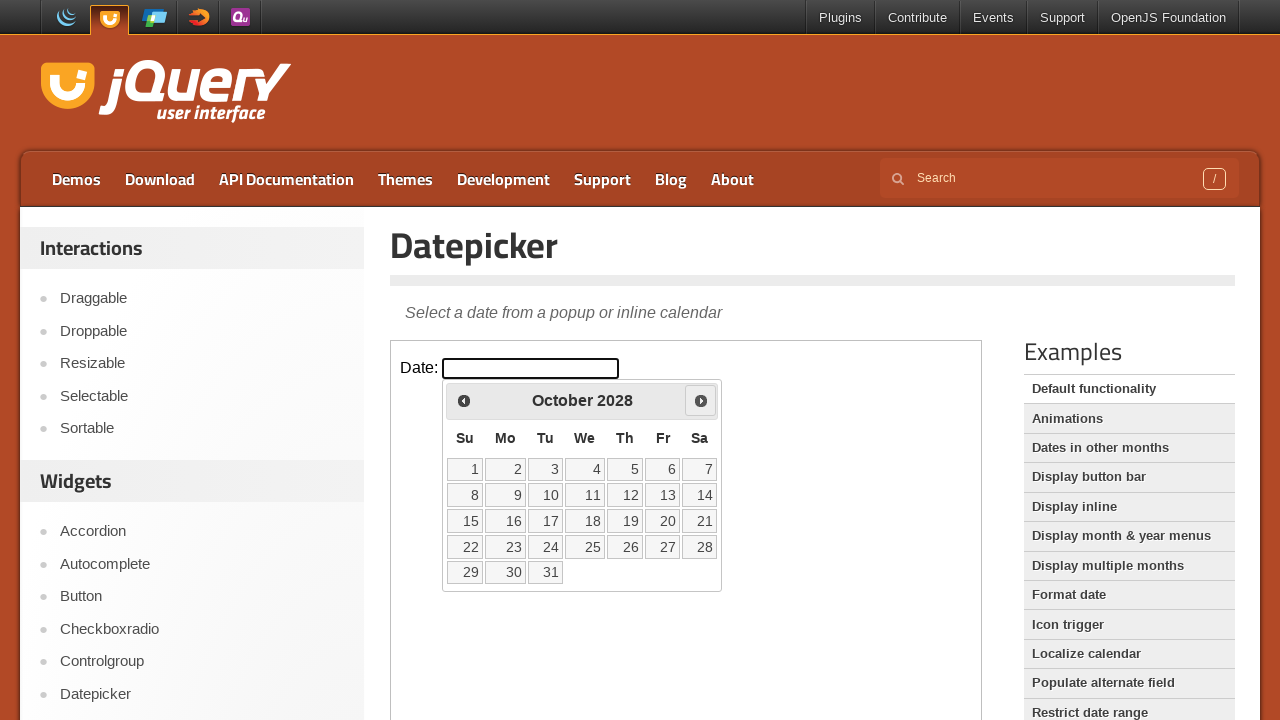

Retrieved current month/year: October 2028
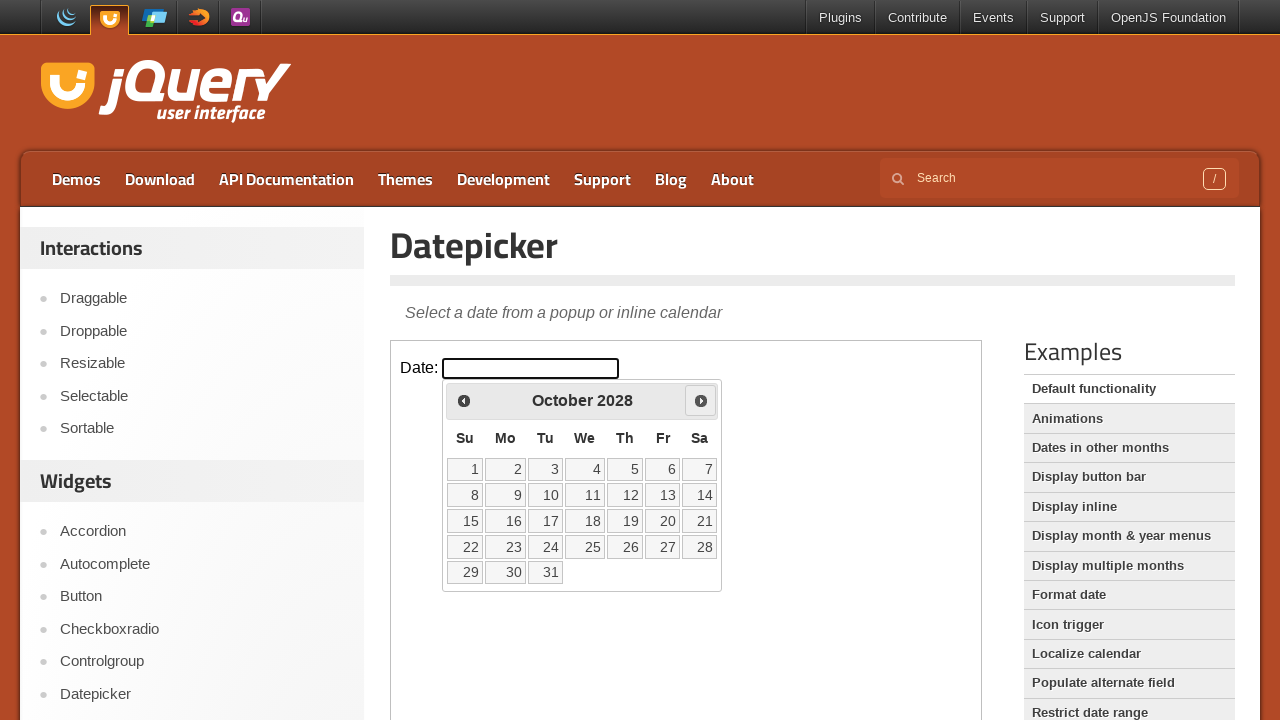

Clicked next button to navigate to the next month at (701, 400) on .demo-frame >> internal:control=enter-frame >> .ui-icon.ui-icon-circle-triangle-
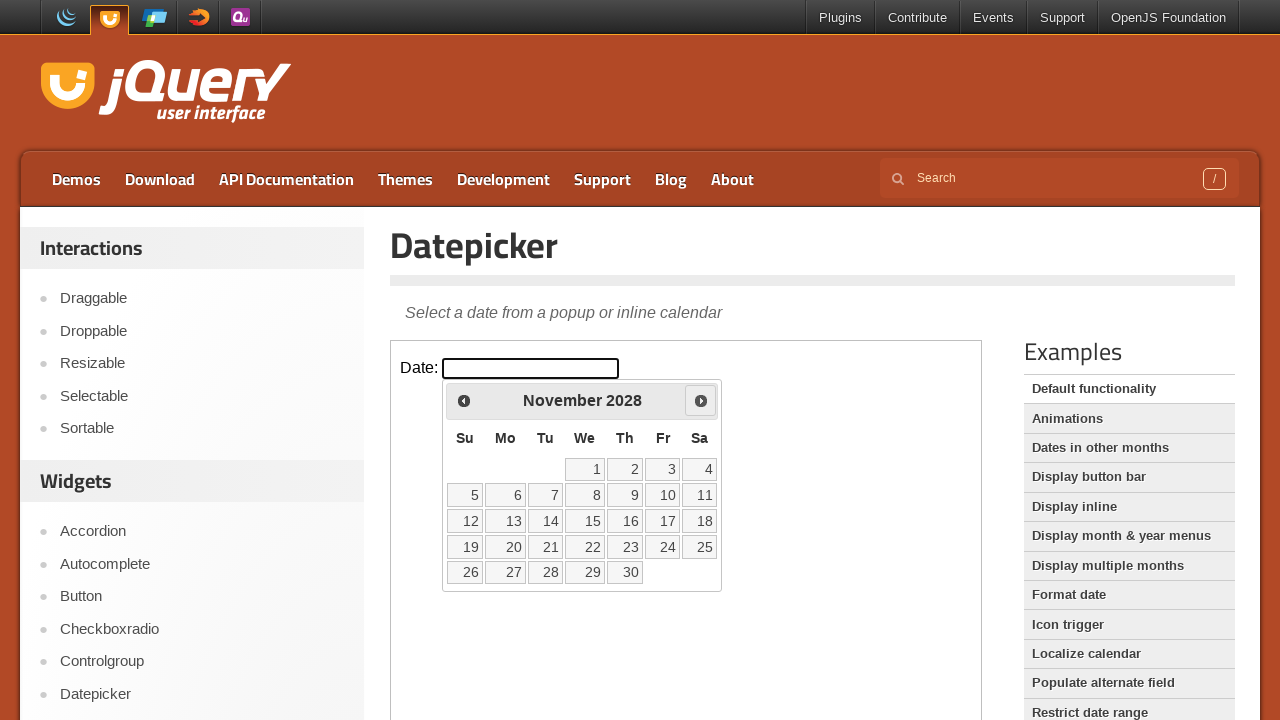

Retrieved current month/year: November 2028
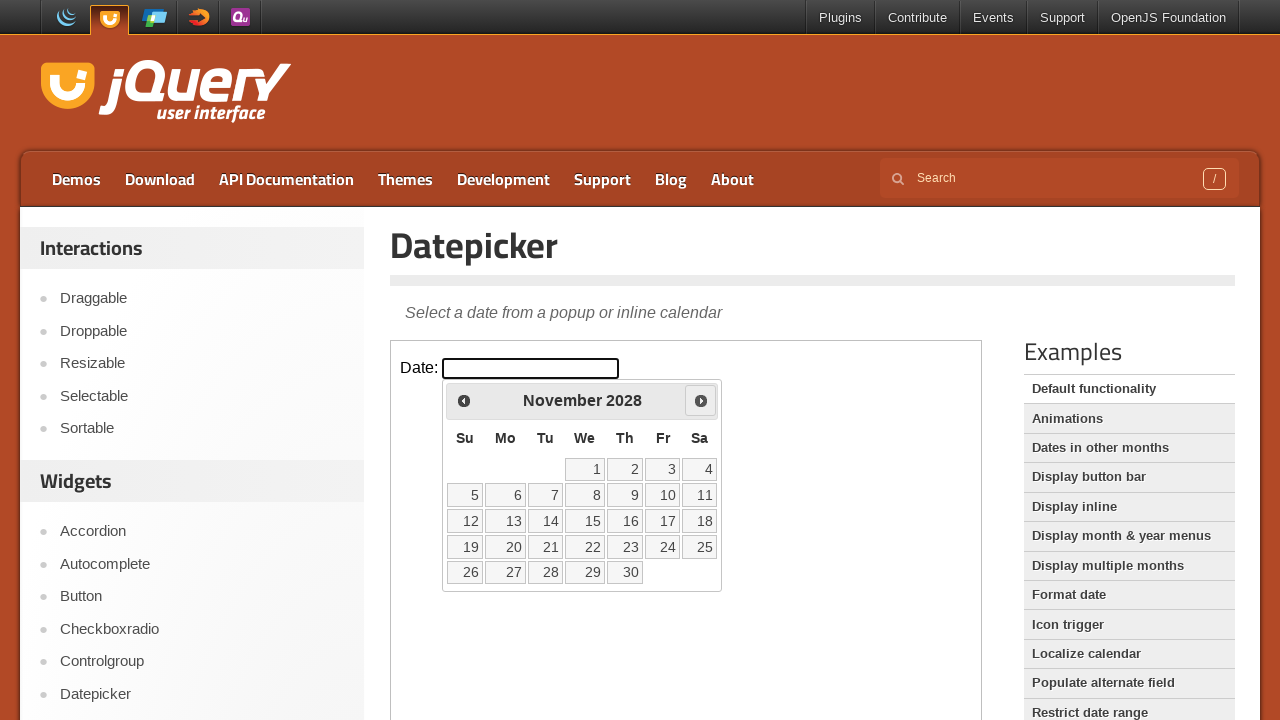

Clicked next button to navigate to the next month at (701, 400) on .demo-frame >> internal:control=enter-frame >> .ui-icon.ui-icon-circle-triangle-
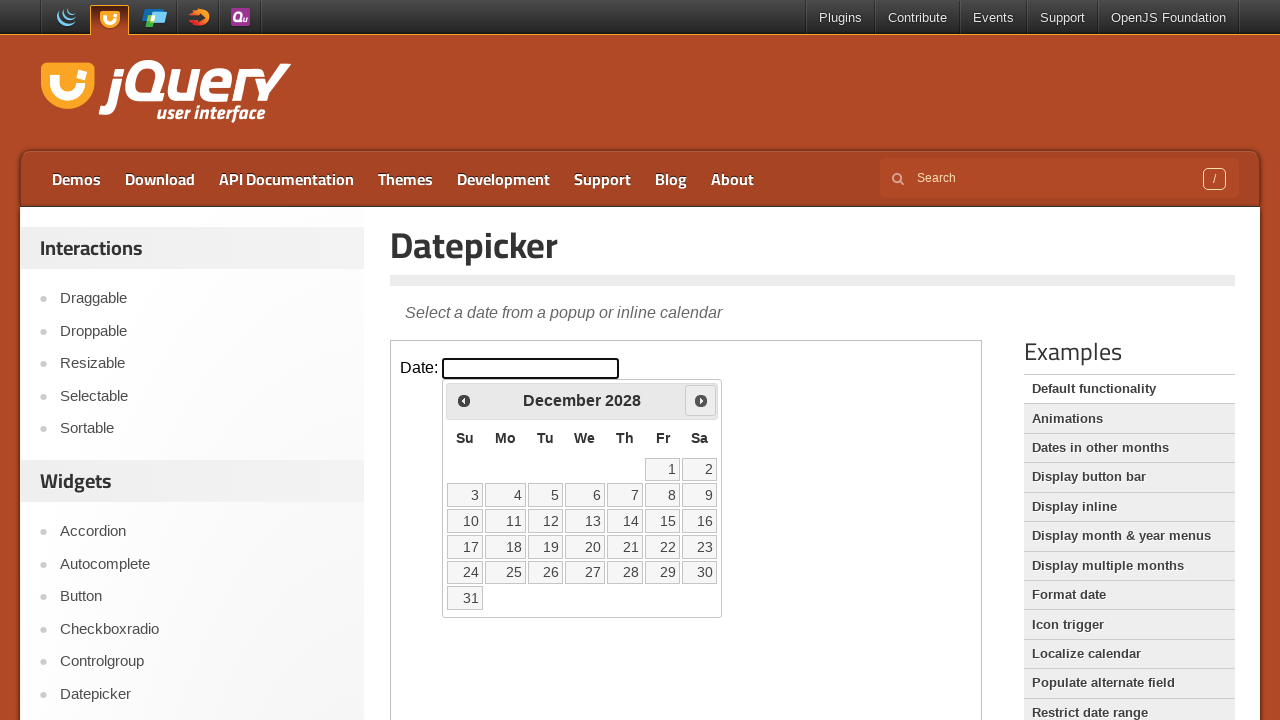

Retrieved current month/year: December 2028
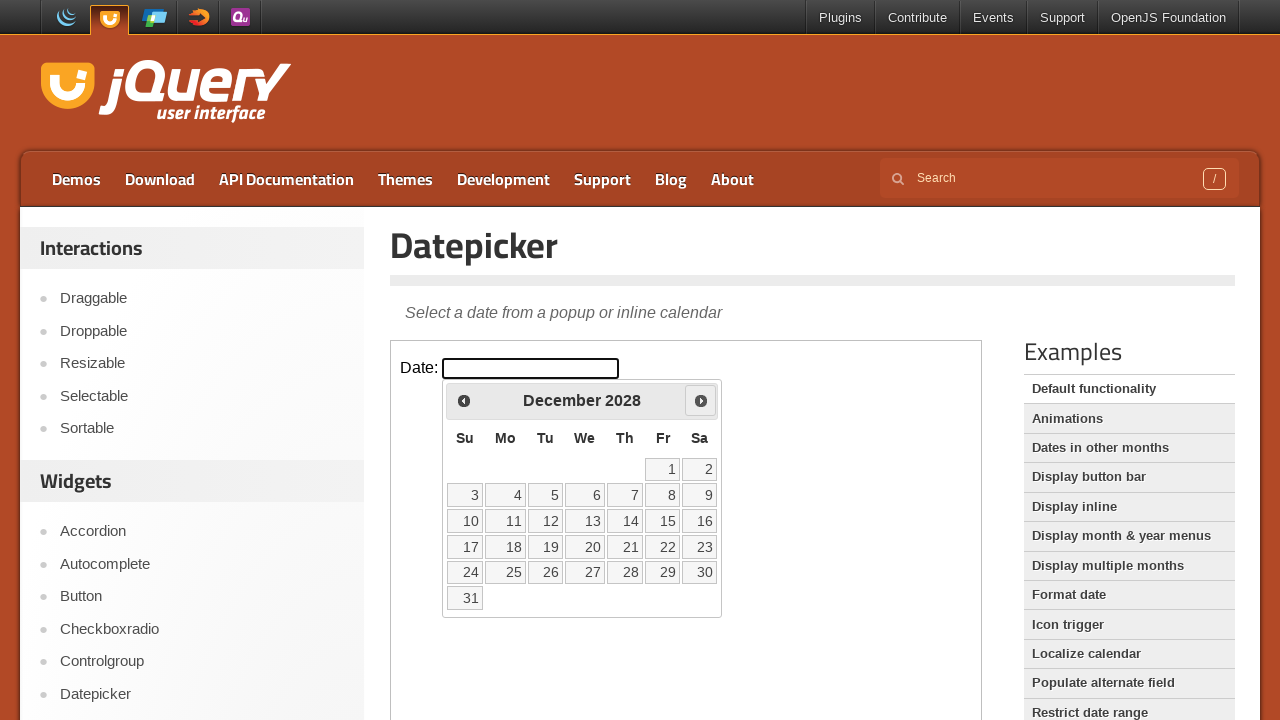

Clicked next button to navigate to the next month at (701, 400) on .demo-frame >> internal:control=enter-frame >> .ui-icon.ui-icon-circle-triangle-
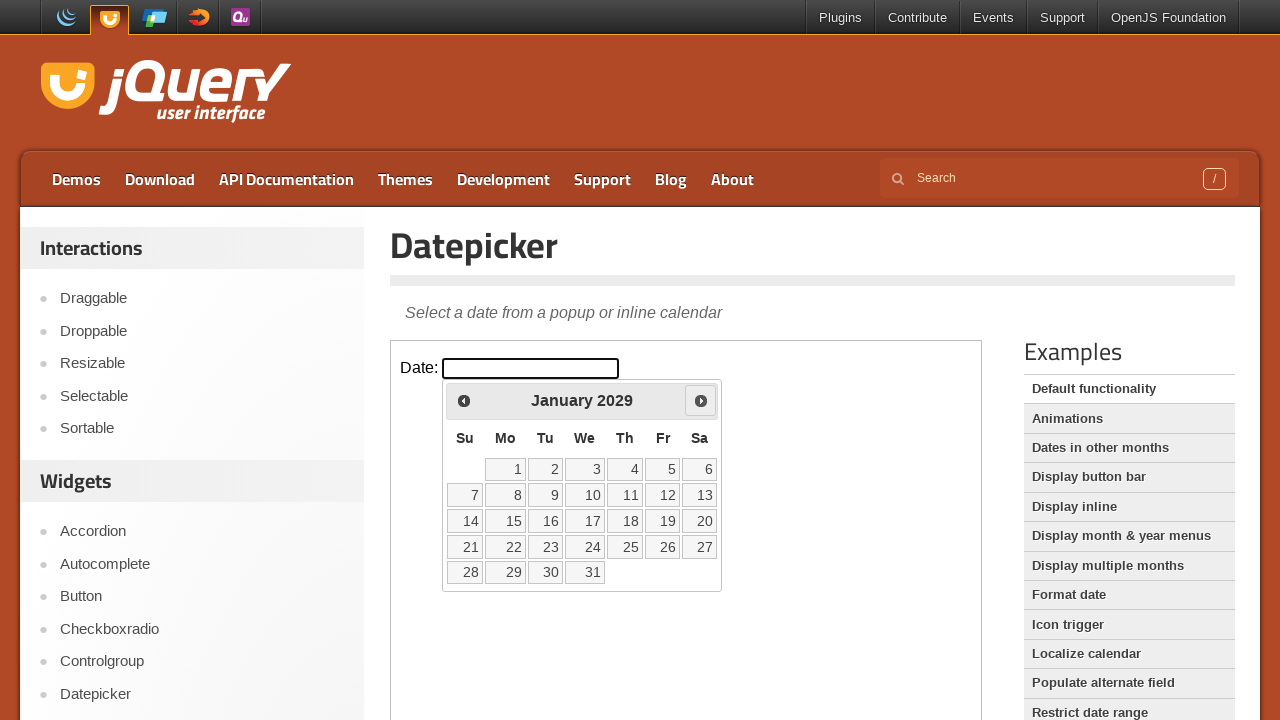

Retrieved current month/year: January 2029
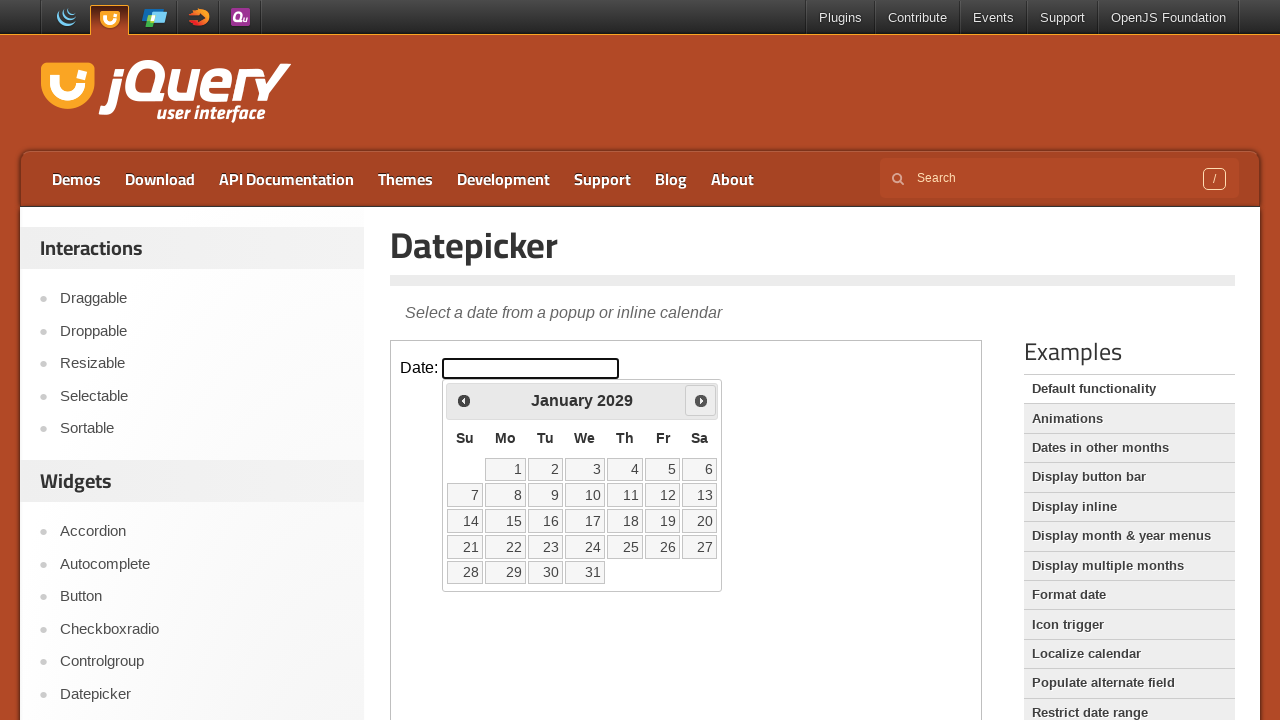

Clicked next button to navigate to the next month at (701, 400) on .demo-frame >> internal:control=enter-frame >> .ui-icon.ui-icon-circle-triangle-
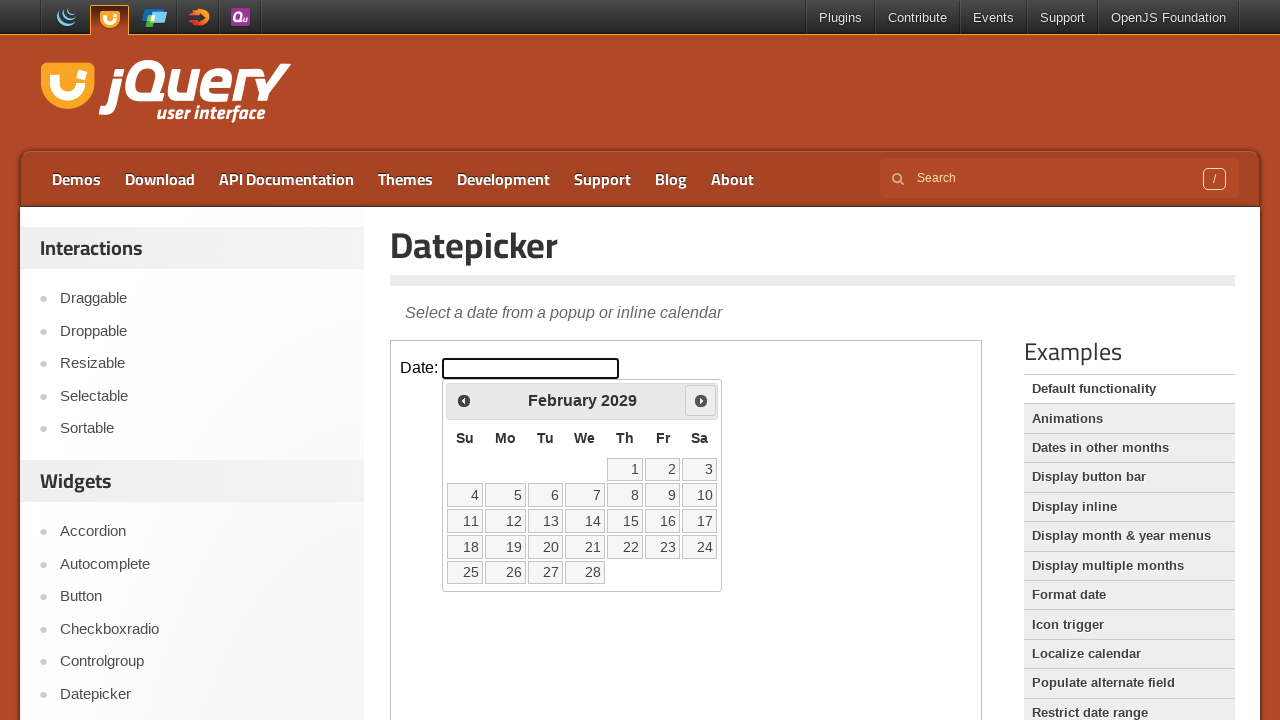

Retrieved current month/year: February 2029
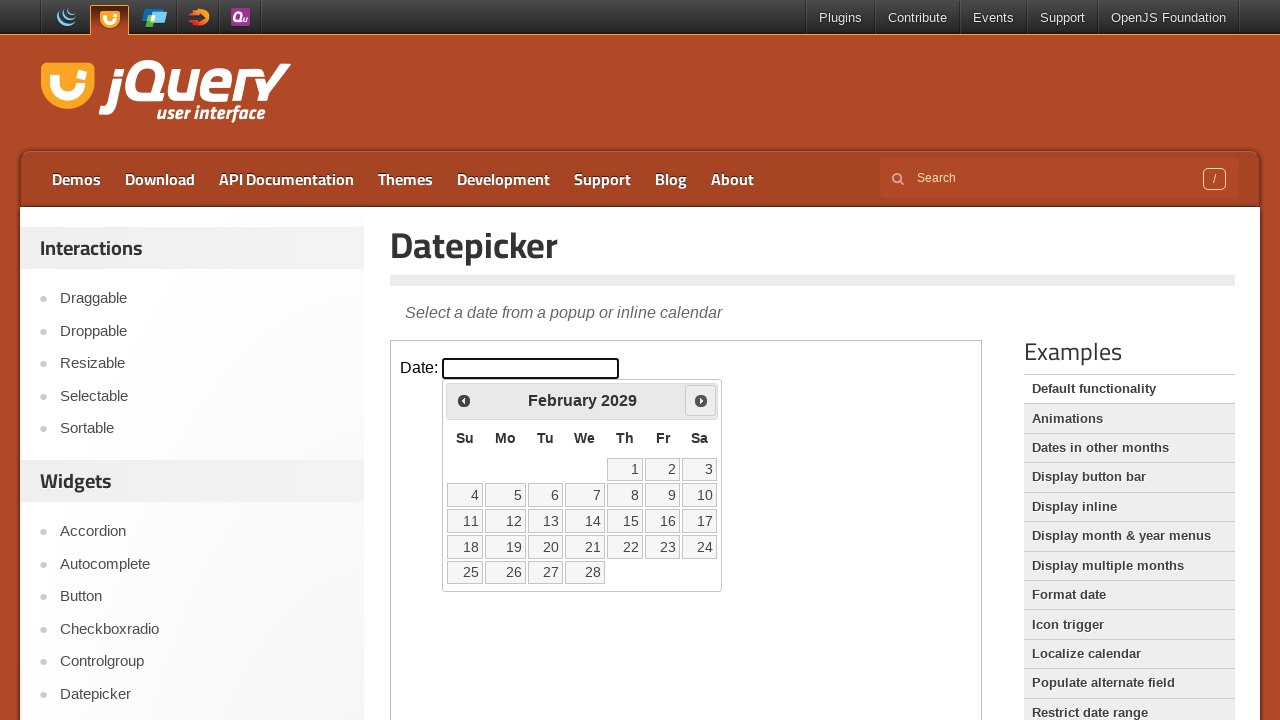

Clicked next button to navigate to the next month at (701, 400) on .demo-frame >> internal:control=enter-frame >> .ui-icon.ui-icon-circle-triangle-
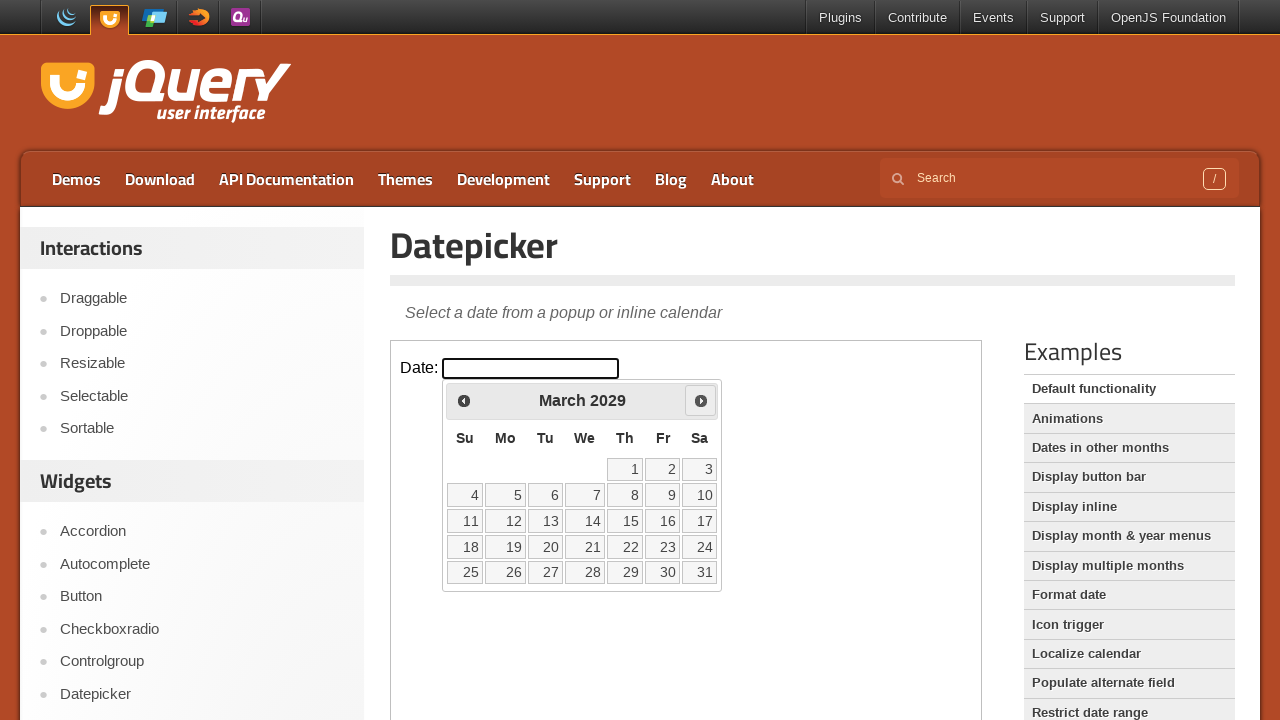

Retrieved current month/year: March 2029
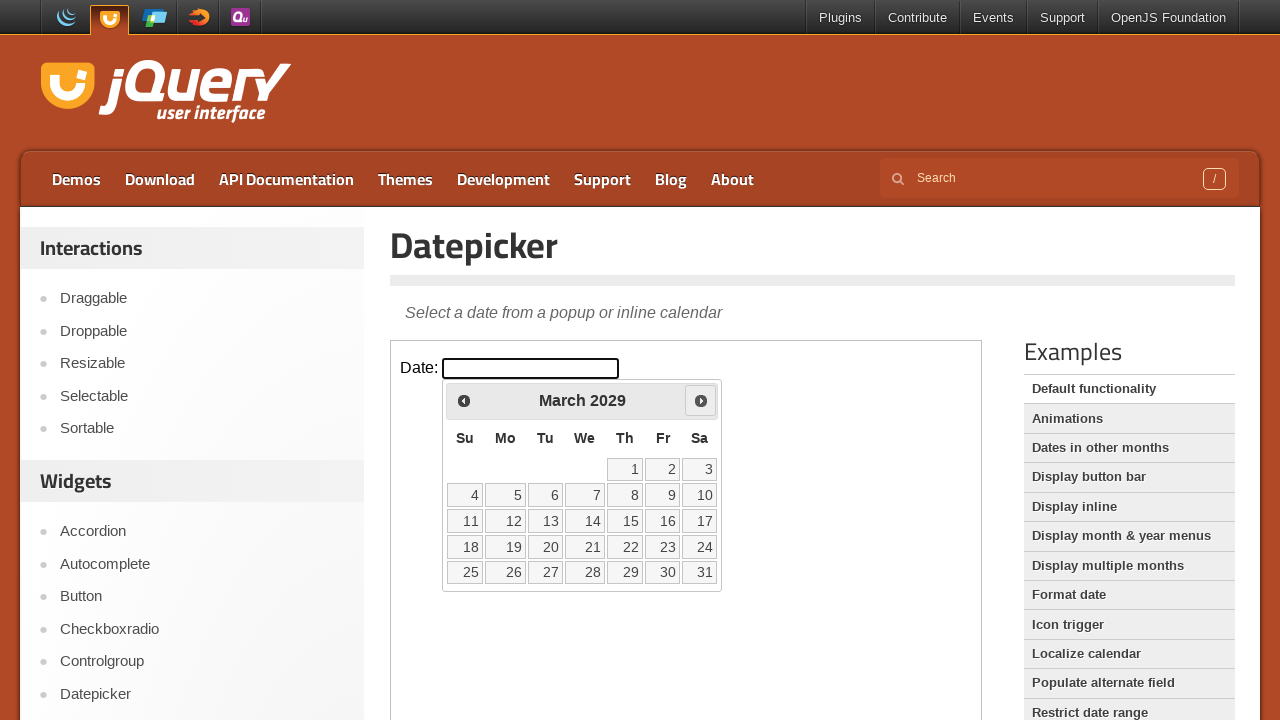

Clicked next button to navigate to the next month at (701, 400) on .demo-frame >> internal:control=enter-frame >> .ui-icon.ui-icon-circle-triangle-
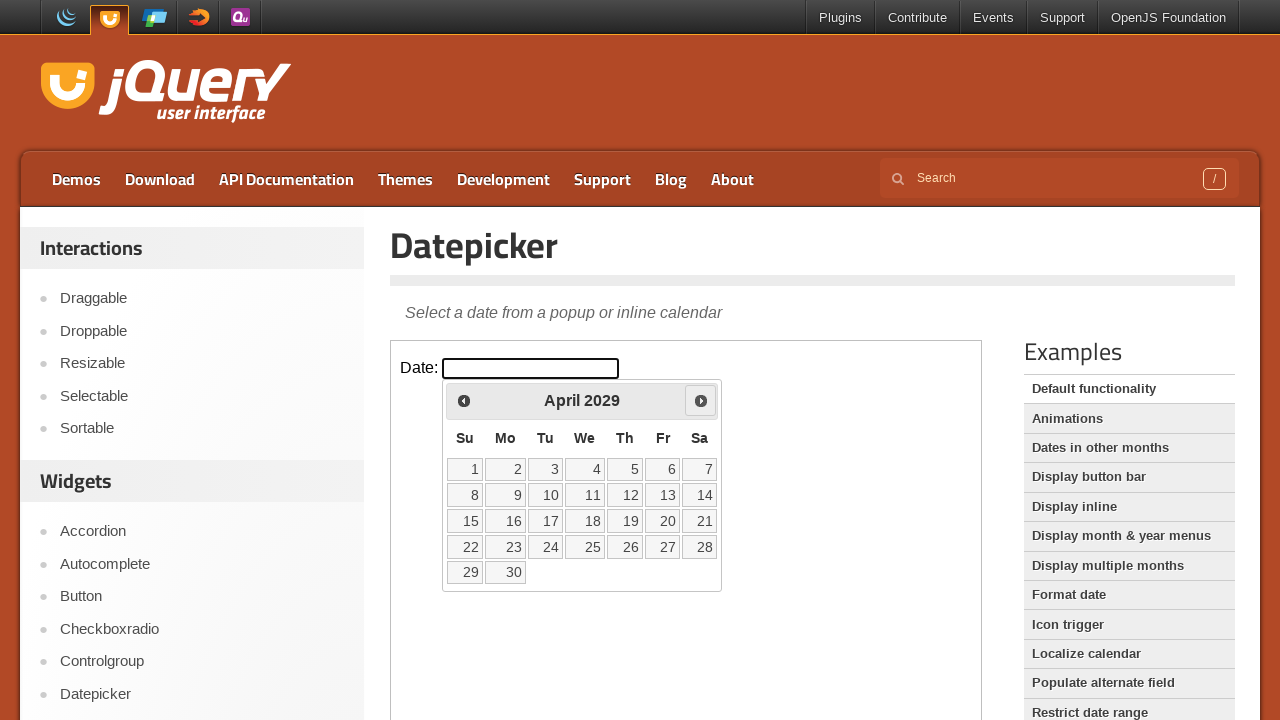

Retrieved current month/year: April 2029
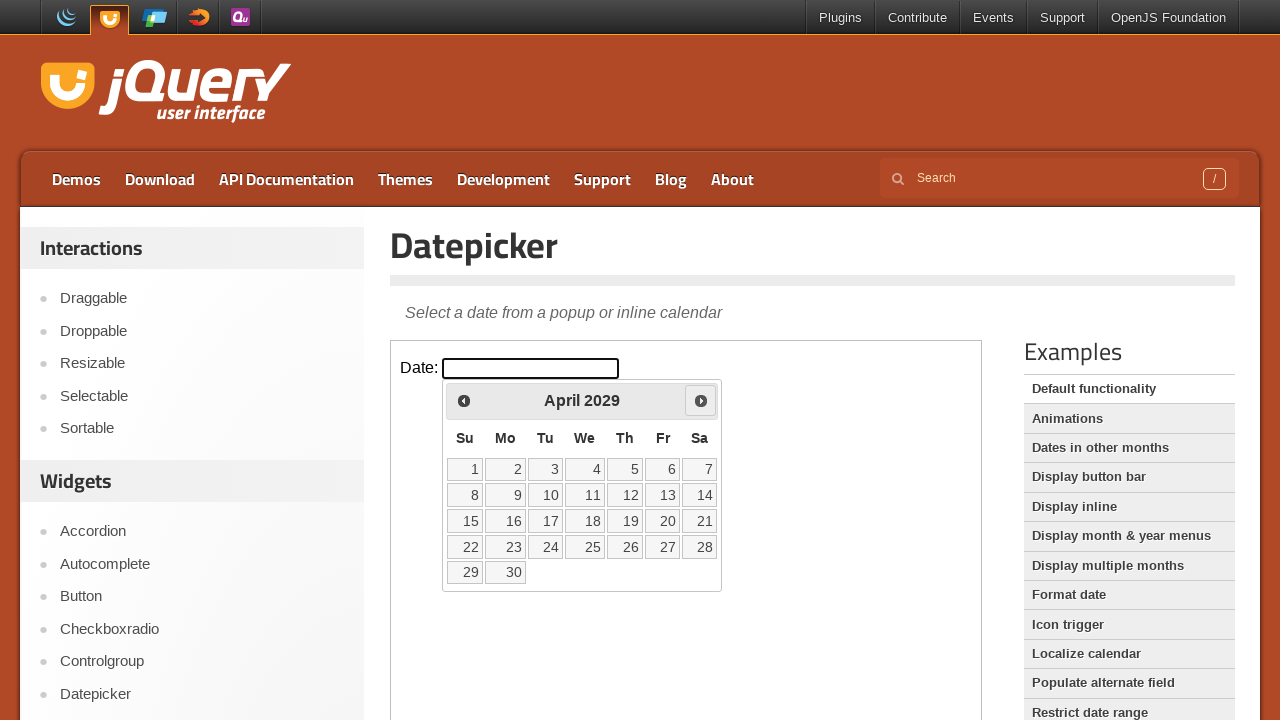

Clicked next button to navigate to the next month at (701, 400) on .demo-frame >> internal:control=enter-frame >> .ui-icon.ui-icon-circle-triangle-
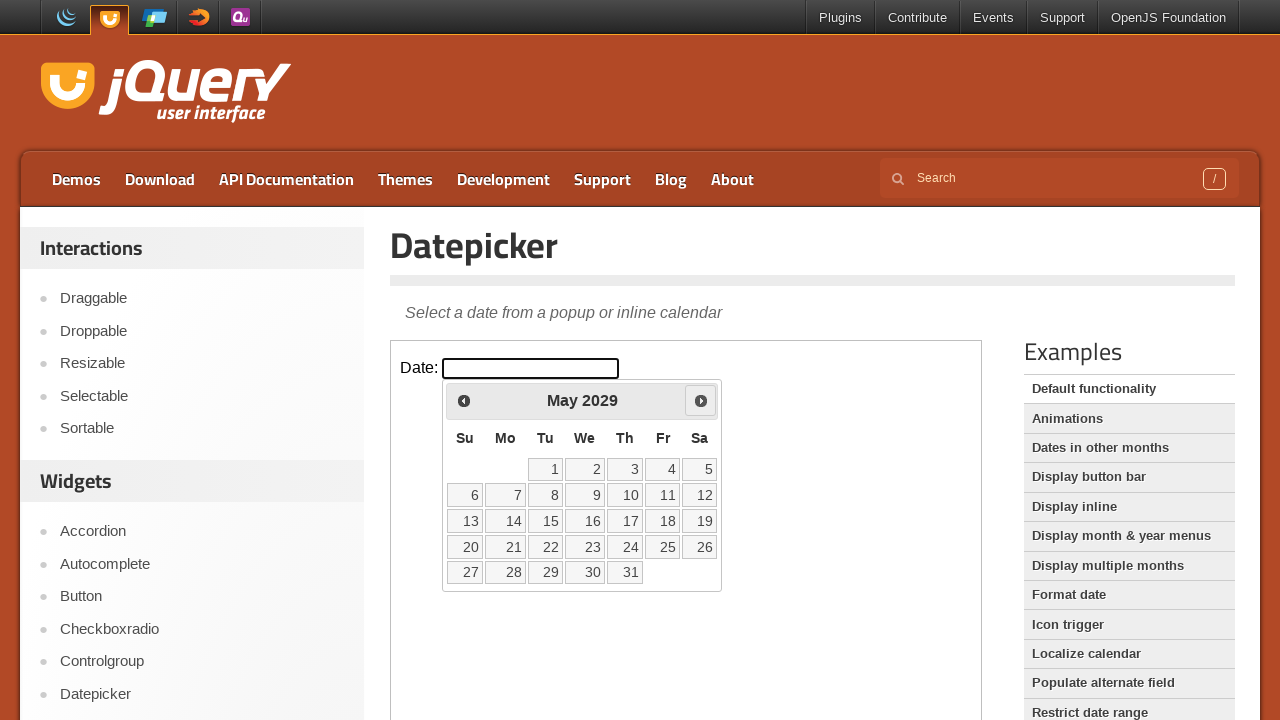

Retrieved current month/year: May 2029
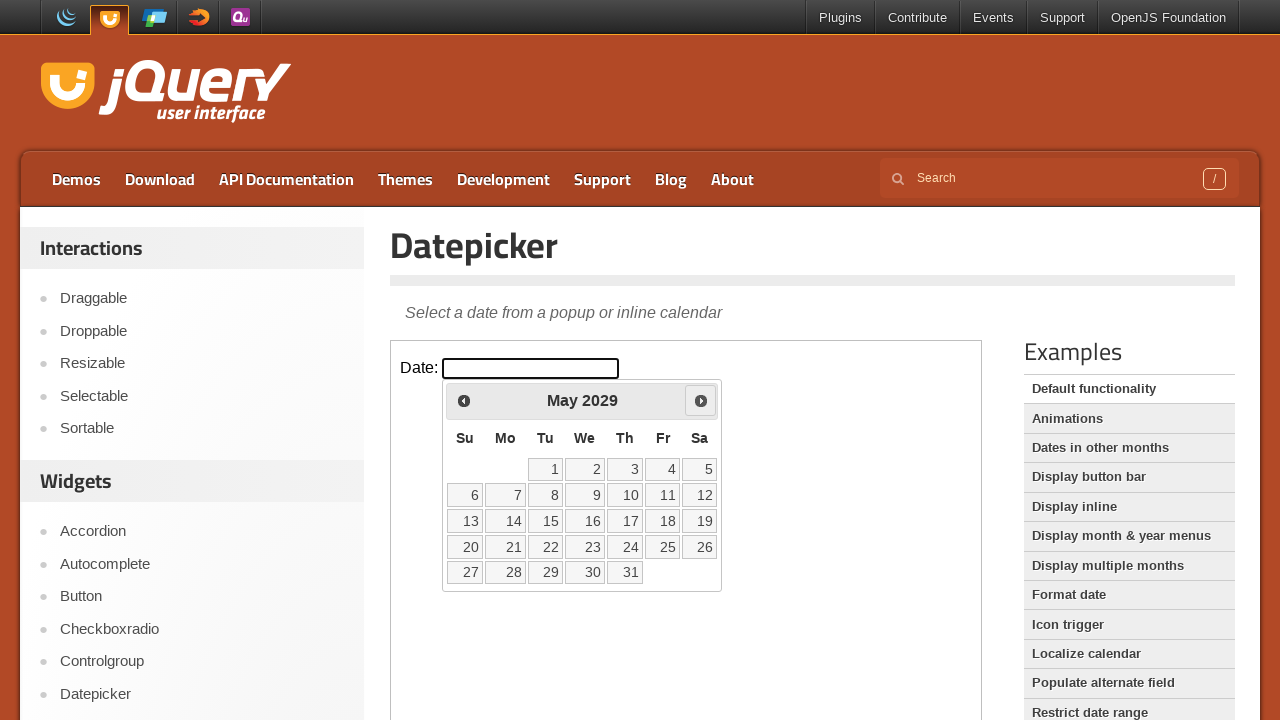

Clicked next button to navigate to the next month at (701, 400) on .demo-frame >> internal:control=enter-frame >> .ui-icon.ui-icon-circle-triangle-
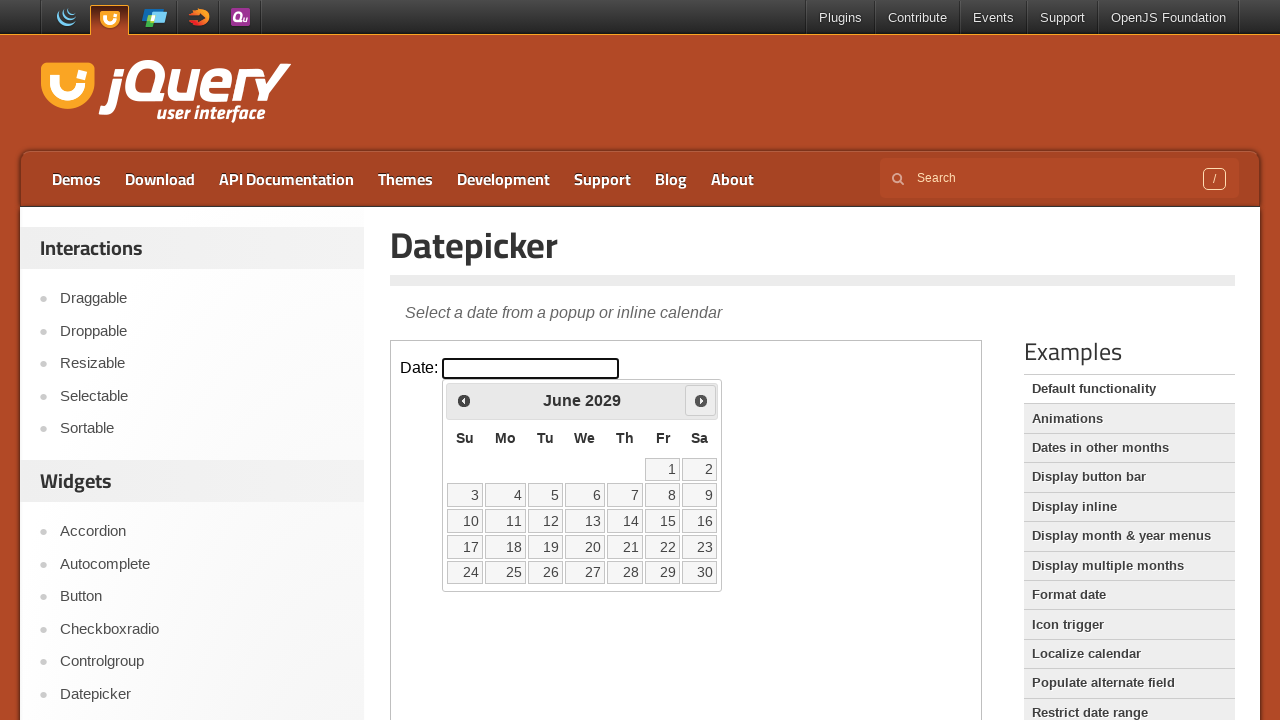

Retrieved current month/year: June 2029
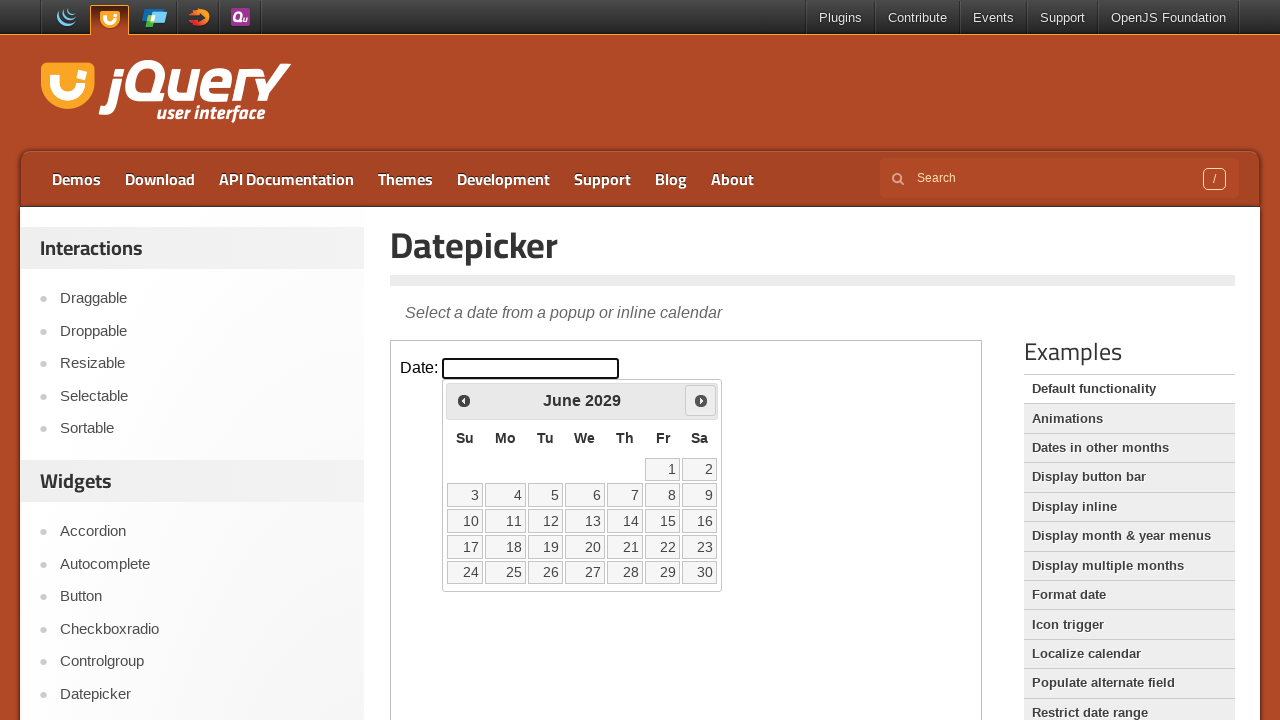

Clicked next button to navigate to the next month at (701, 400) on .demo-frame >> internal:control=enter-frame >> .ui-icon.ui-icon-circle-triangle-
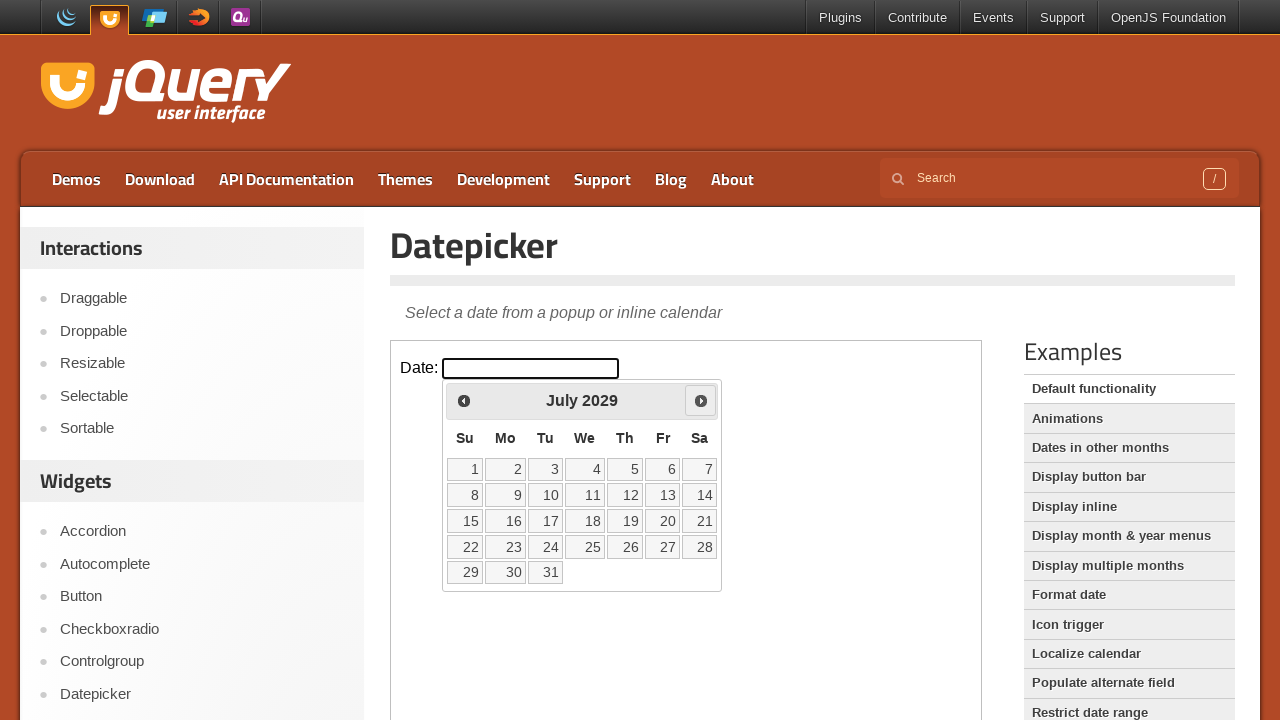

Retrieved current month/year: July 2029
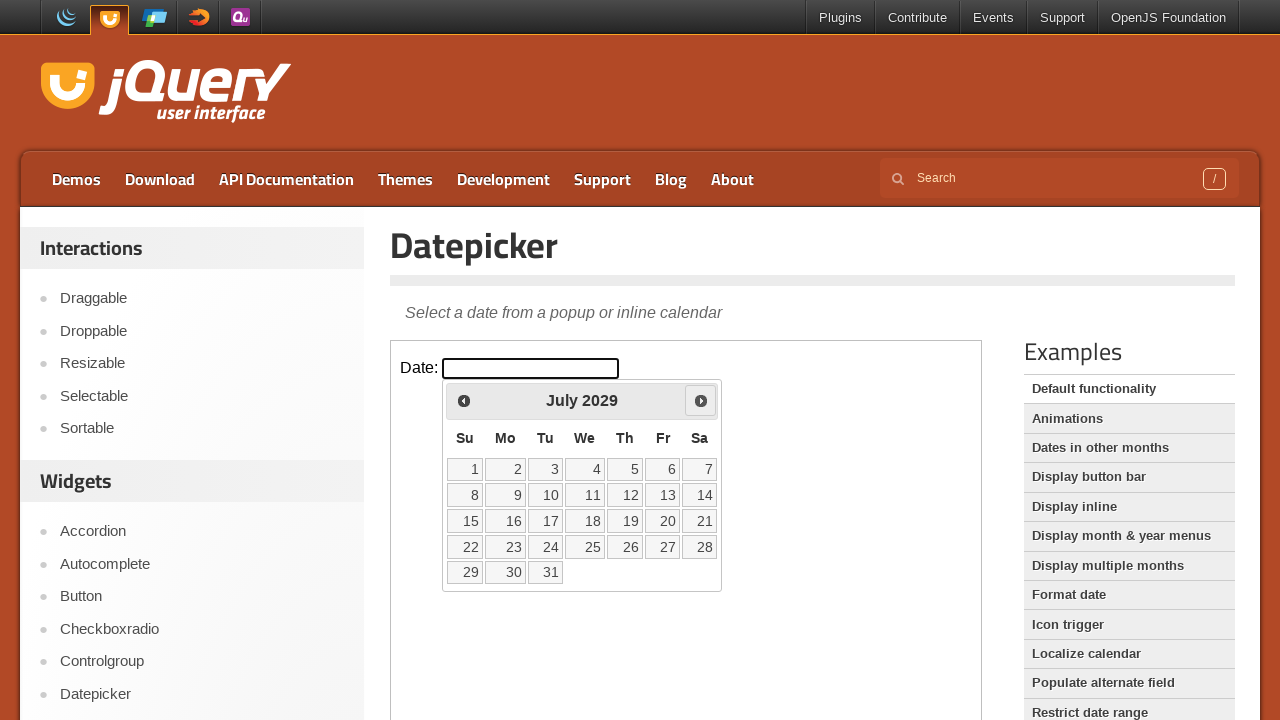

Clicked next button to navigate to the next month at (701, 400) on .demo-frame >> internal:control=enter-frame >> .ui-icon.ui-icon-circle-triangle-
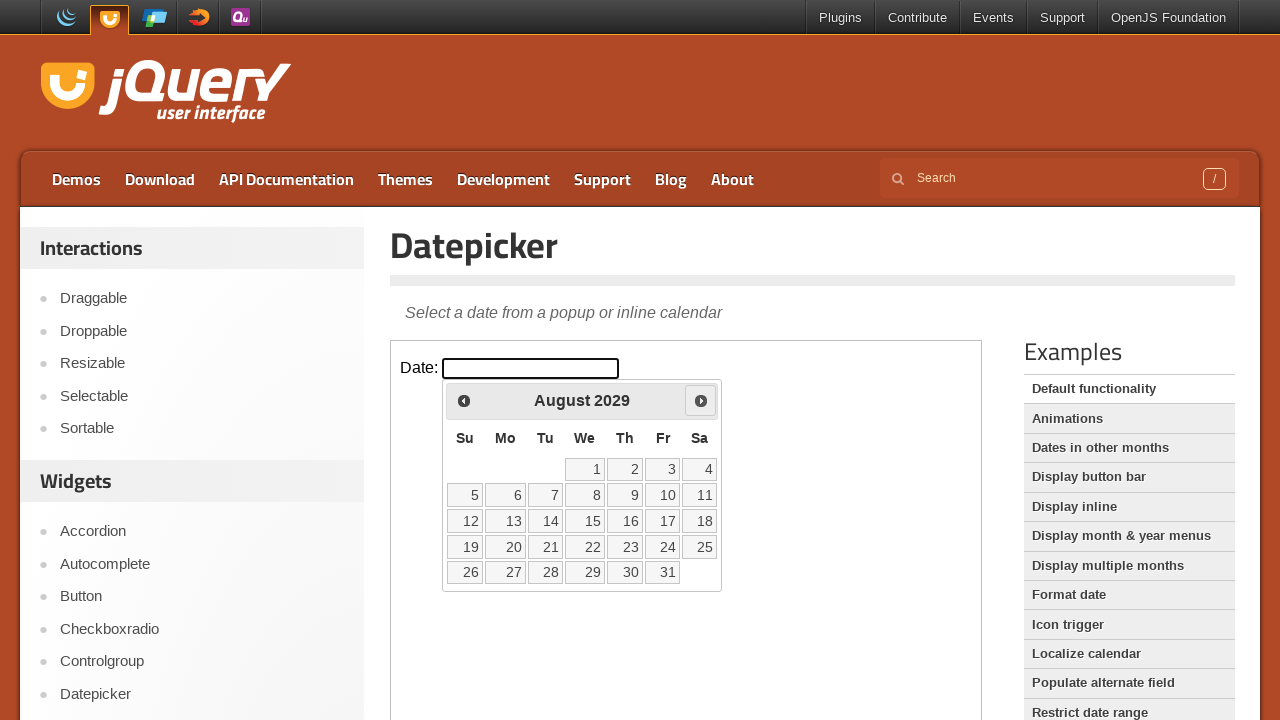

Retrieved current month/year: August 2029
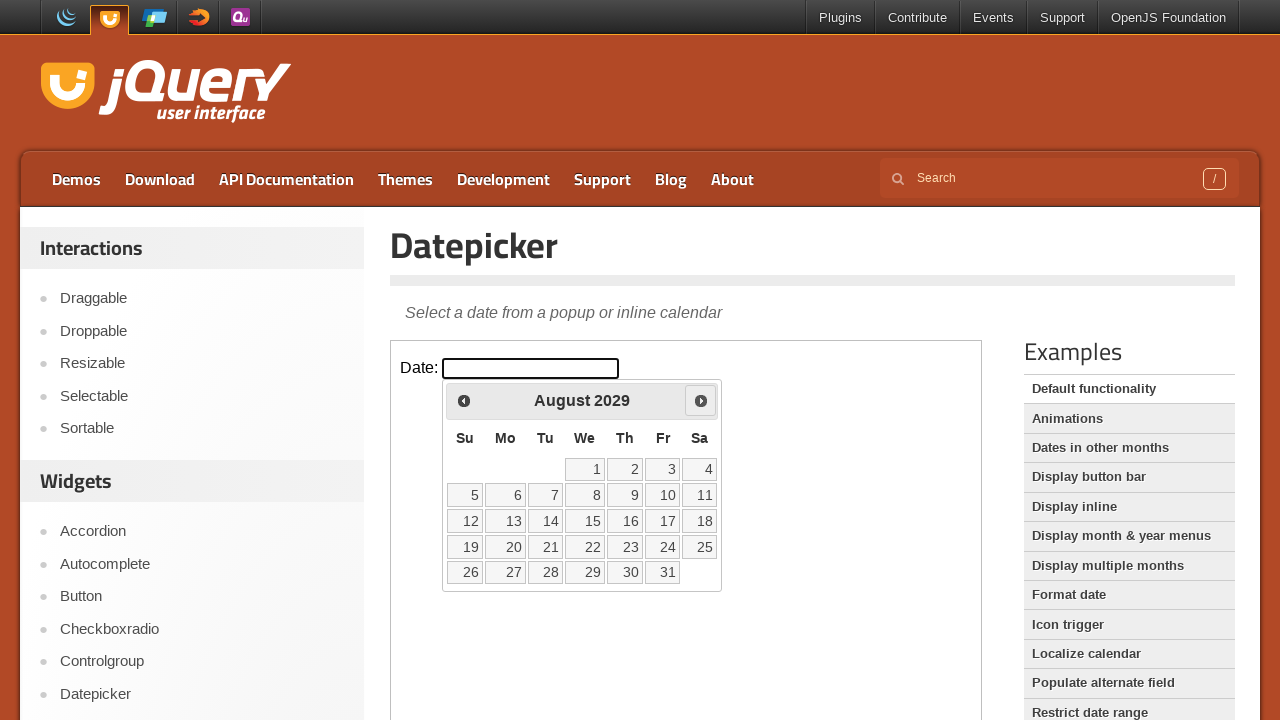

Clicked next button to navigate to the next month at (701, 400) on .demo-frame >> internal:control=enter-frame >> .ui-icon.ui-icon-circle-triangle-
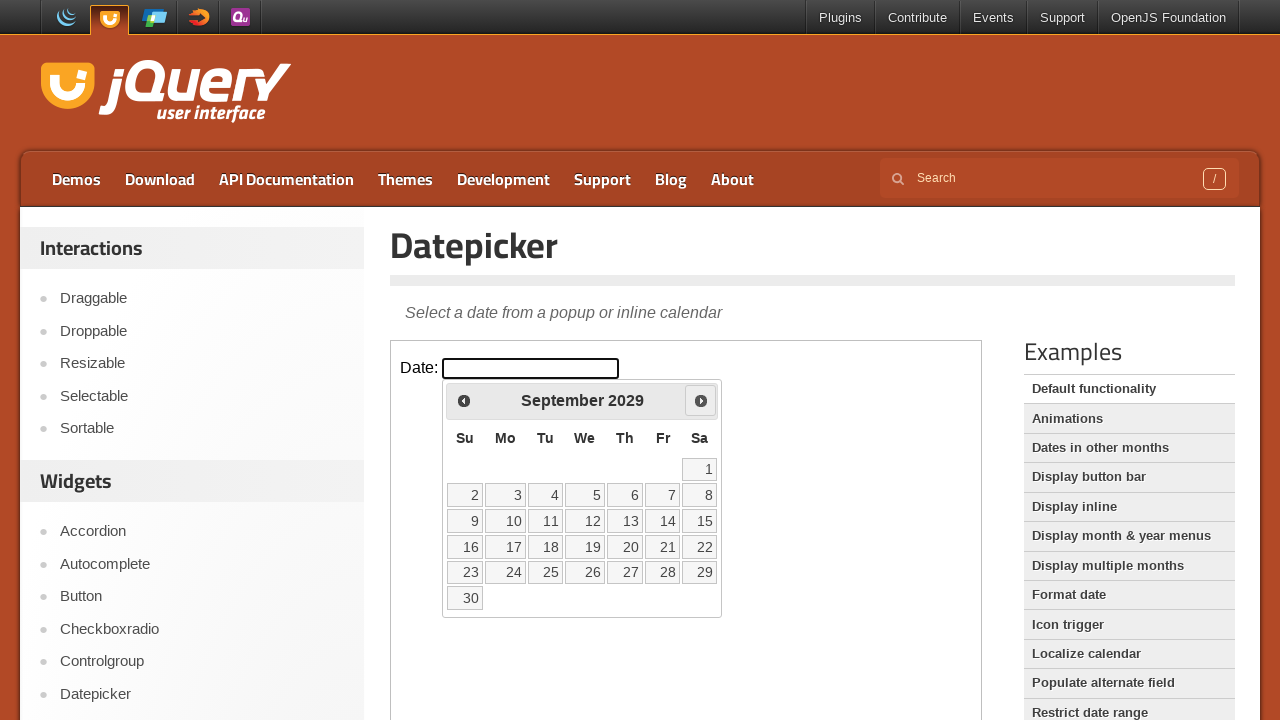

Retrieved current month/year: September 2029
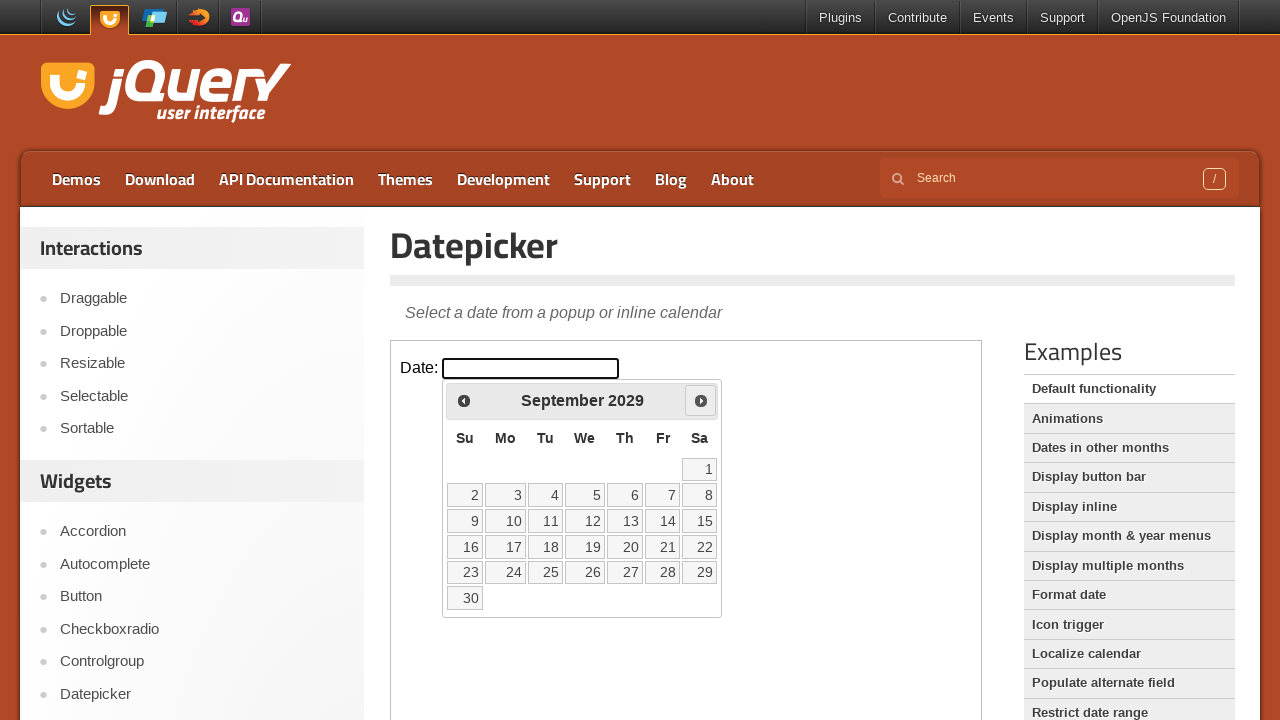

Clicked next button to navigate to the next month at (701, 400) on .demo-frame >> internal:control=enter-frame >> .ui-icon.ui-icon-circle-triangle-
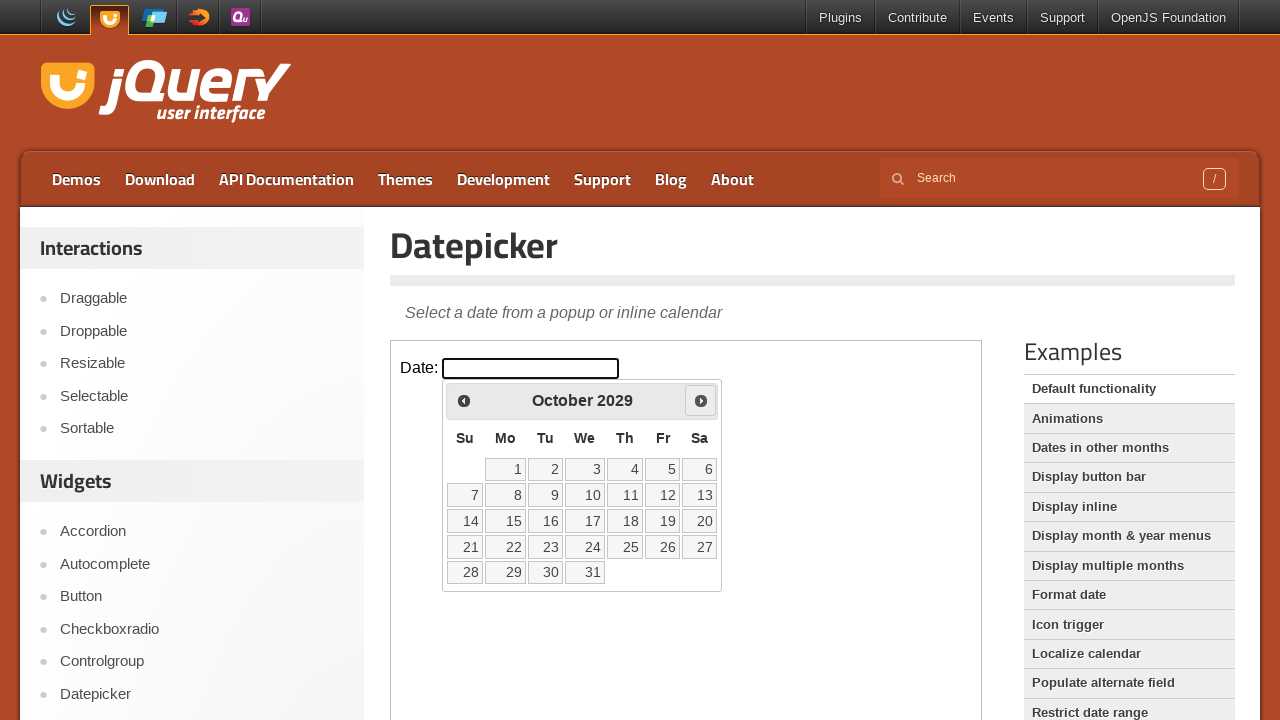

Retrieved current month/year: October 2029
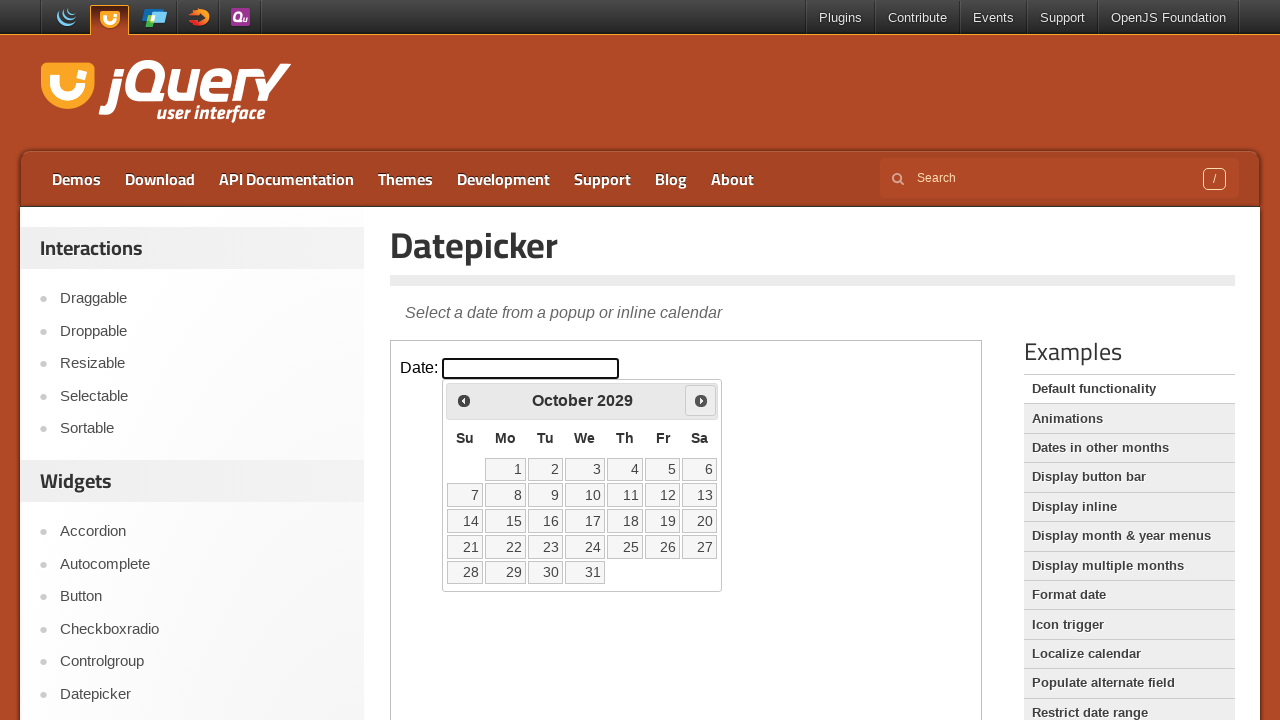

Clicked next button to navigate to the next month at (701, 400) on .demo-frame >> internal:control=enter-frame >> .ui-icon.ui-icon-circle-triangle-
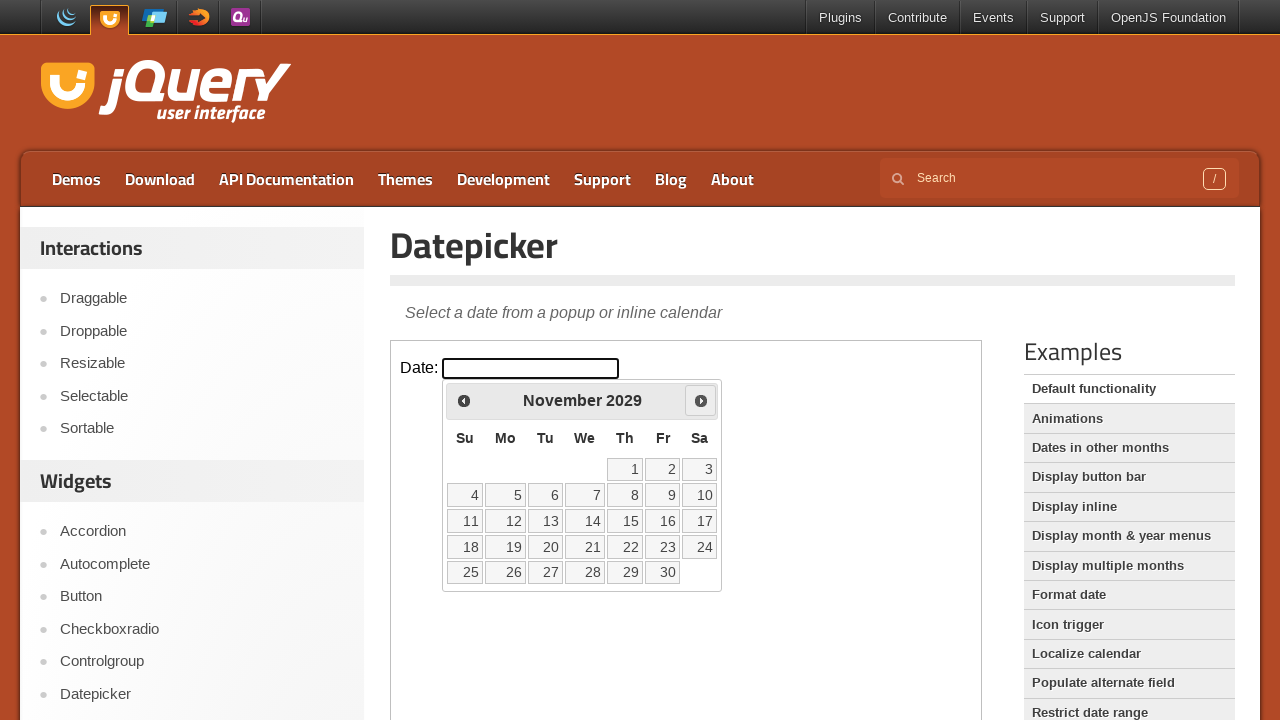

Retrieved current month/year: November 2029
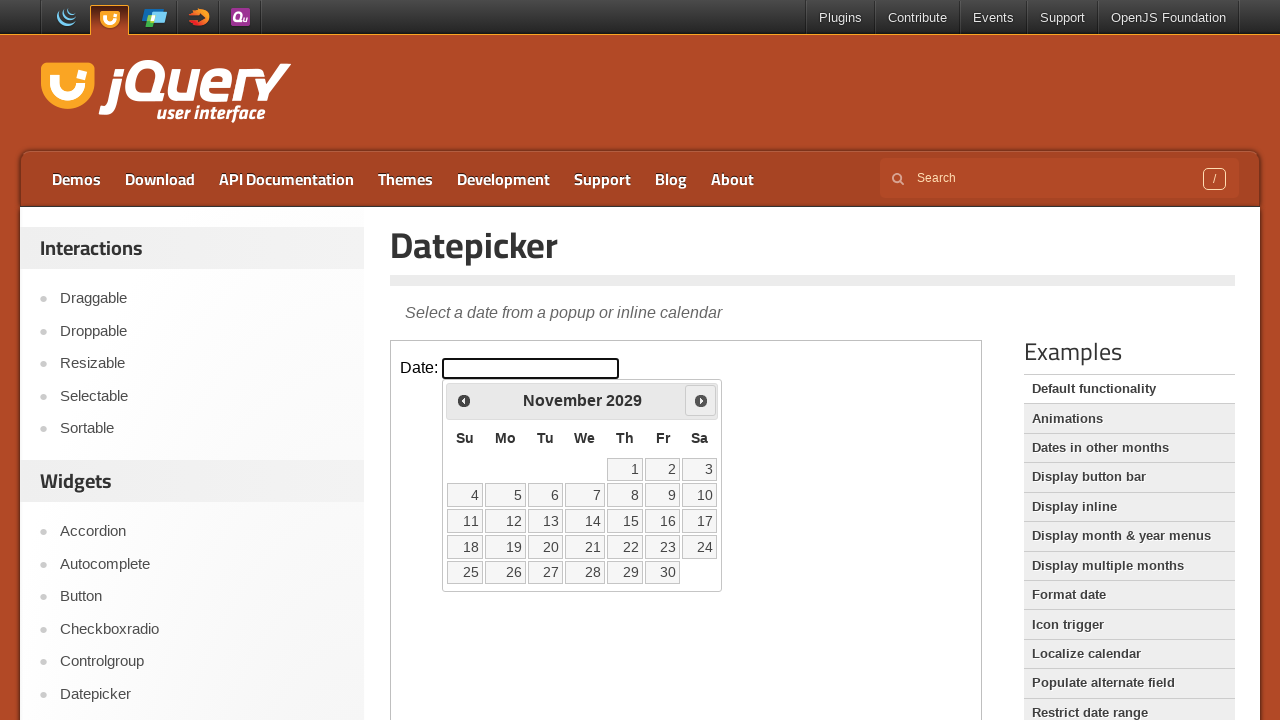

Clicked next button to navigate to the next month at (701, 400) on .demo-frame >> internal:control=enter-frame >> .ui-icon.ui-icon-circle-triangle-
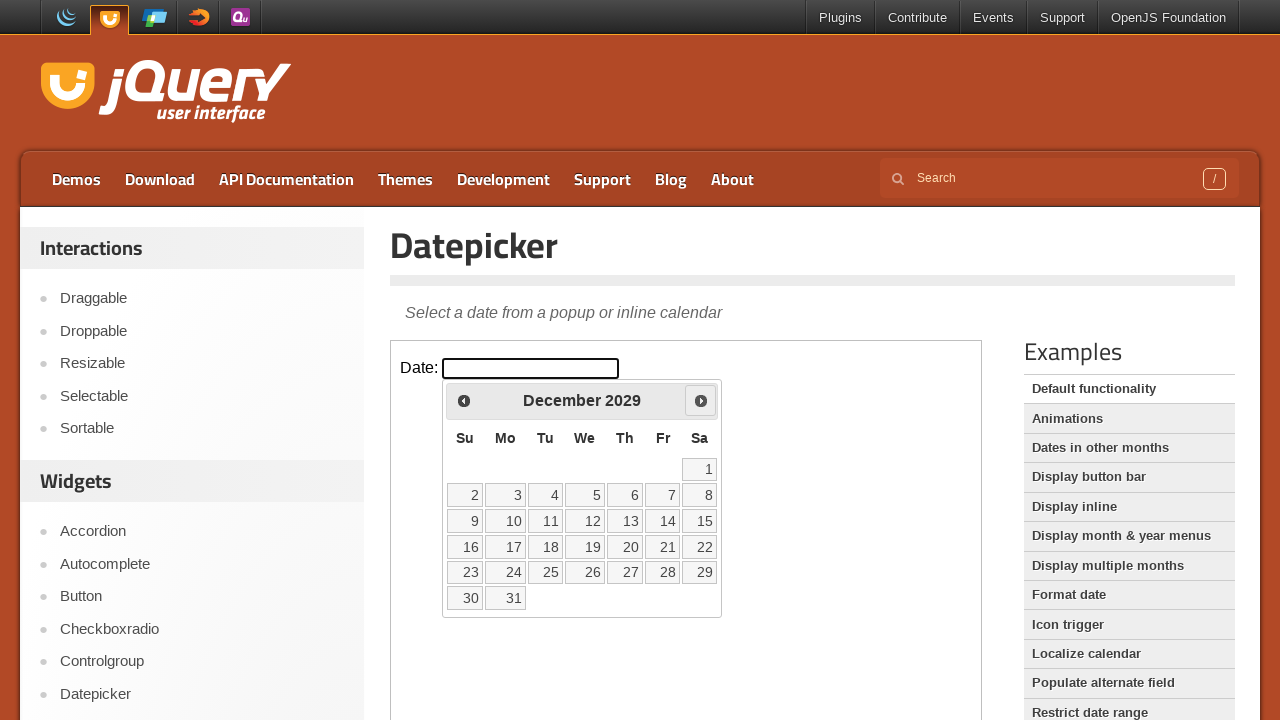

Retrieved current month/year: December 2029
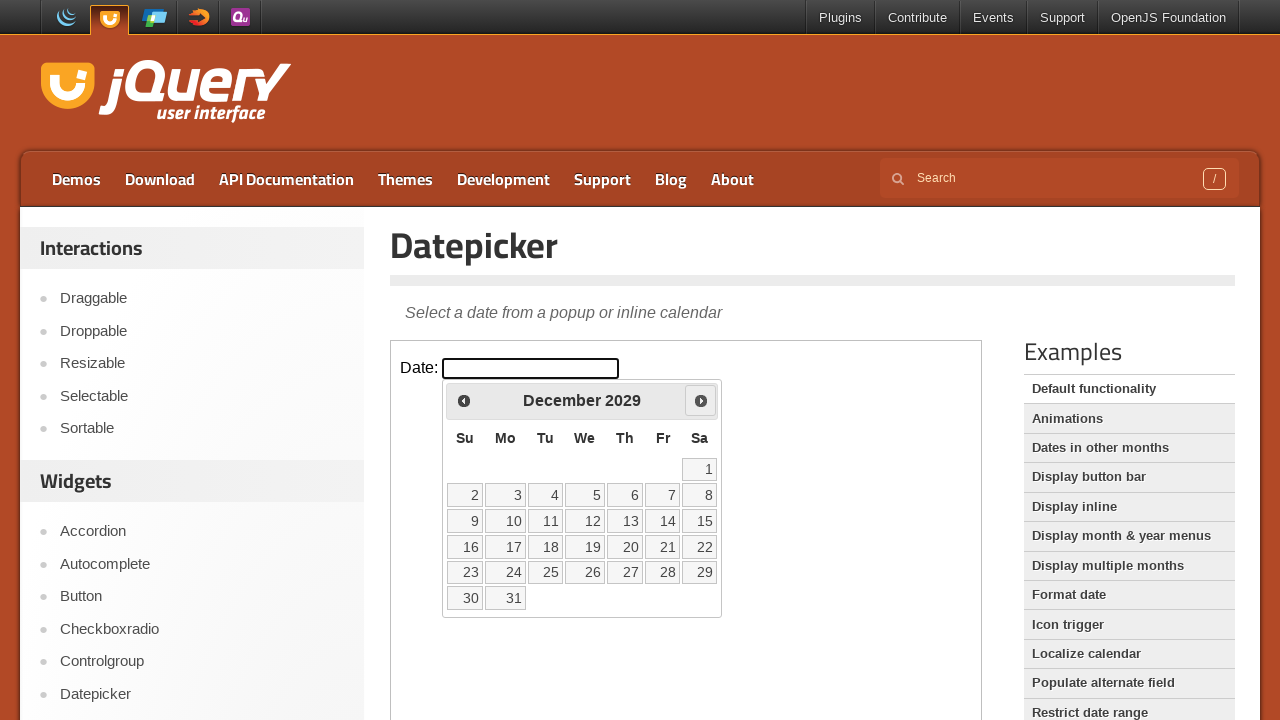

Clicked next button to navigate to the next month at (701, 400) on .demo-frame >> internal:control=enter-frame >> .ui-icon.ui-icon-circle-triangle-
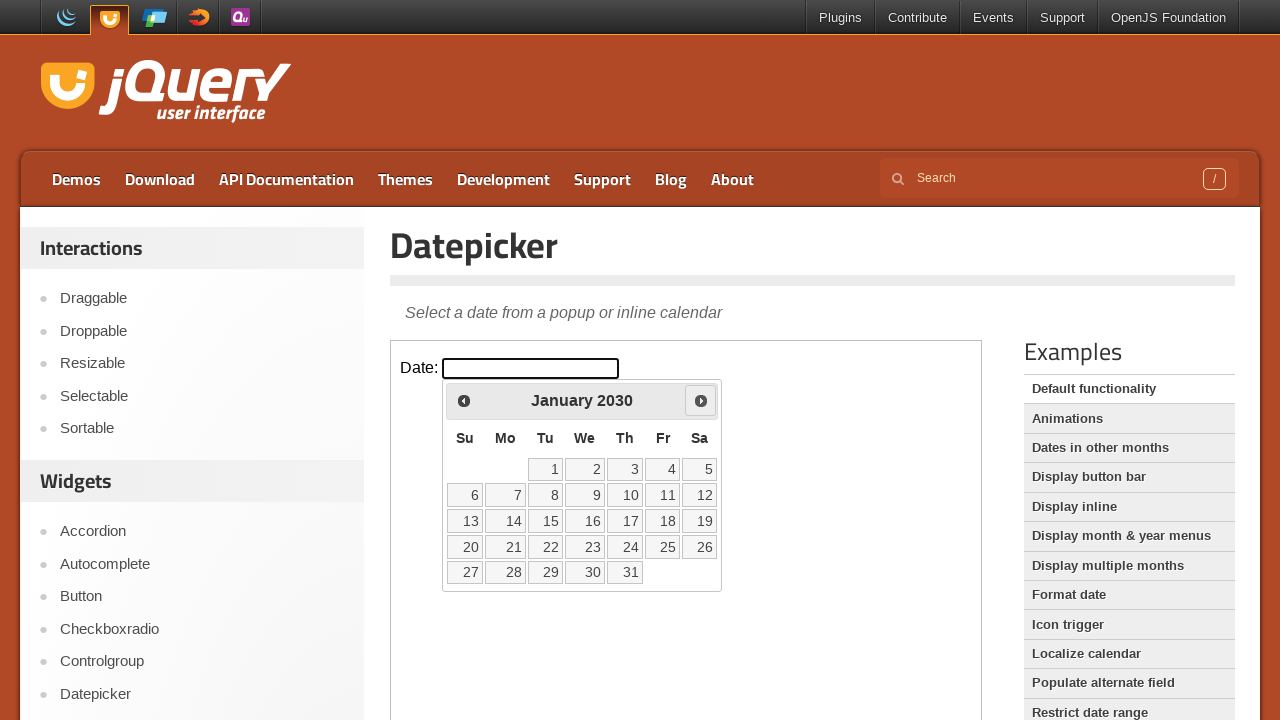

Retrieved current month/year: January 2030
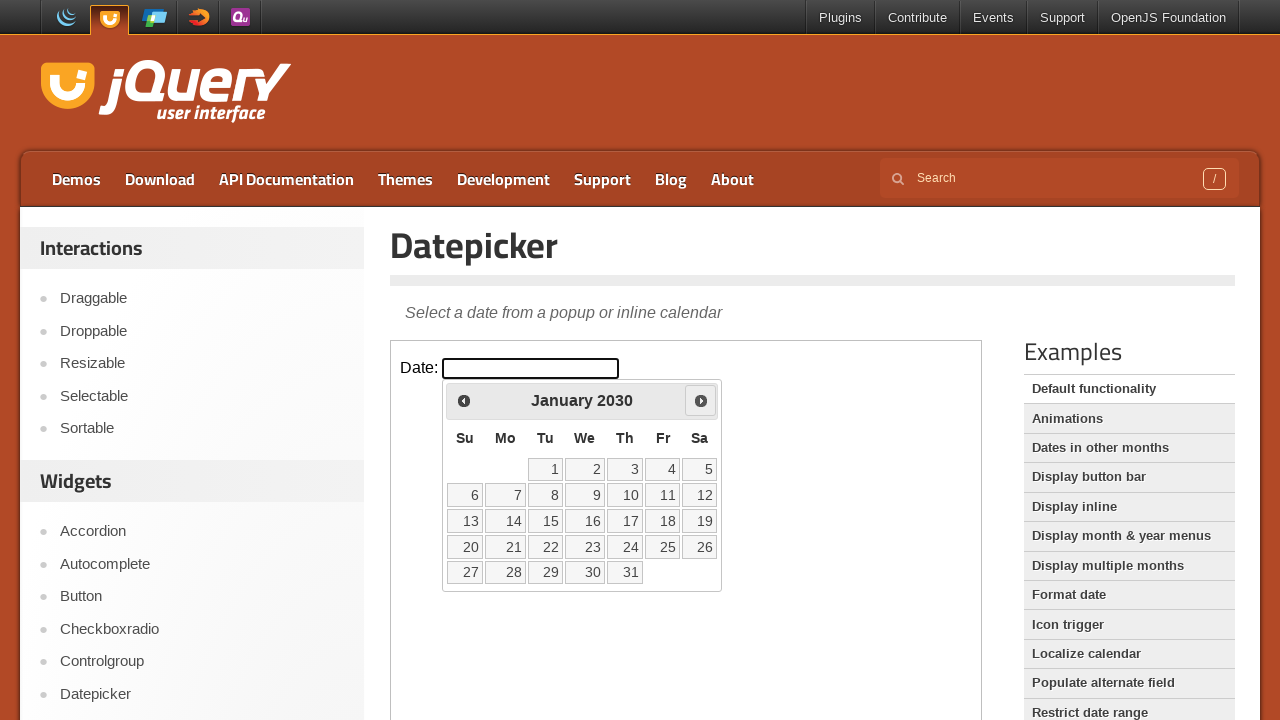

Clicked next button to navigate to the next month at (701, 400) on .demo-frame >> internal:control=enter-frame >> .ui-icon.ui-icon-circle-triangle-
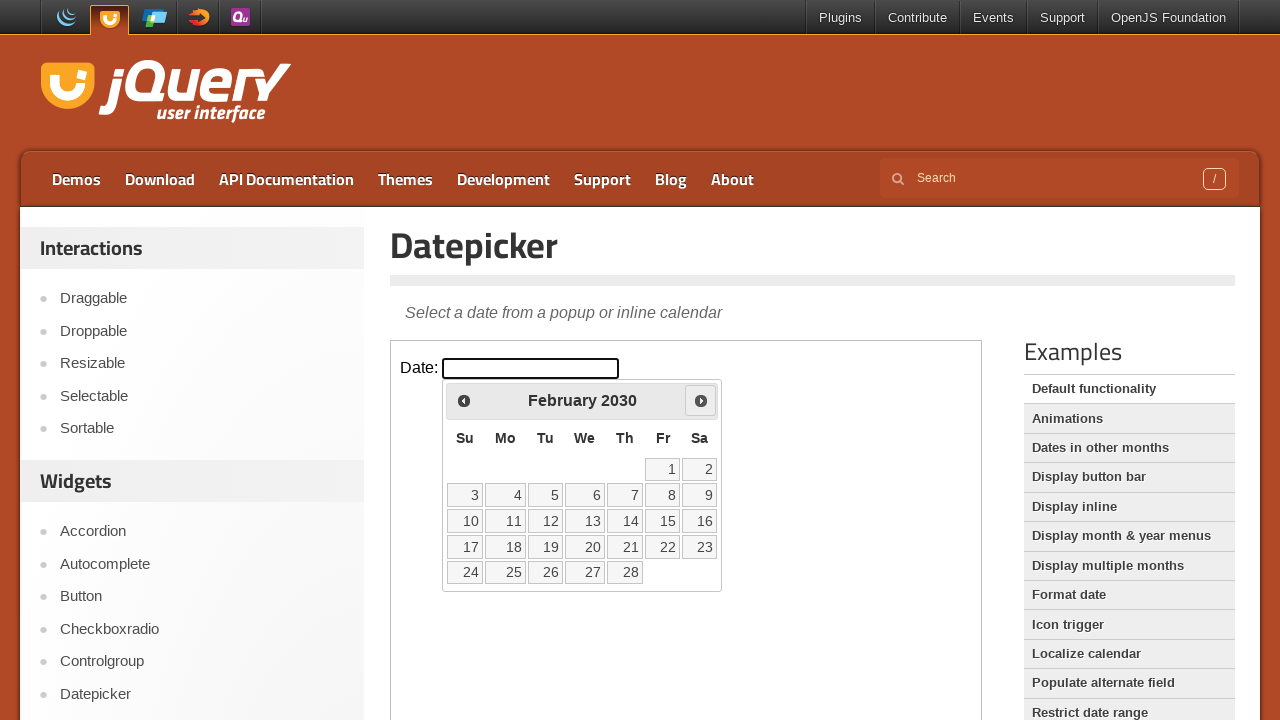

Retrieved current month/year: February 2030
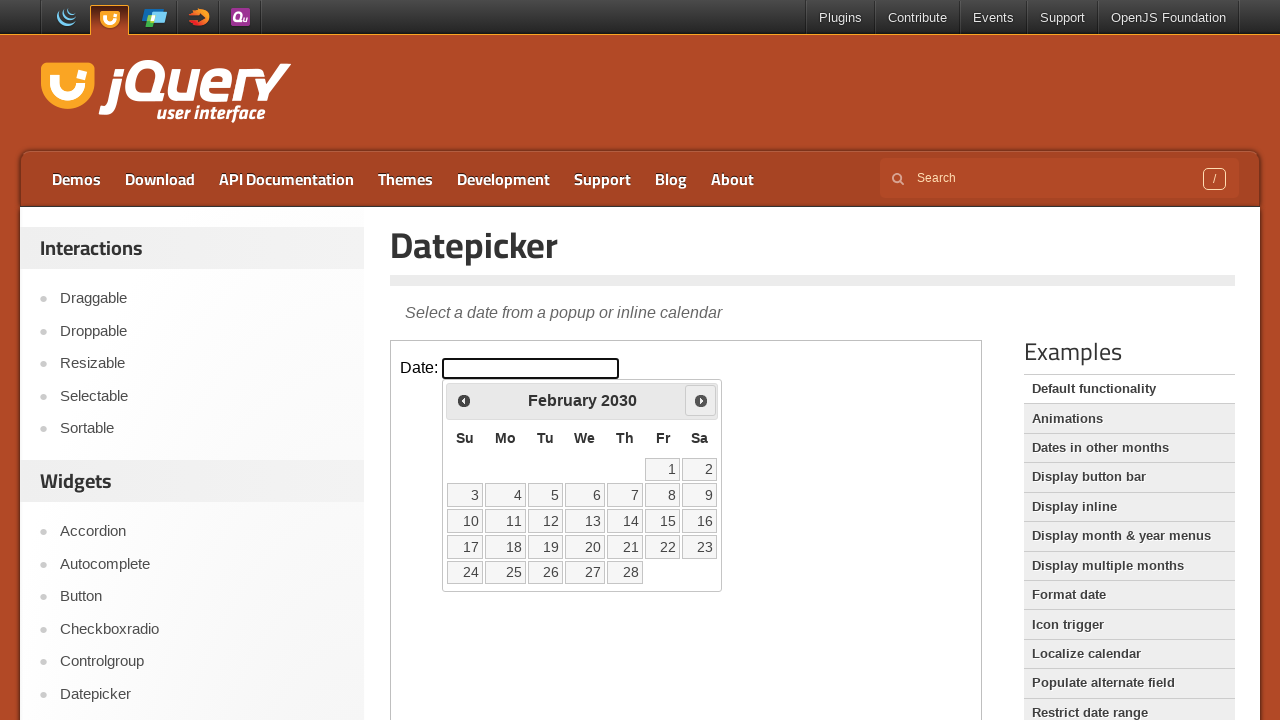

Clicked next button to navigate to the next month at (701, 400) on .demo-frame >> internal:control=enter-frame >> .ui-icon.ui-icon-circle-triangle-
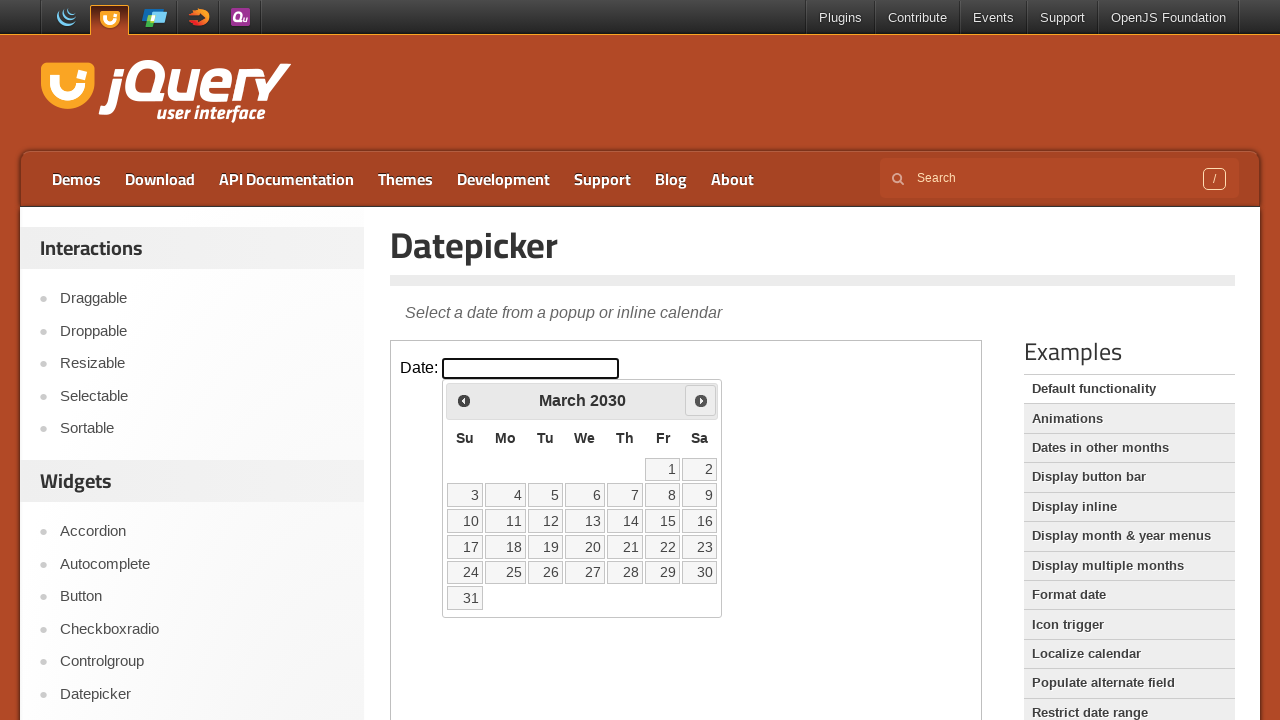

Retrieved current month/year: March 2030
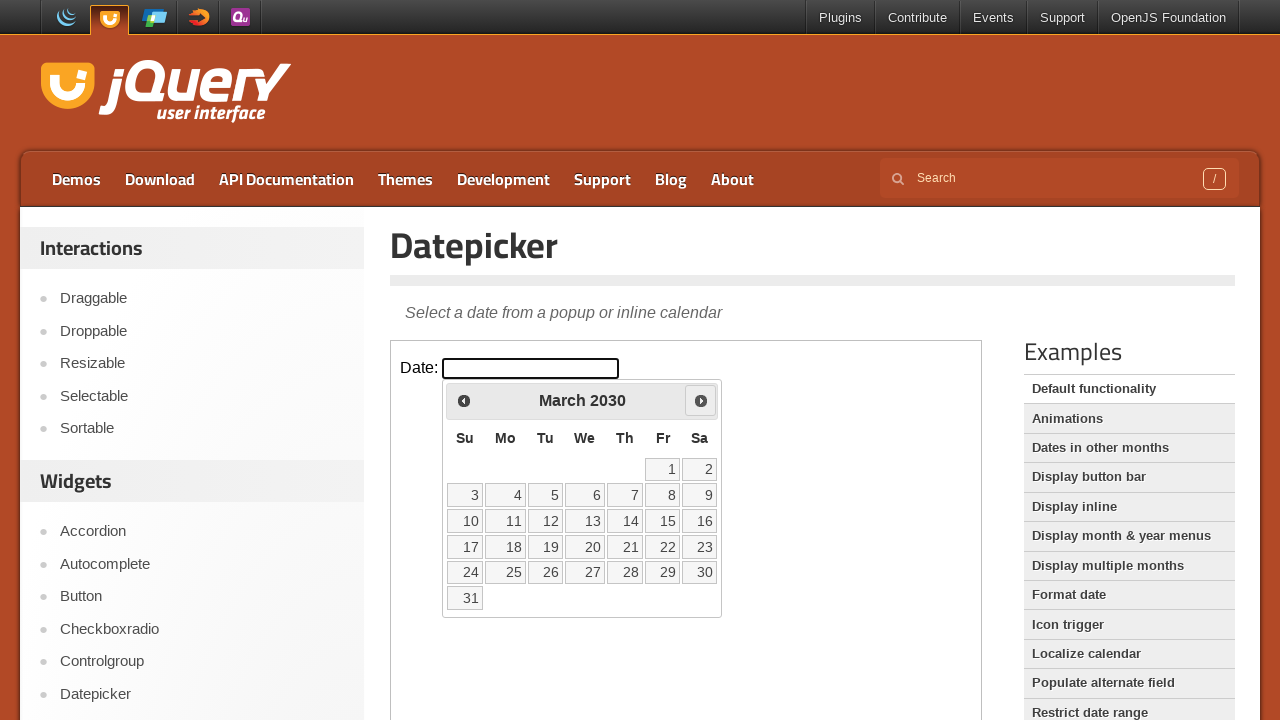

Clicked next button to navigate to the next month at (701, 400) on .demo-frame >> internal:control=enter-frame >> .ui-icon.ui-icon-circle-triangle-
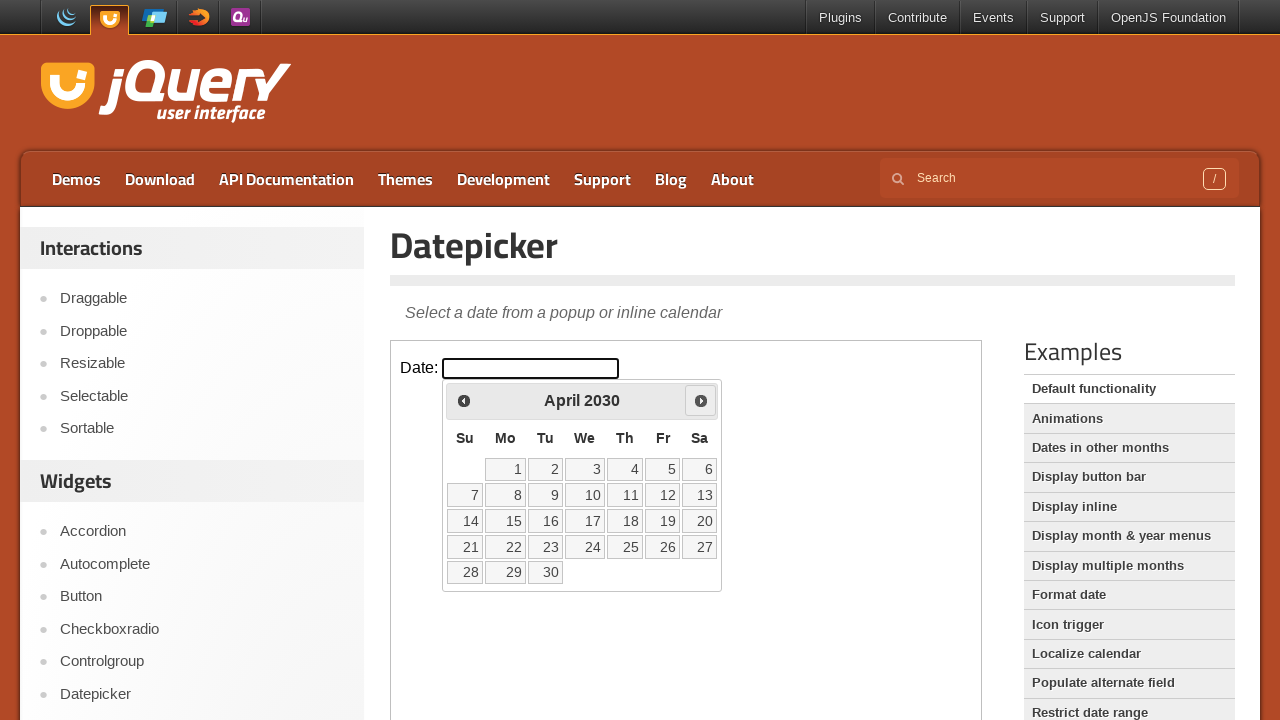

Retrieved current month/year: April 2030
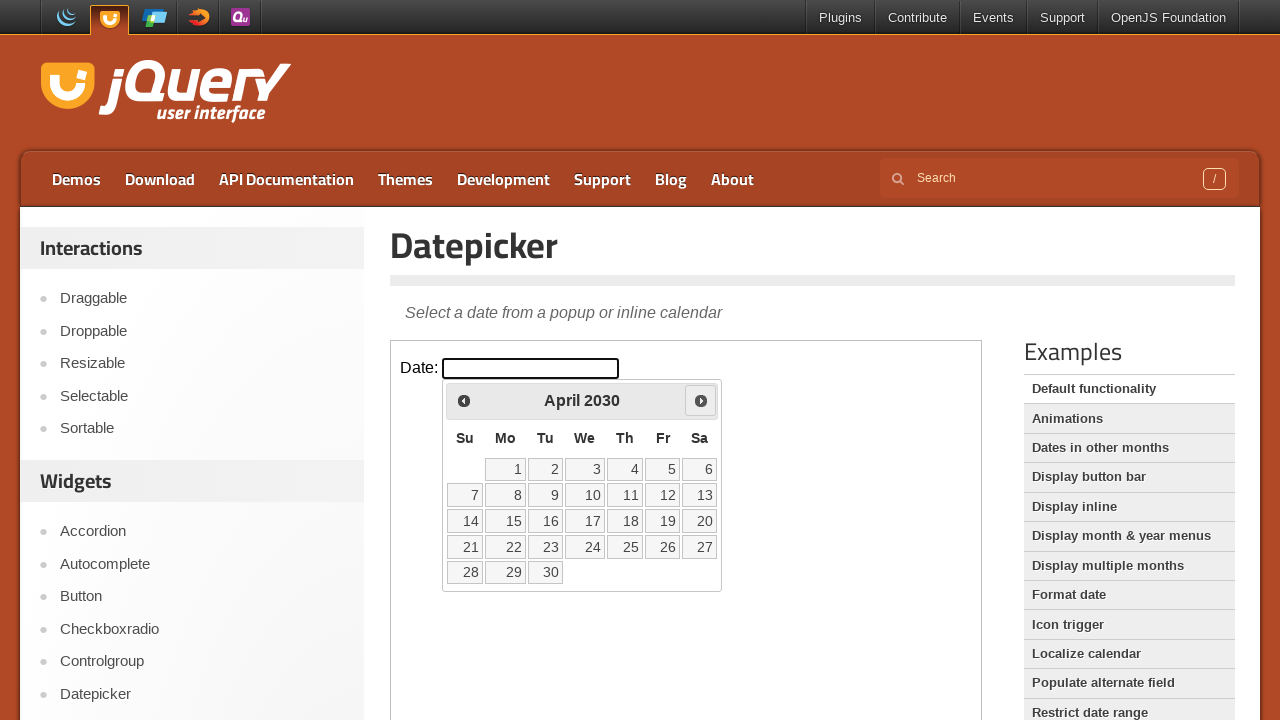

Clicked next button to navigate to the next month at (701, 400) on .demo-frame >> internal:control=enter-frame >> .ui-icon.ui-icon-circle-triangle-
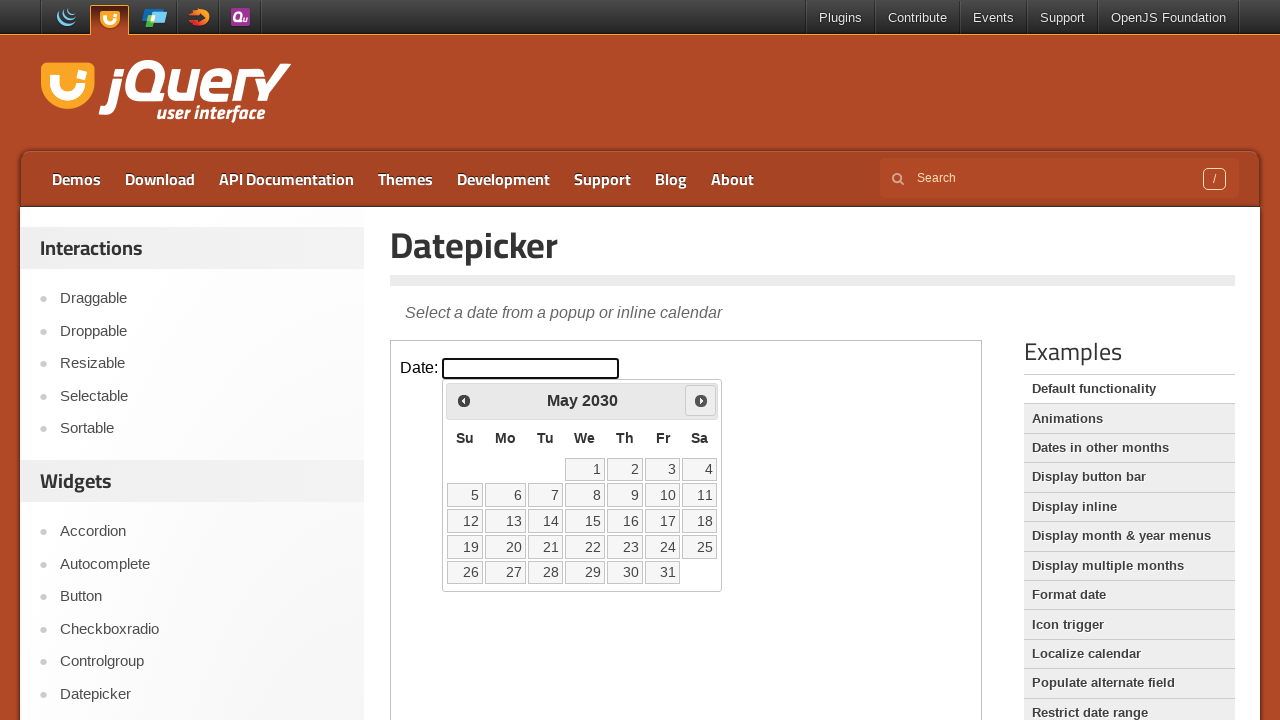

Retrieved current month/year: May 2030
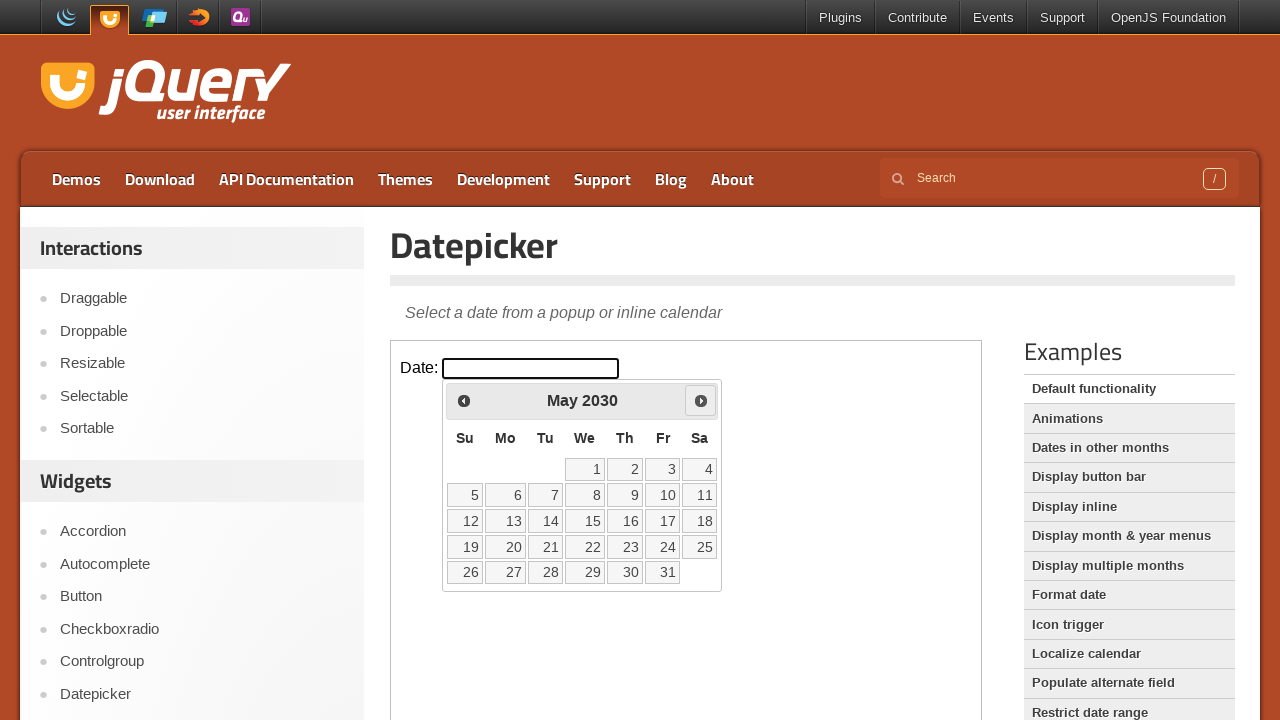

Clicked next button to navigate to the next month at (701, 400) on .demo-frame >> internal:control=enter-frame >> .ui-icon.ui-icon-circle-triangle-
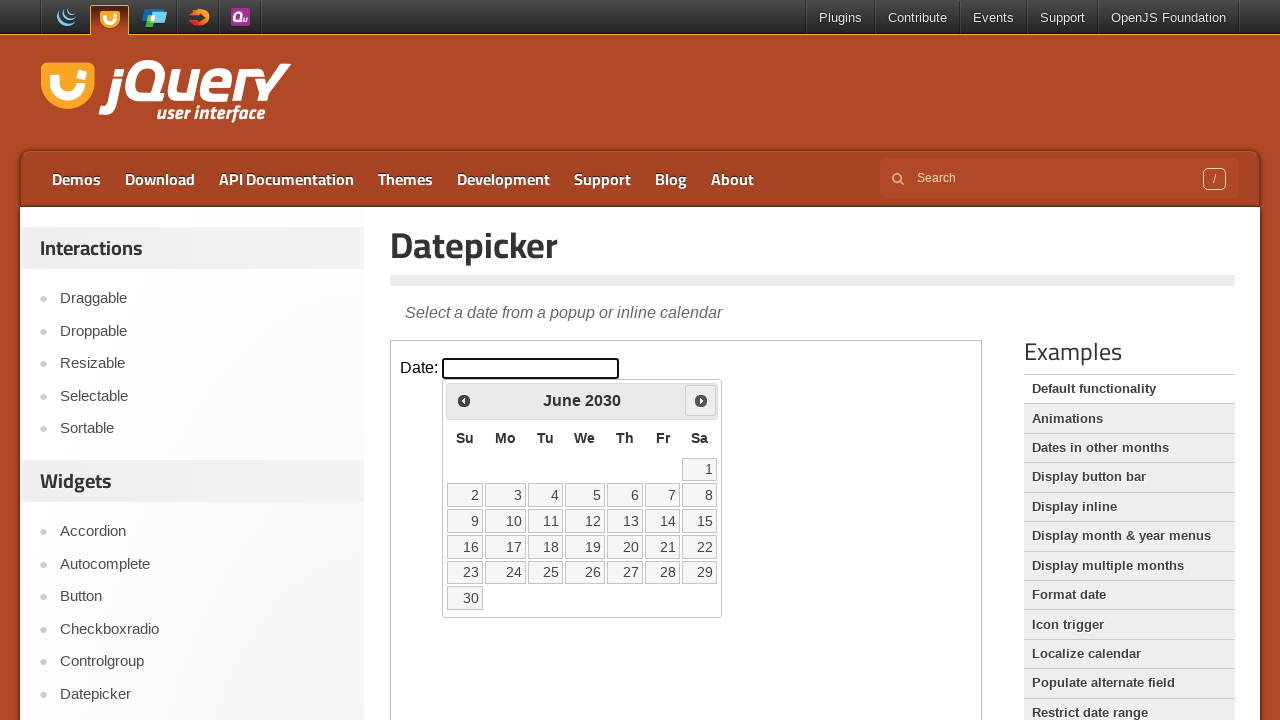

Retrieved current month/year: June 2030
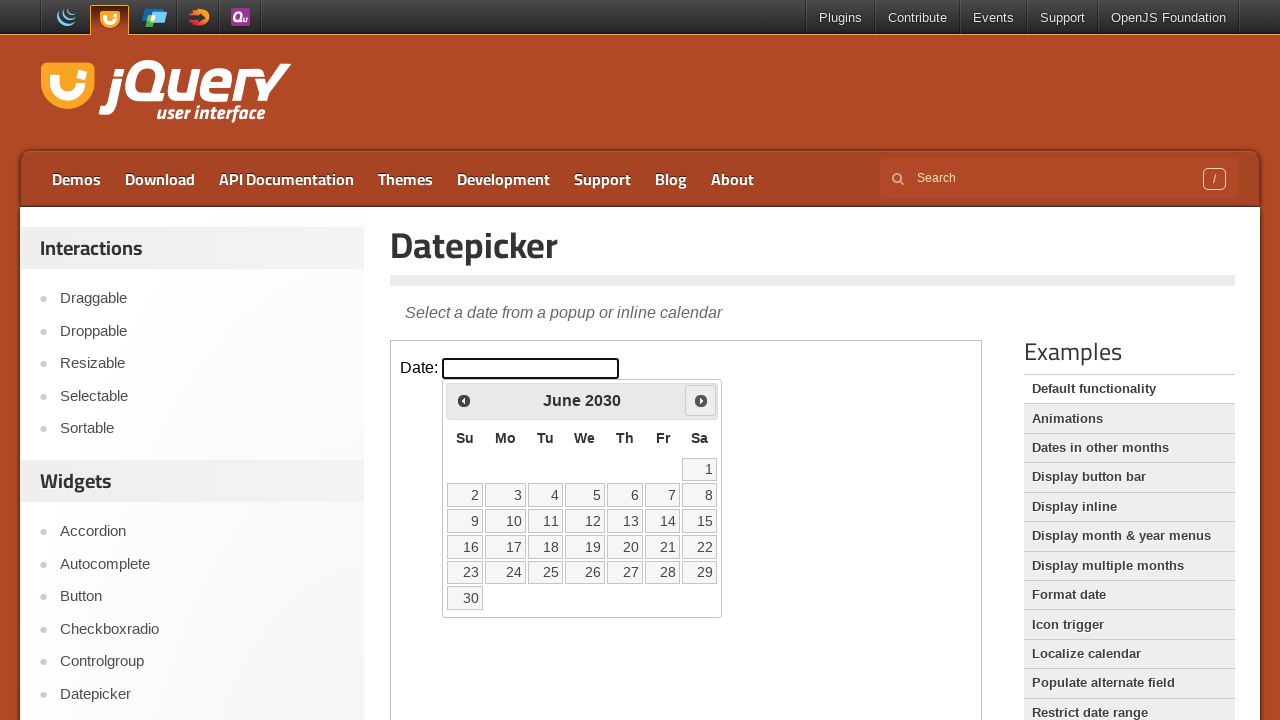

Clicked next button to navigate to the next month at (701, 400) on .demo-frame >> internal:control=enter-frame >> .ui-icon.ui-icon-circle-triangle-
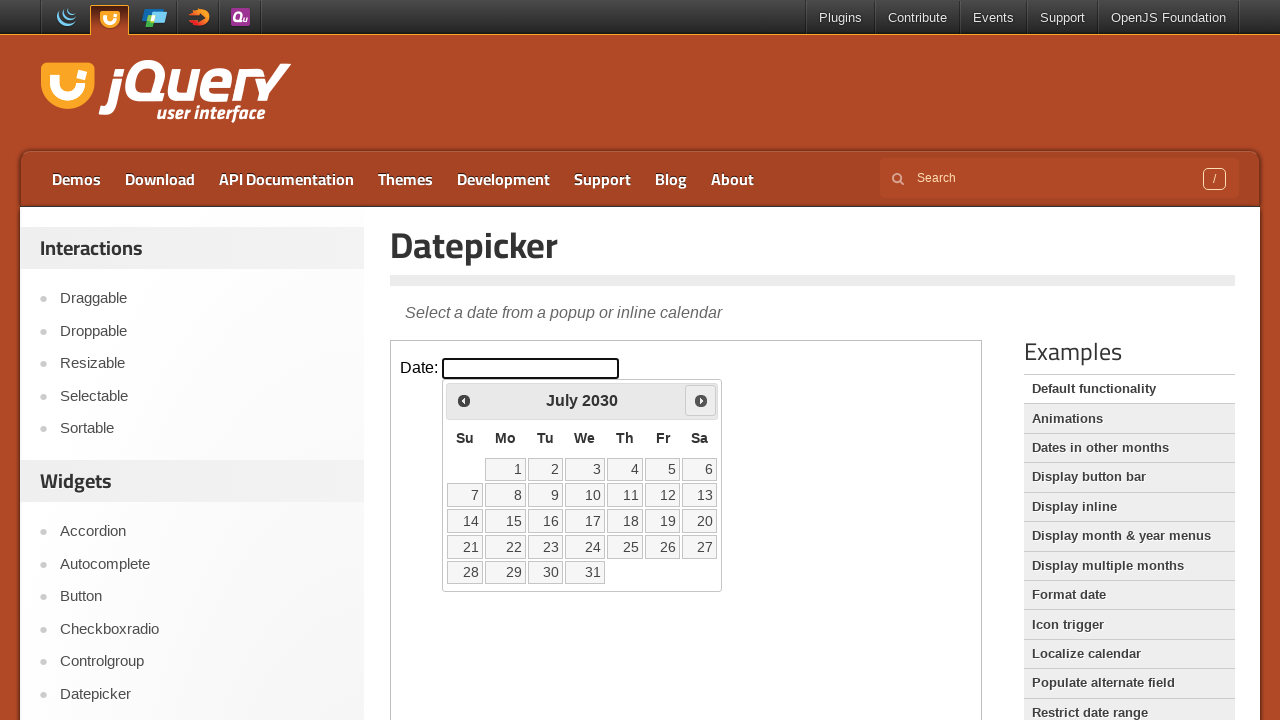

Retrieved current month/year: July 2030
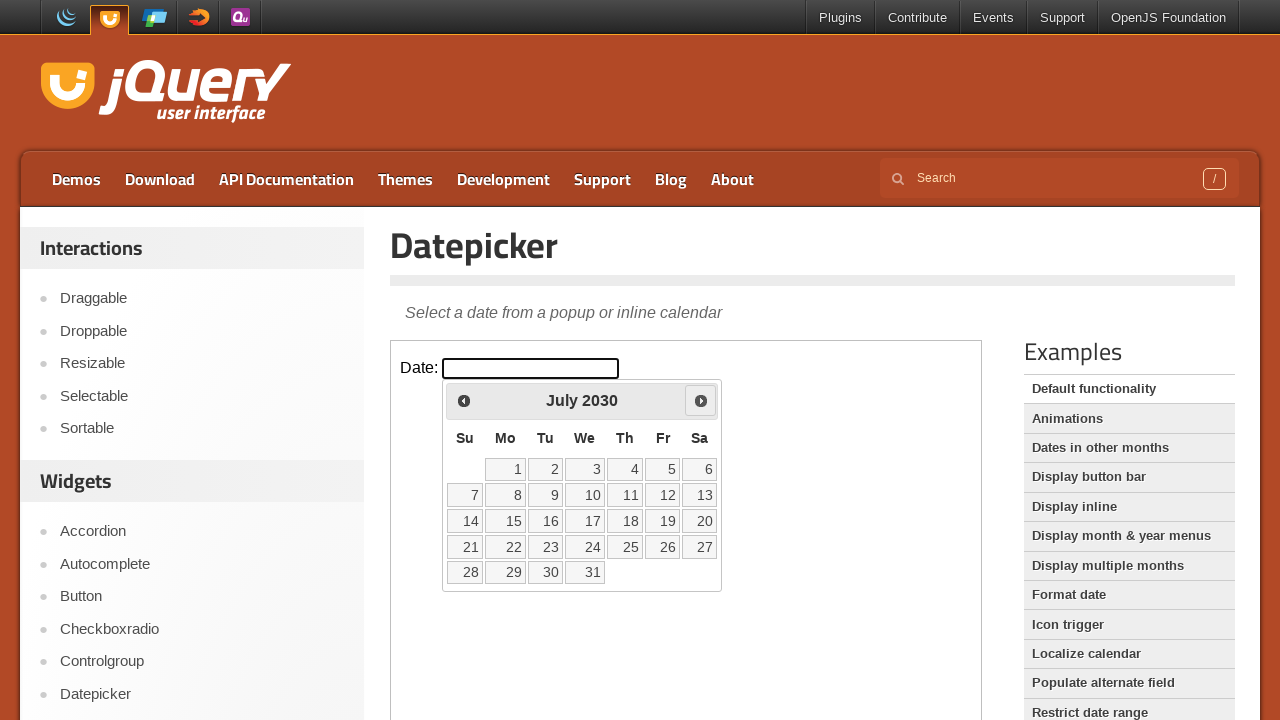

Clicked next button to navigate to the next month at (701, 400) on .demo-frame >> internal:control=enter-frame >> .ui-icon.ui-icon-circle-triangle-
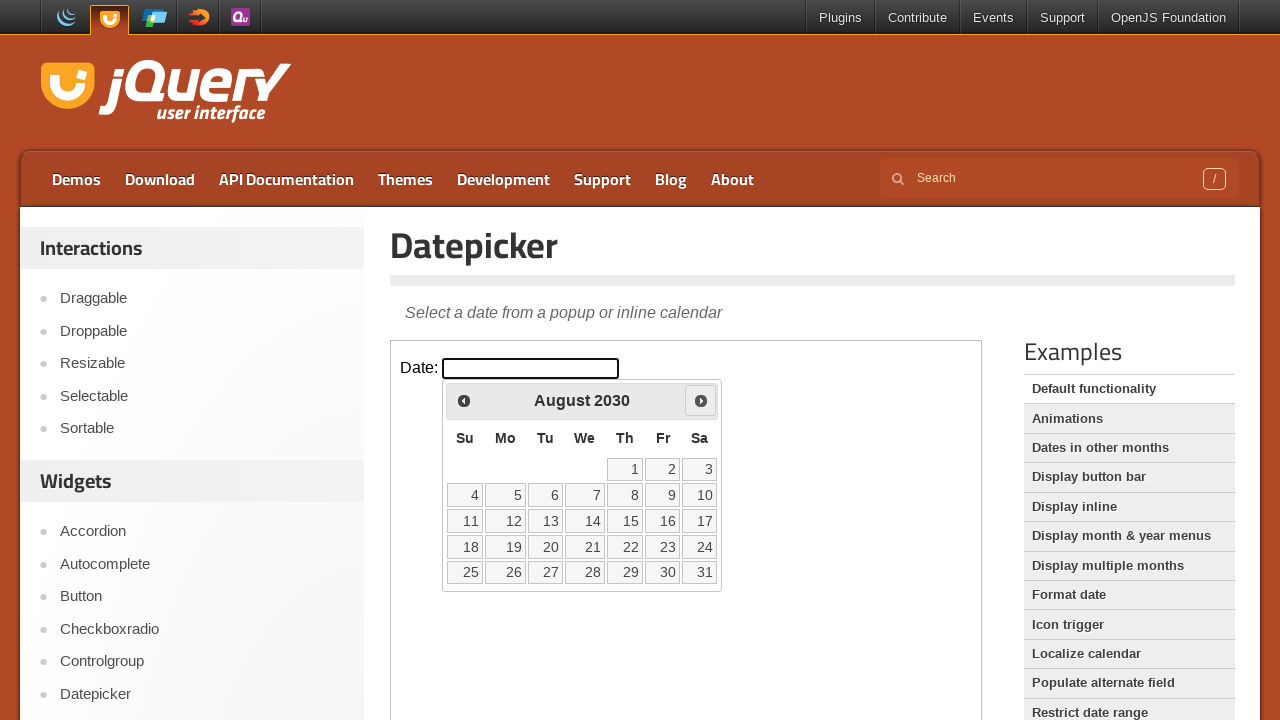

Retrieved current month/year: August 2030
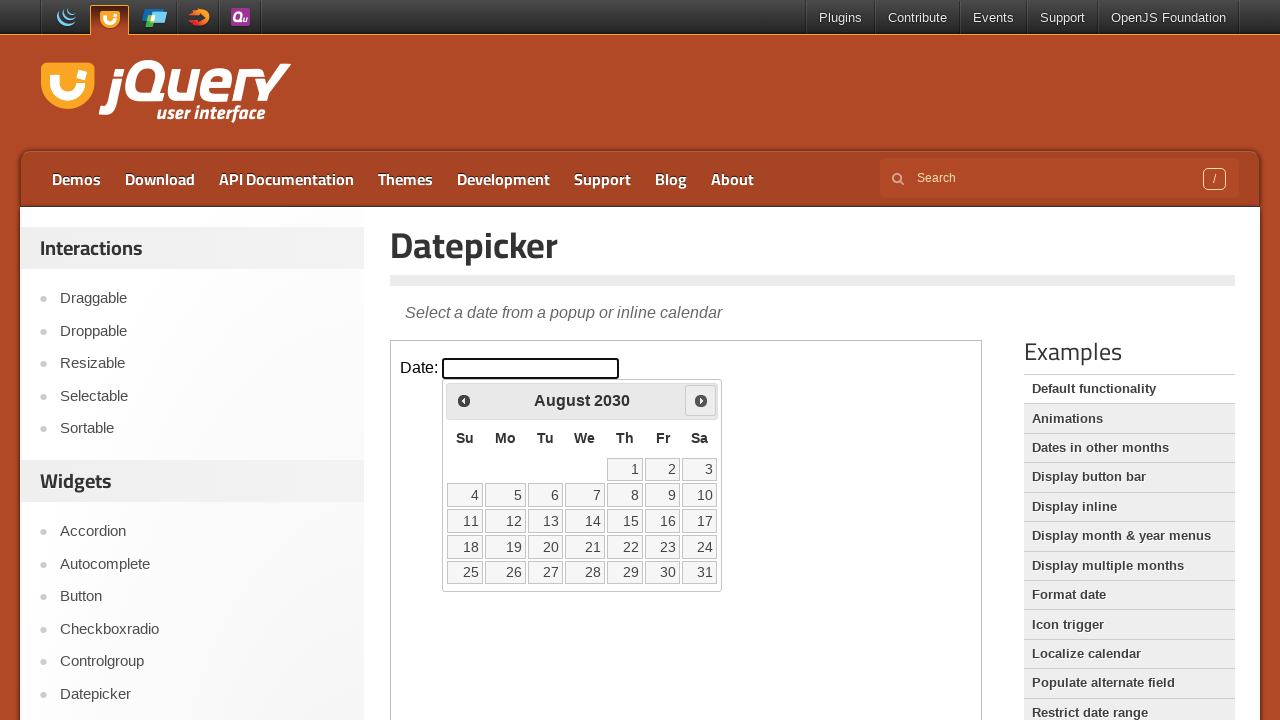

Clicked next button to navigate to the next month at (701, 400) on .demo-frame >> internal:control=enter-frame >> .ui-icon.ui-icon-circle-triangle-
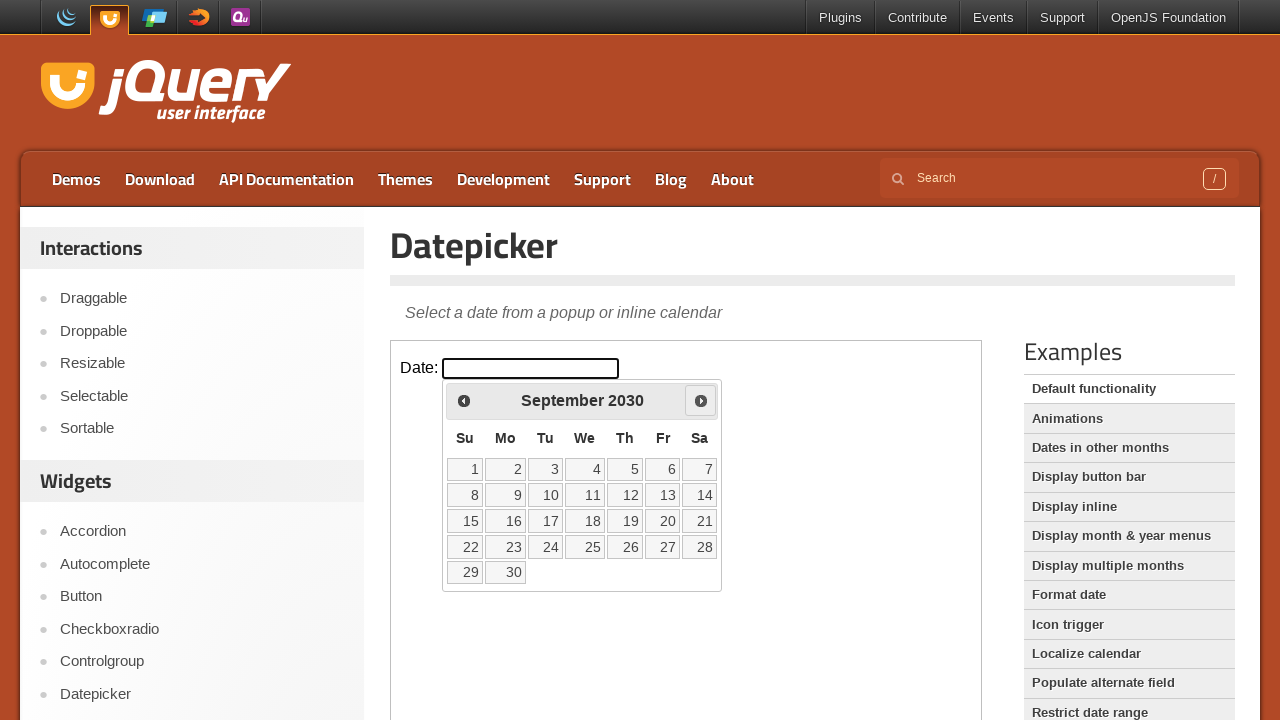

Retrieved current month/year: September 2030
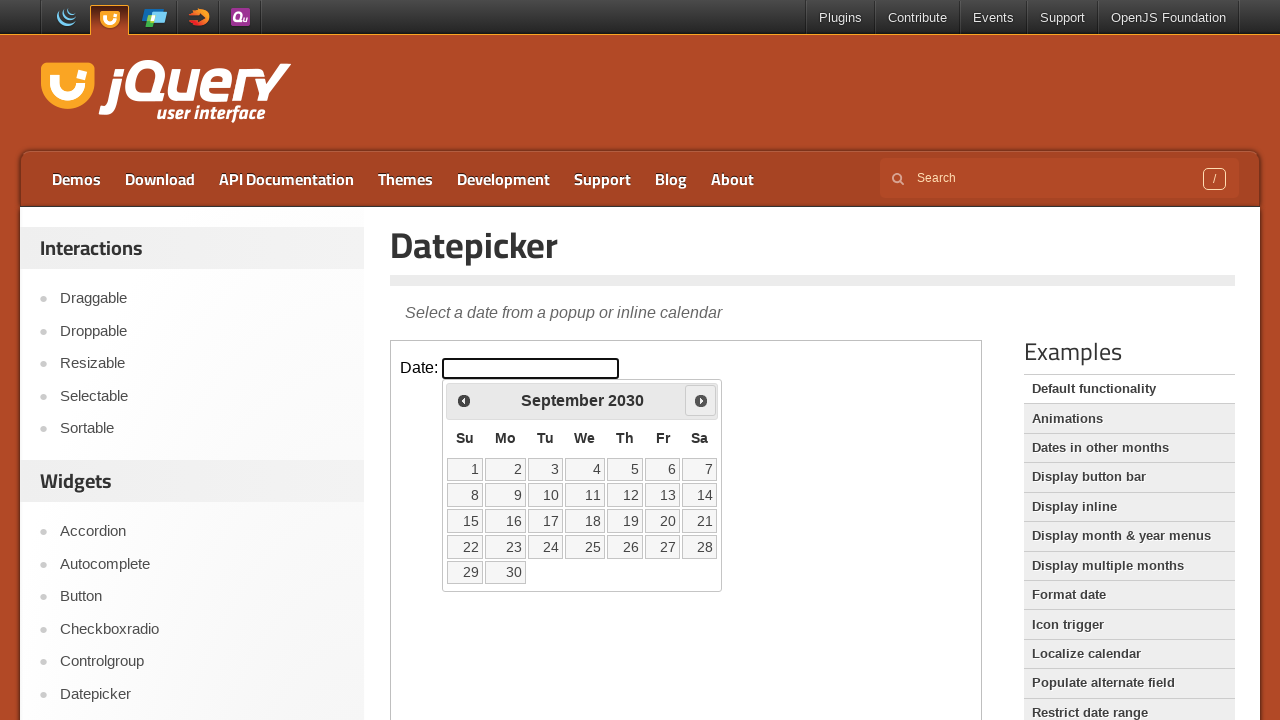

Clicked next button to navigate to the next month at (701, 400) on .demo-frame >> internal:control=enter-frame >> .ui-icon.ui-icon-circle-triangle-
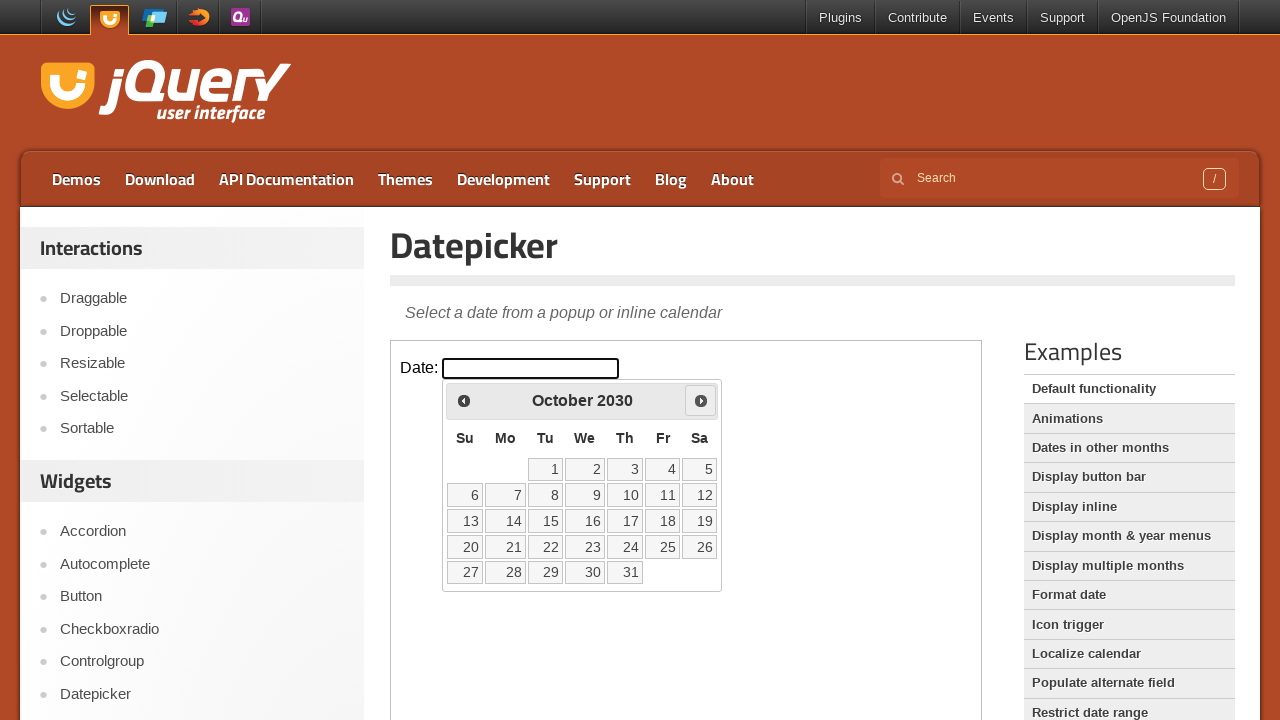

Retrieved current month/year: October 2030
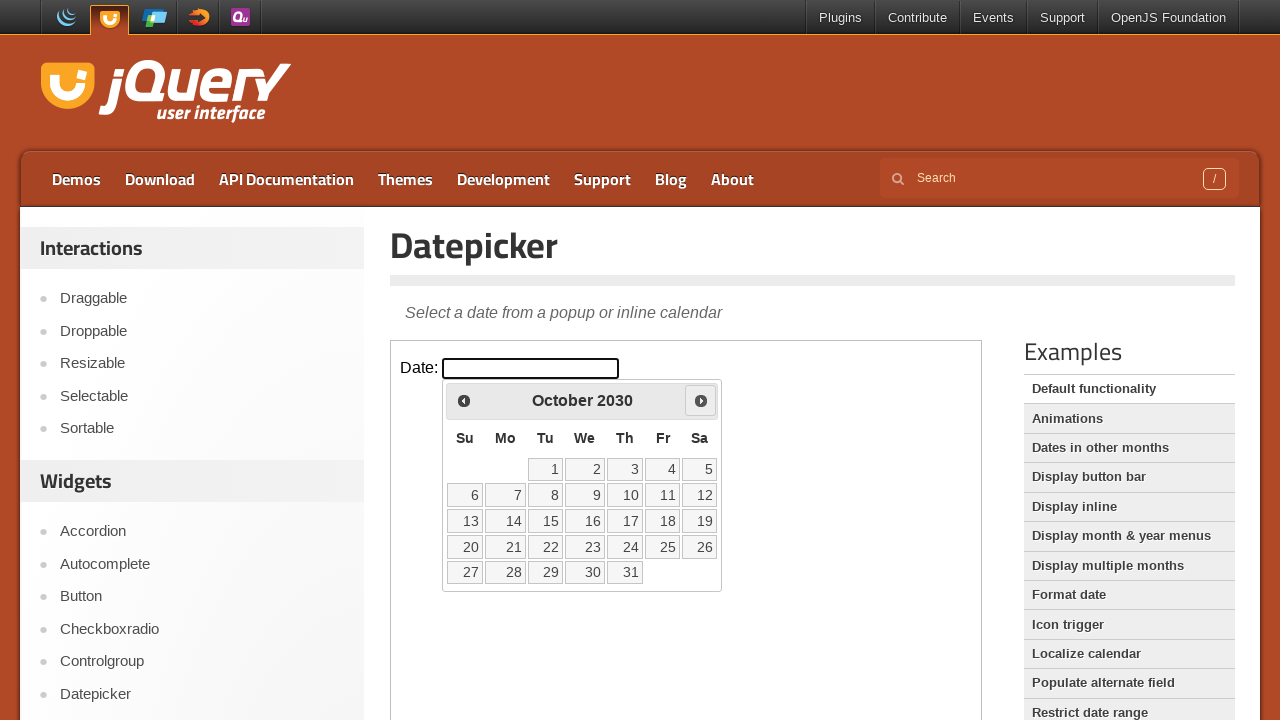

Clicked next button to navigate to the next month at (701, 400) on .demo-frame >> internal:control=enter-frame >> .ui-icon.ui-icon-circle-triangle-
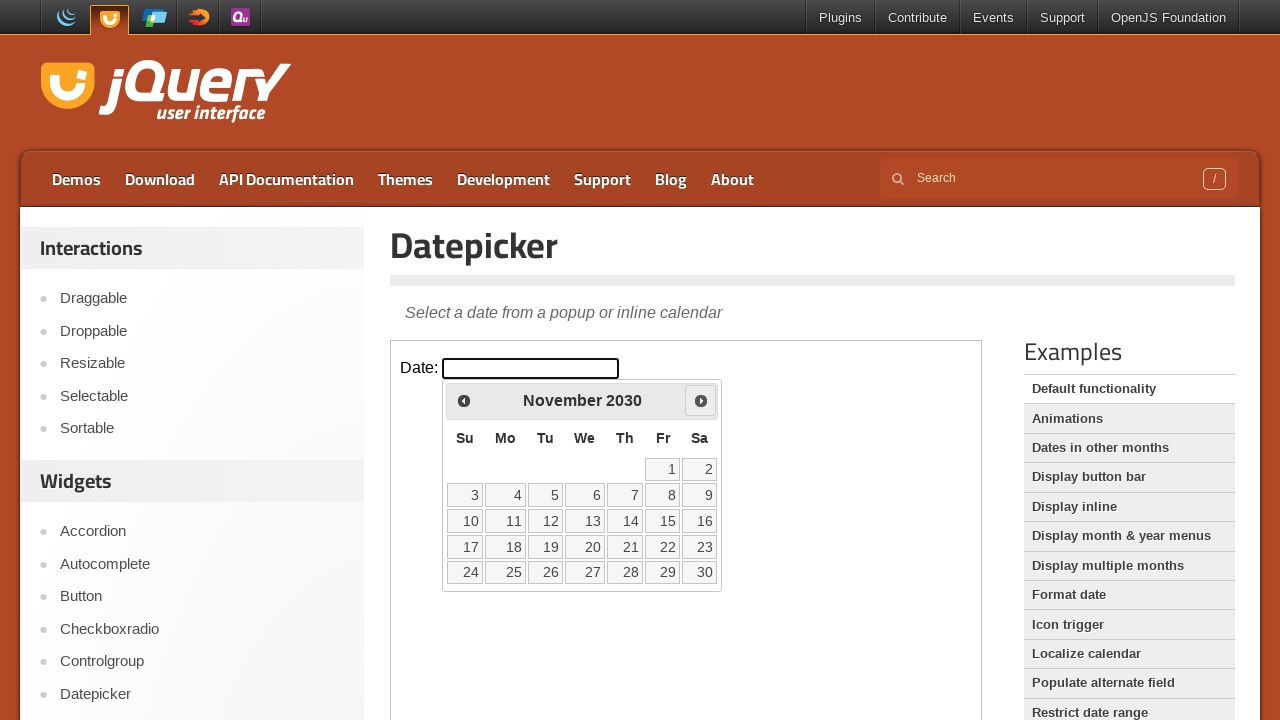

Retrieved current month/year: November 2030
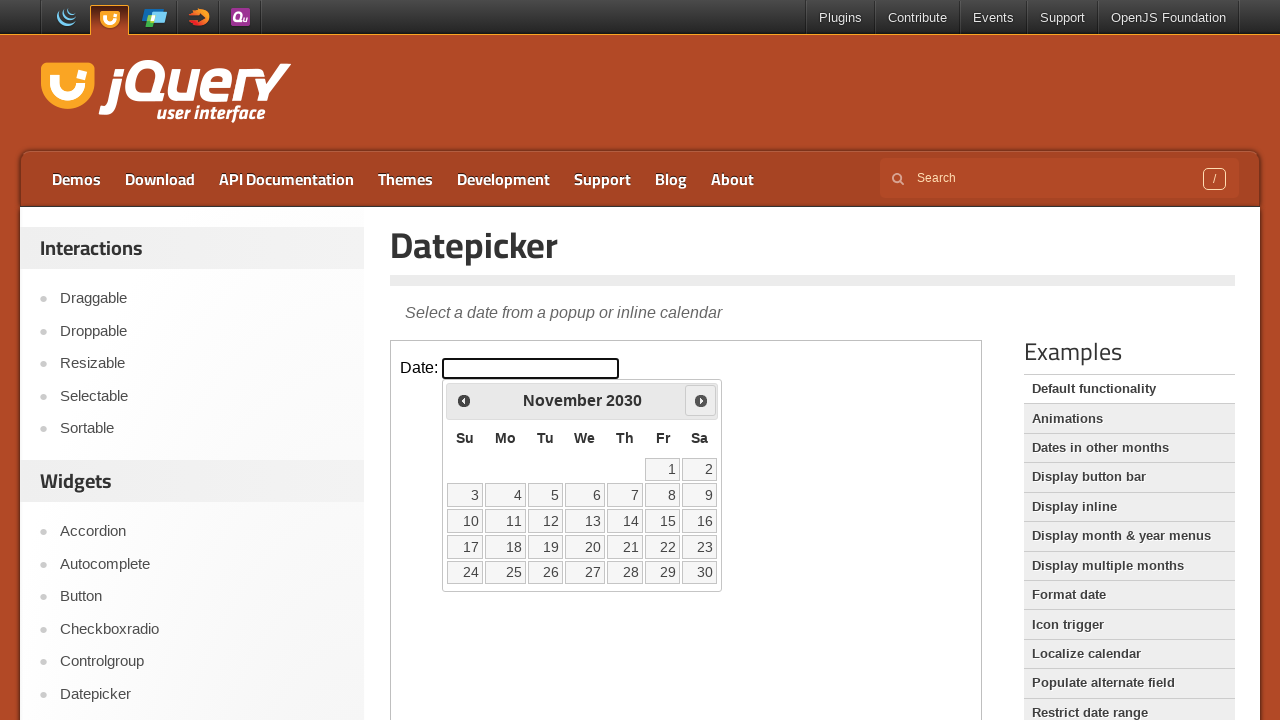

Clicked next button to navigate to the next month at (701, 400) on .demo-frame >> internal:control=enter-frame >> .ui-icon.ui-icon-circle-triangle-
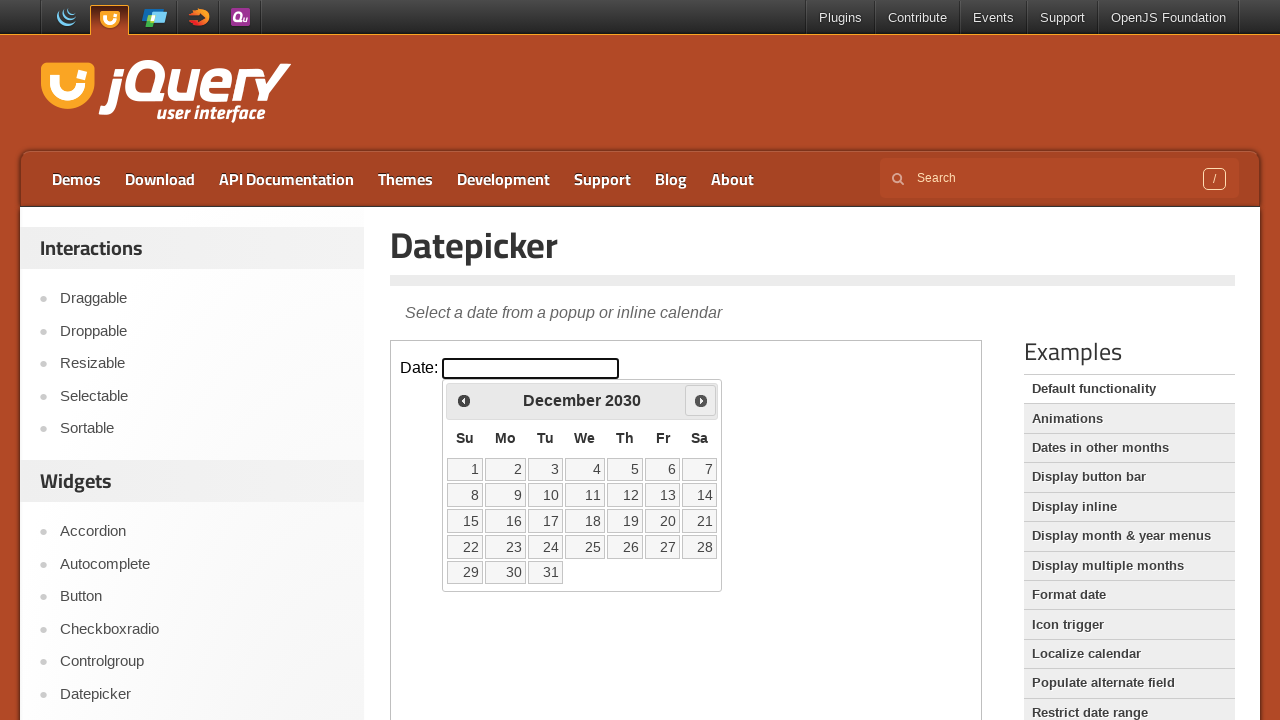

Retrieved current month/year: December 2030
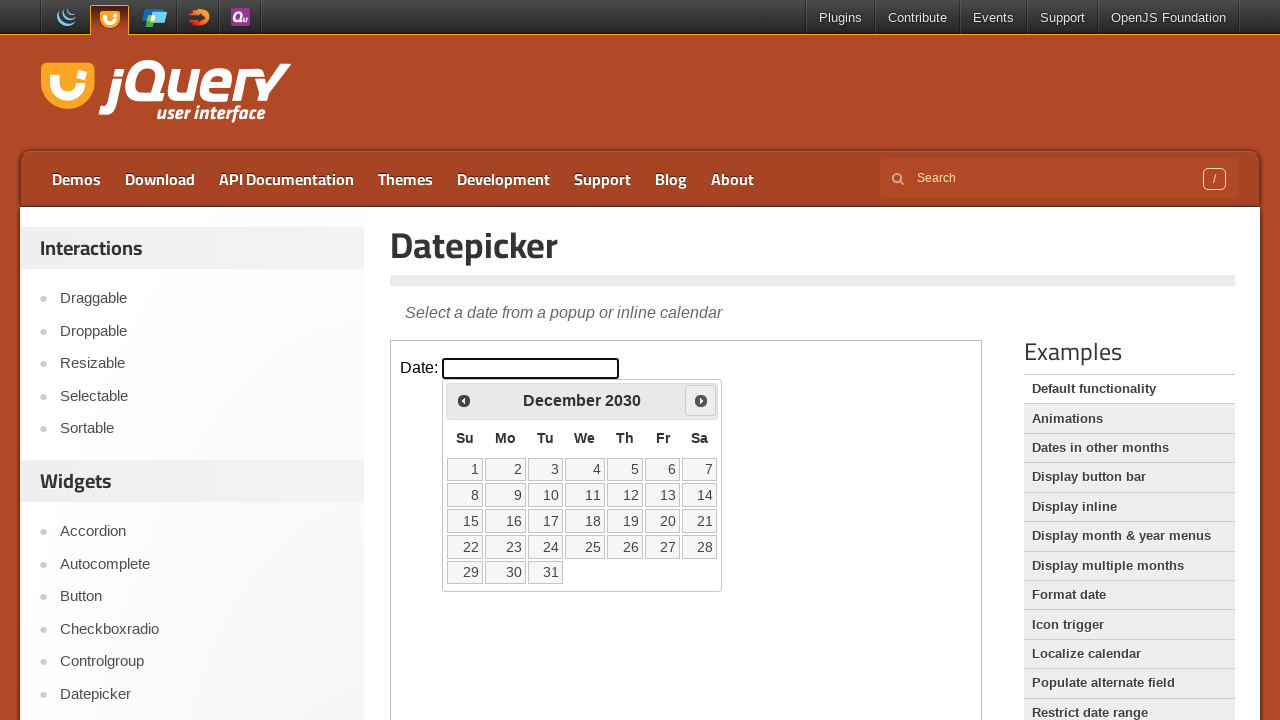

Clicked next button to navigate to the next month at (701, 400) on .demo-frame >> internal:control=enter-frame >> .ui-icon.ui-icon-circle-triangle-
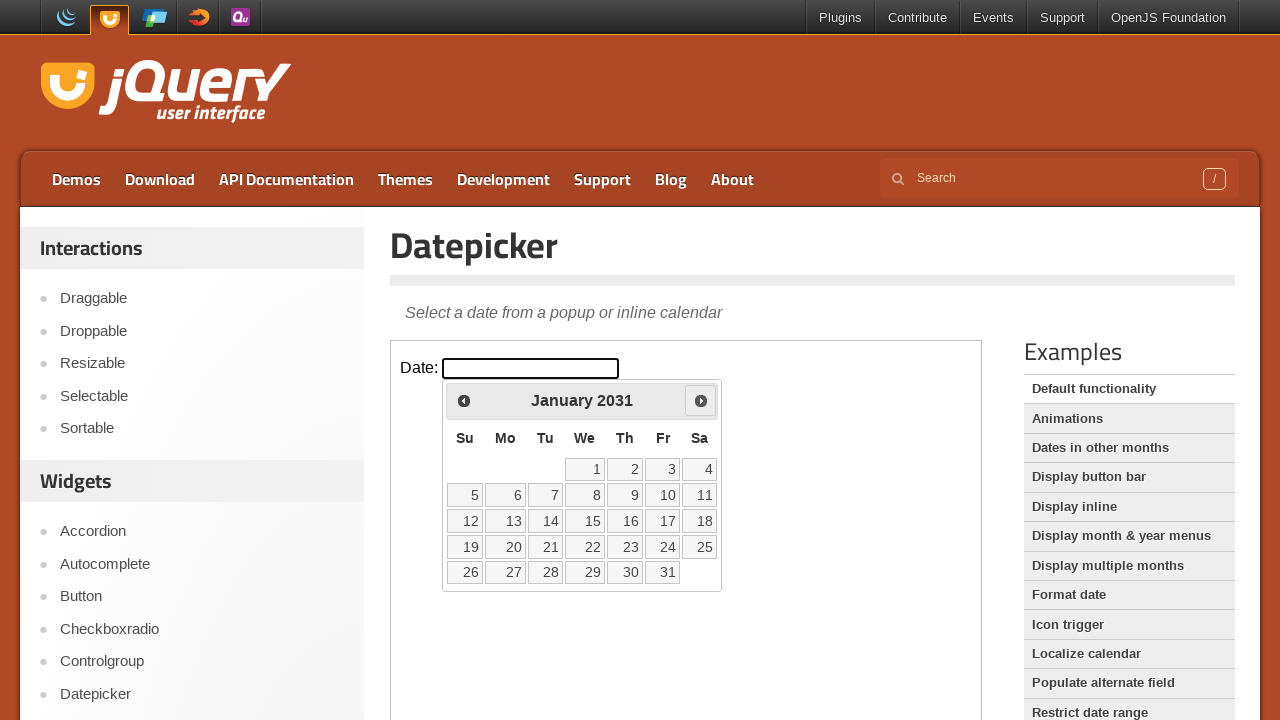

Retrieved current month/year: January 2031
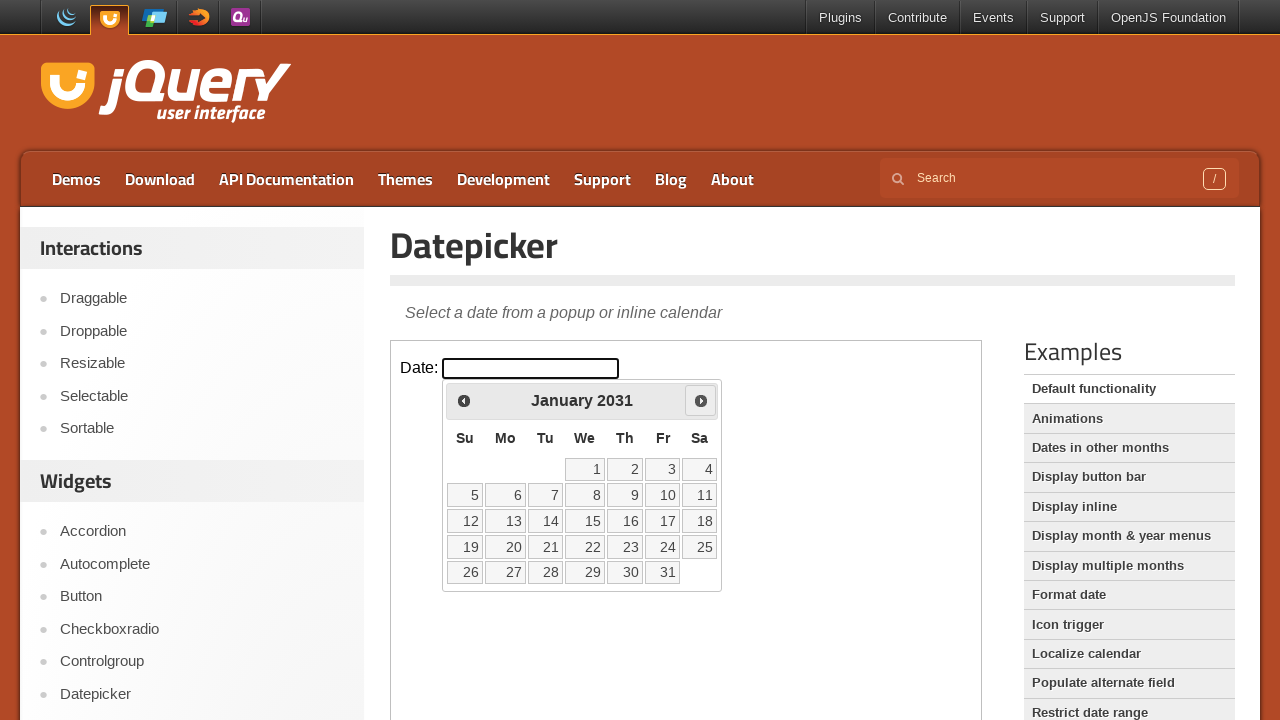

Clicked next button to navigate to the next month at (701, 400) on .demo-frame >> internal:control=enter-frame >> .ui-icon.ui-icon-circle-triangle-
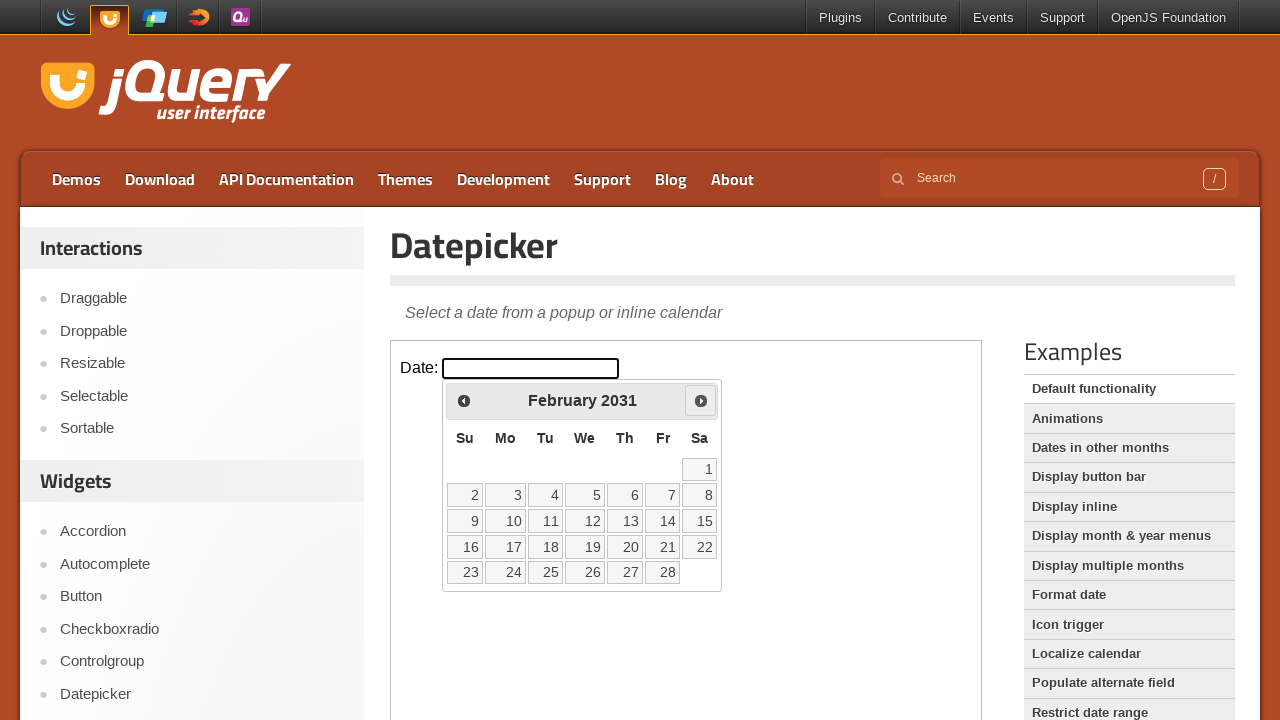

Retrieved current month/year: February 2031
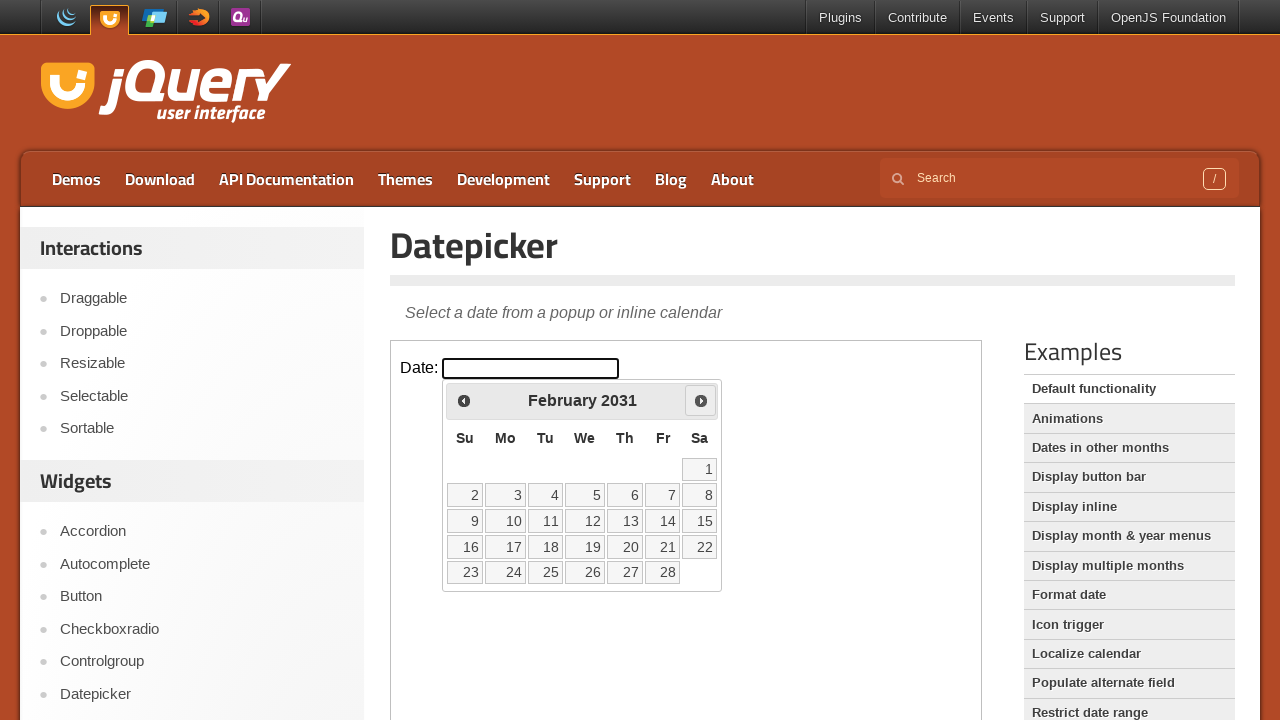

Clicked next button to navigate to the next month at (701, 400) on .demo-frame >> internal:control=enter-frame >> .ui-icon.ui-icon-circle-triangle-
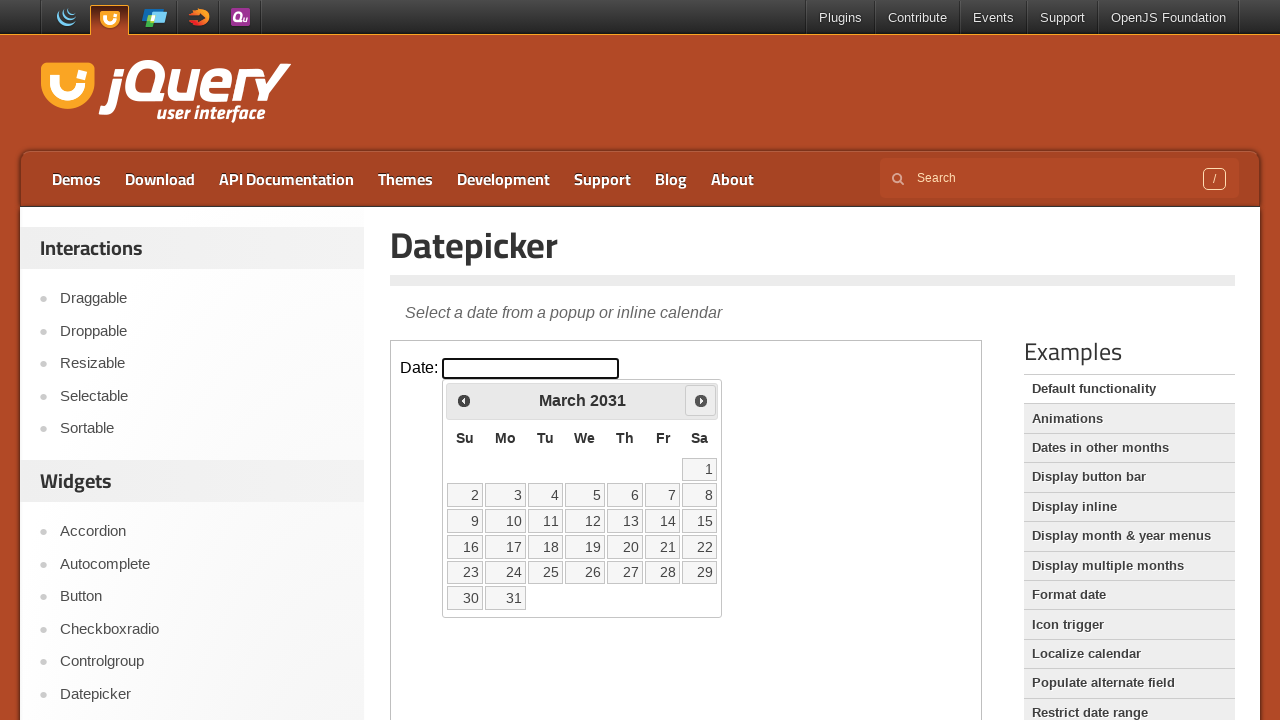

Retrieved current month/year: March 2031
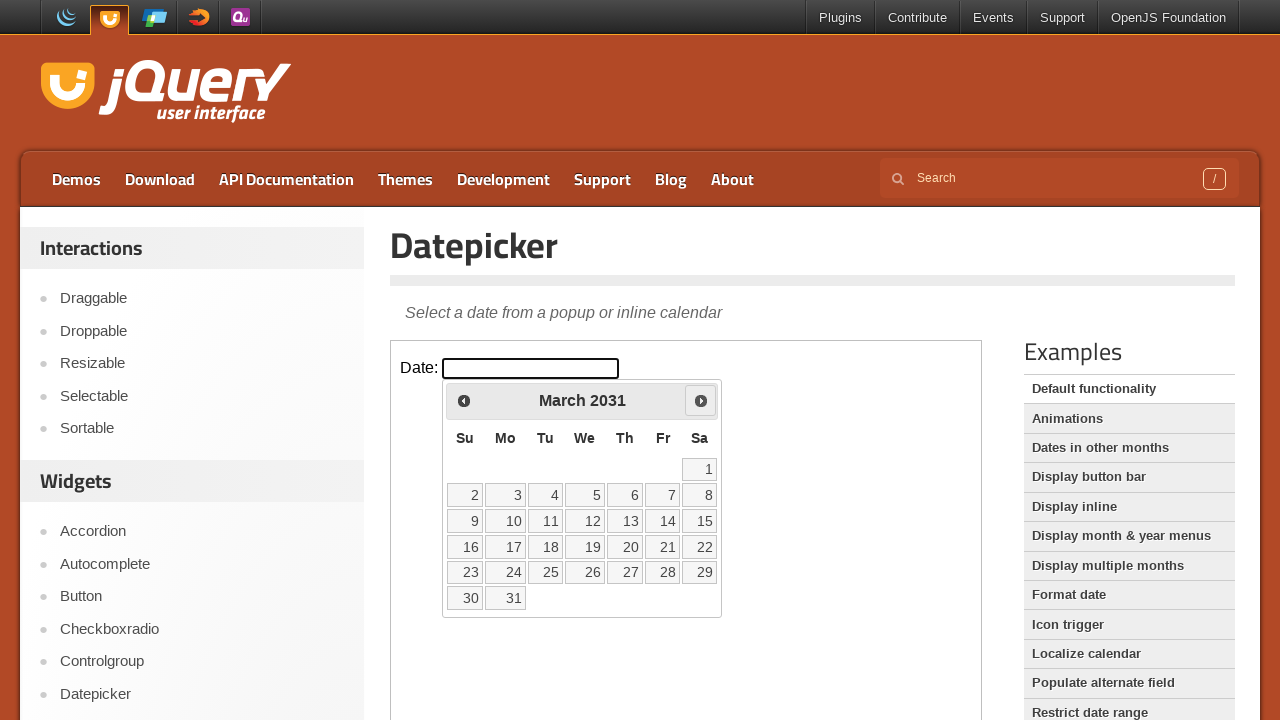

Clicked next button to navigate to the next month at (701, 400) on .demo-frame >> internal:control=enter-frame >> .ui-icon.ui-icon-circle-triangle-
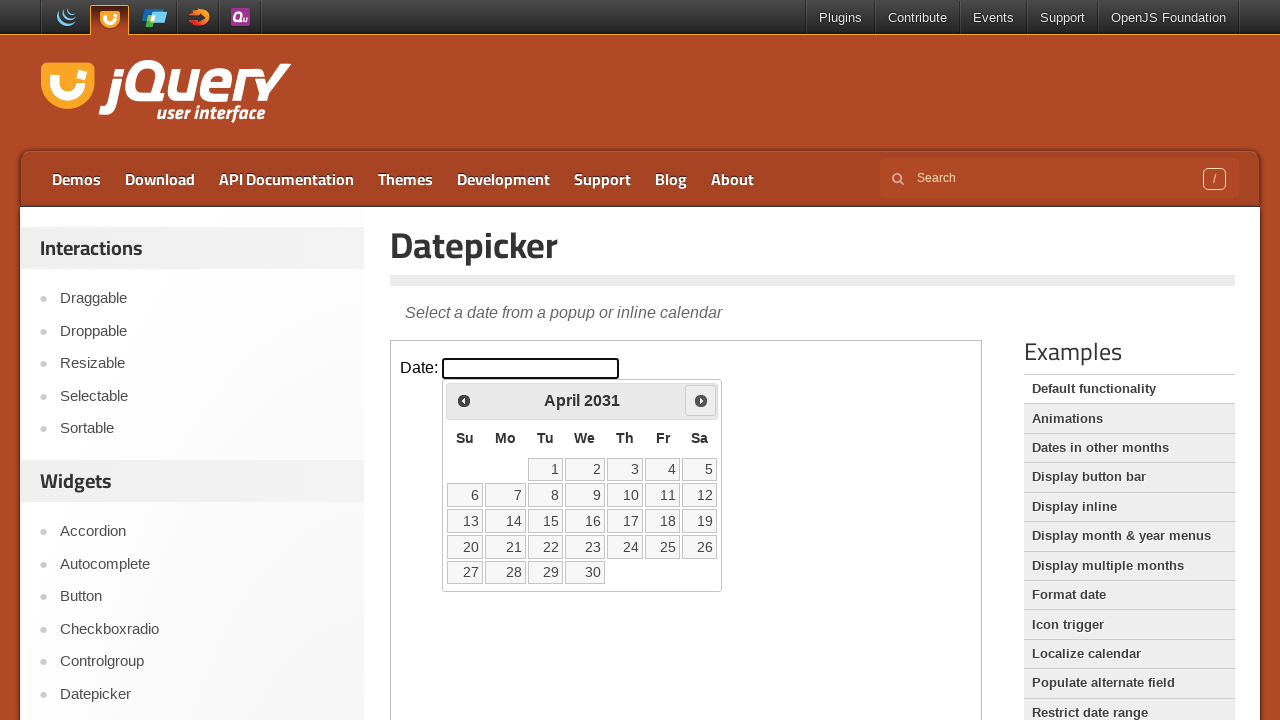

Retrieved current month/year: April 2031
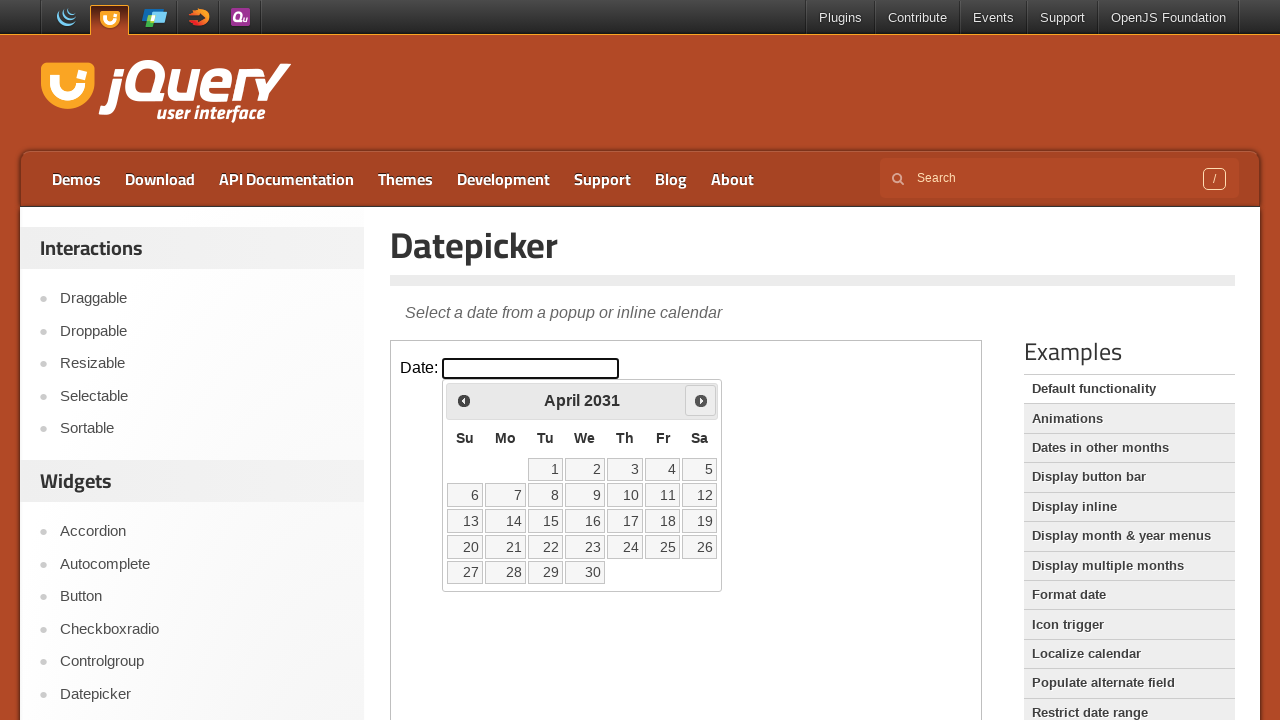

Clicked next button to navigate to the next month at (701, 400) on .demo-frame >> internal:control=enter-frame >> .ui-icon.ui-icon-circle-triangle-
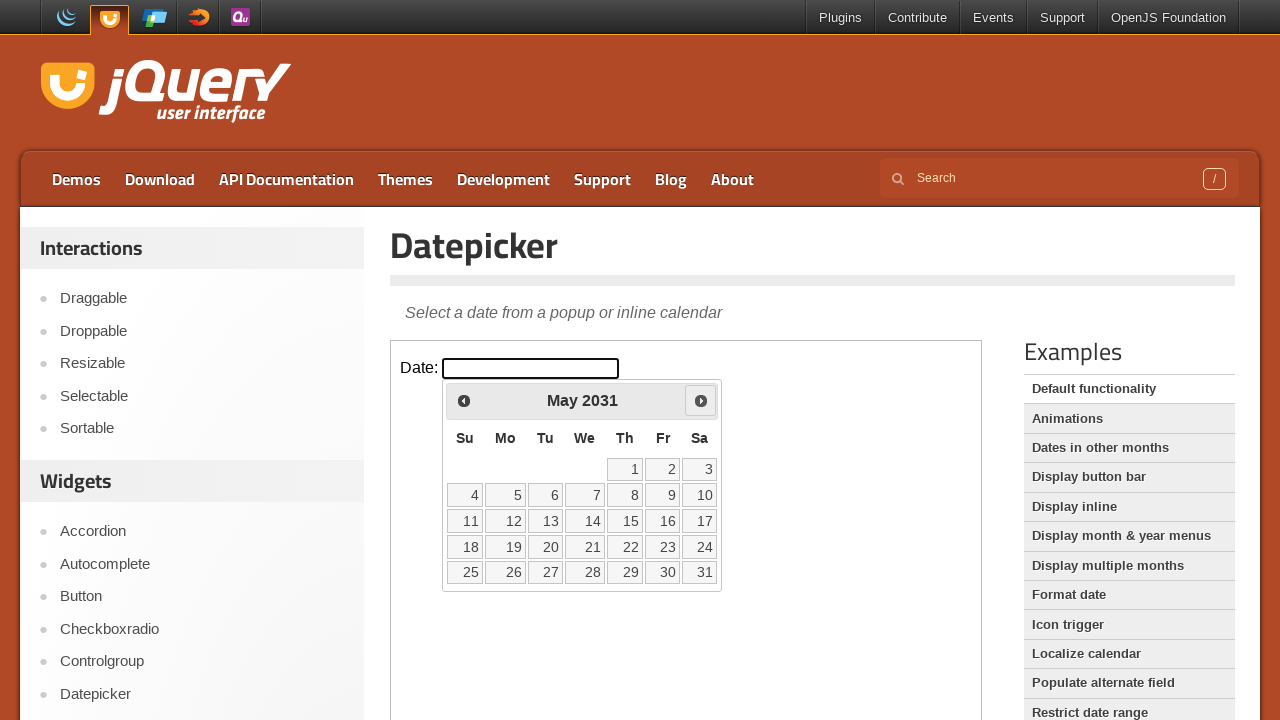

Retrieved current month/year: May 2031
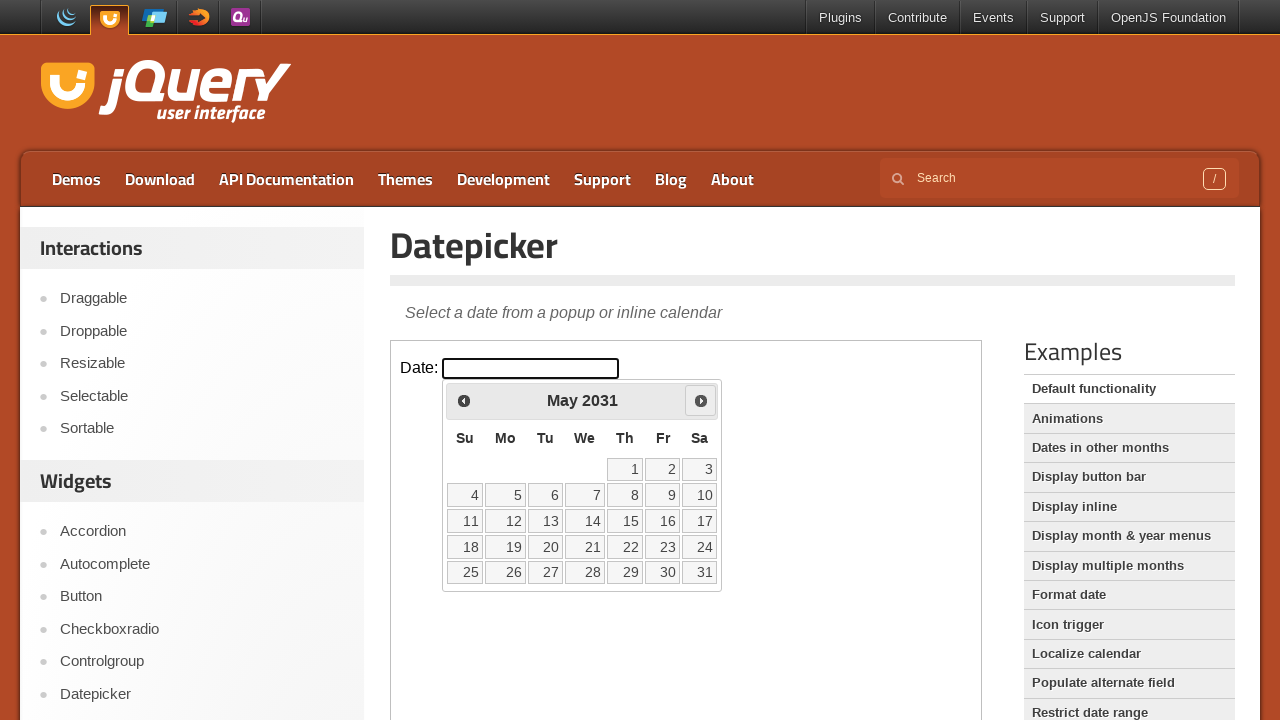

Clicked next button to navigate to the next month at (701, 400) on .demo-frame >> internal:control=enter-frame >> .ui-icon.ui-icon-circle-triangle-
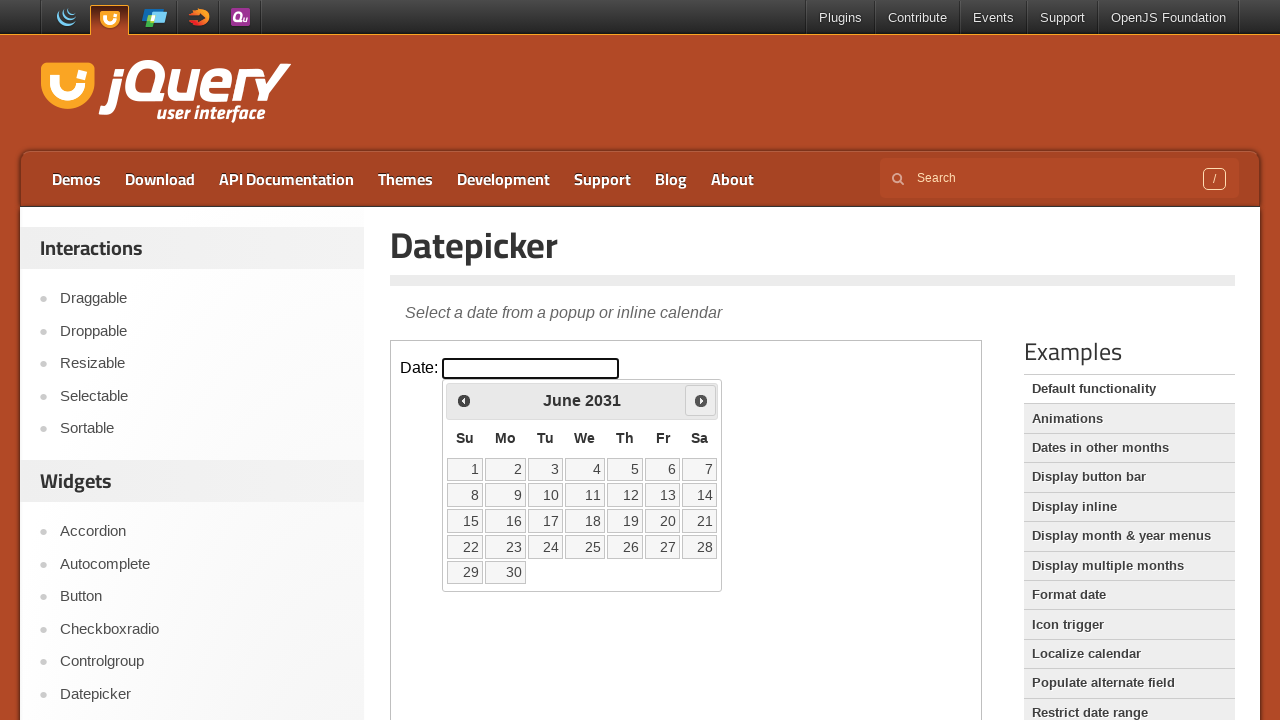

Retrieved current month/year: June 2031
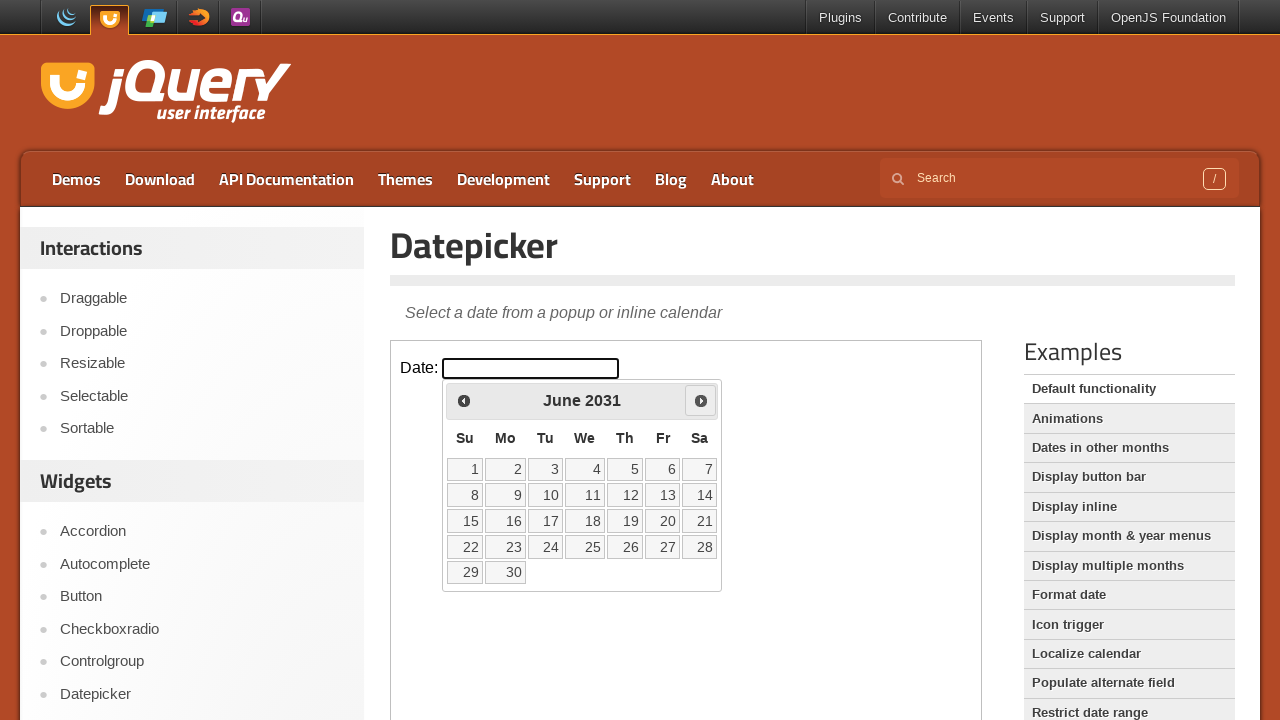

Clicked next button to navigate to the next month at (701, 400) on .demo-frame >> internal:control=enter-frame >> .ui-icon.ui-icon-circle-triangle-
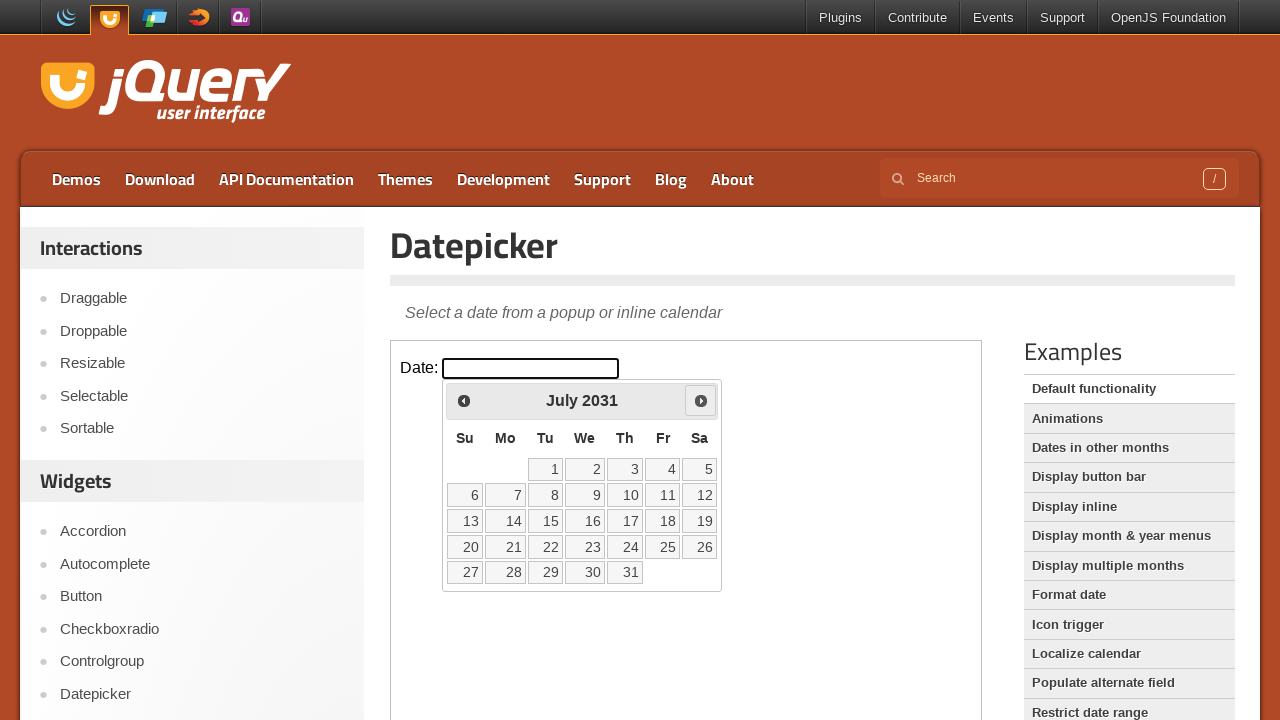

Retrieved current month/year: July 2031
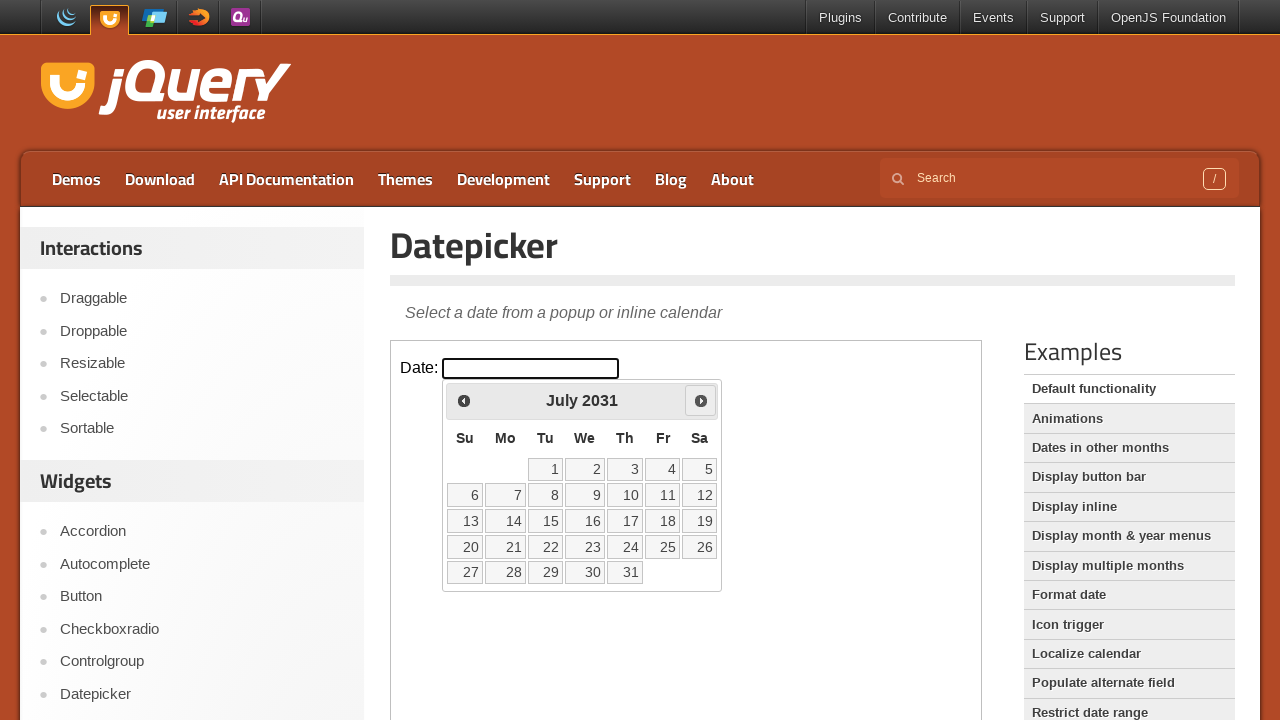

Clicked next button to navigate to the next month at (701, 400) on .demo-frame >> internal:control=enter-frame >> .ui-icon.ui-icon-circle-triangle-
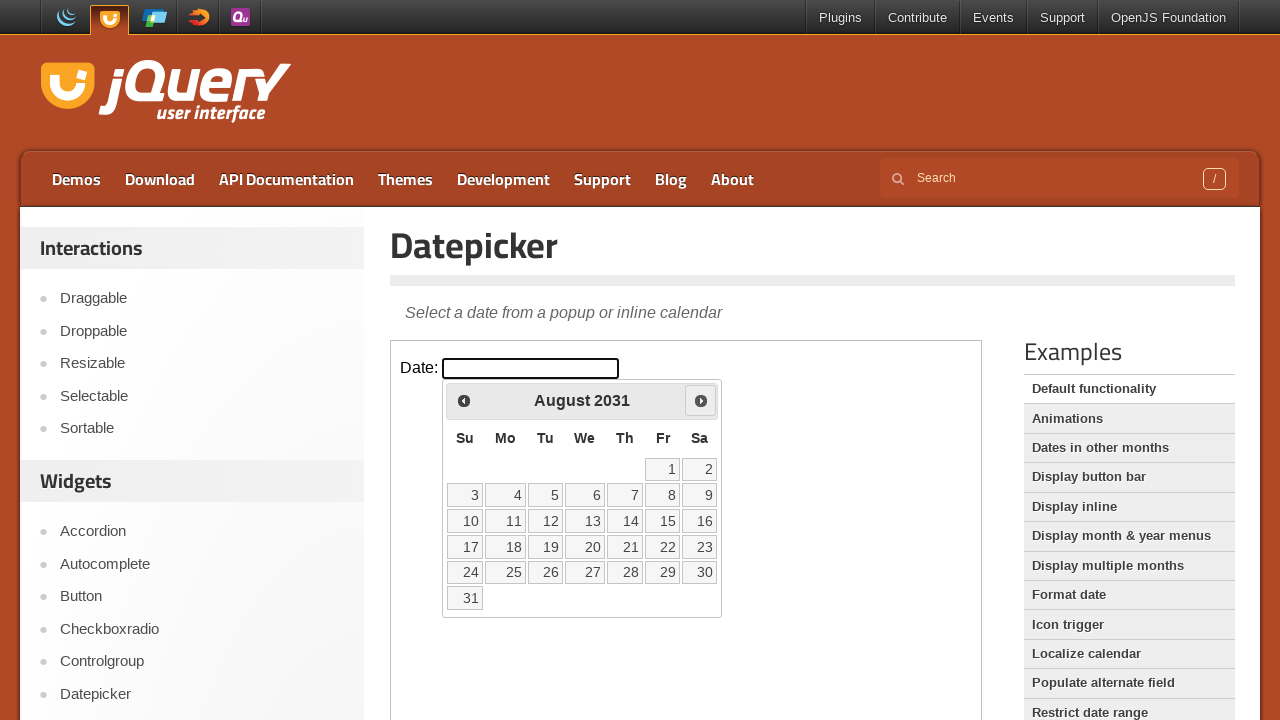

Retrieved current month/year: August 2031
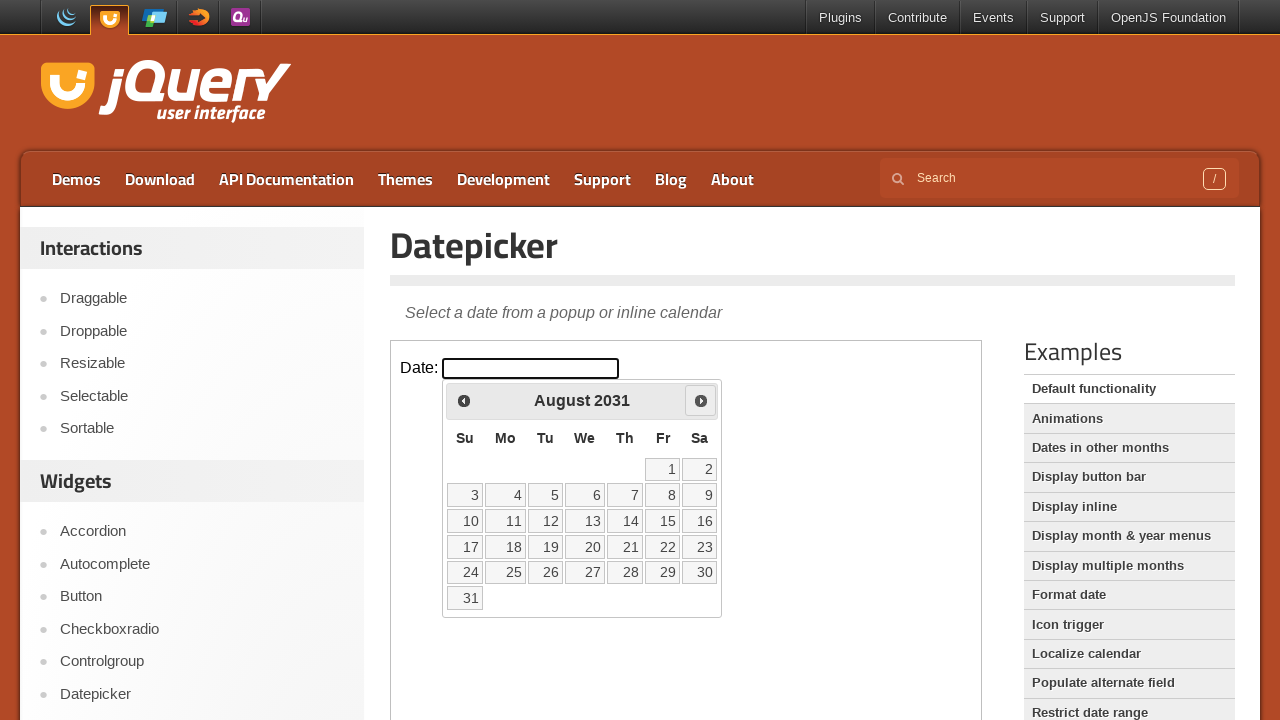

Clicked next button to navigate to the next month at (701, 400) on .demo-frame >> internal:control=enter-frame >> .ui-icon.ui-icon-circle-triangle-
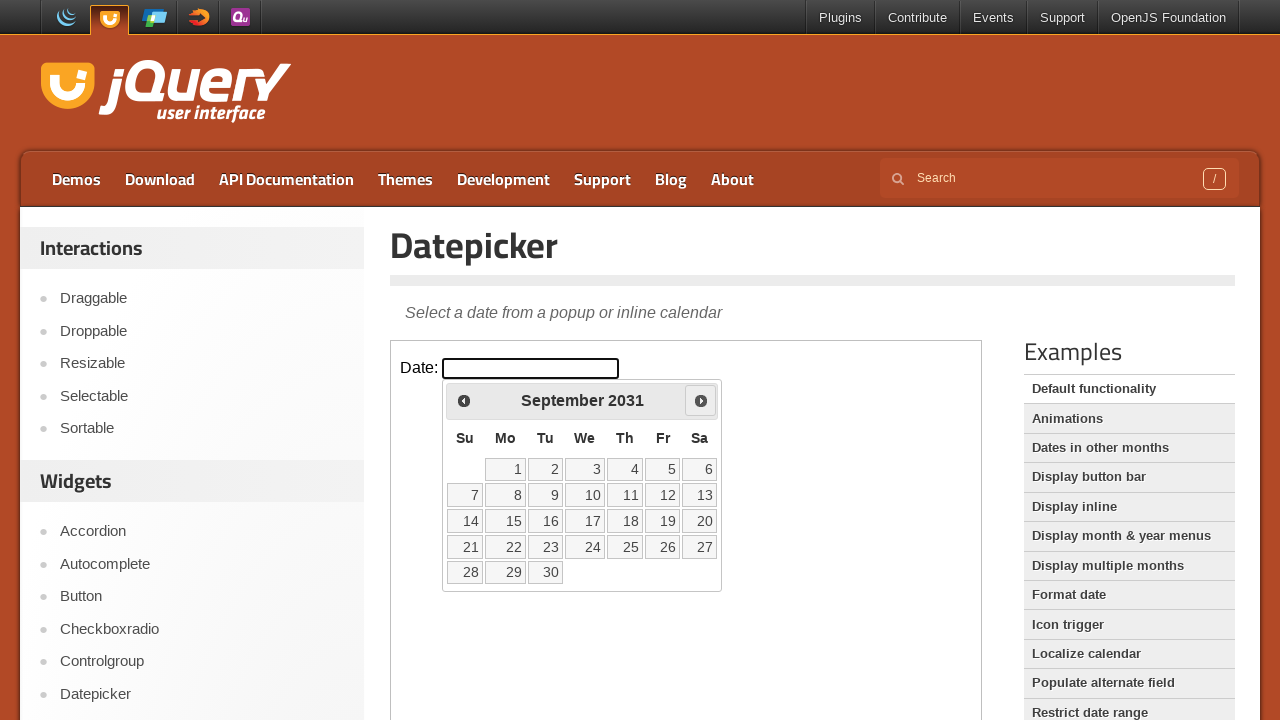

Retrieved current month/year: September 2031
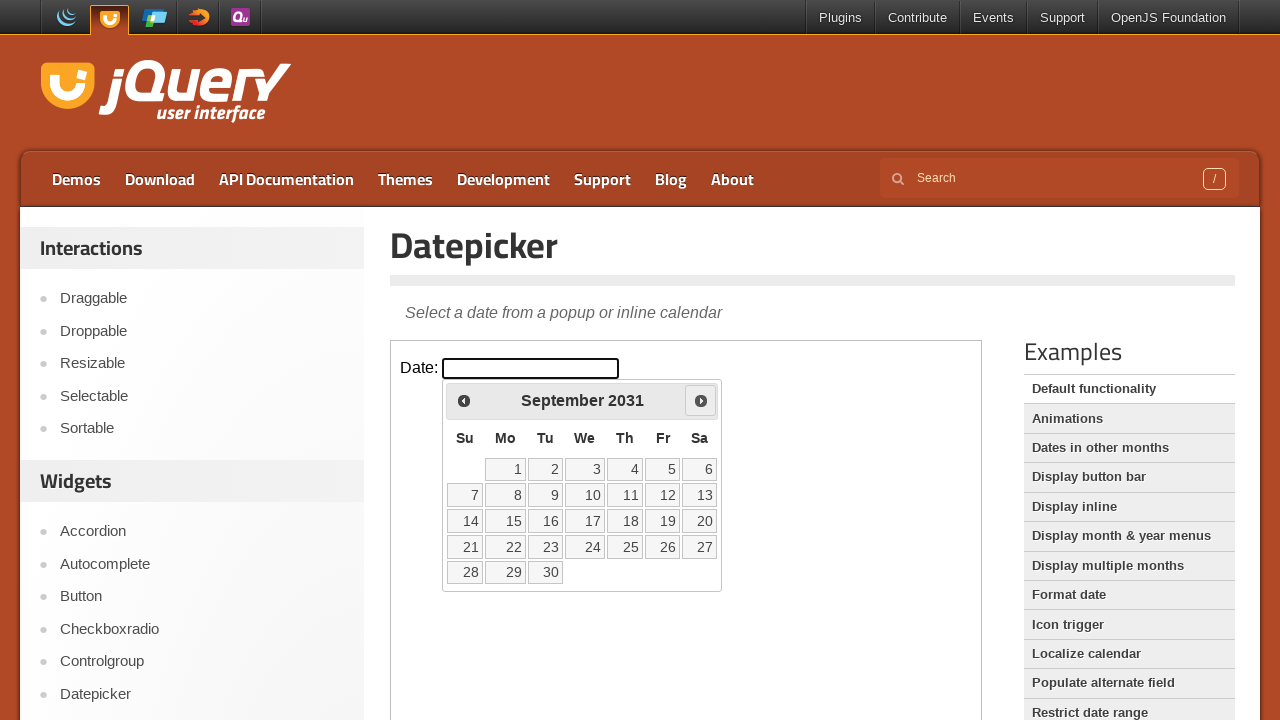

Clicked next button to navigate to the next month at (701, 400) on .demo-frame >> internal:control=enter-frame >> .ui-icon.ui-icon-circle-triangle-
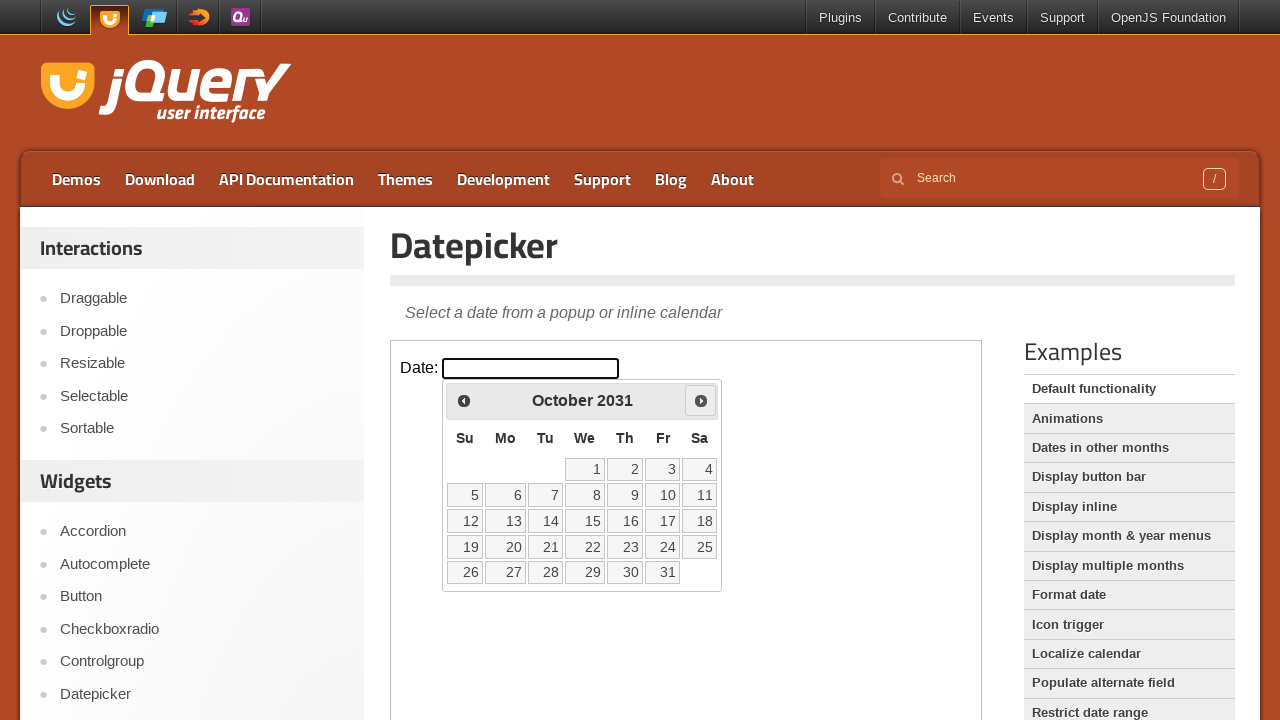

Retrieved current month/year: October 2031
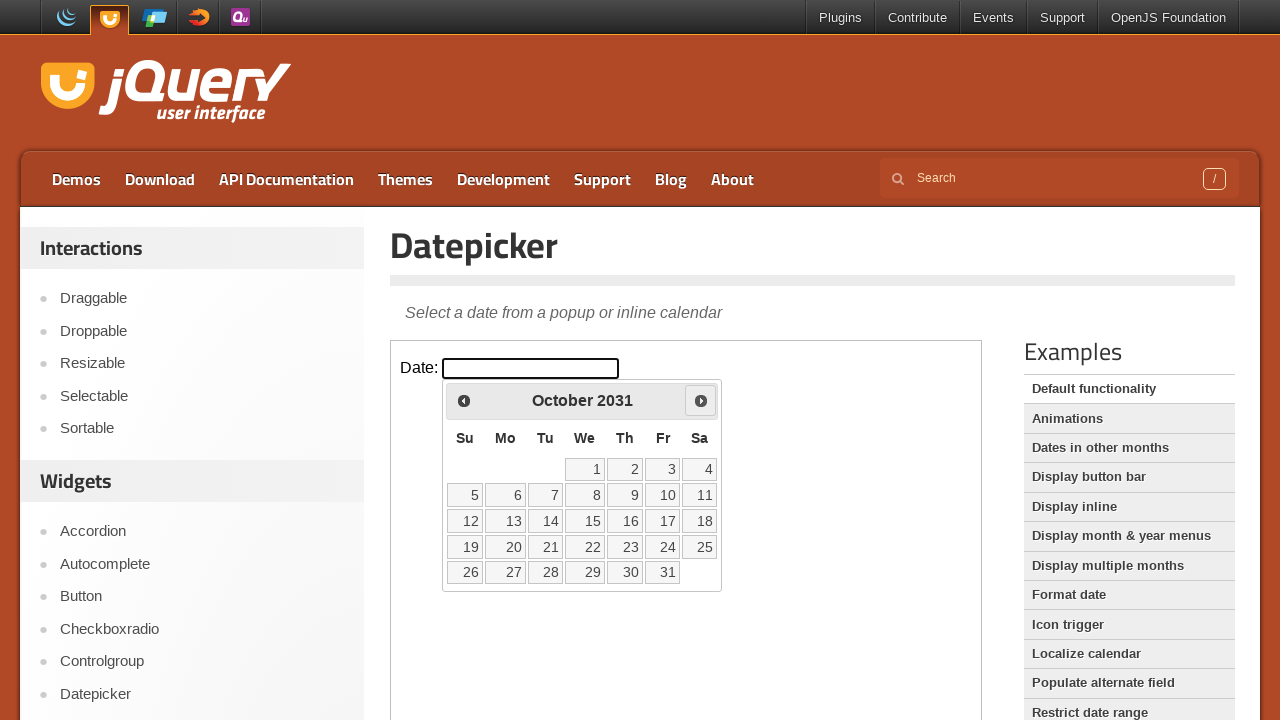

Clicked next button to navigate to the next month at (701, 400) on .demo-frame >> internal:control=enter-frame >> .ui-icon.ui-icon-circle-triangle-
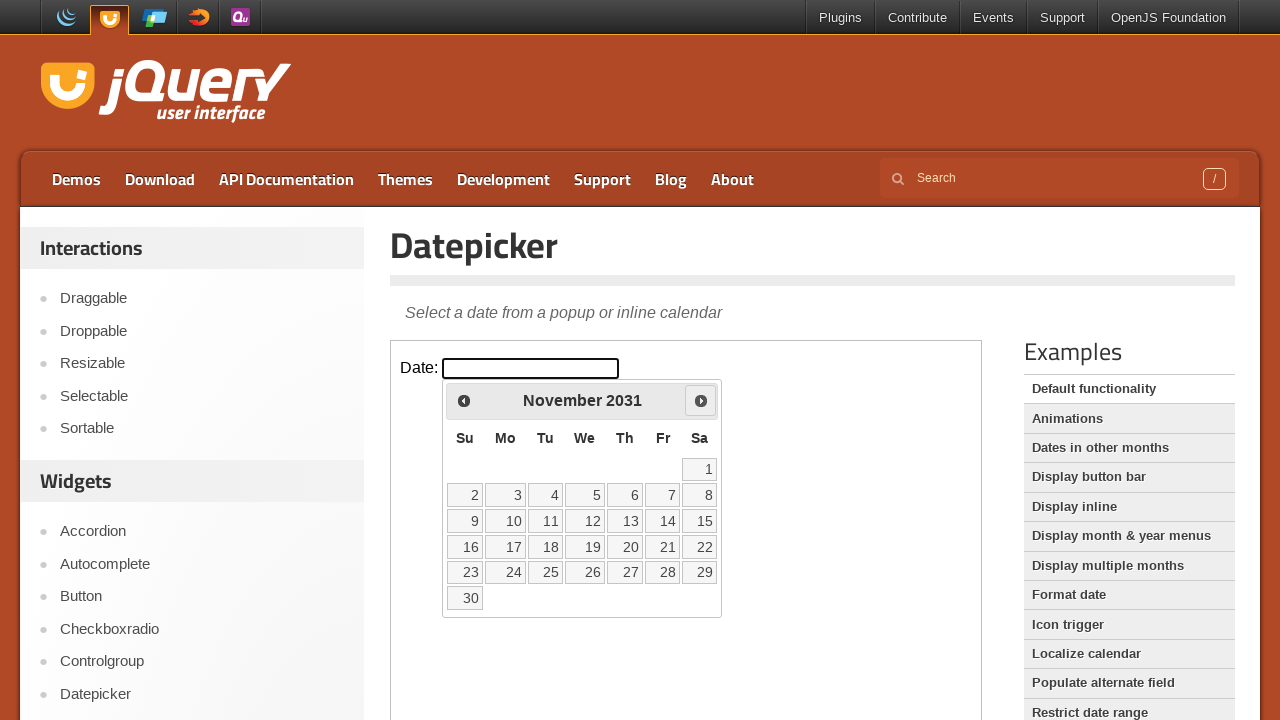

Retrieved current month/year: November 2031
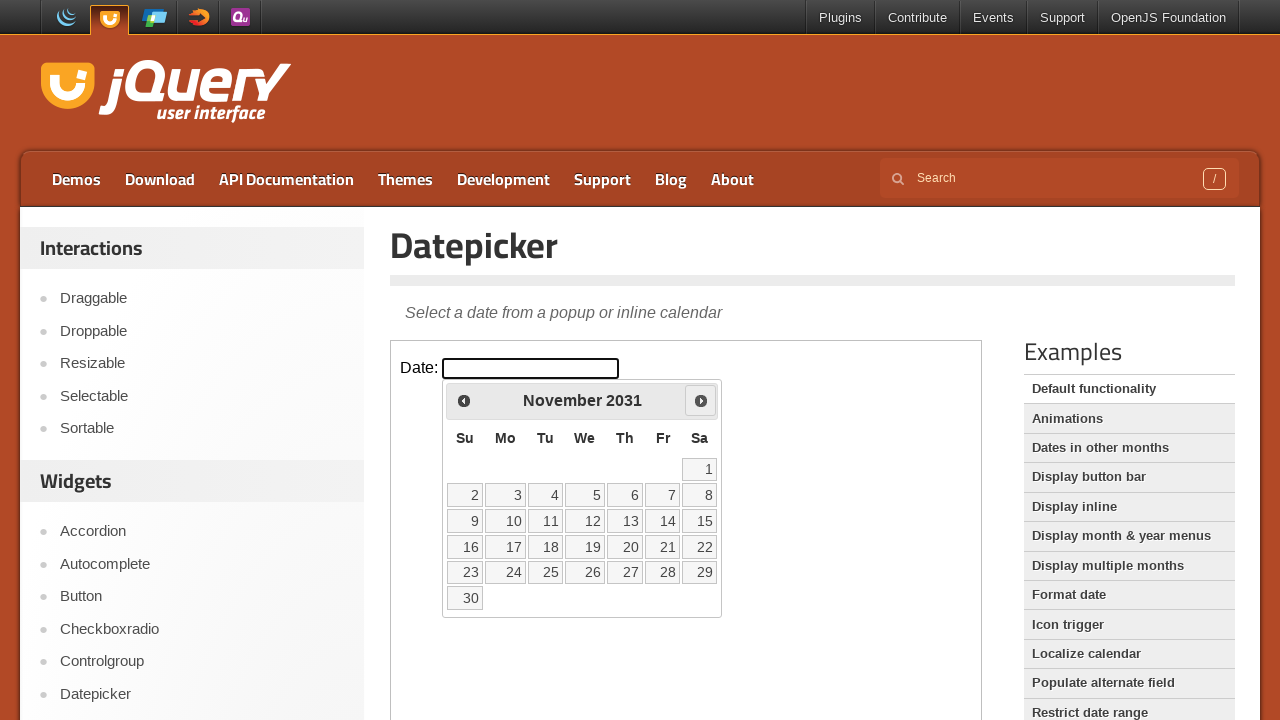

Clicked next button to navigate to the next month at (701, 400) on .demo-frame >> internal:control=enter-frame >> .ui-icon.ui-icon-circle-triangle-
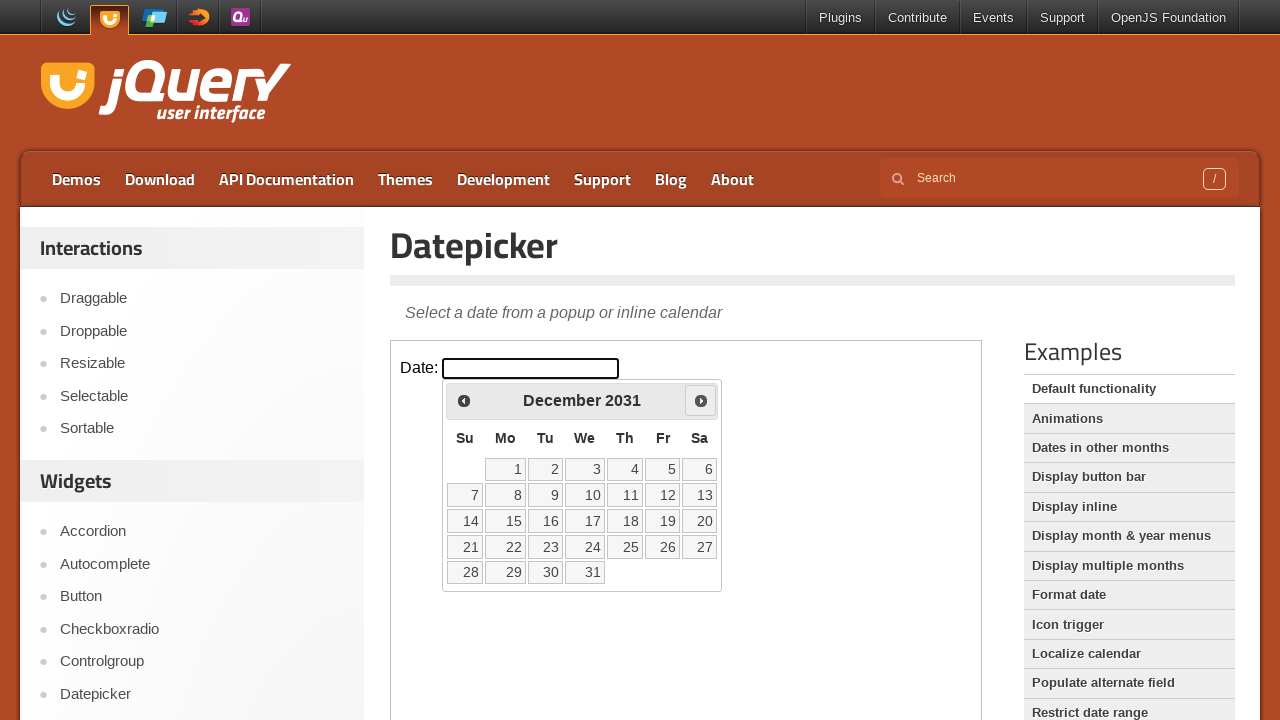

Retrieved current month/year: December 2031
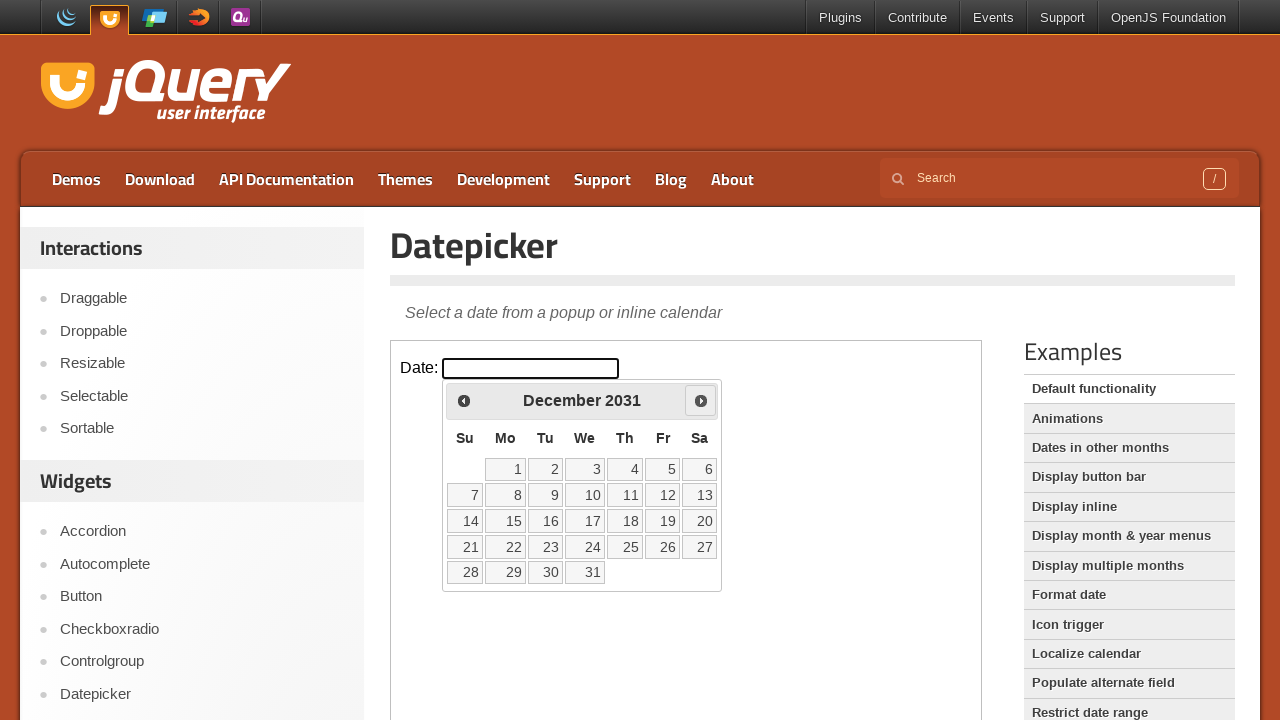

Clicked next button to navigate to the next month at (701, 400) on .demo-frame >> internal:control=enter-frame >> .ui-icon.ui-icon-circle-triangle-
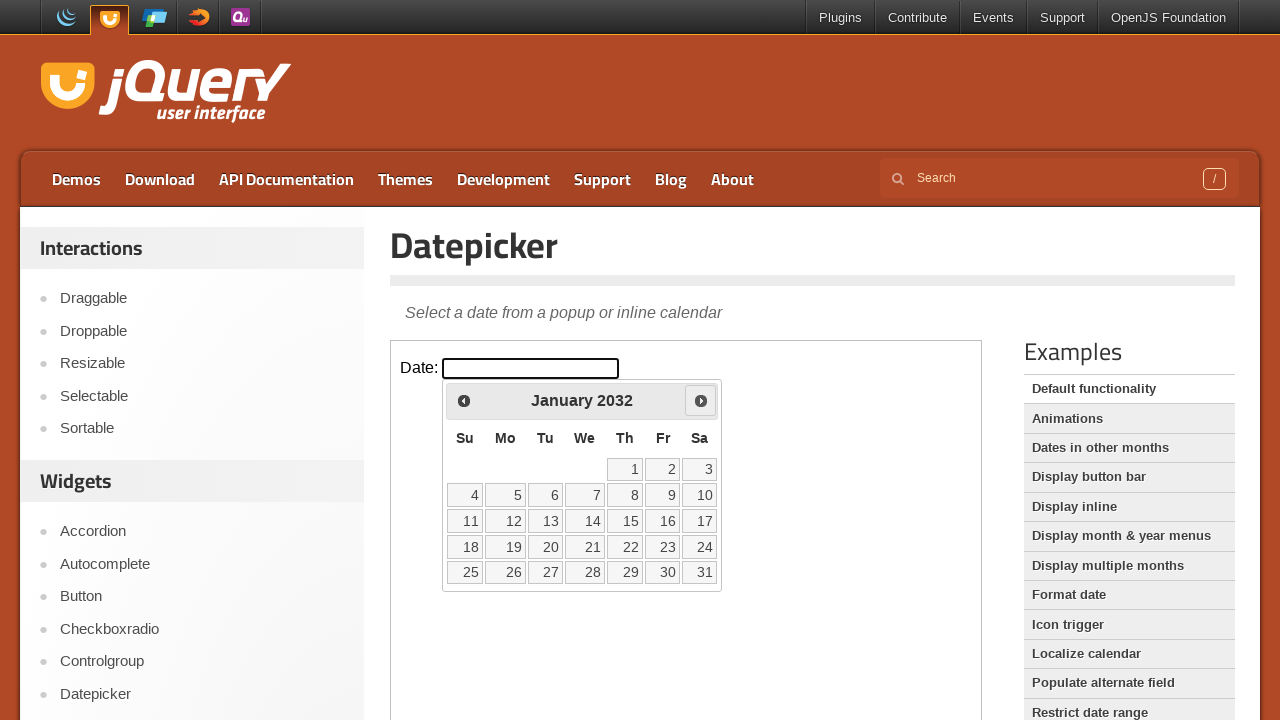

Retrieved current month/year: January 2032
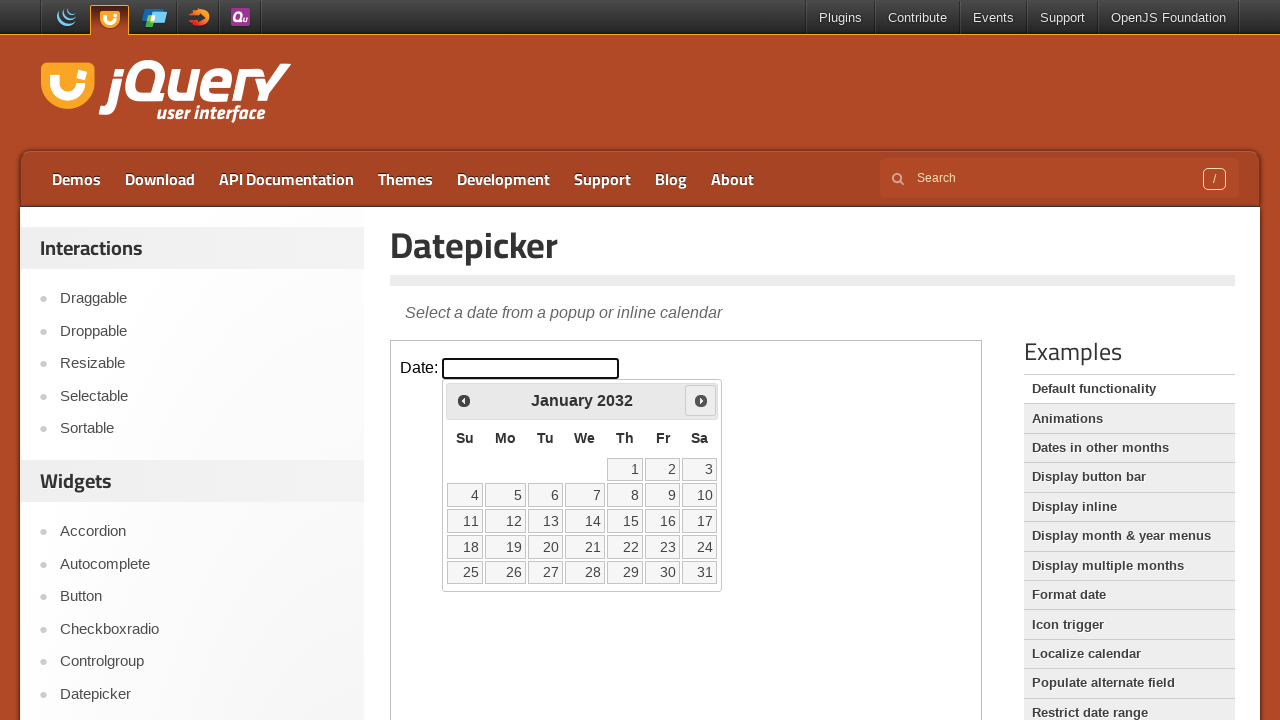

Clicked next button to navigate to the next month at (701, 400) on .demo-frame >> internal:control=enter-frame >> .ui-icon.ui-icon-circle-triangle-
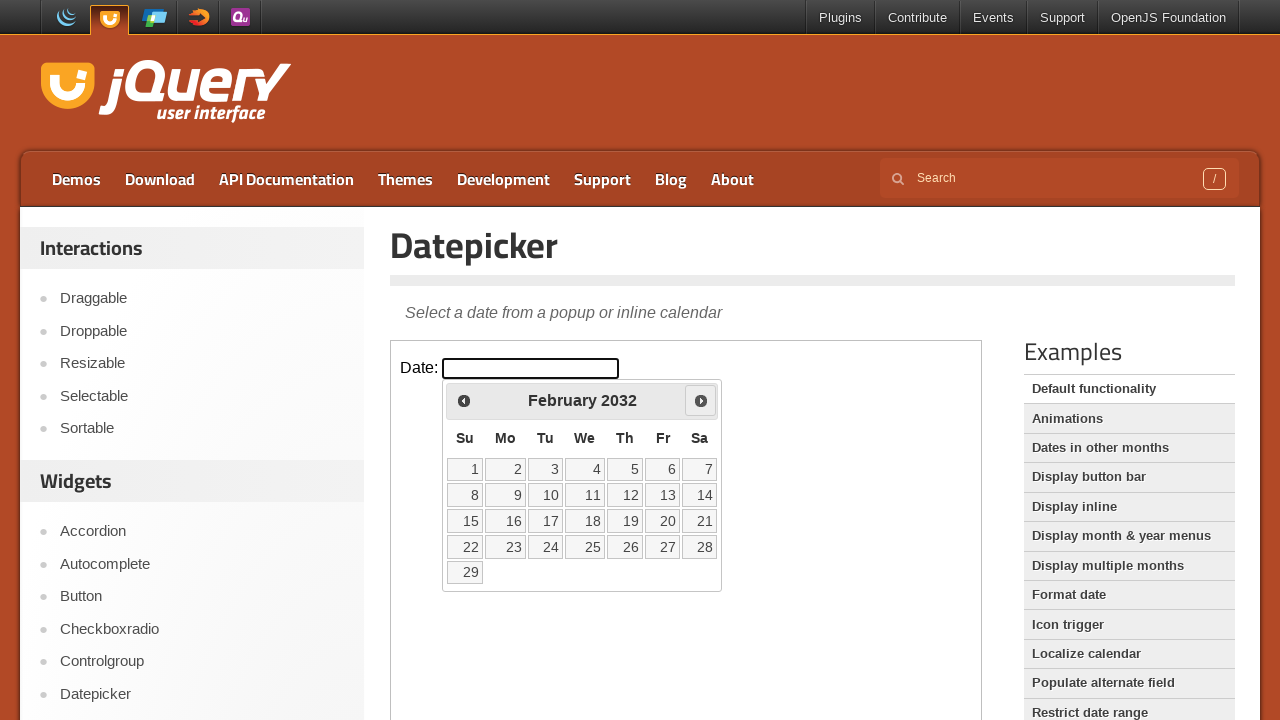

Retrieved current month/year: February 2032
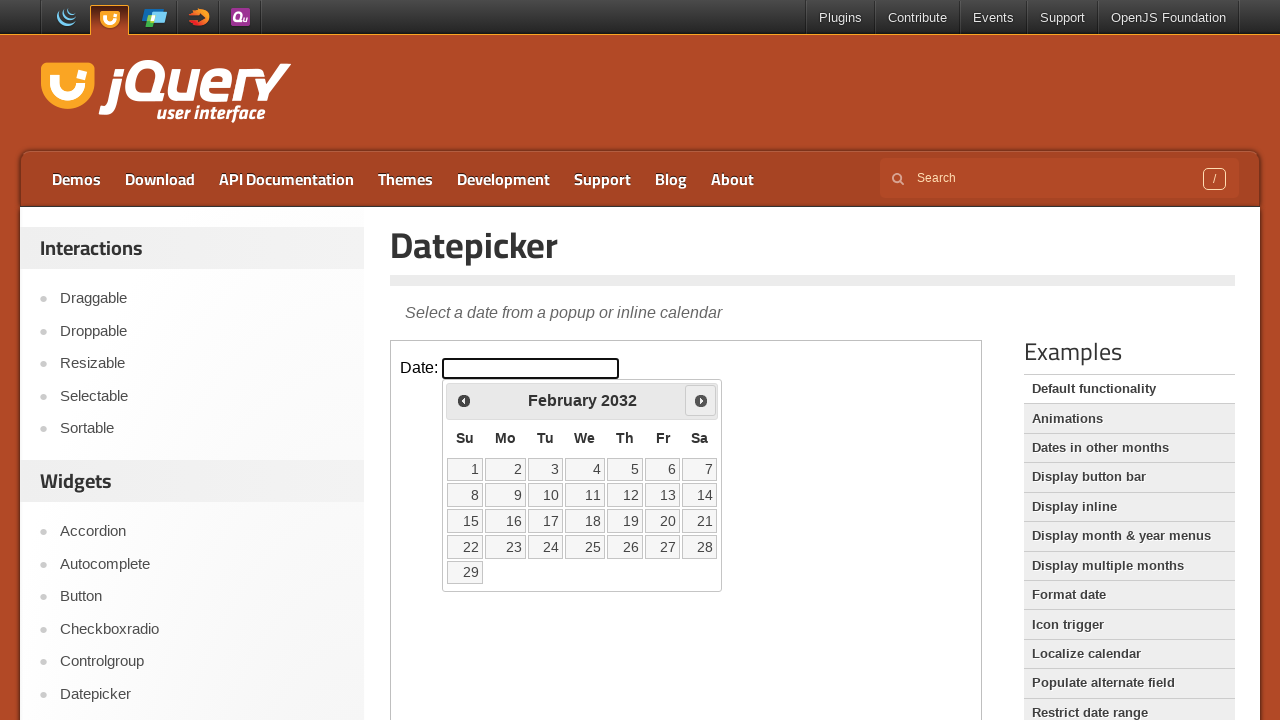

Clicked next button to navigate to the next month at (701, 400) on .demo-frame >> internal:control=enter-frame >> .ui-icon.ui-icon-circle-triangle-
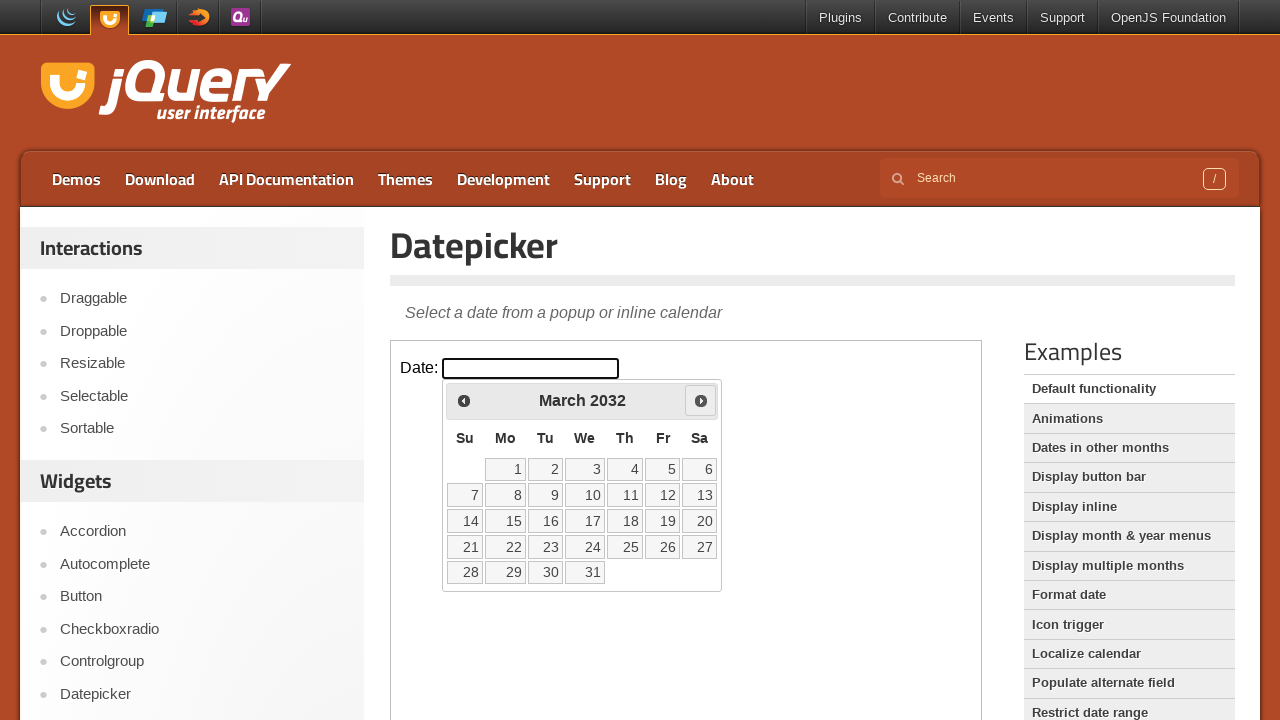

Retrieved current month/year: March 2032
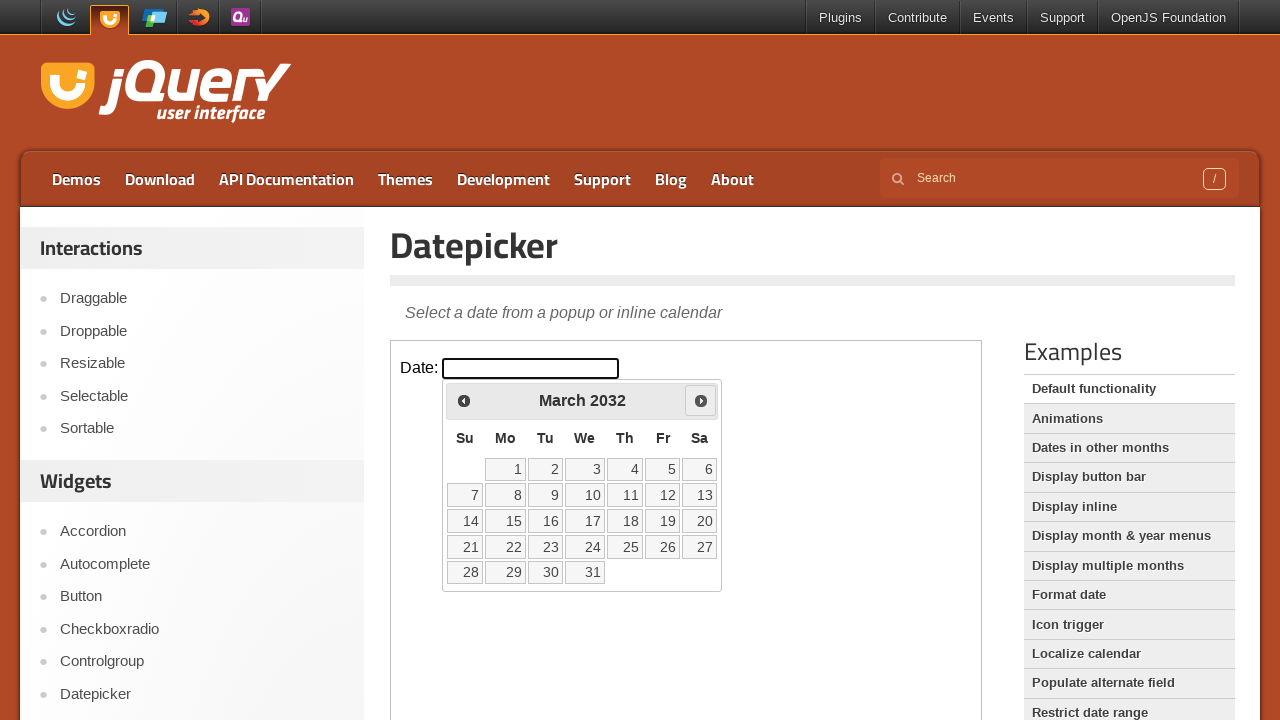

Clicked next button to navigate to the next month at (701, 400) on .demo-frame >> internal:control=enter-frame >> .ui-icon.ui-icon-circle-triangle-
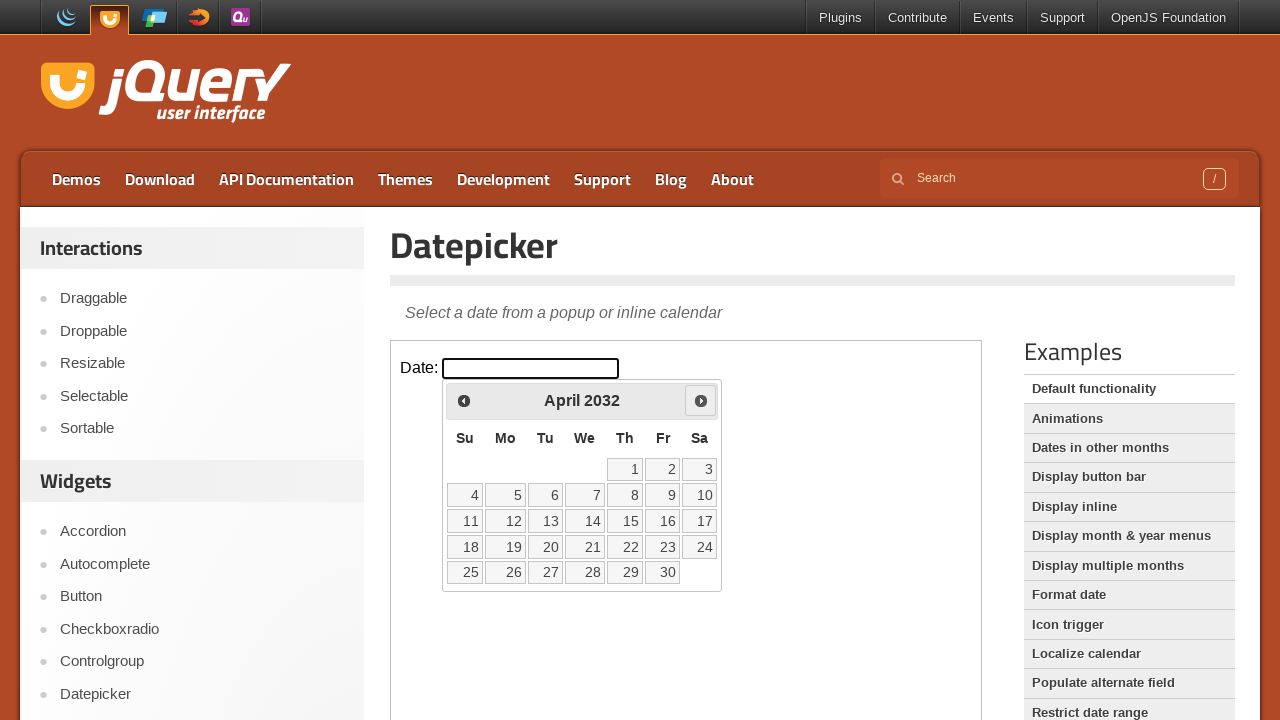

Retrieved current month/year: April 2032
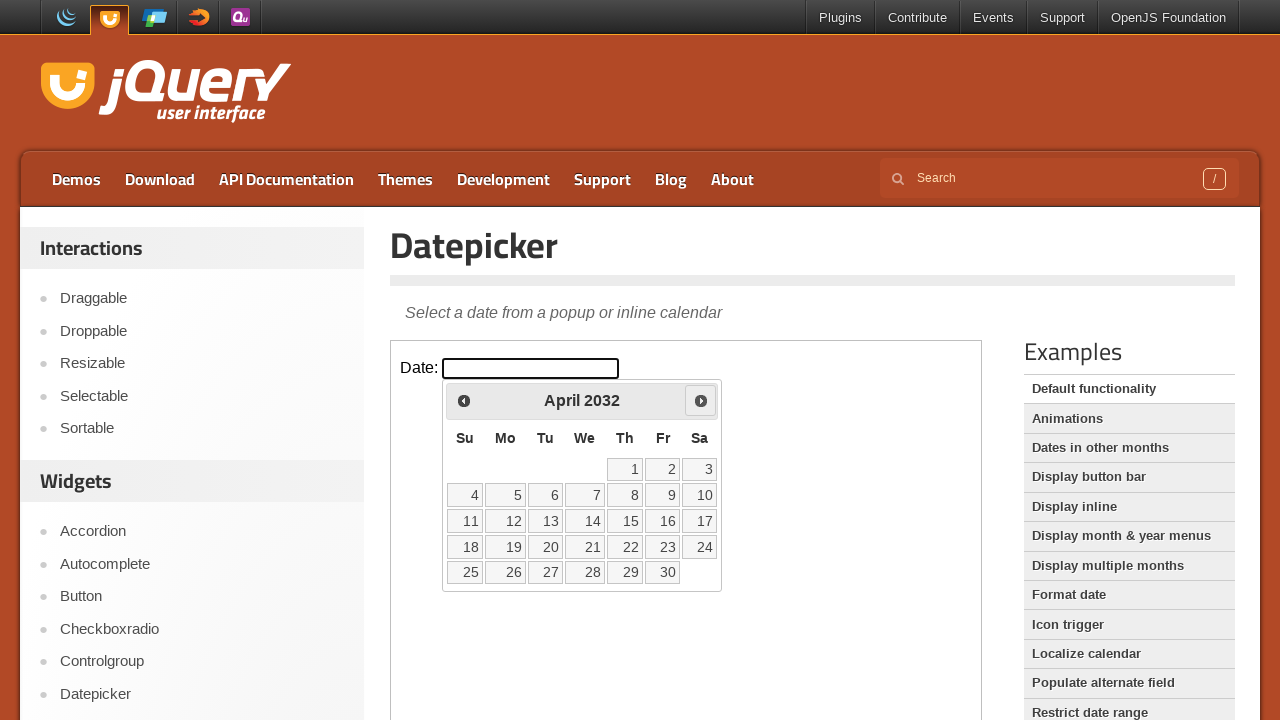

Clicked next button to navigate to the next month at (701, 400) on .demo-frame >> internal:control=enter-frame >> .ui-icon.ui-icon-circle-triangle-
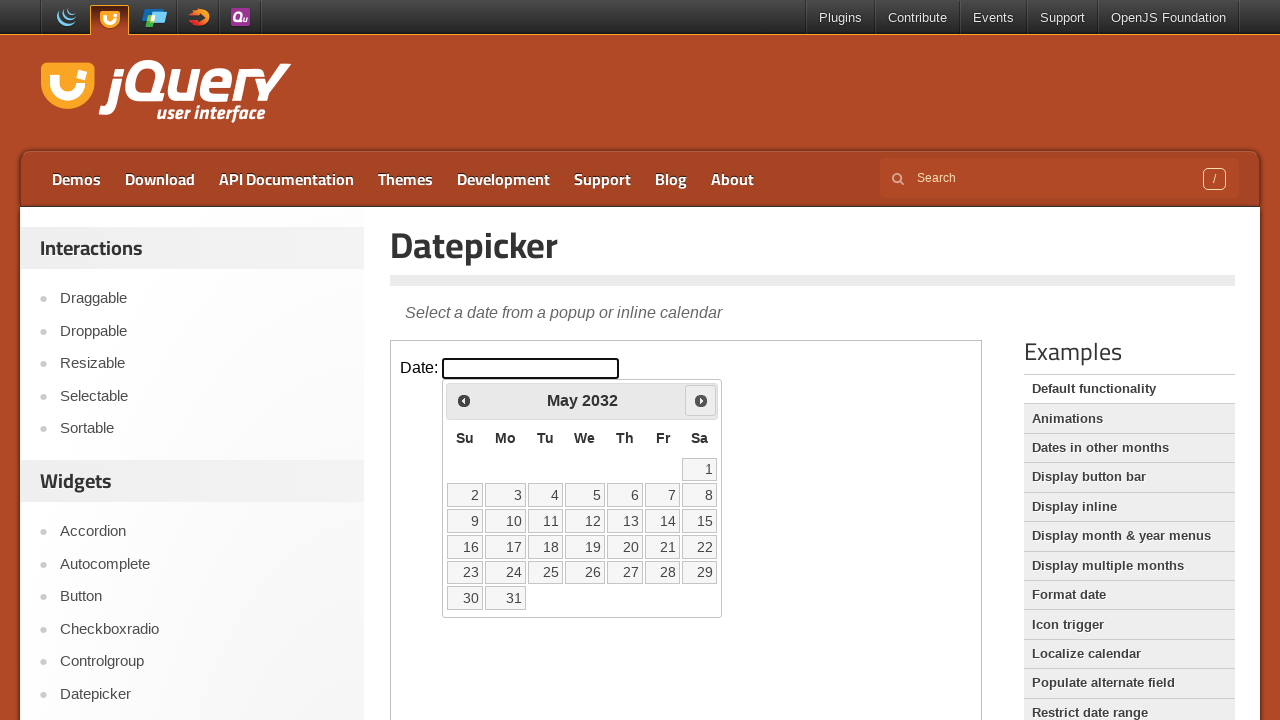

Retrieved current month/year: May 2032
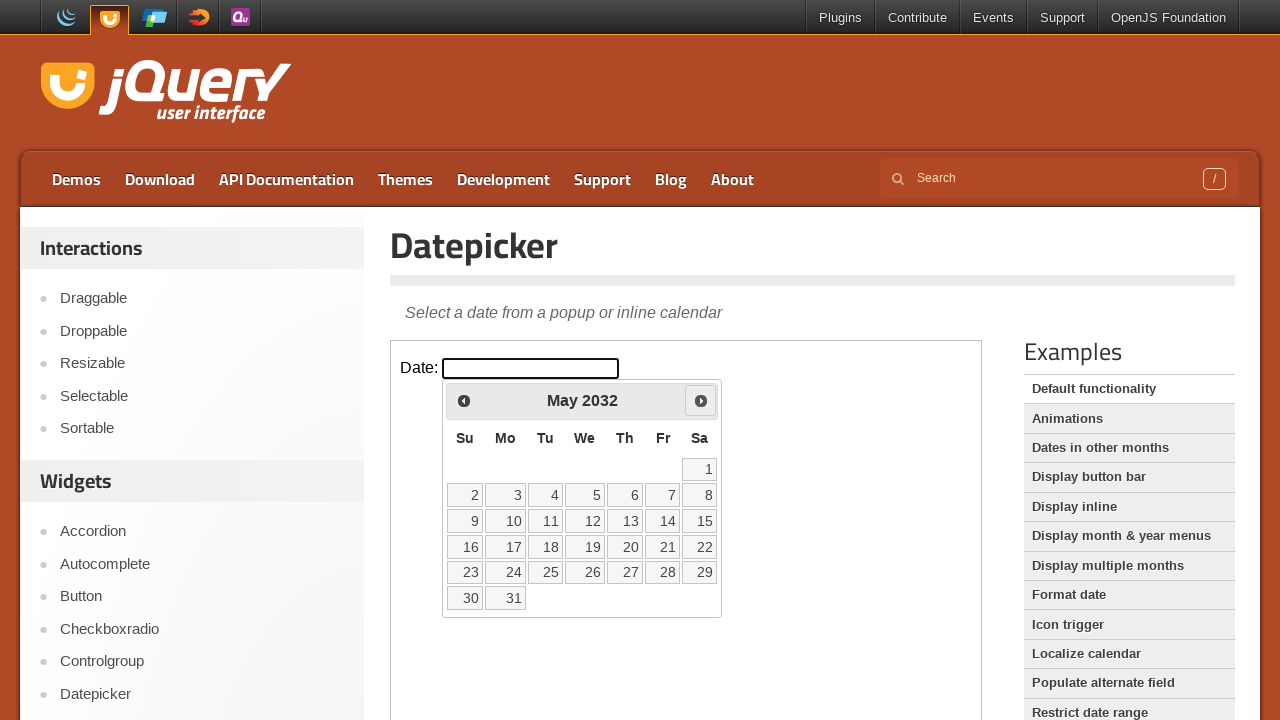

Clicked next button to navigate to the next month at (701, 400) on .demo-frame >> internal:control=enter-frame >> .ui-icon.ui-icon-circle-triangle-
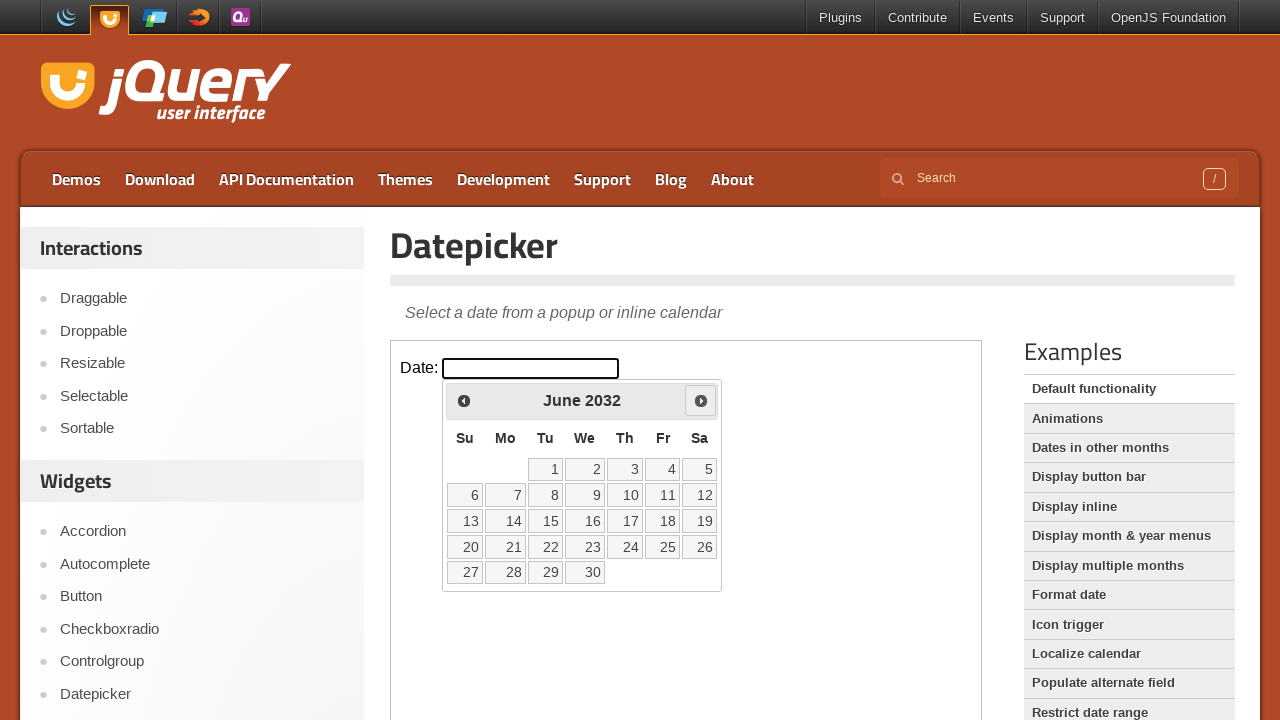

Retrieved current month/year: June 2032
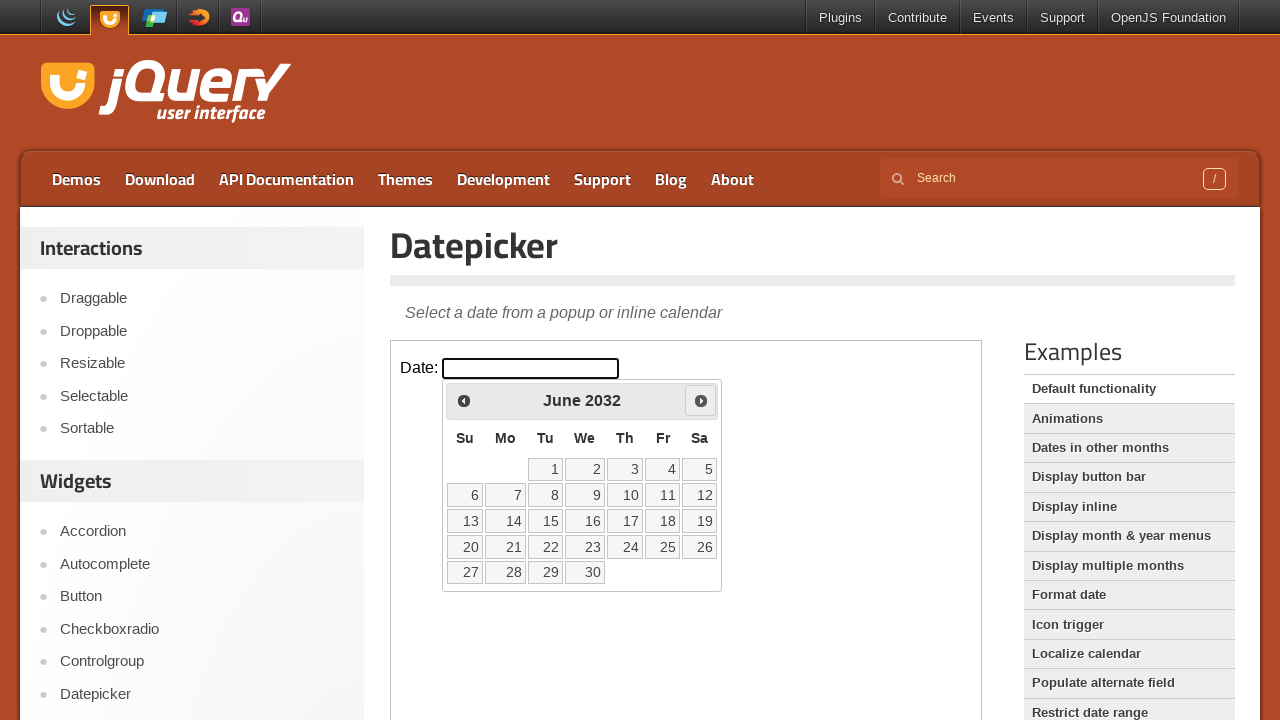

Clicked next button to navigate to the next month at (701, 400) on .demo-frame >> internal:control=enter-frame >> .ui-icon.ui-icon-circle-triangle-
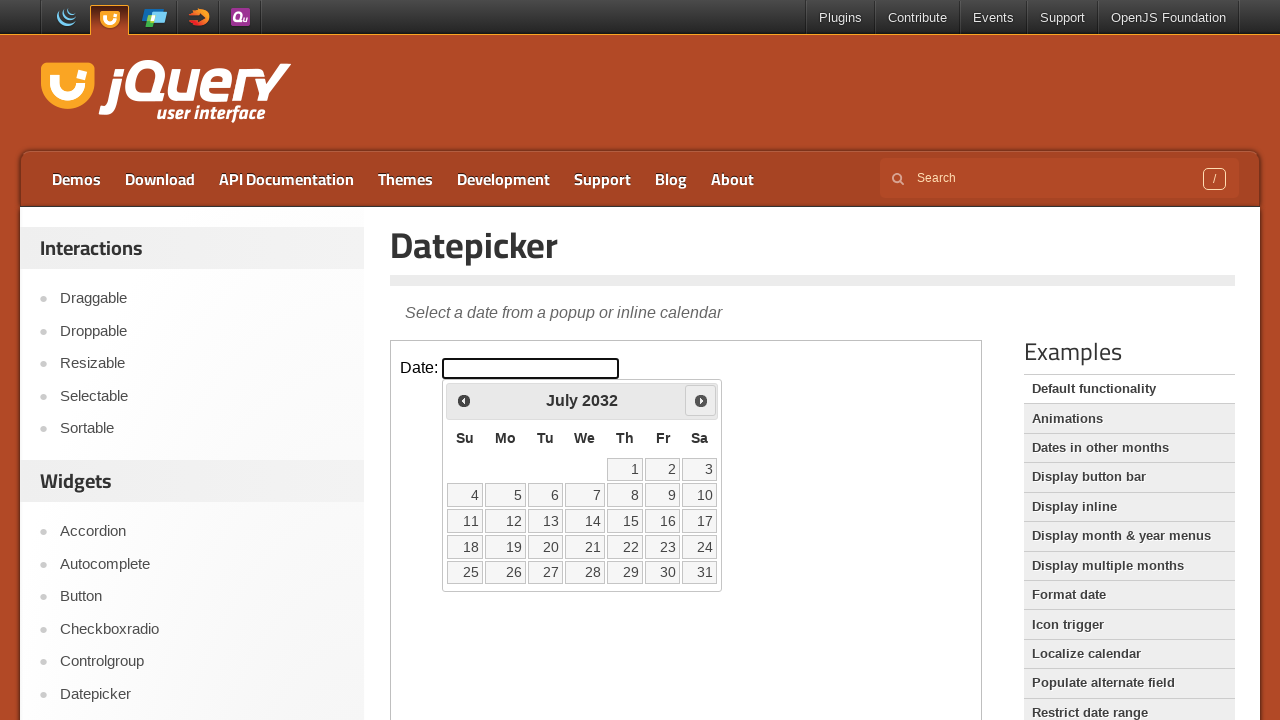

Retrieved current month/year: July 2032
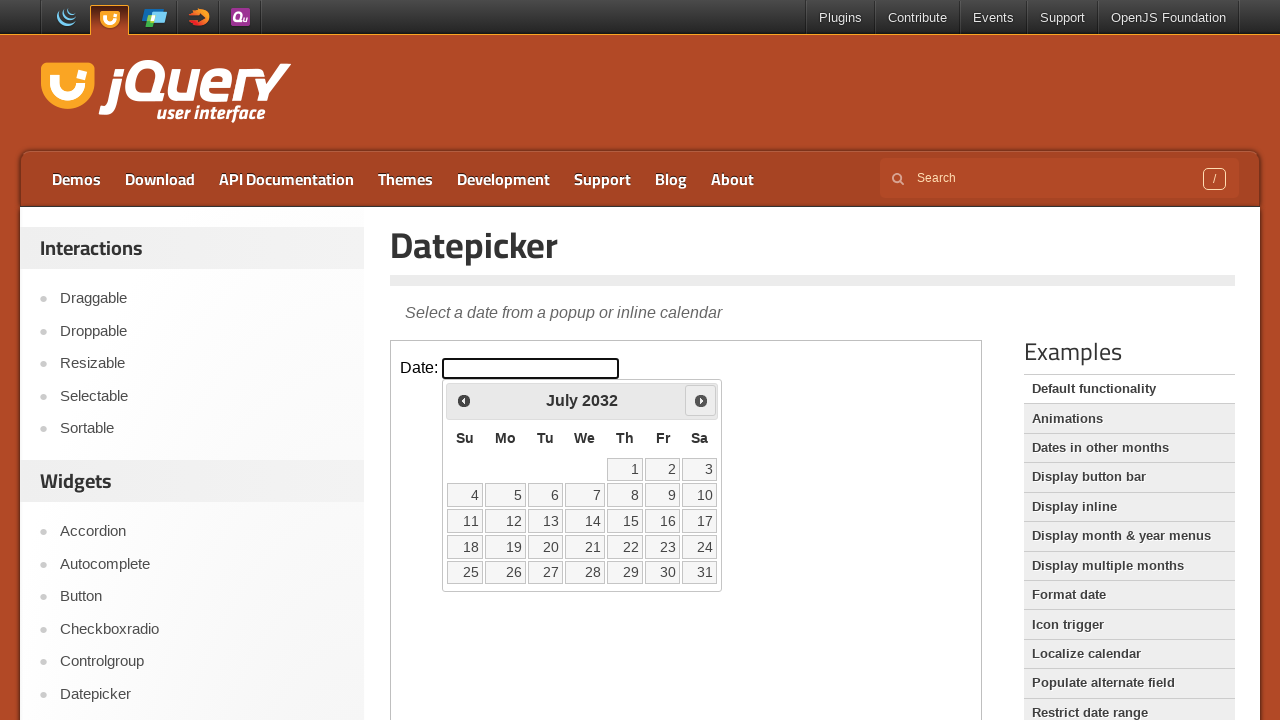

Clicked next button to navigate to the next month at (701, 400) on .demo-frame >> internal:control=enter-frame >> .ui-icon.ui-icon-circle-triangle-
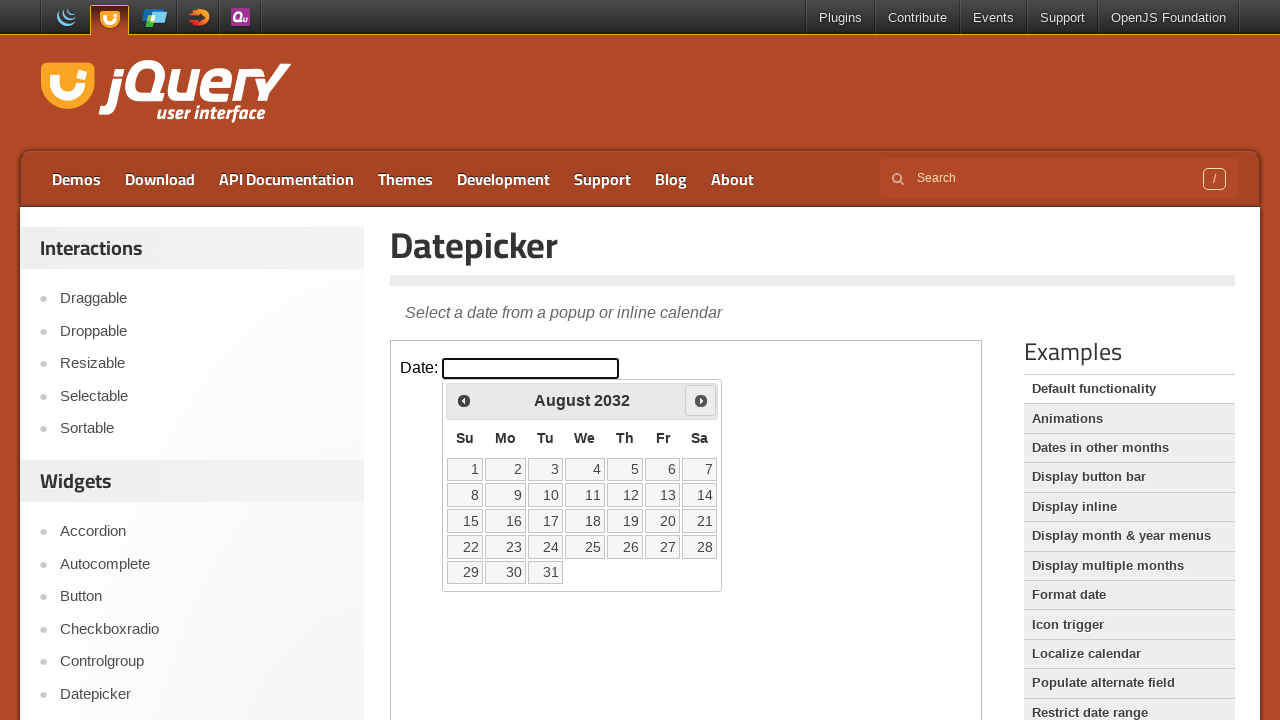

Retrieved current month/year: August 2032
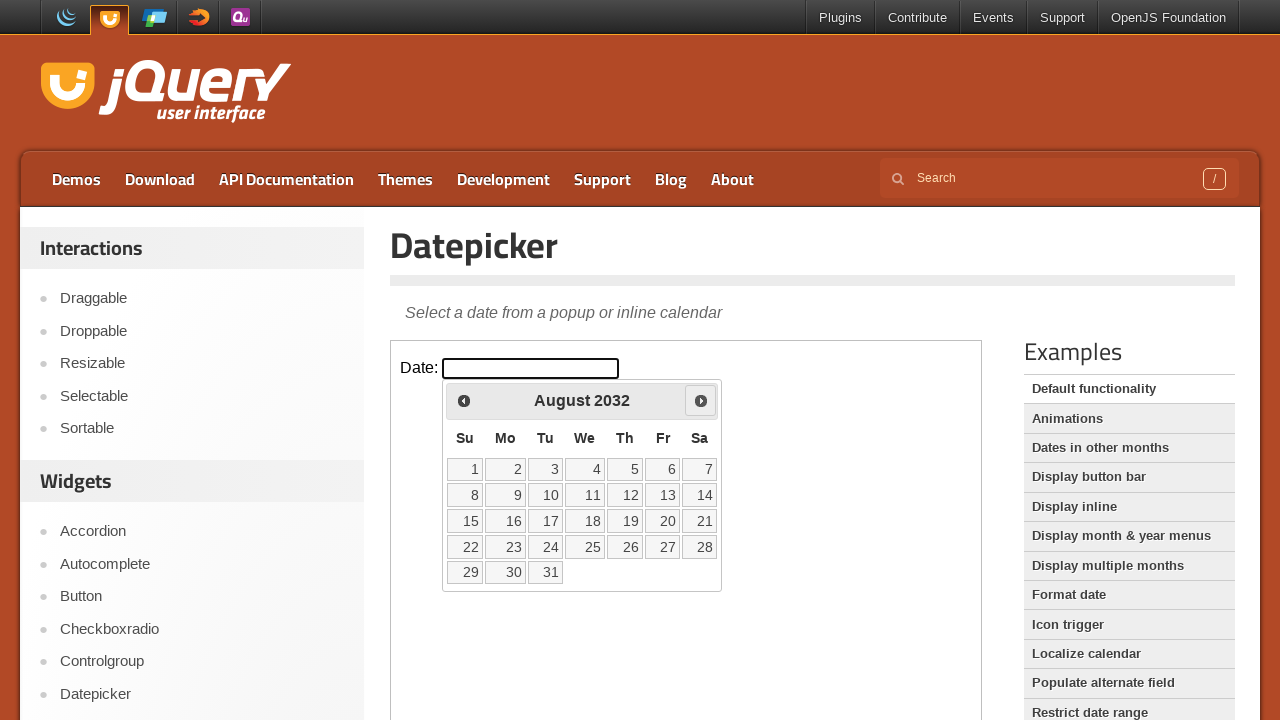

Clicked next button to navigate to the next month at (701, 400) on .demo-frame >> internal:control=enter-frame >> .ui-icon.ui-icon-circle-triangle-
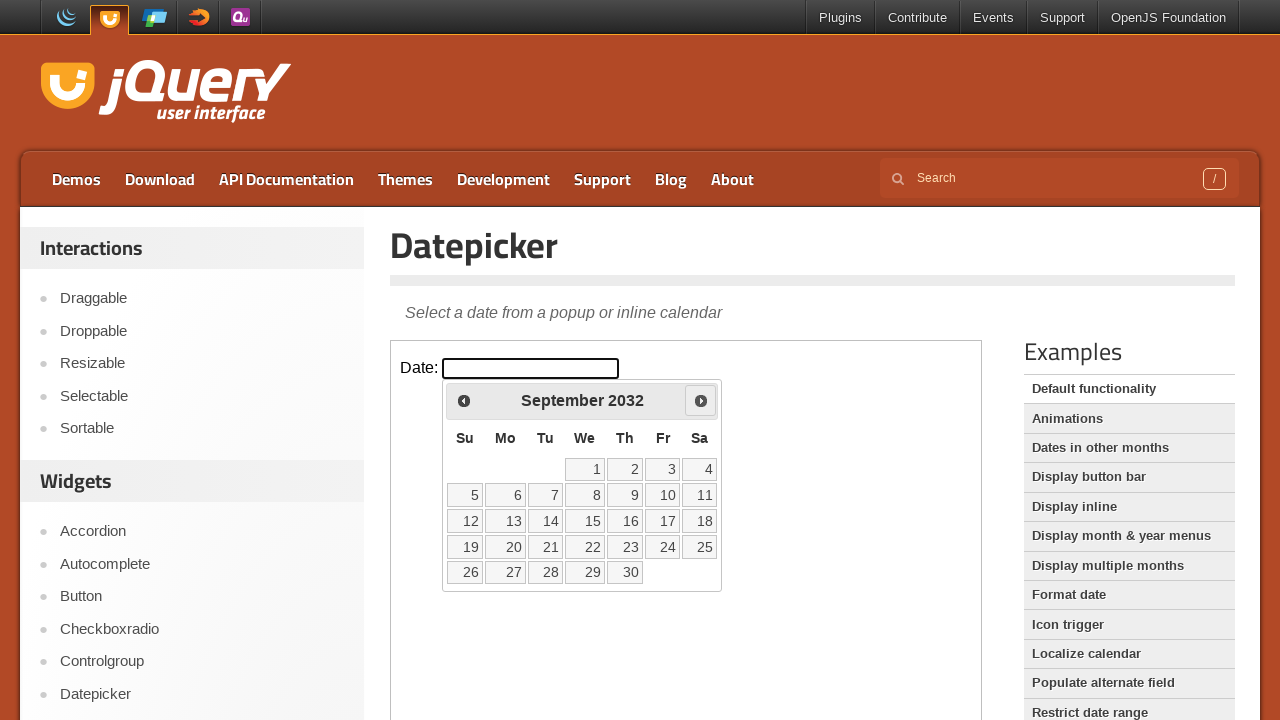

Retrieved current month/year: September 2032
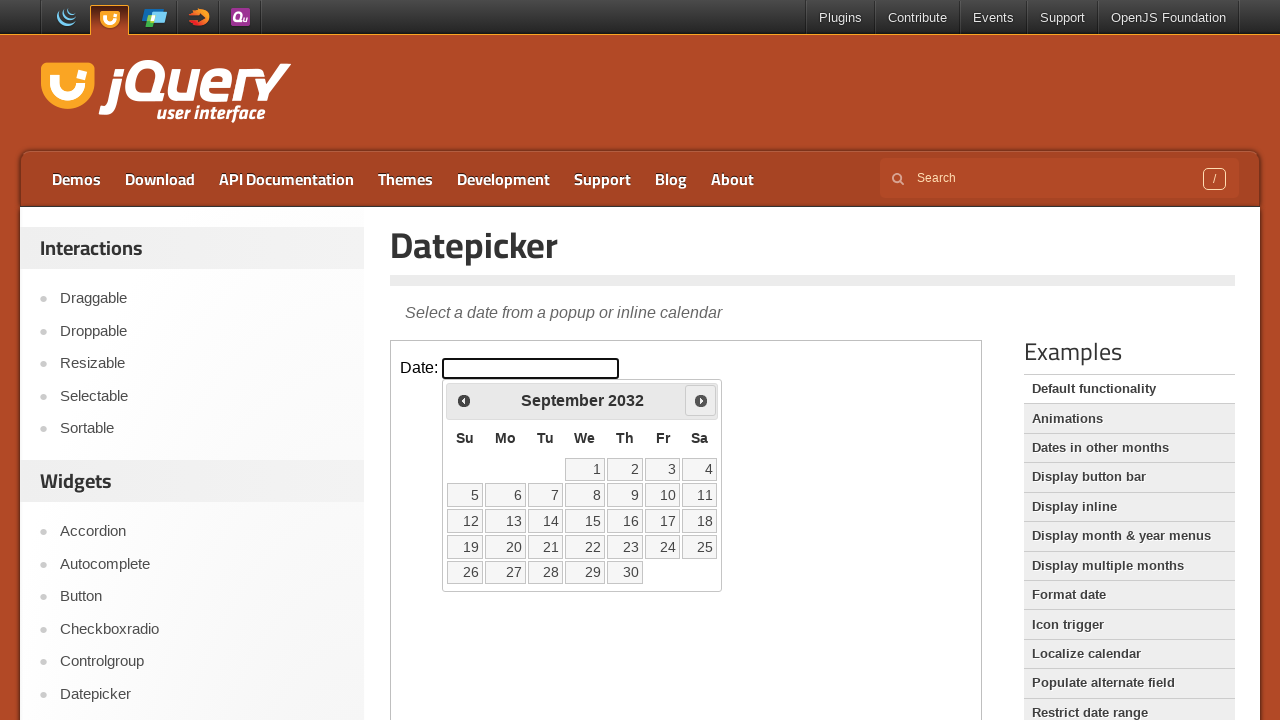

Clicked next button to navigate to the next month at (701, 400) on .demo-frame >> internal:control=enter-frame >> .ui-icon.ui-icon-circle-triangle-
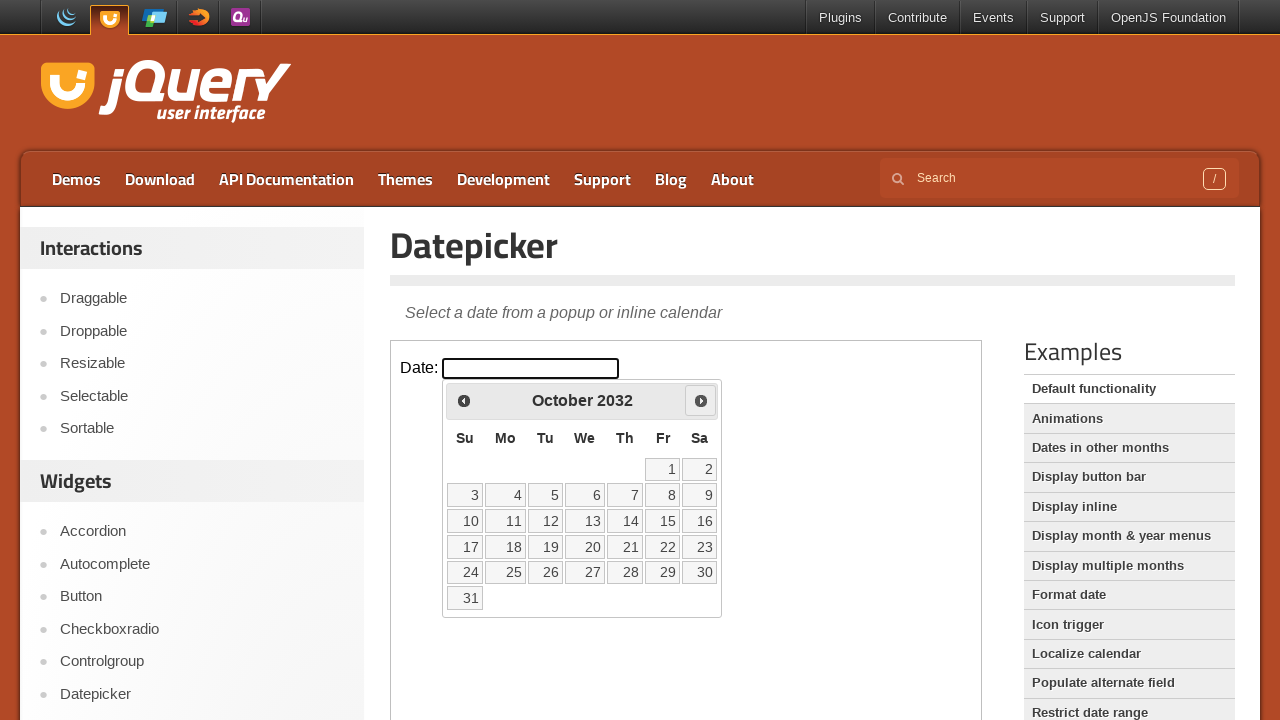

Retrieved current month/year: October 2032
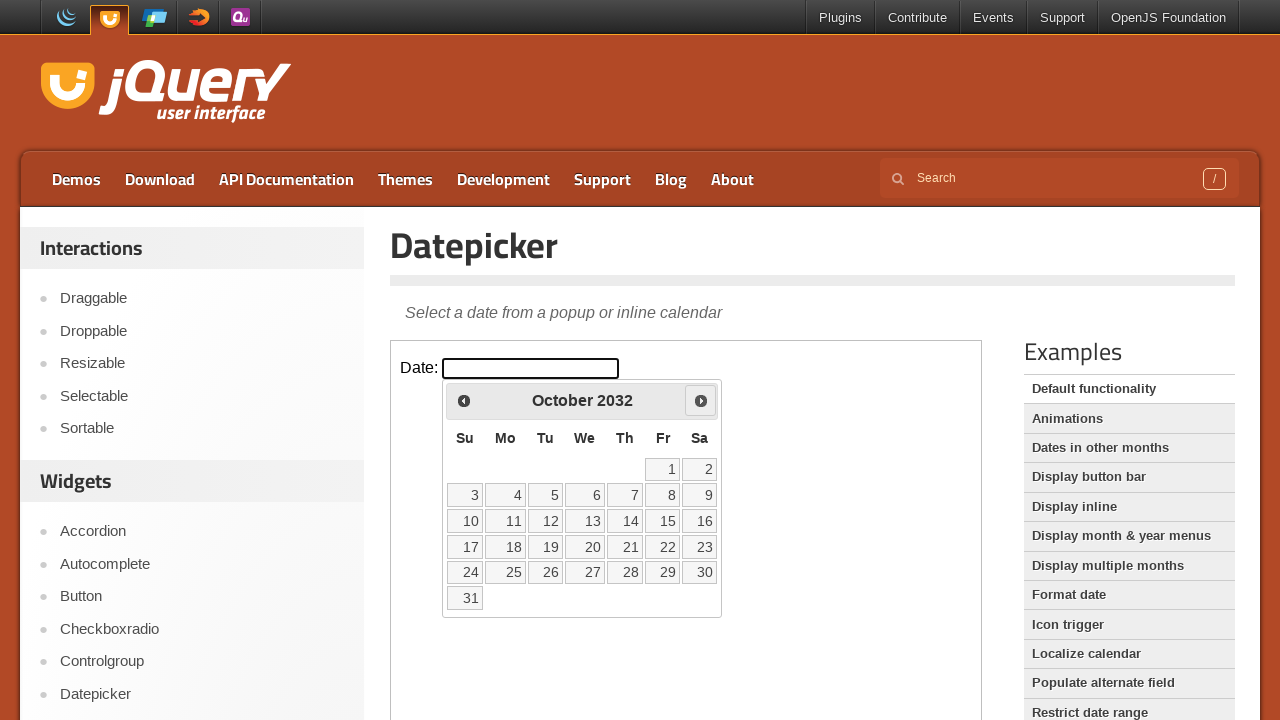

Clicked next button to navigate to the next month at (701, 400) on .demo-frame >> internal:control=enter-frame >> .ui-icon.ui-icon-circle-triangle-
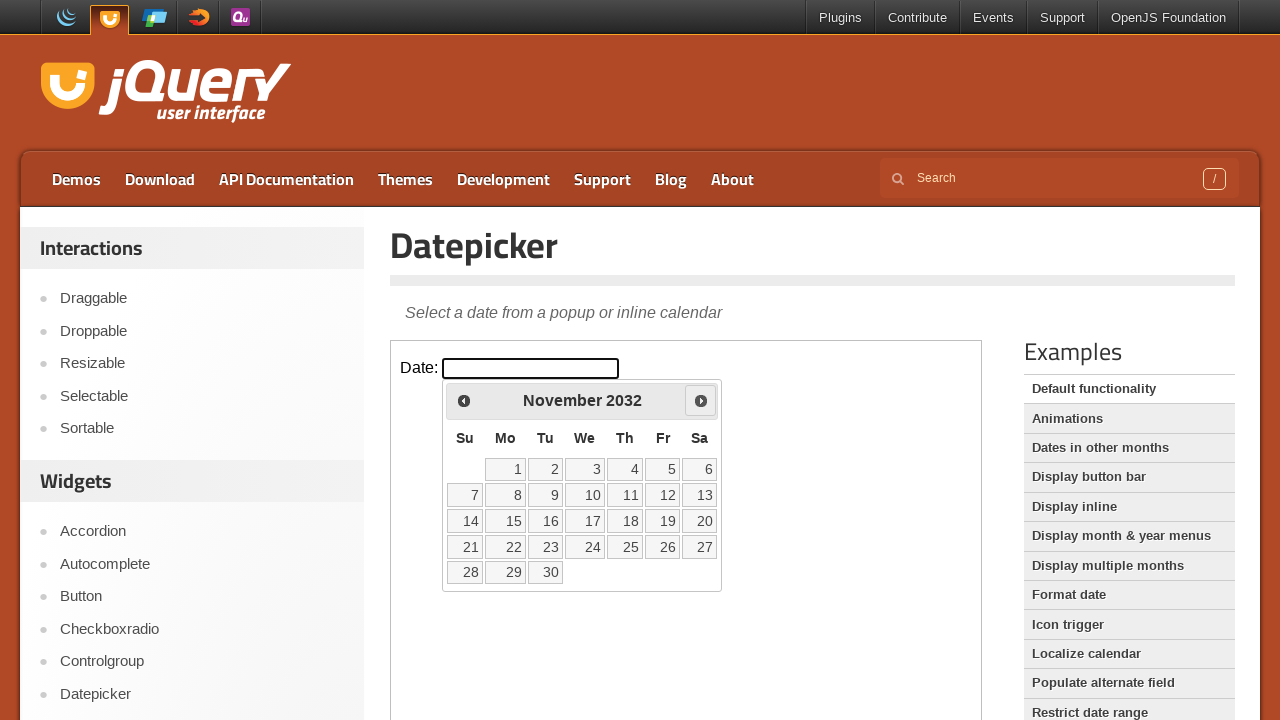

Retrieved current month/year: November 2032
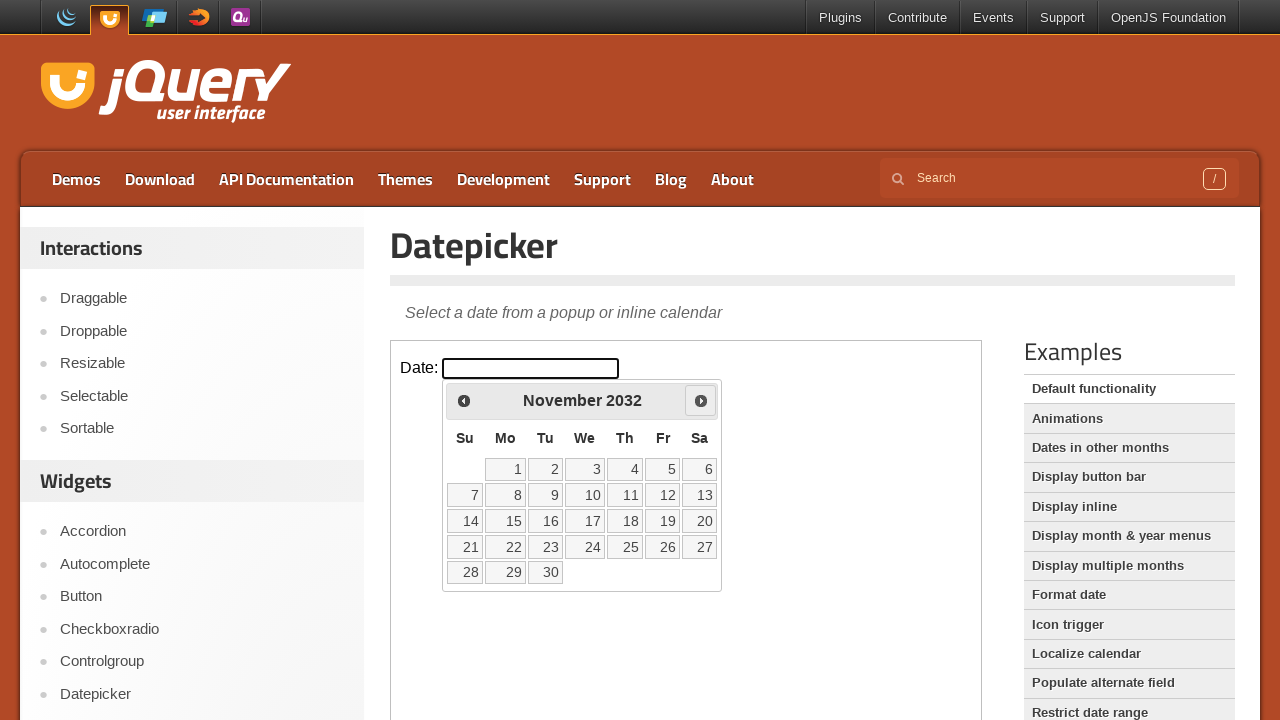

Clicked next button to navigate to the next month at (701, 400) on .demo-frame >> internal:control=enter-frame >> .ui-icon.ui-icon-circle-triangle-
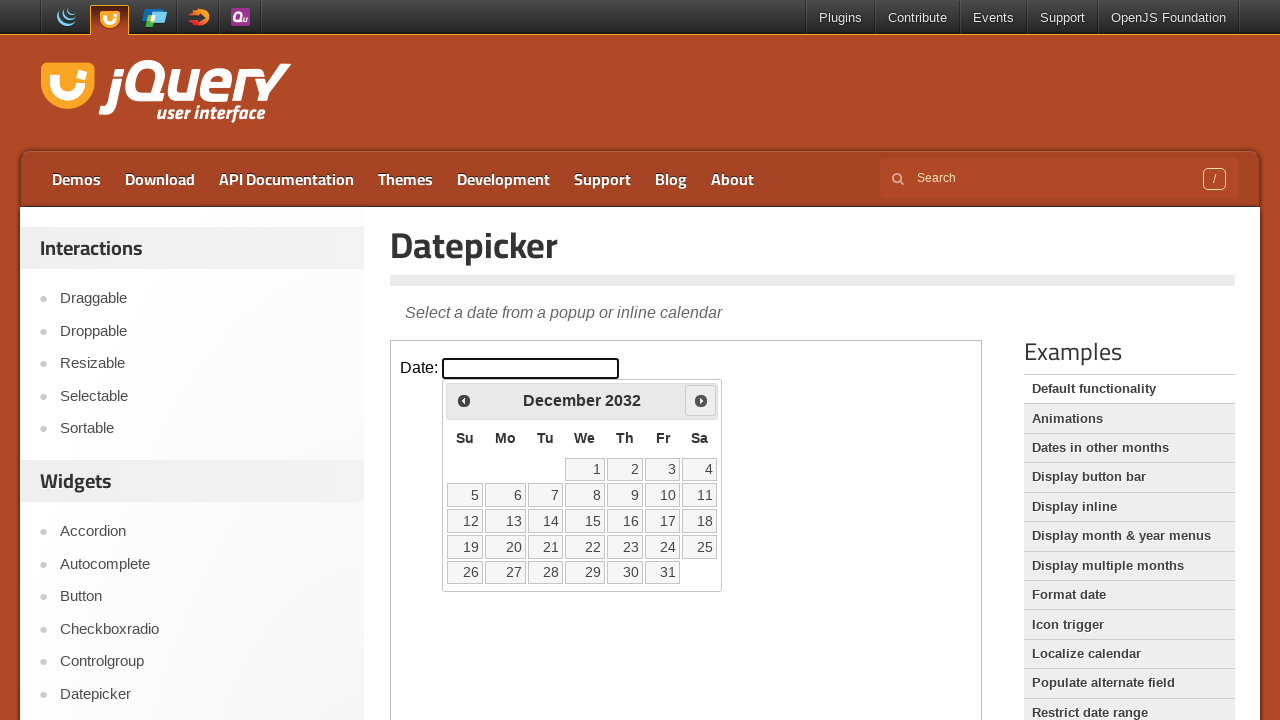

Retrieved current month/year: December 2032
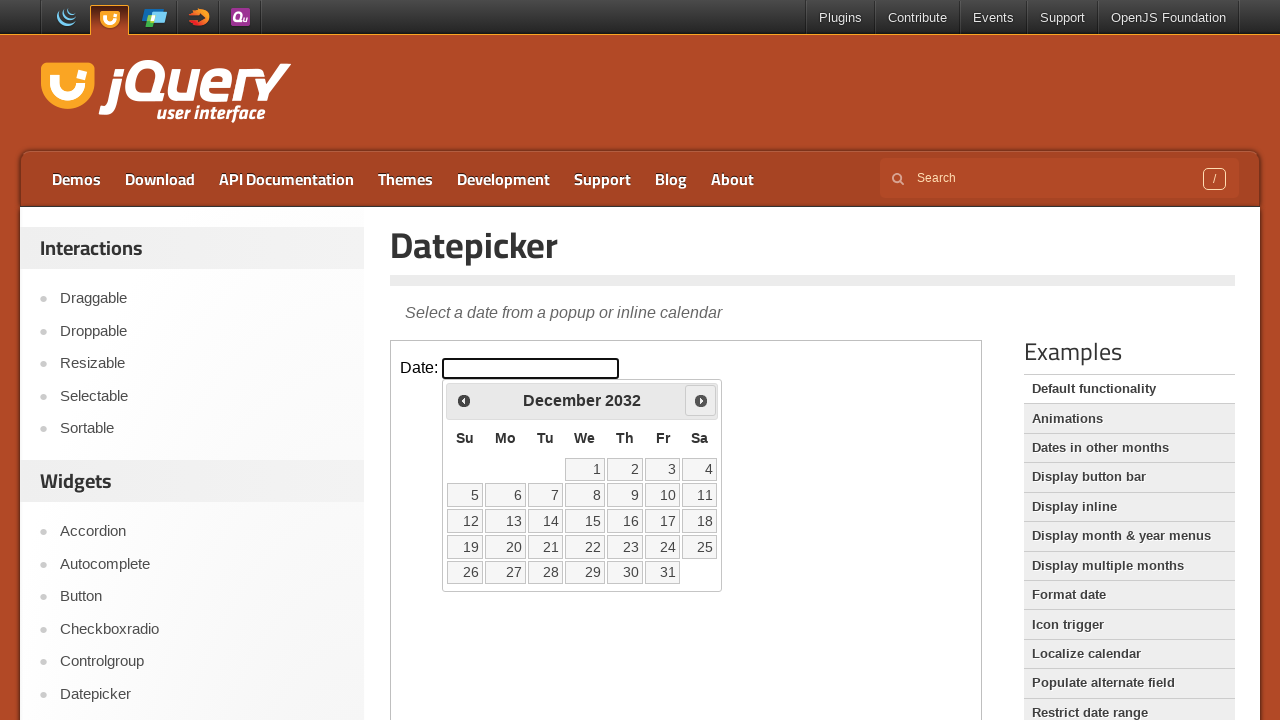

Clicked next button to navigate to the next month at (701, 400) on .demo-frame >> internal:control=enter-frame >> .ui-icon.ui-icon-circle-triangle-
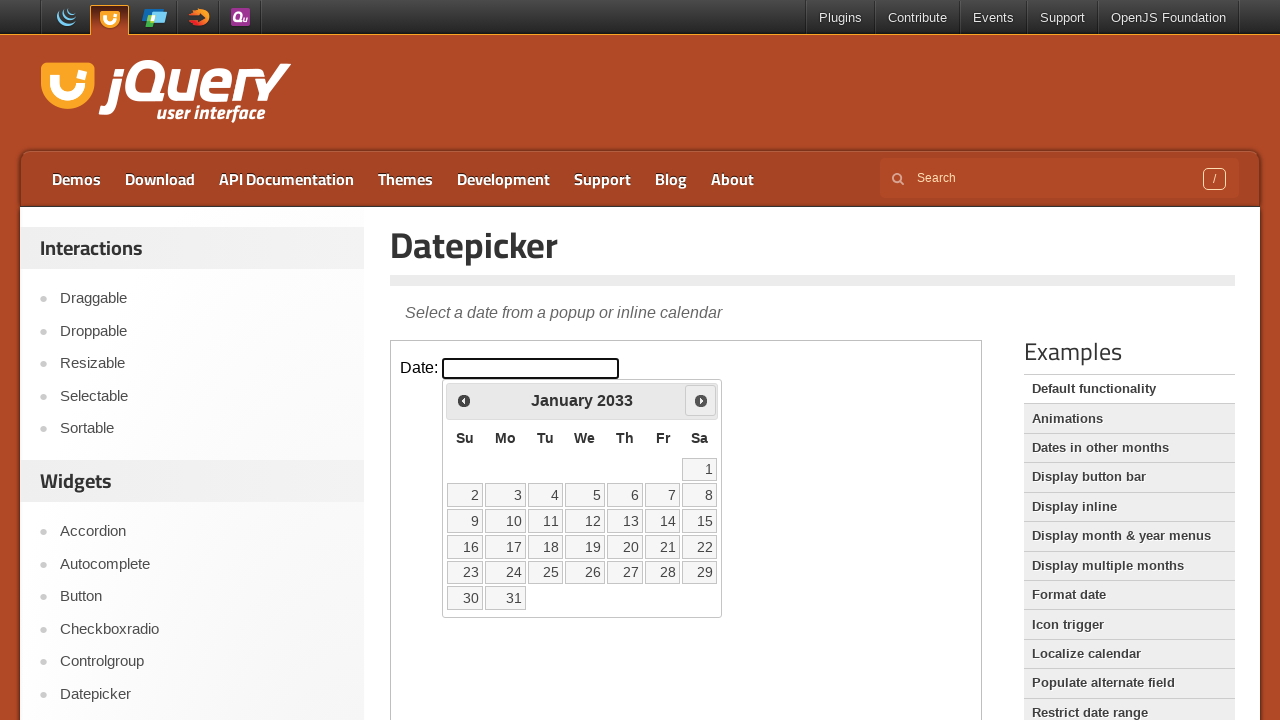

Retrieved current month/year: January 2033
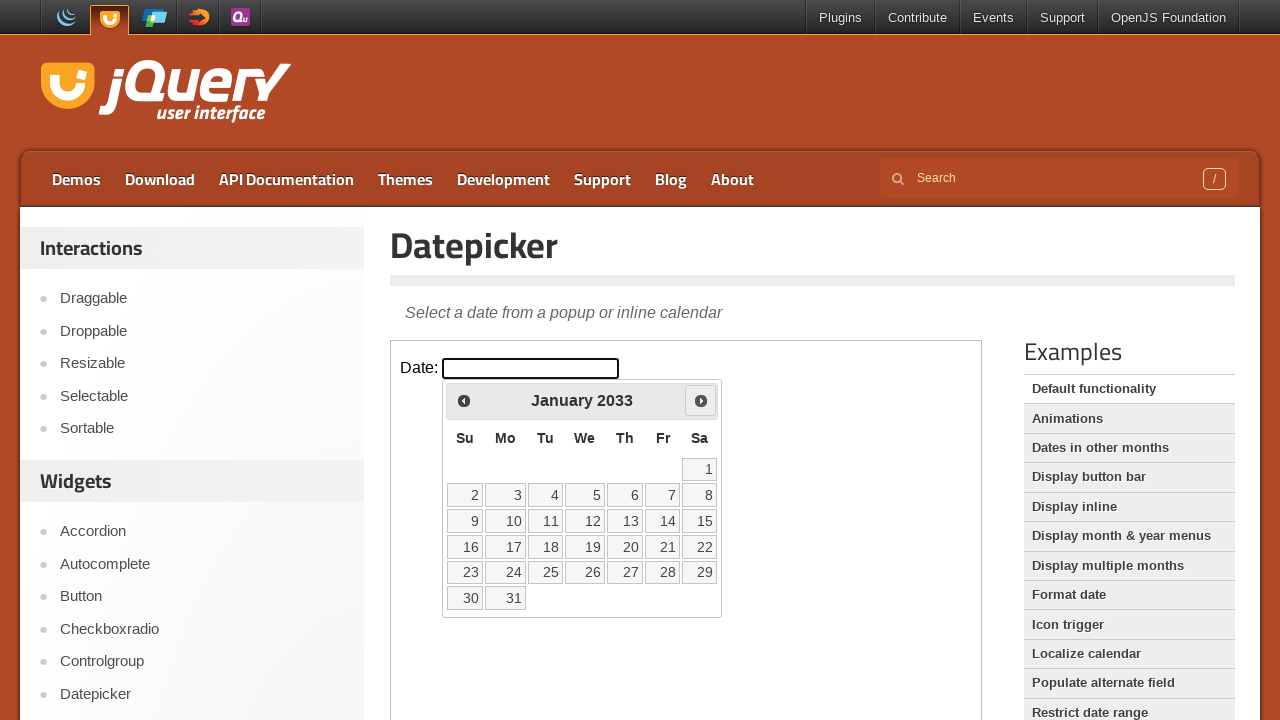

Clicked next button to navigate to the next month at (701, 400) on .demo-frame >> internal:control=enter-frame >> .ui-icon.ui-icon-circle-triangle-
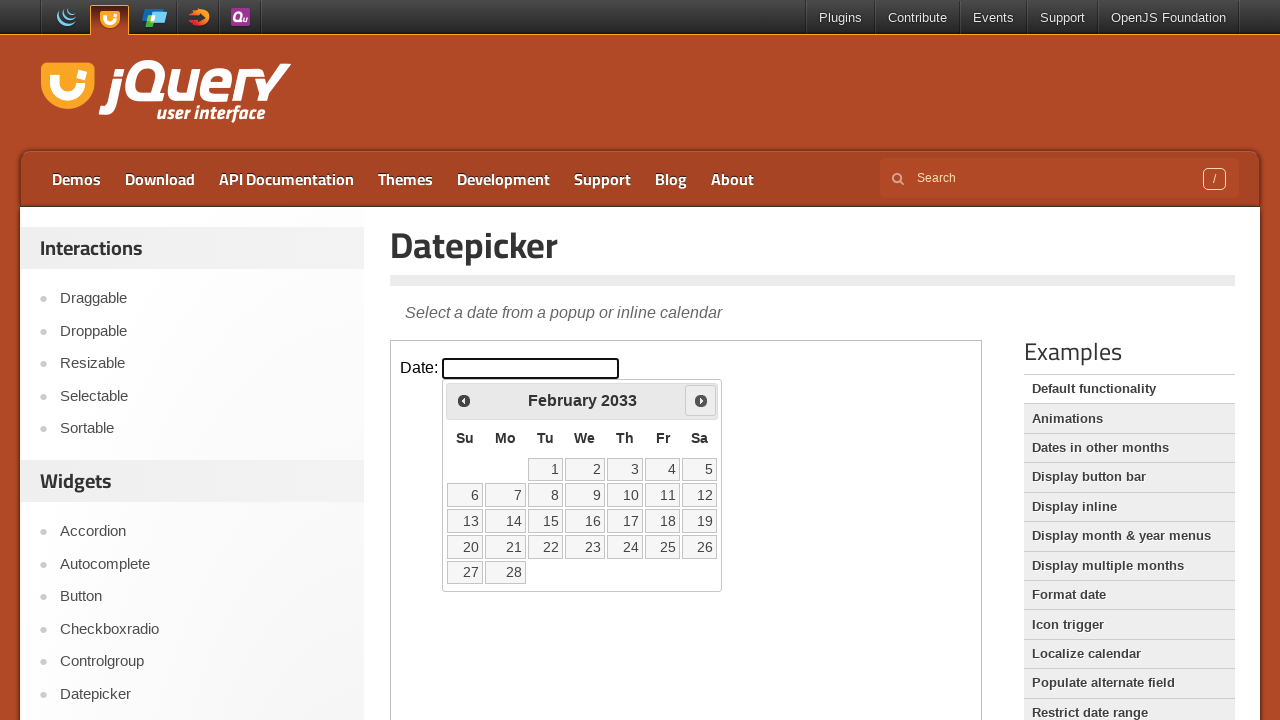

Retrieved current month/year: February 2033
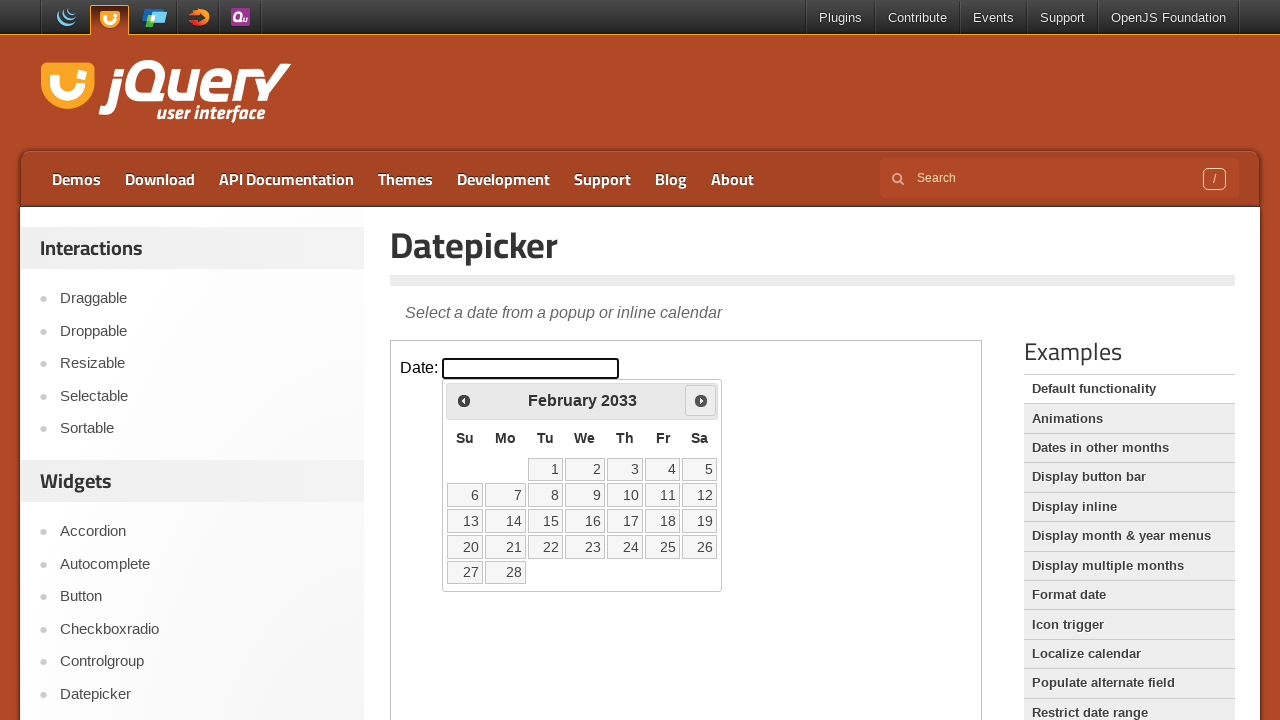

Clicked next button to navigate to the next month at (701, 400) on .demo-frame >> internal:control=enter-frame >> .ui-icon.ui-icon-circle-triangle-
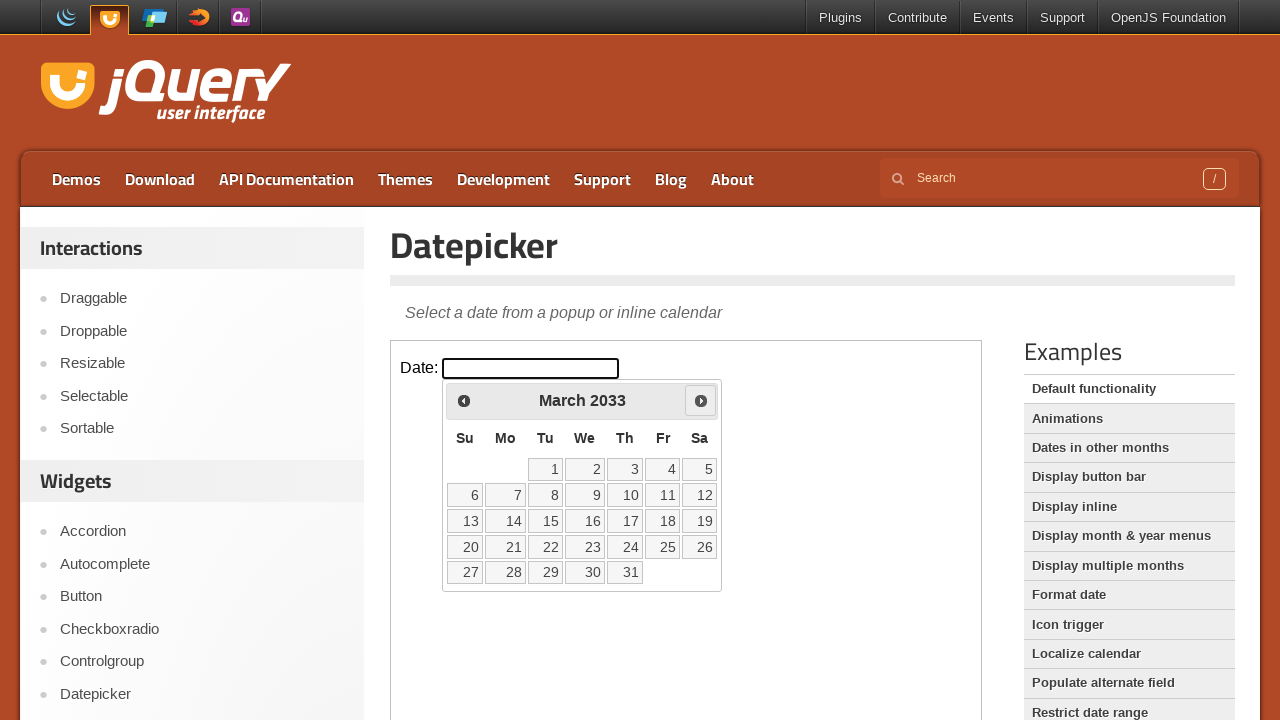

Retrieved current month/year: March 2033
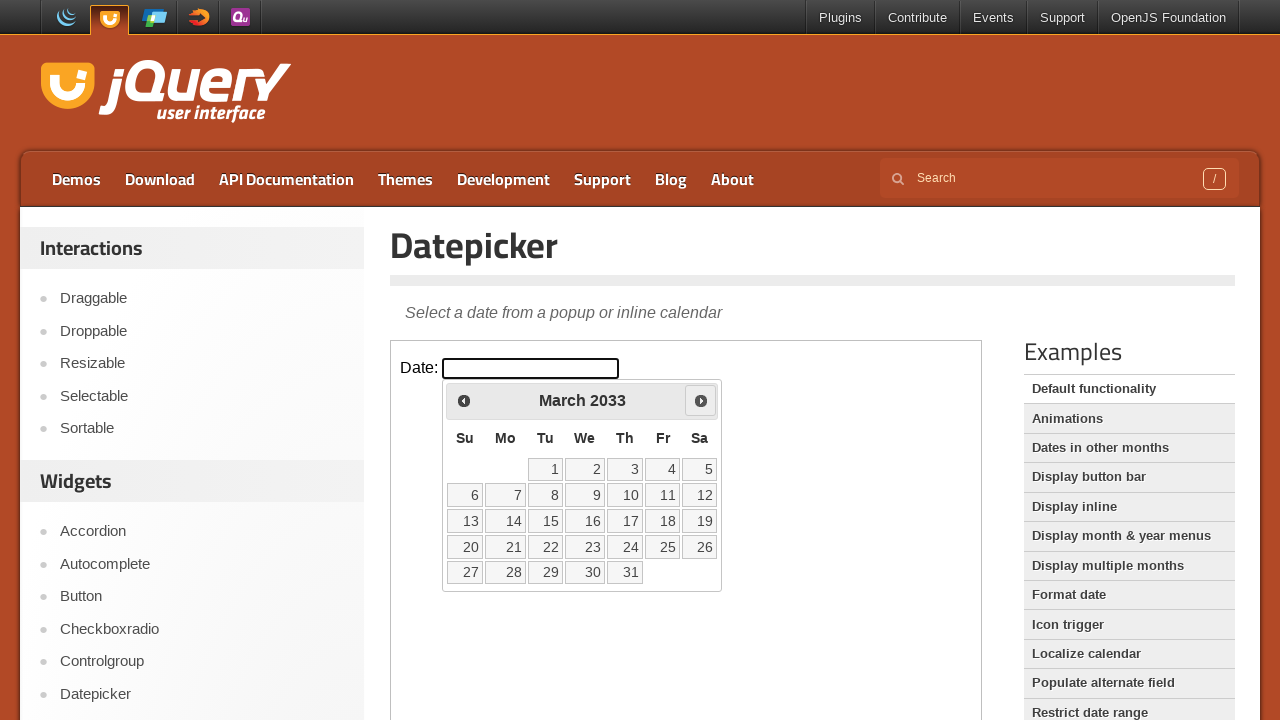

Clicked next button to navigate to the next month at (701, 400) on .demo-frame >> internal:control=enter-frame >> .ui-icon.ui-icon-circle-triangle-
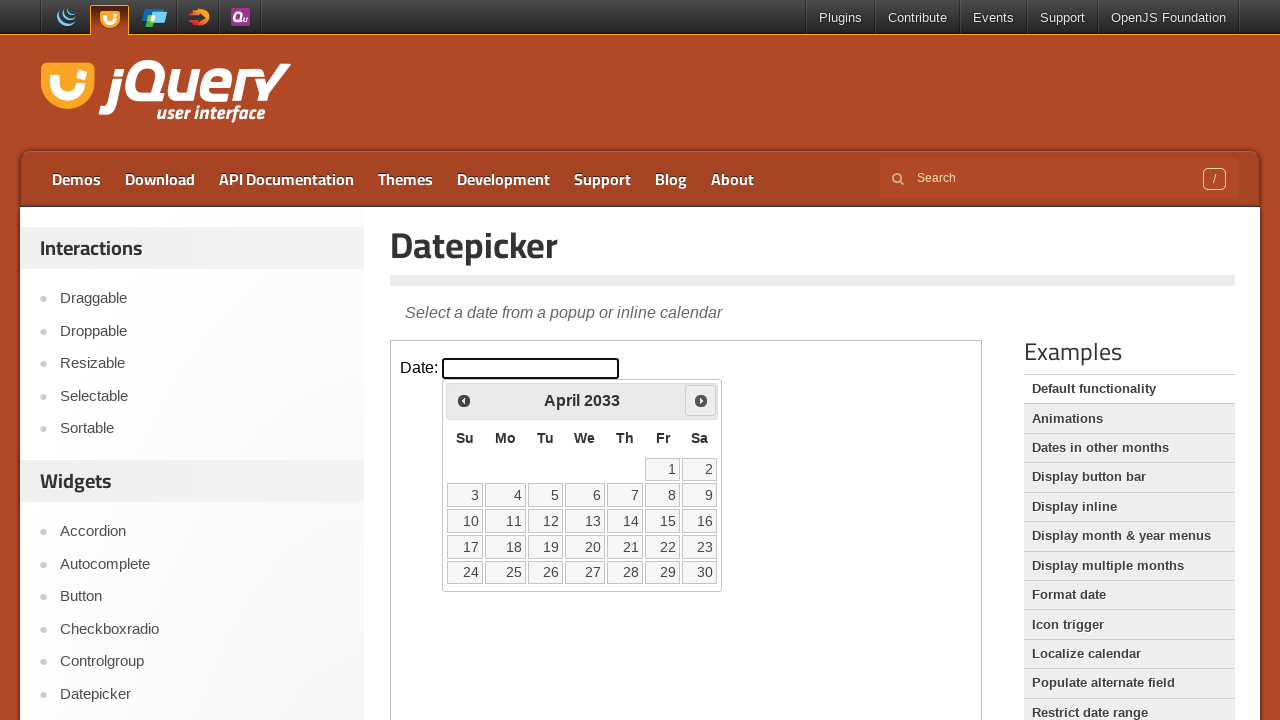

Retrieved current month/year: April 2033
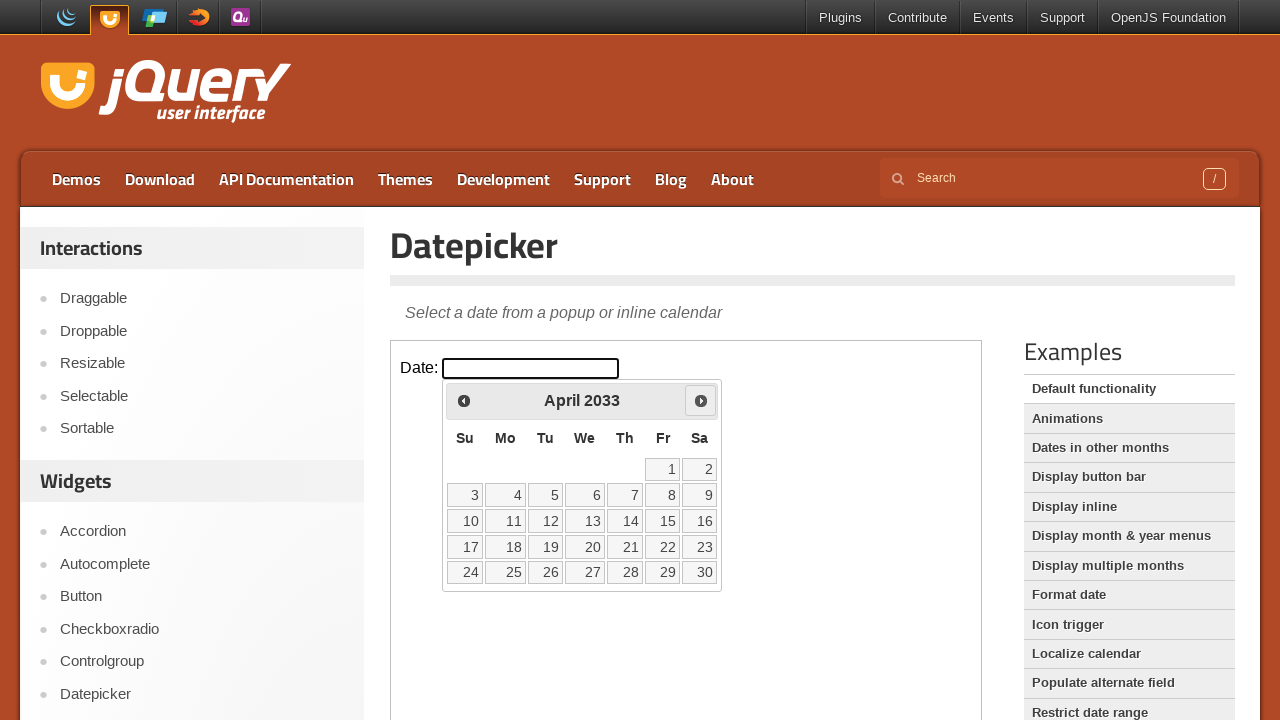

Clicked next button to navigate to the next month at (701, 400) on .demo-frame >> internal:control=enter-frame >> .ui-icon.ui-icon-circle-triangle-
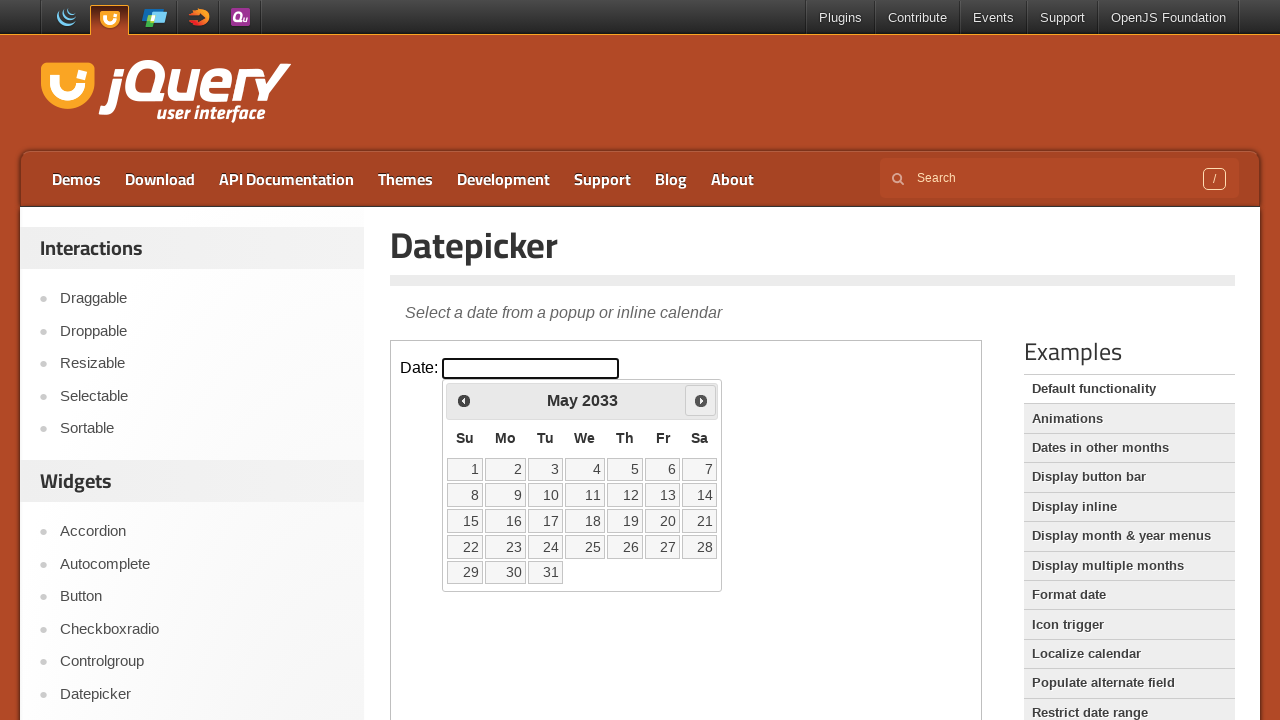

Retrieved current month/year: May 2033
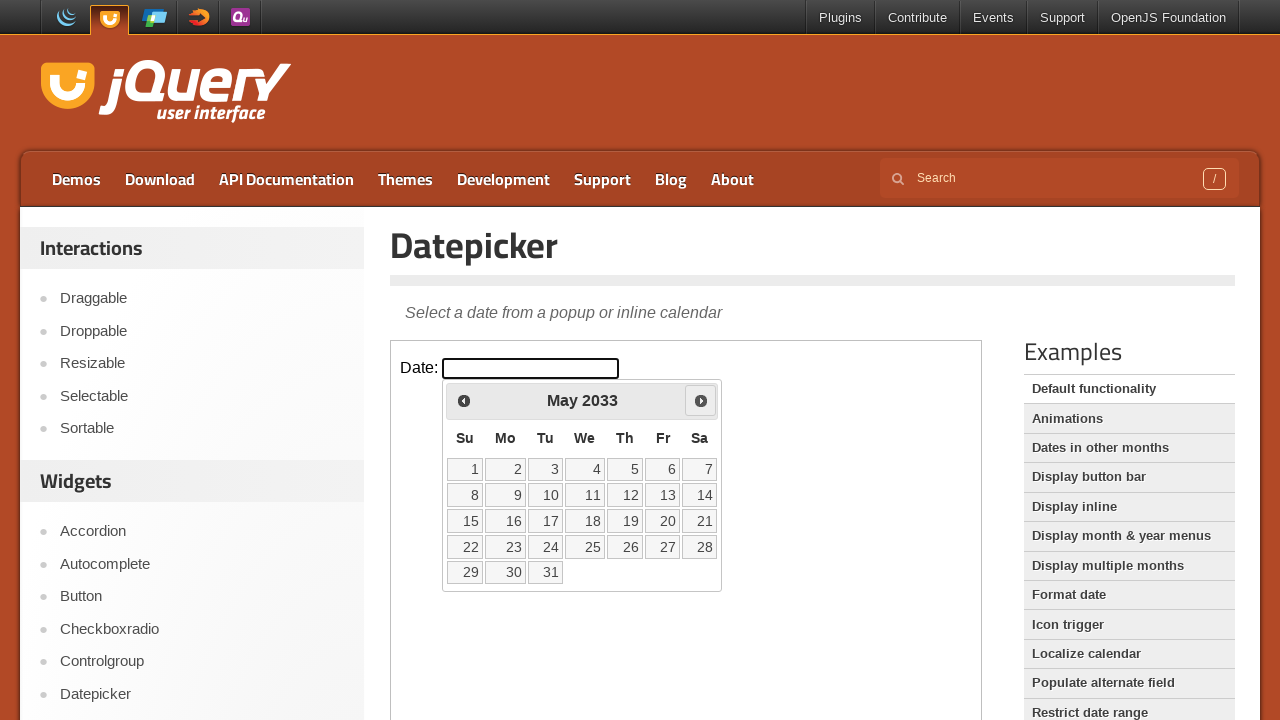

Clicked next button to navigate to the next month at (701, 400) on .demo-frame >> internal:control=enter-frame >> .ui-icon.ui-icon-circle-triangle-
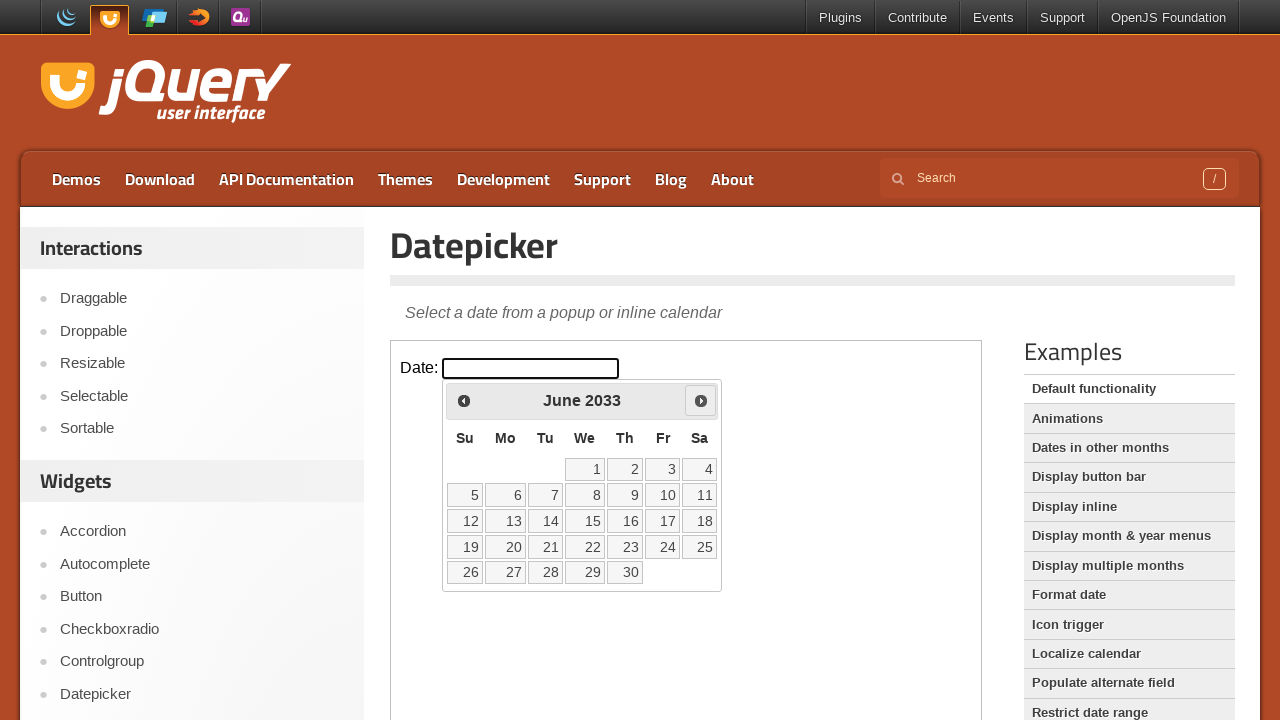

Retrieved current month/year: June 2033
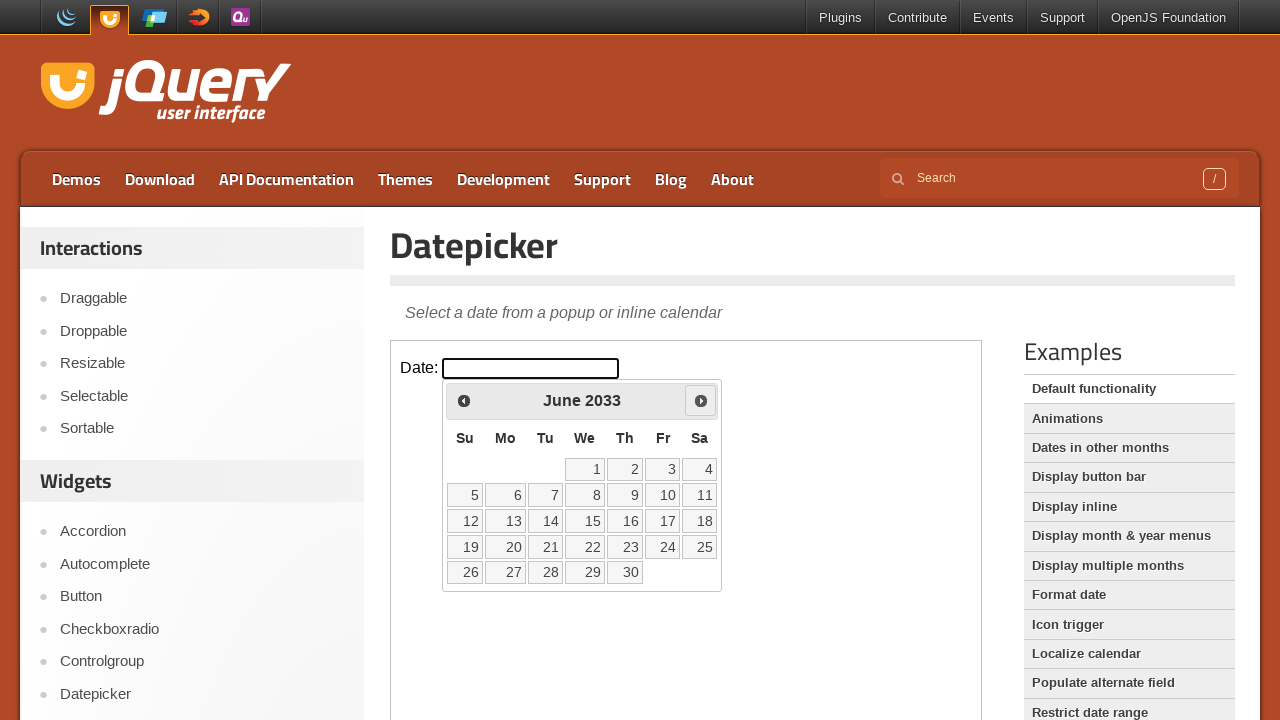

Clicked next button to navigate to the next month at (701, 400) on .demo-frame >> internal:control=enter-frame >> .ui-icon.ui-icon-circle-triangle-
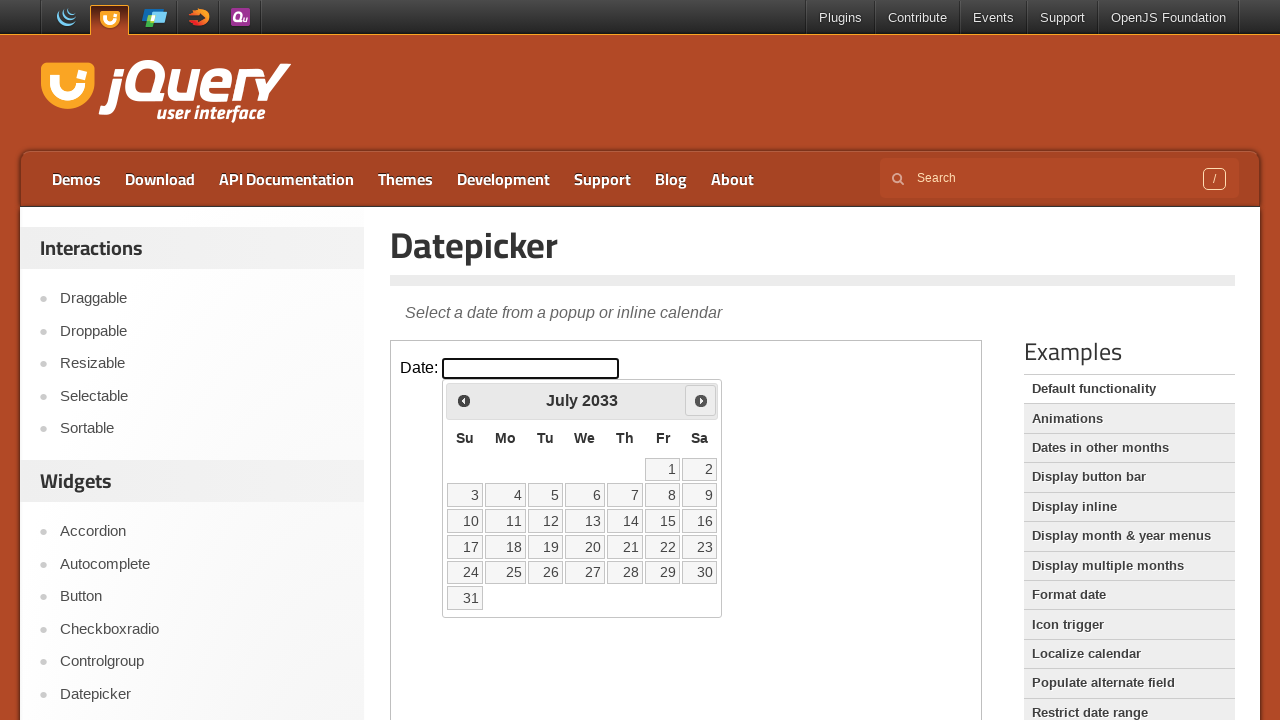

Retrieved current month/year: July 2033
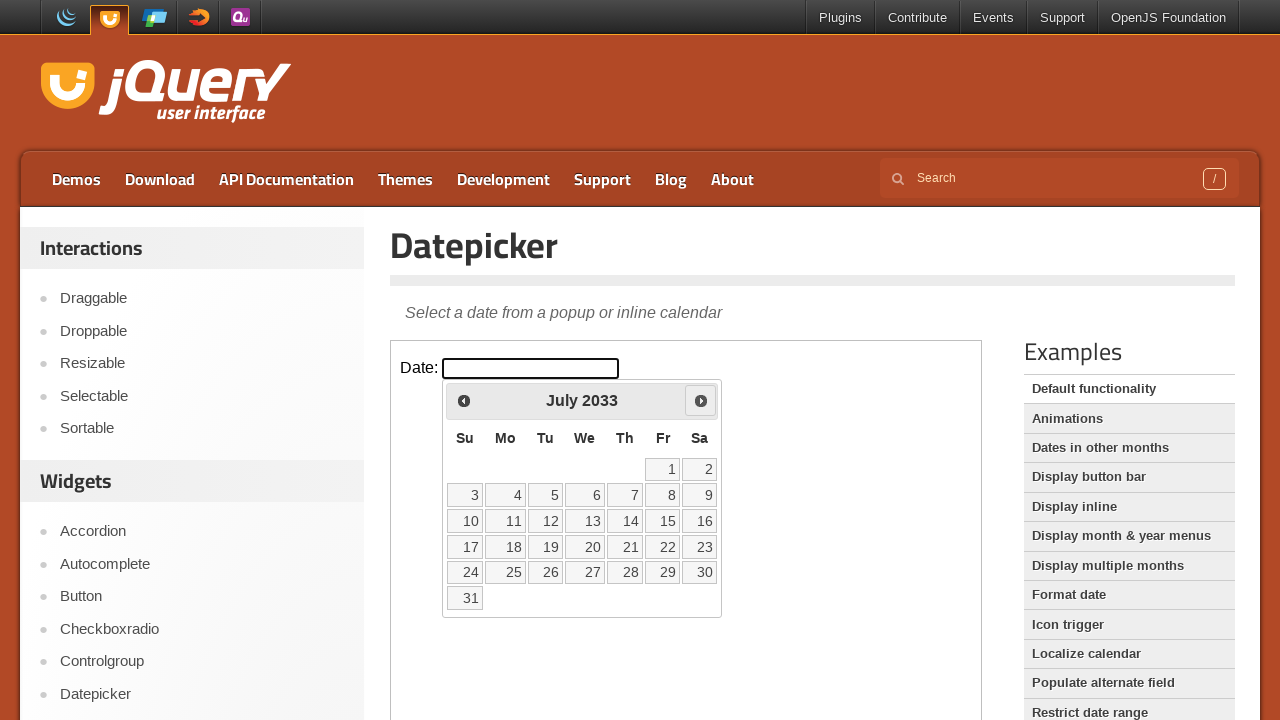

Clicked next button to navigate to the next month at (701, 400) on .demo-frame >> internal:control=enter-frame >> .ui-icon.ui-icon-circle-triangle-
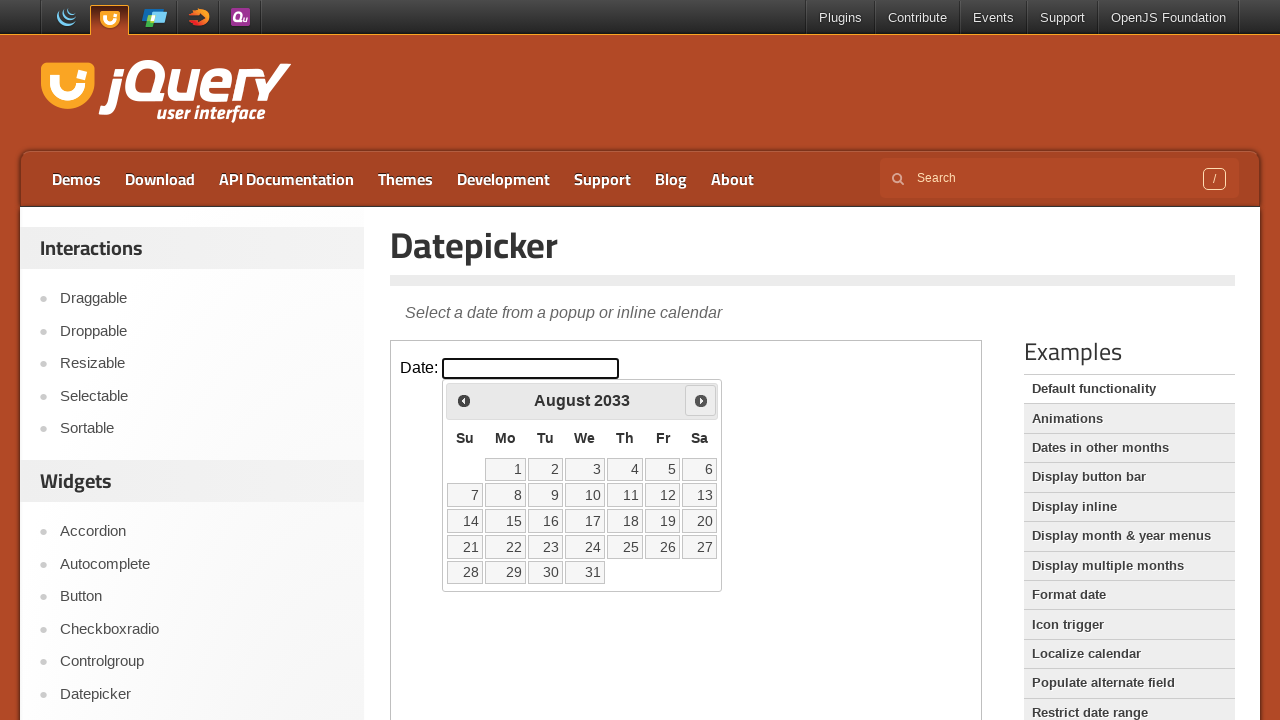

Retrieved current month/year: August 2033
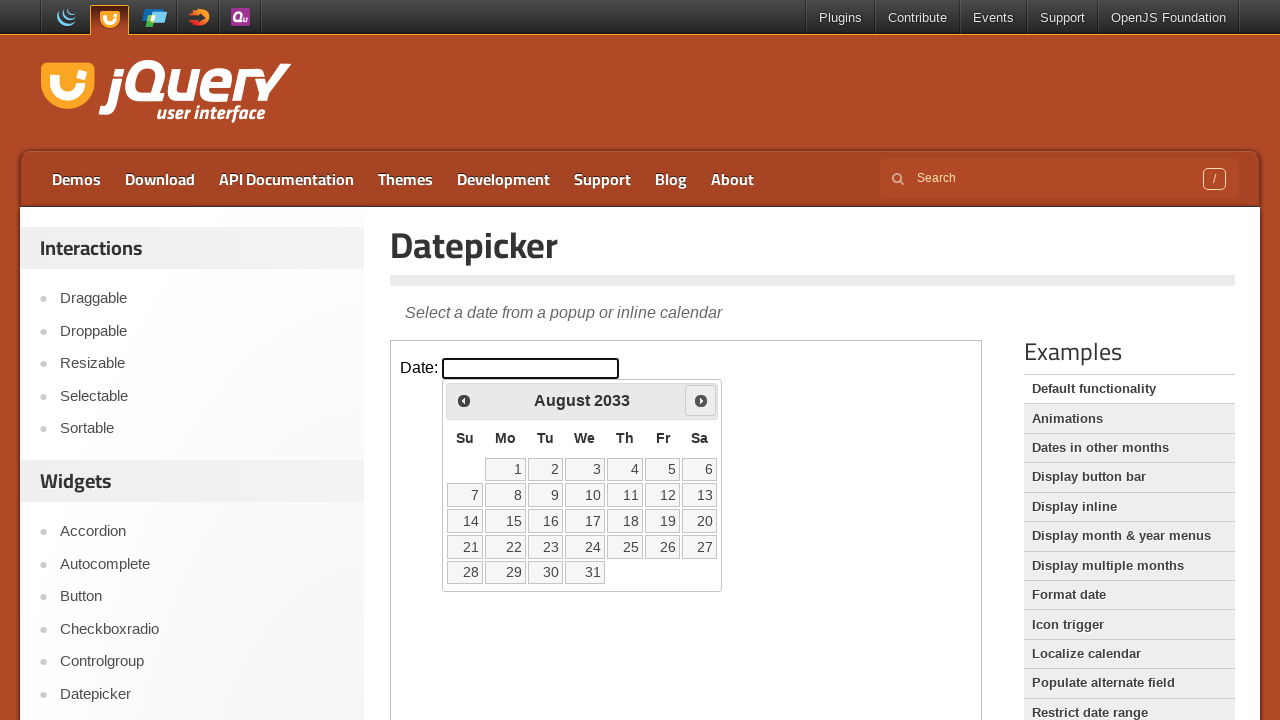

Clicked next button to navigate to the next month at (701, 400) on .demo-frame >> internal:control=enter-frame >> .ui-icon.ui-icon-circle-triangle-
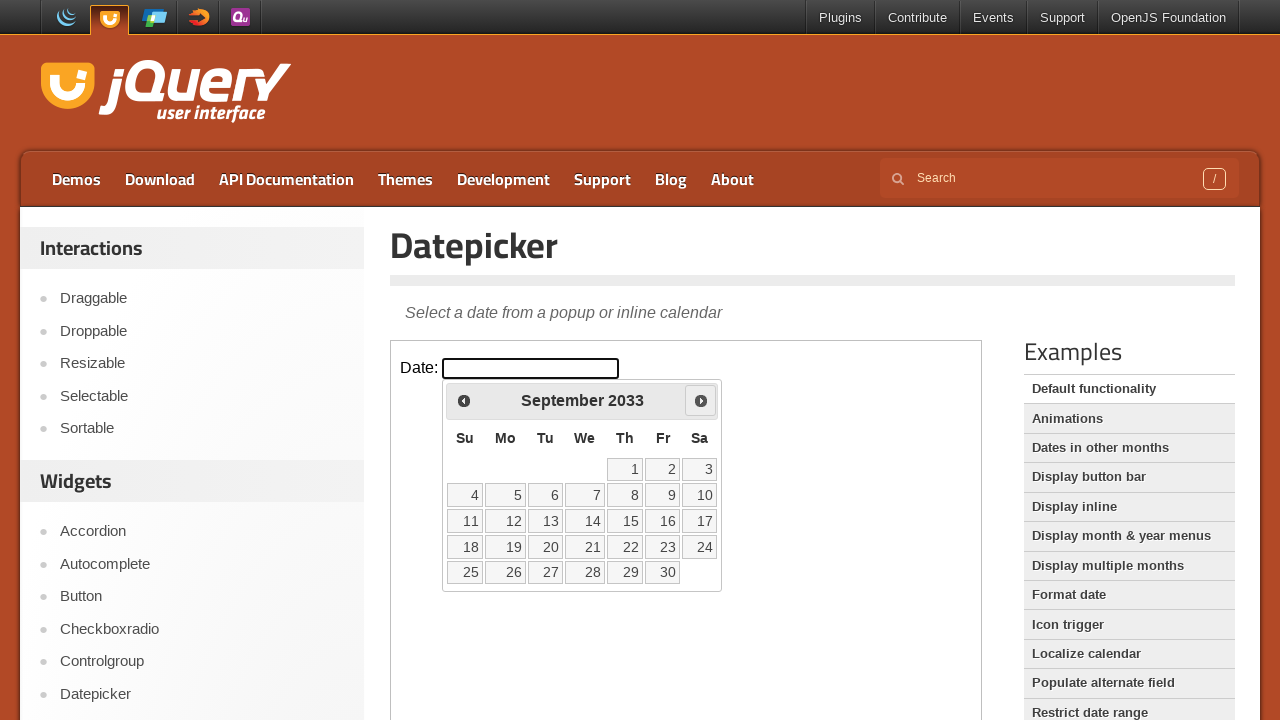

Retrieved current month/year: September 2033
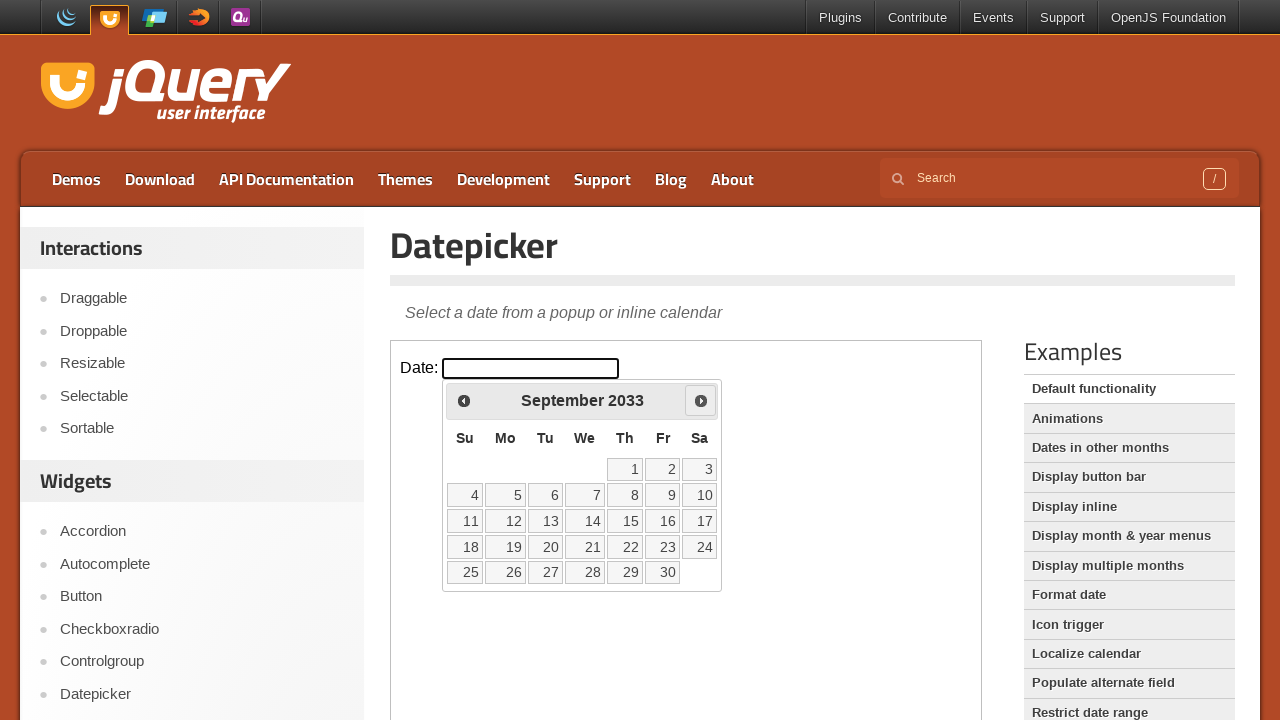

Clicked next button to navigate to the next month at (701, 400) on .demo-frame >> internal:control=enter-frame >> .ui-icon.ui-icon-circle-triangle-
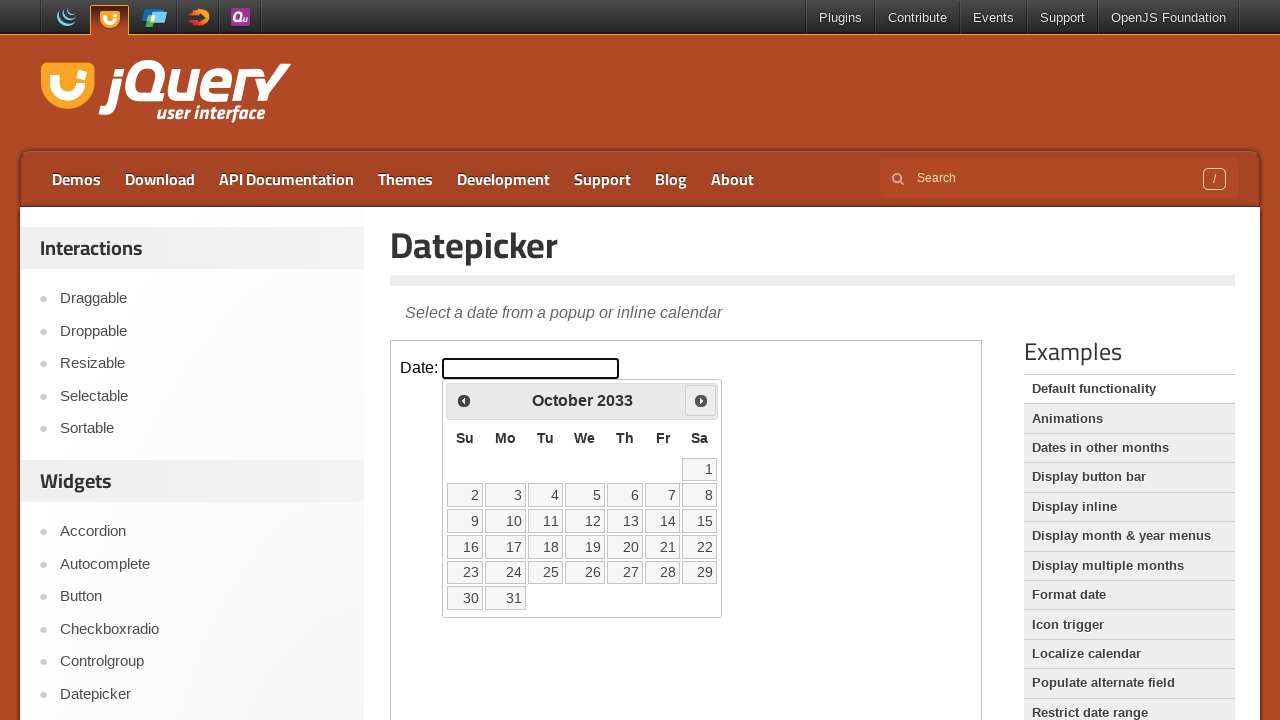

Retrieved current month/year: October 2033
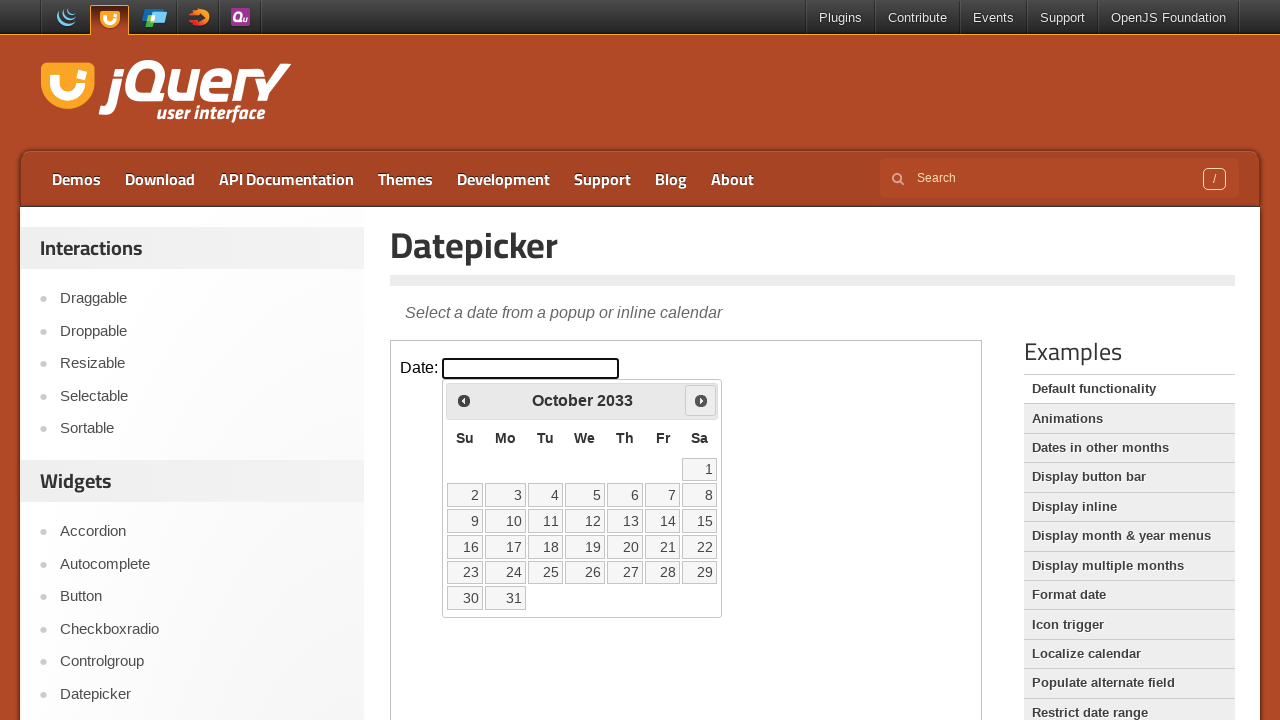

Clicked next button to navigate to the next month at (701, 400) on .demo-frame >> internal:control=enter-frame >> .ui-icon.ui-icon-circle-triangle-
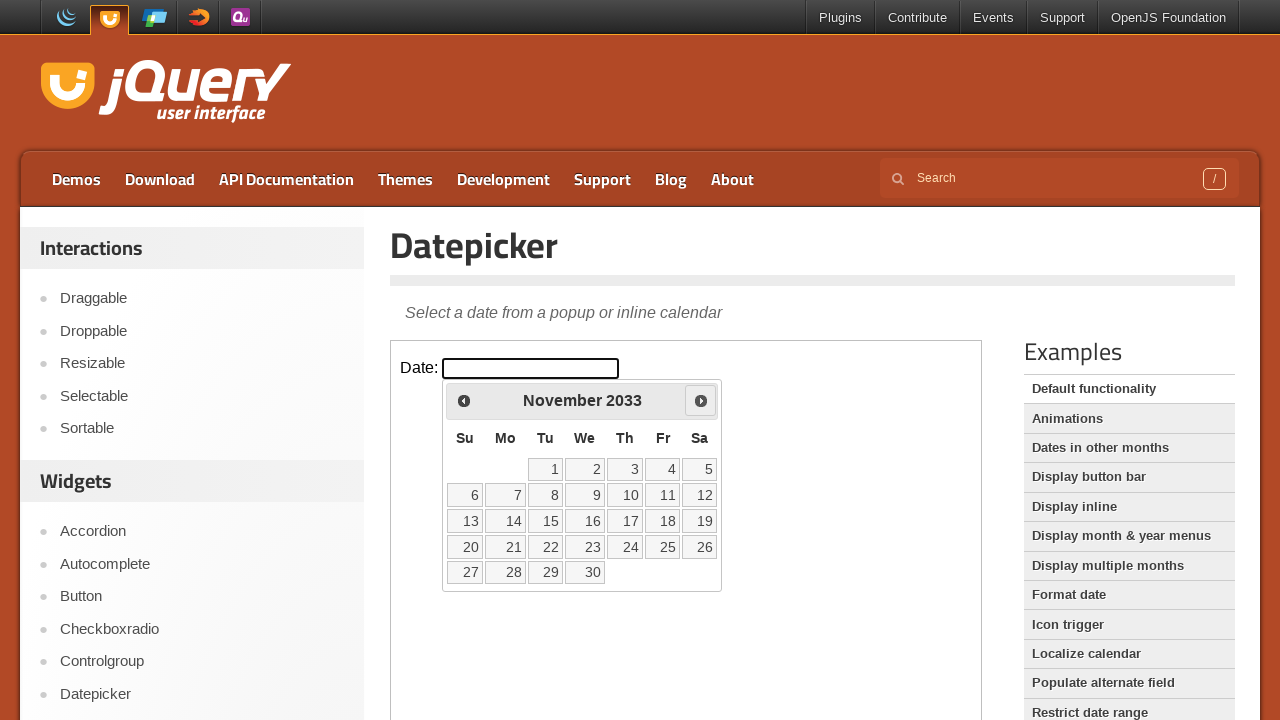

Retrieved current month/year: November 2033
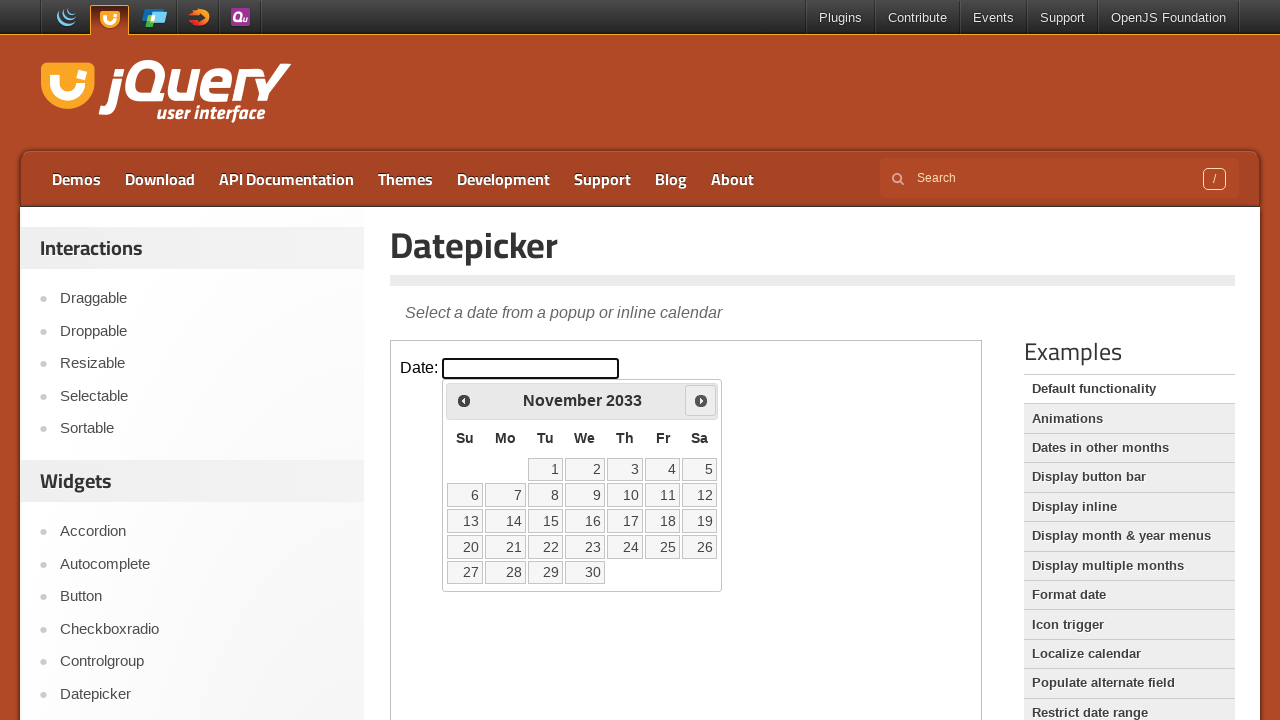

Clicked next button to navigate to the next month at (701, 400) on .demo-frame >> internal:control=enter-frame >> .ui-icon.ui-icon-circle-triangle-
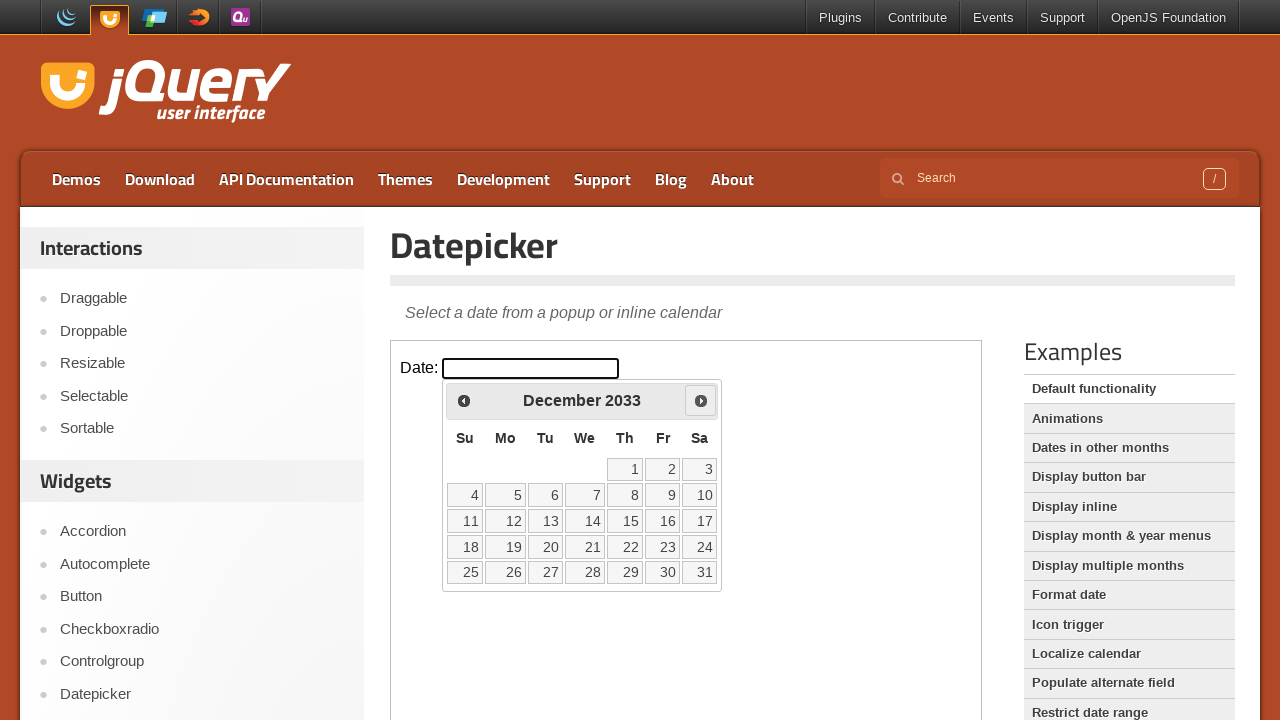

Retrieved current month/year: December 2033
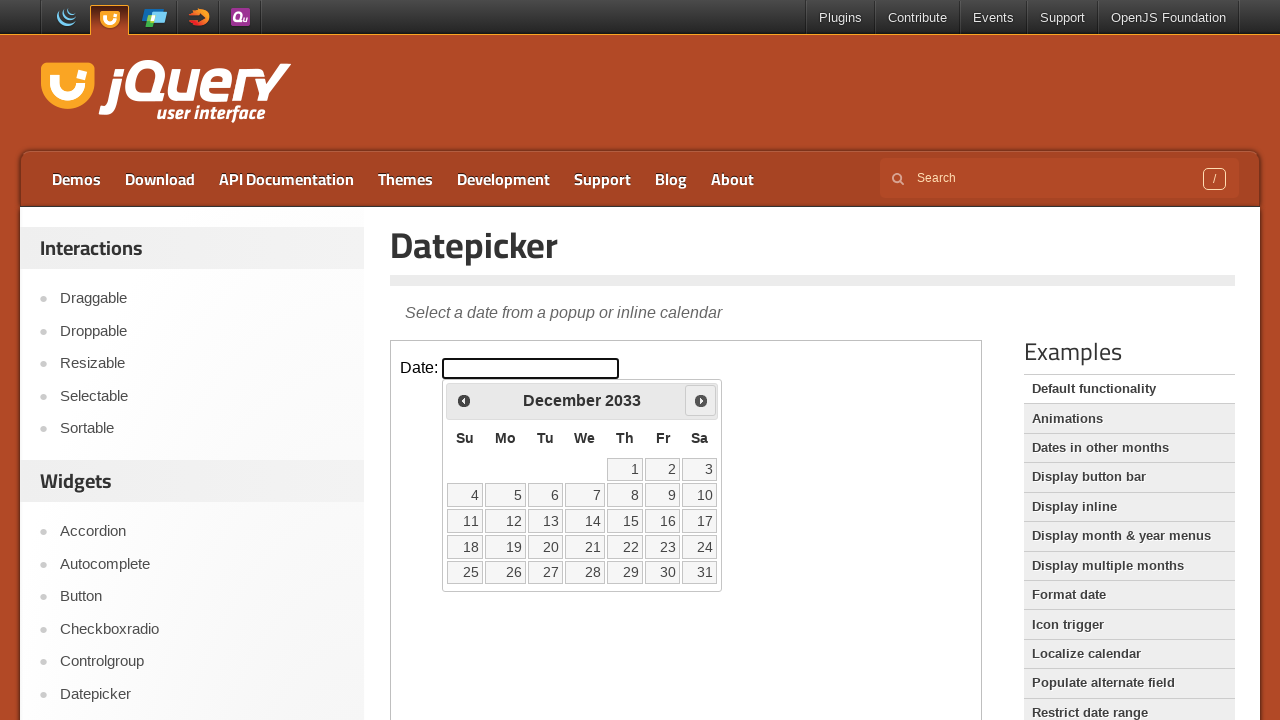

Clicked next button to navigate to the next month at (701, 400) on .demo-frame >> internal:control=enter-frame >> .ui-icon.ui-icon-circle-triangle-
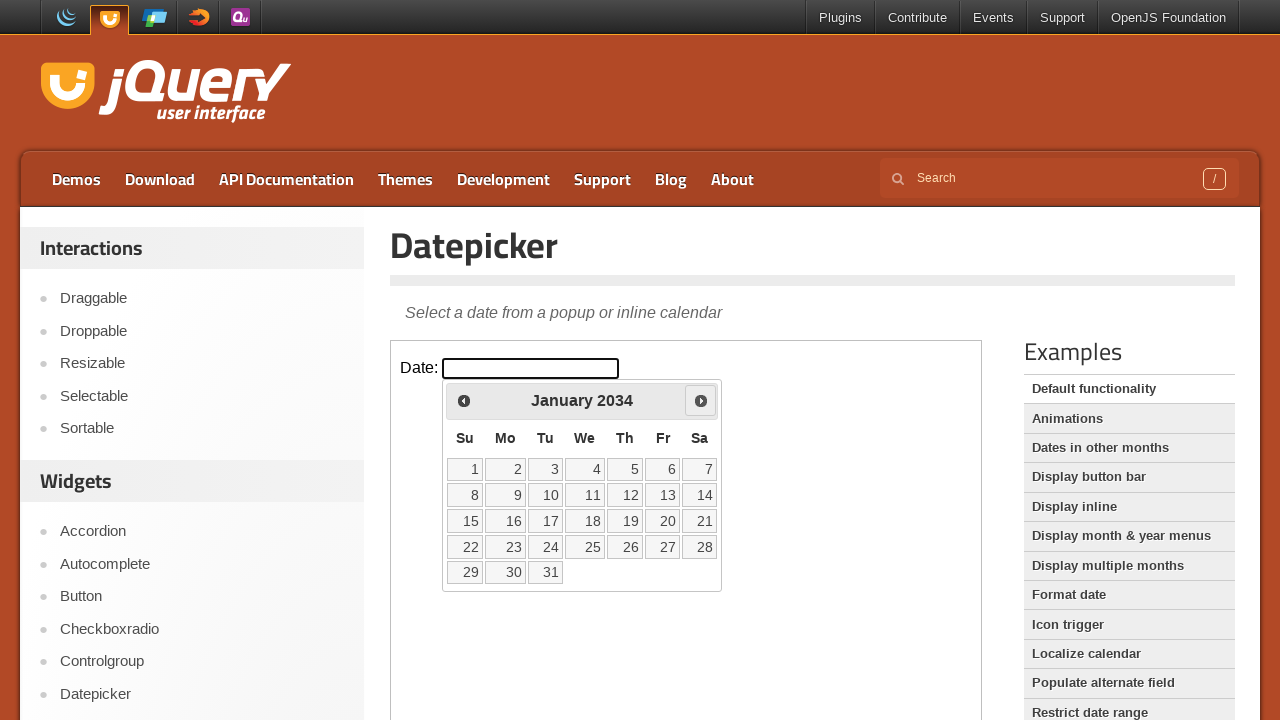

Retrieved current month/year: January 2034
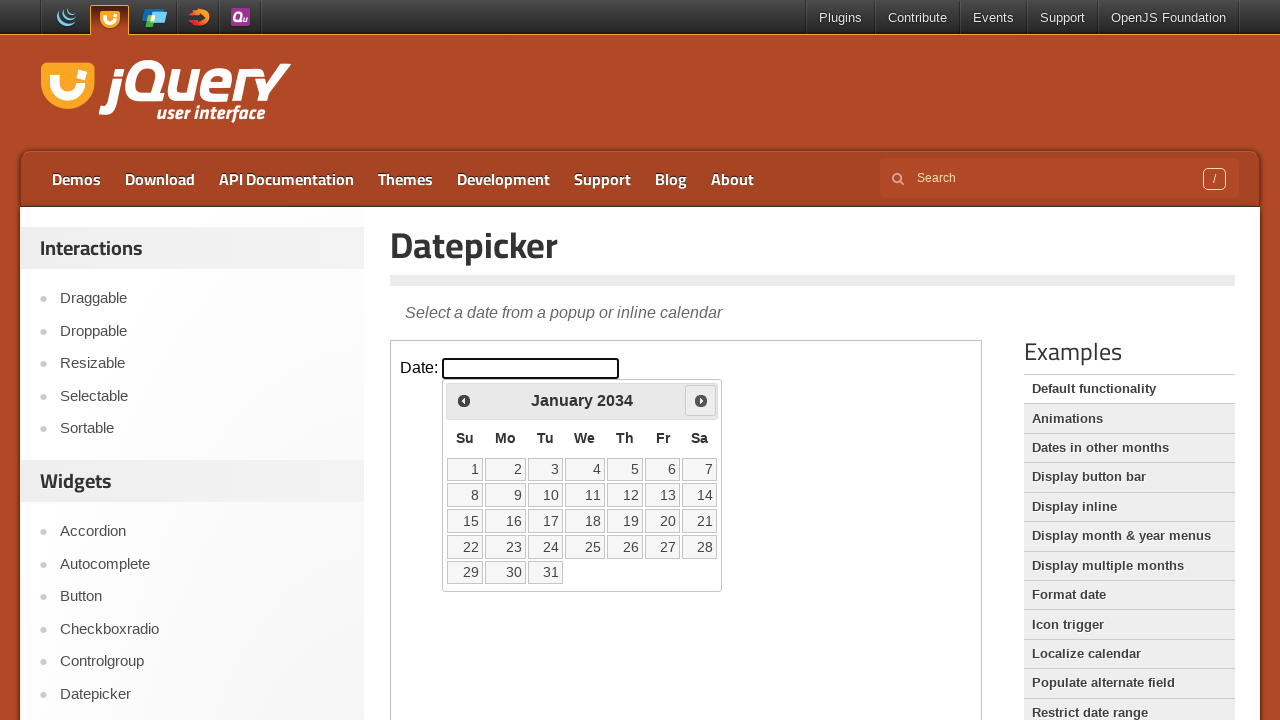

Clicked next button to navigate to the next month at (701, 400) on .demo-frame >> internal:control=enter-frame >> .ui-icon.ui-icon-circle-triangle-
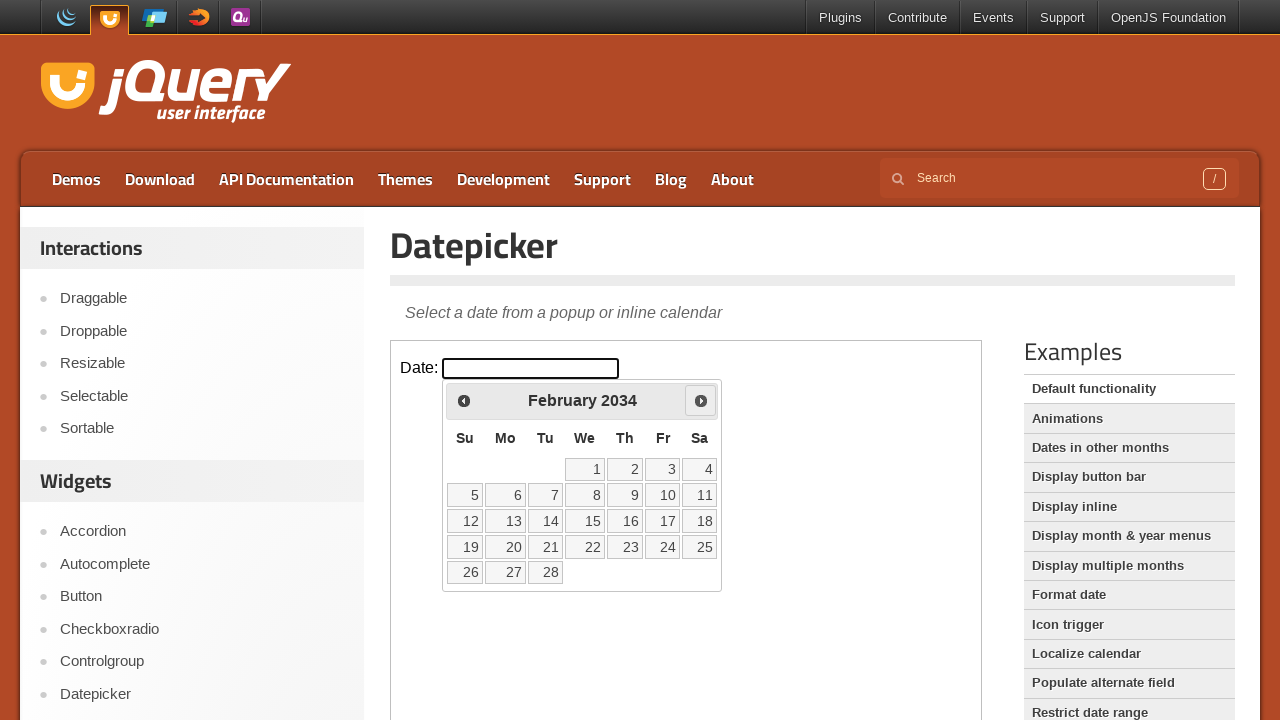

Retrieved current month/year: February 2034
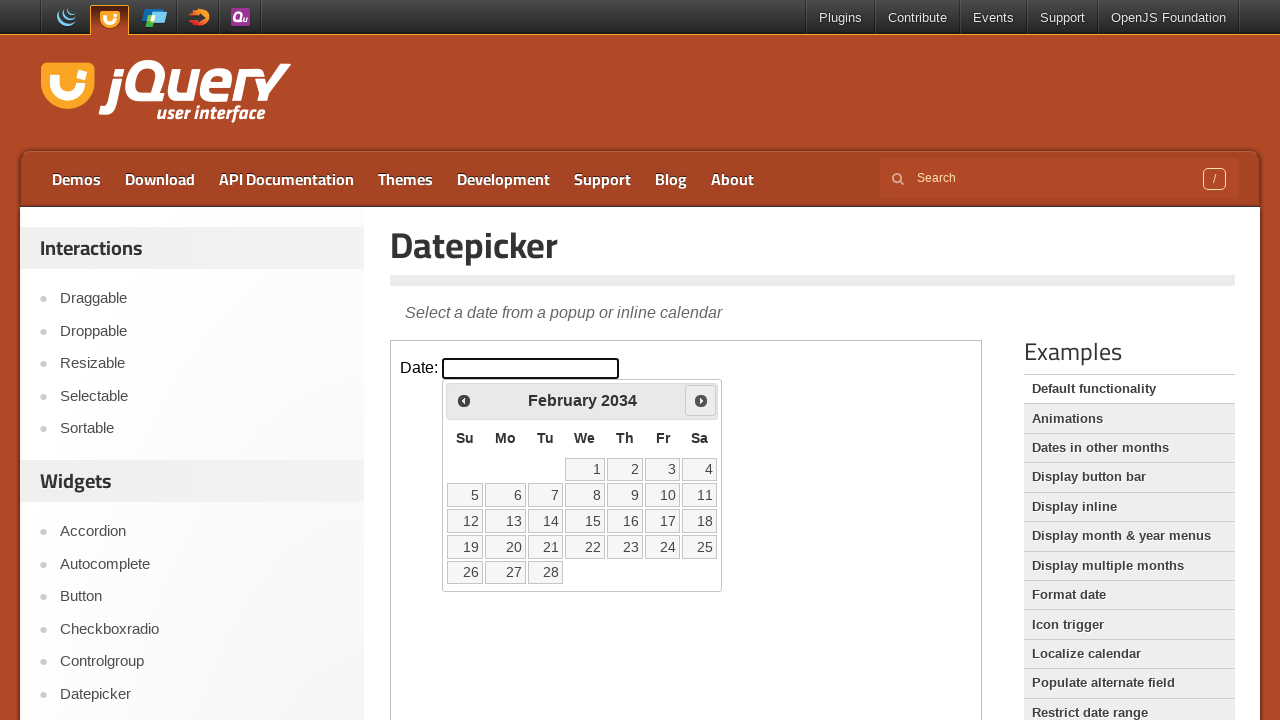

Clicked next button to navigate to the next month at (701, 400) on .demo-frame >> internal:control=enter-frame >> .ui-icon.ui-icon-circle-triangle-
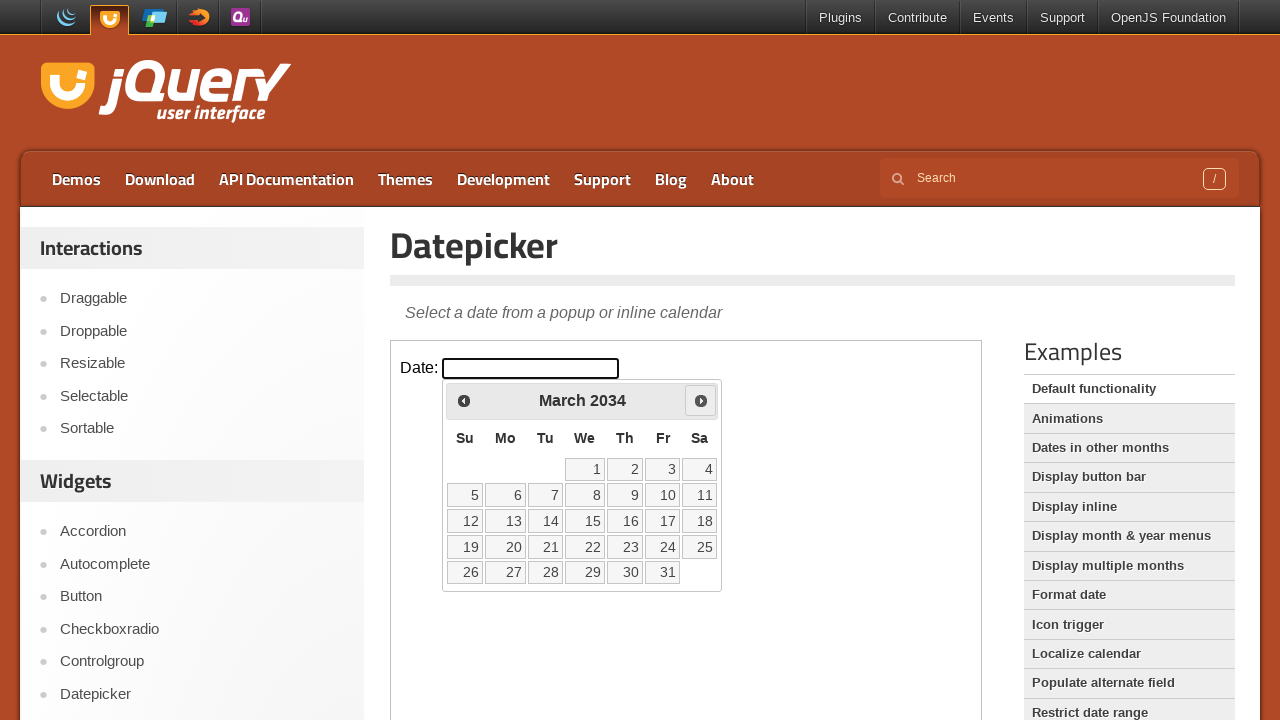

Retrieved current month/year: March 2034
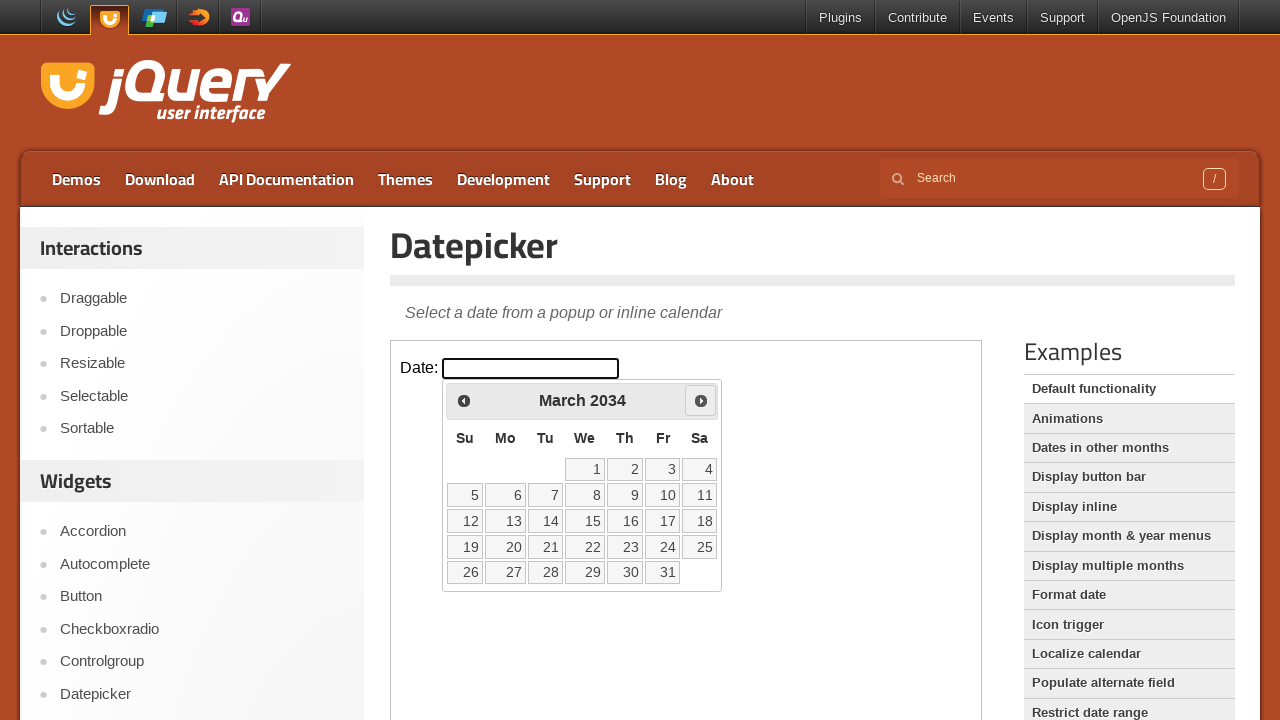

Clicked next button to navigate to the next month at (701, 400) on .demo-frame >> internal:control=enter-frame >> .ui-icon.ui-icon-circle-triangle-
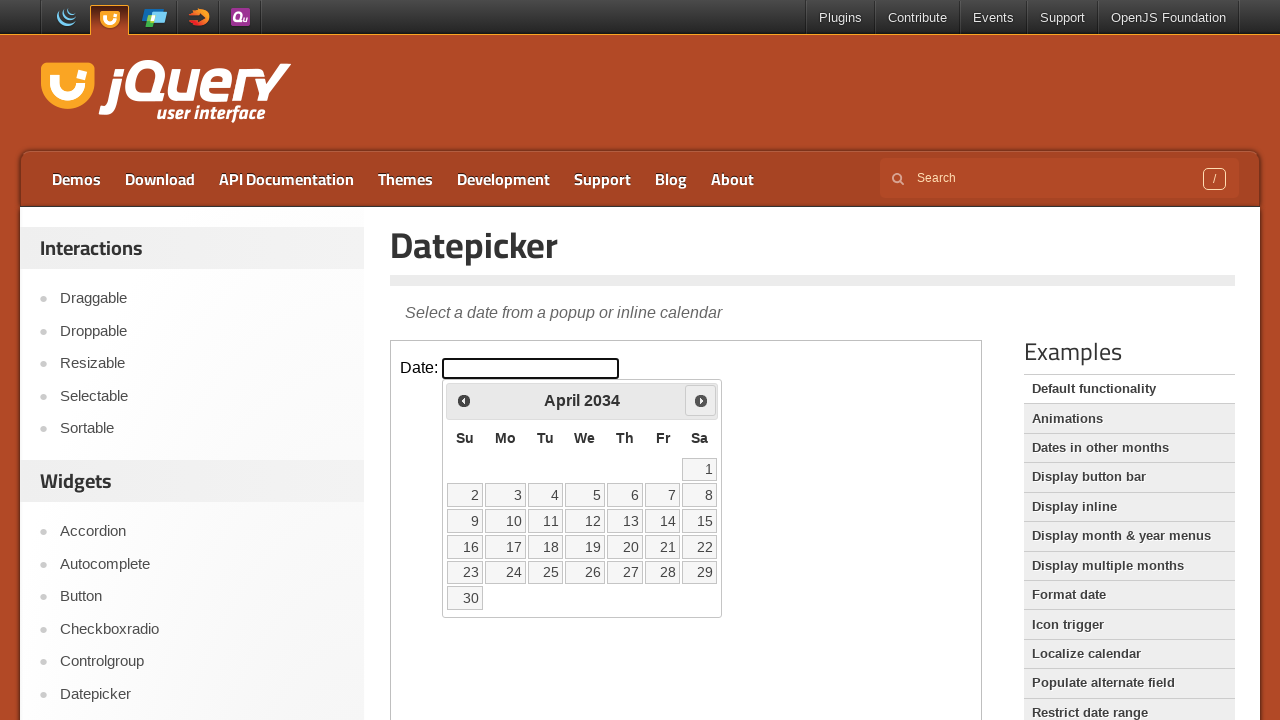

Retrieved current month/year: April 2034
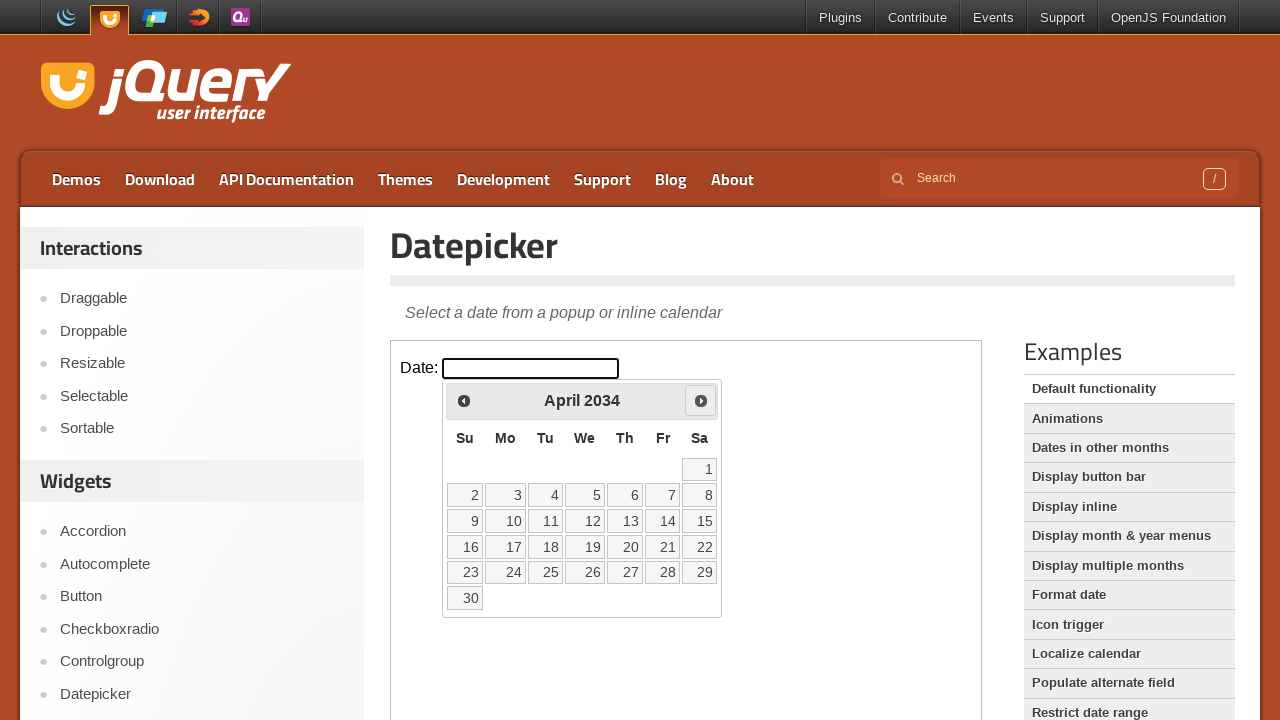

Clicked next button to navigate to the next month at (701, 400) on .demo-frame >> internal:control=enter-frame >> .ui-icon.ui-icon-circle-triangle-
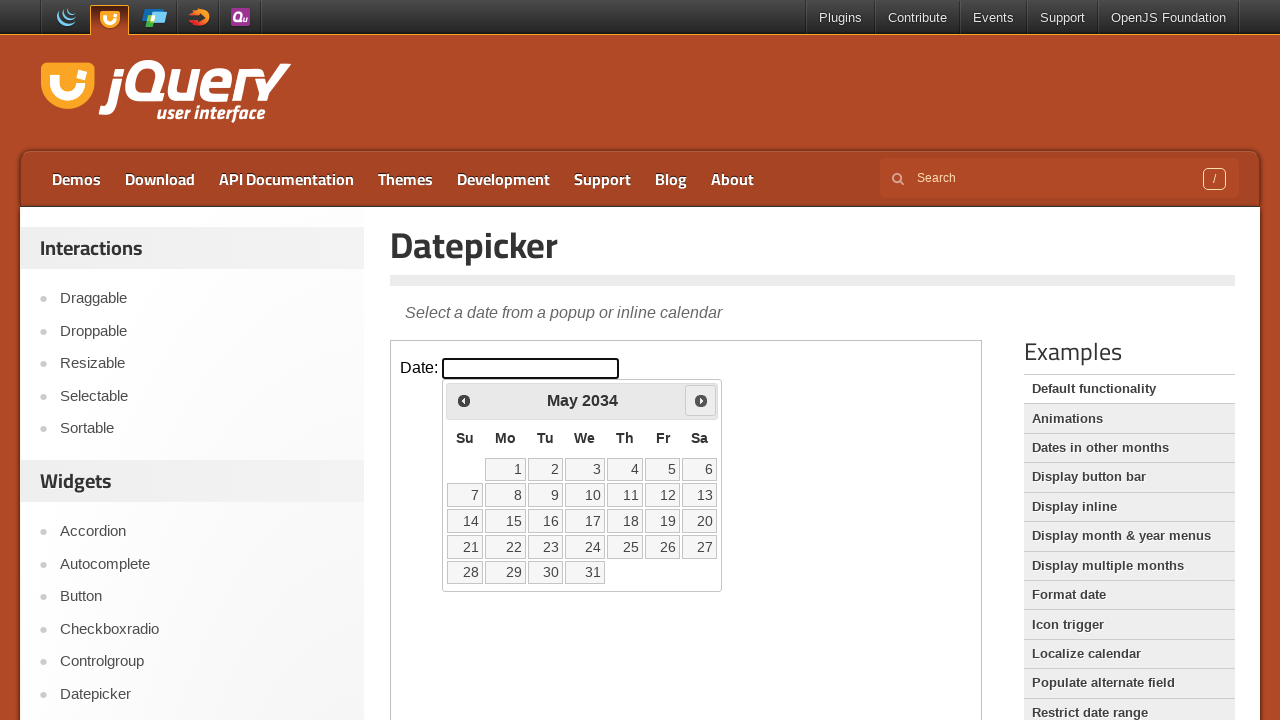

Retrieved current month/year: May 2034
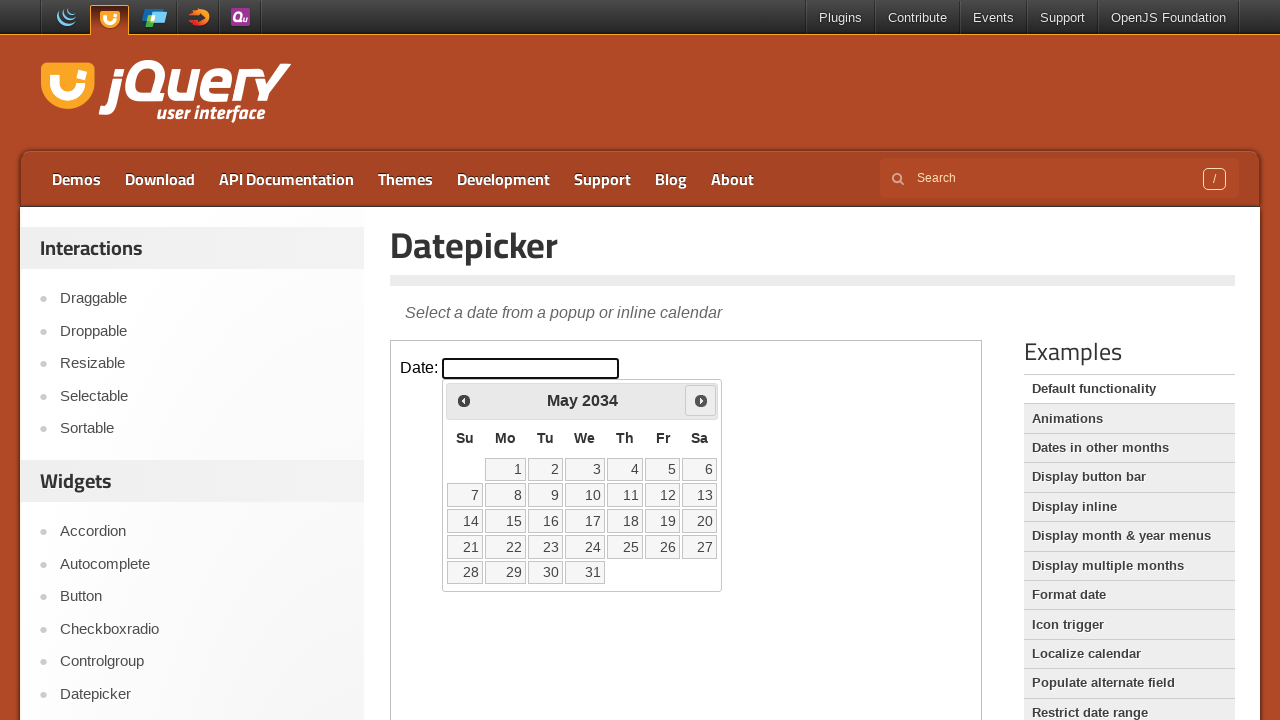

Clicked next button to navigate to the next month at (701, 400) on .demo-frame >> internal:control=enter-frame >> .ui-icon.ui-icon-circle-triangle-
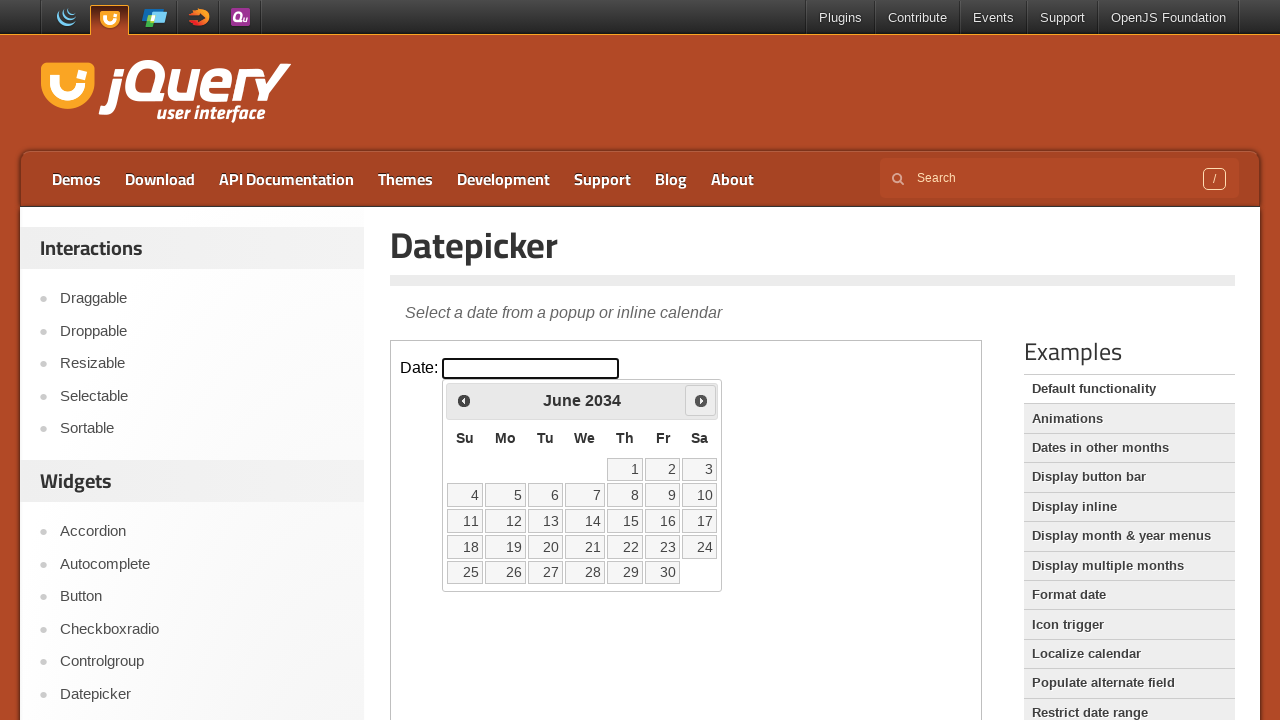

Retrieved current month/year: June 2034
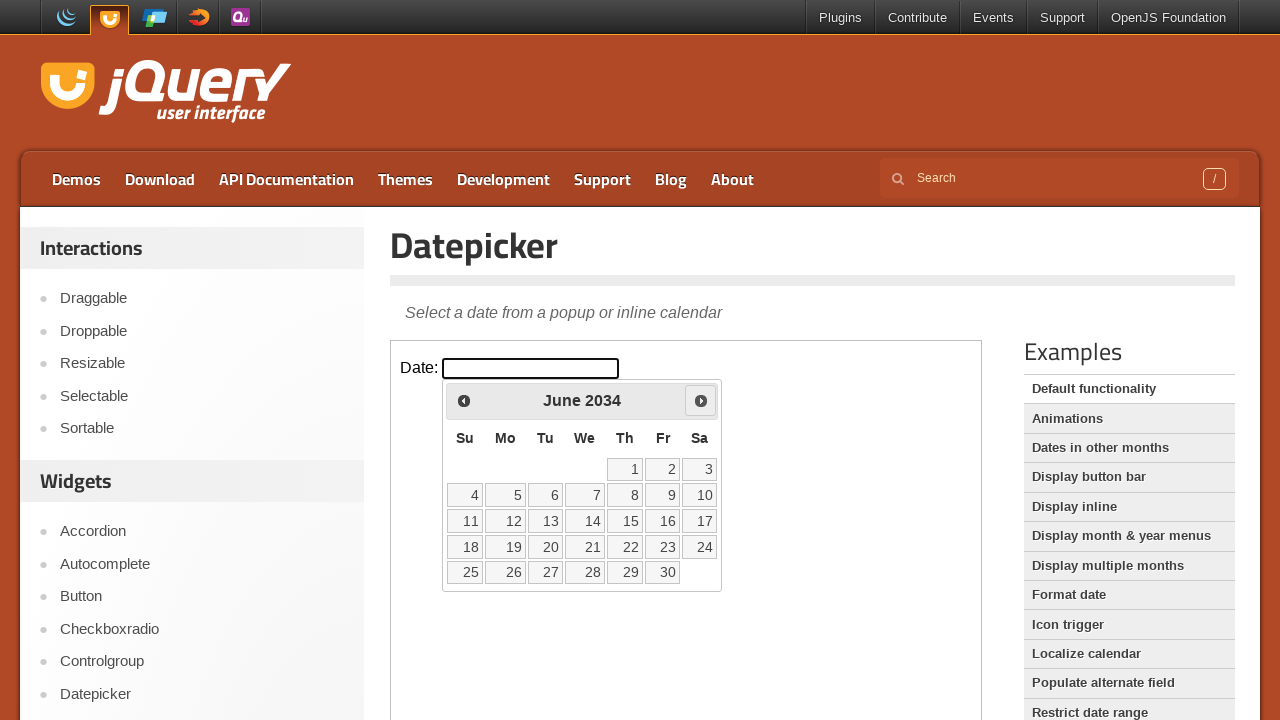

Clicked next button to navigate to the next month at (701, 400) on .demo-frame >> internal:control=enter-frame >> .ui-icon.ui-icon-circle-triangle-
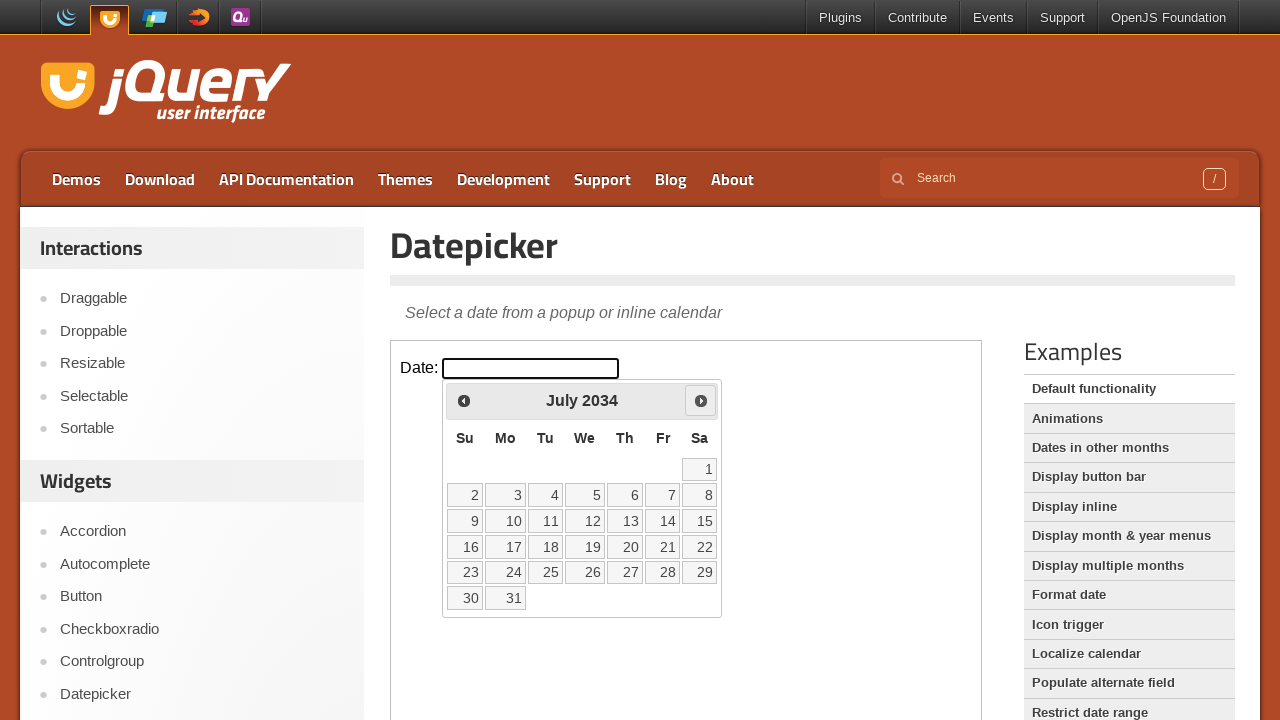

Retrieved current month/year: July 2034
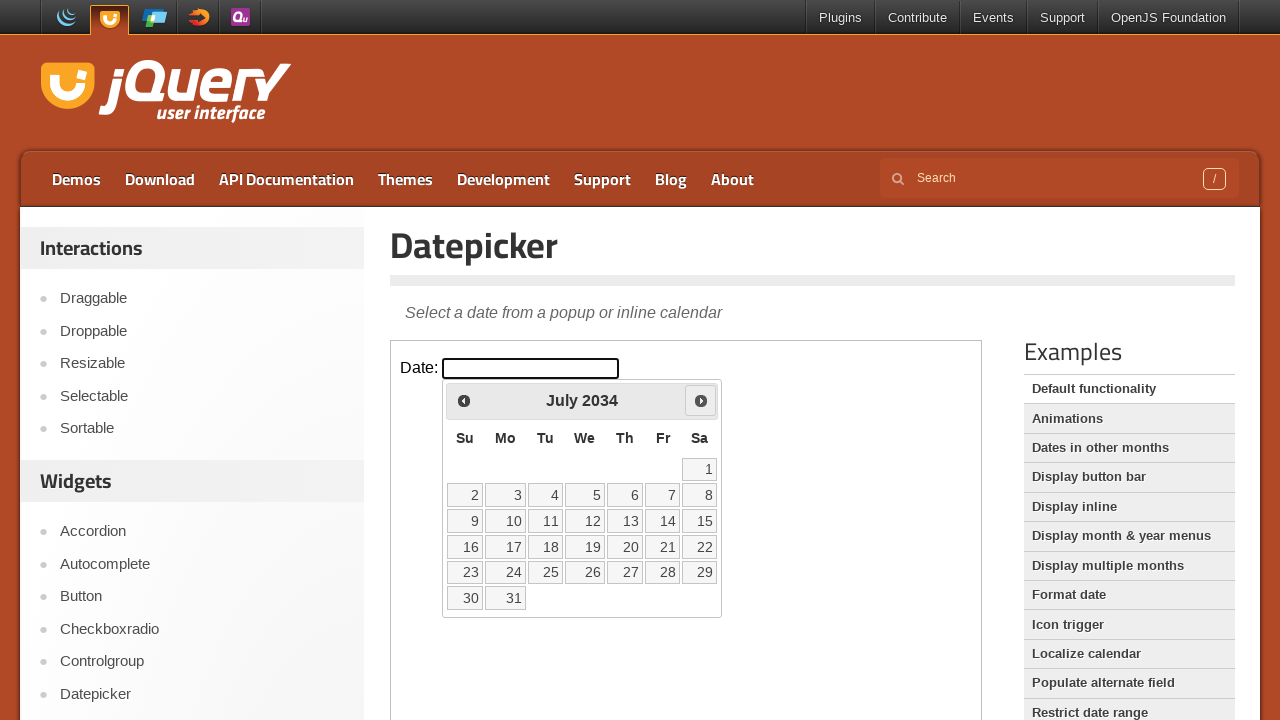

Clicked next button to navigate to the next month at (701, 400) on .demo-frame >> internal:control=enter-frame >> .ui-icon.ui-icon-circle-triangle-
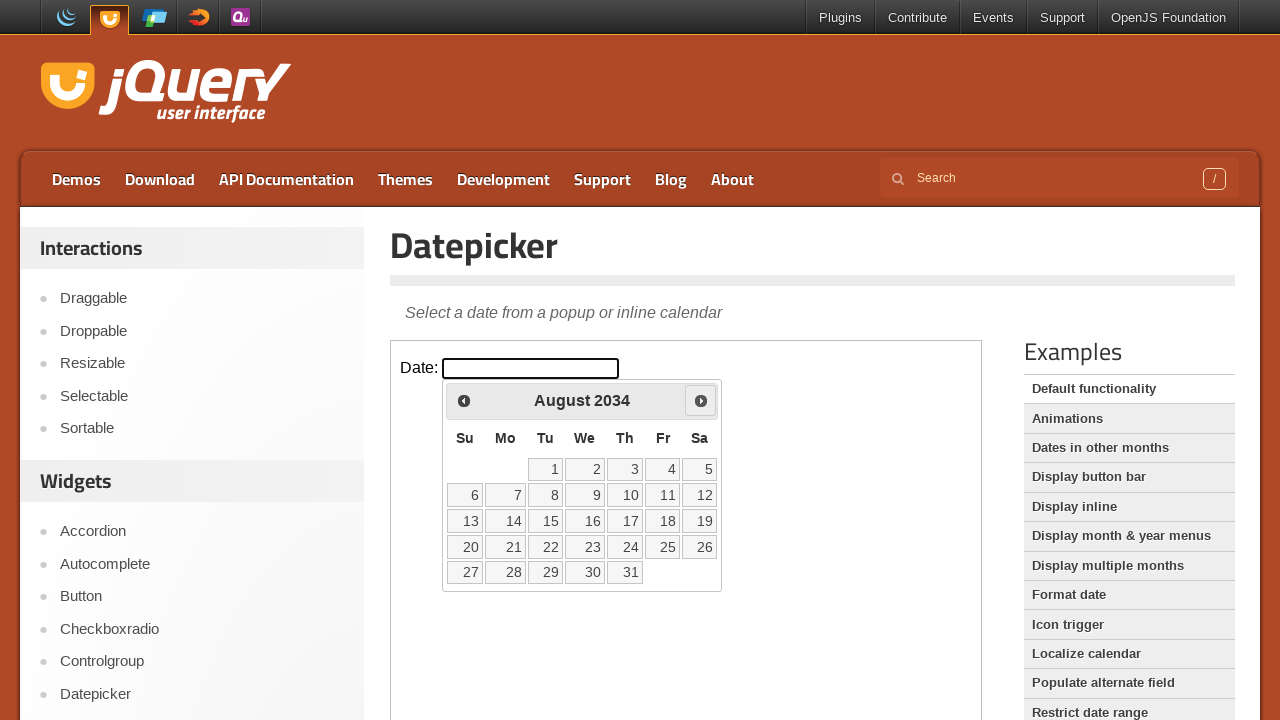

Retrieved current month/year: August 2034
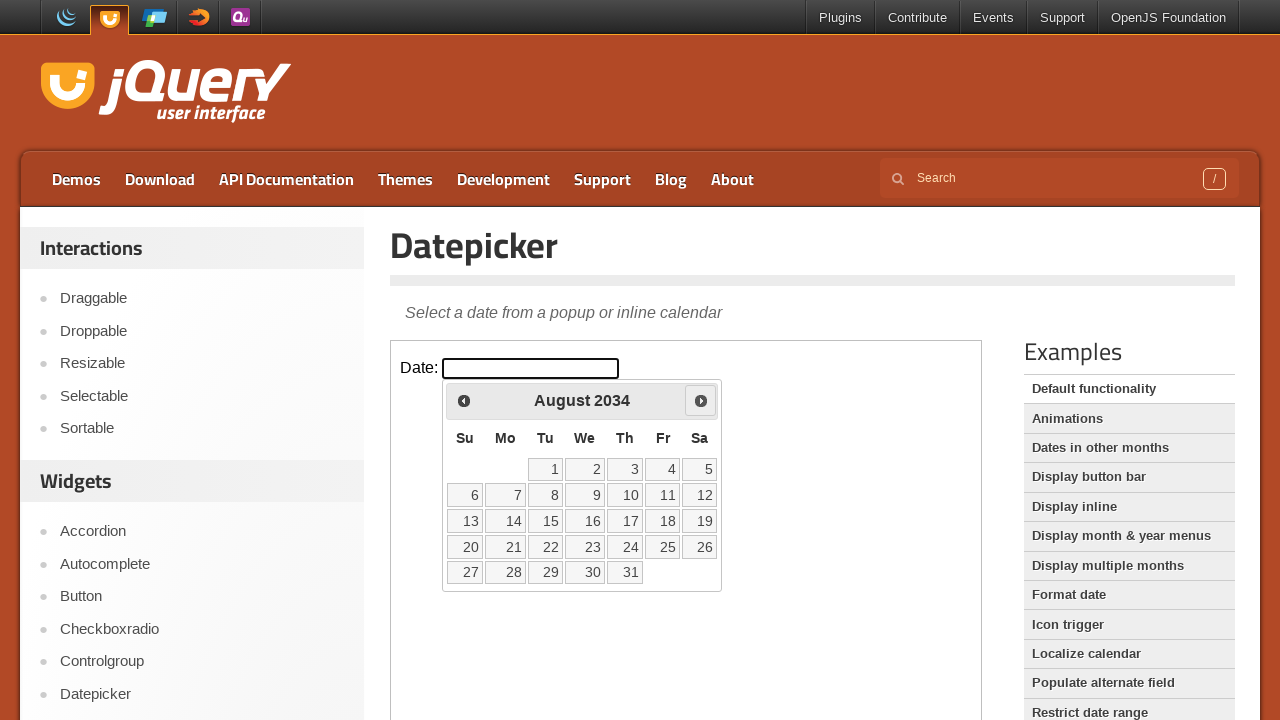

Clicked next button to navigate to the next month at (701, 400) on .demo-frame >> internal:control=enter-frame >> .ui-icon.ui-icon-circle-triangle-
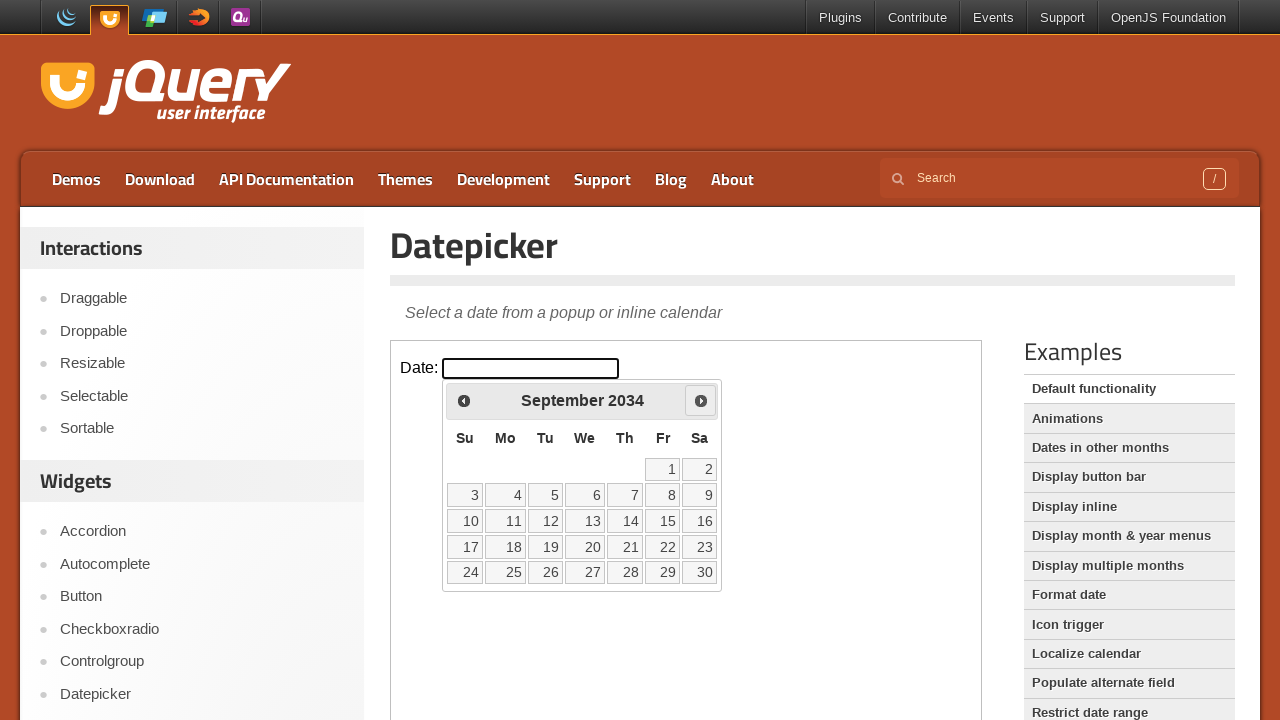

Retrieved current month/year: September 2034
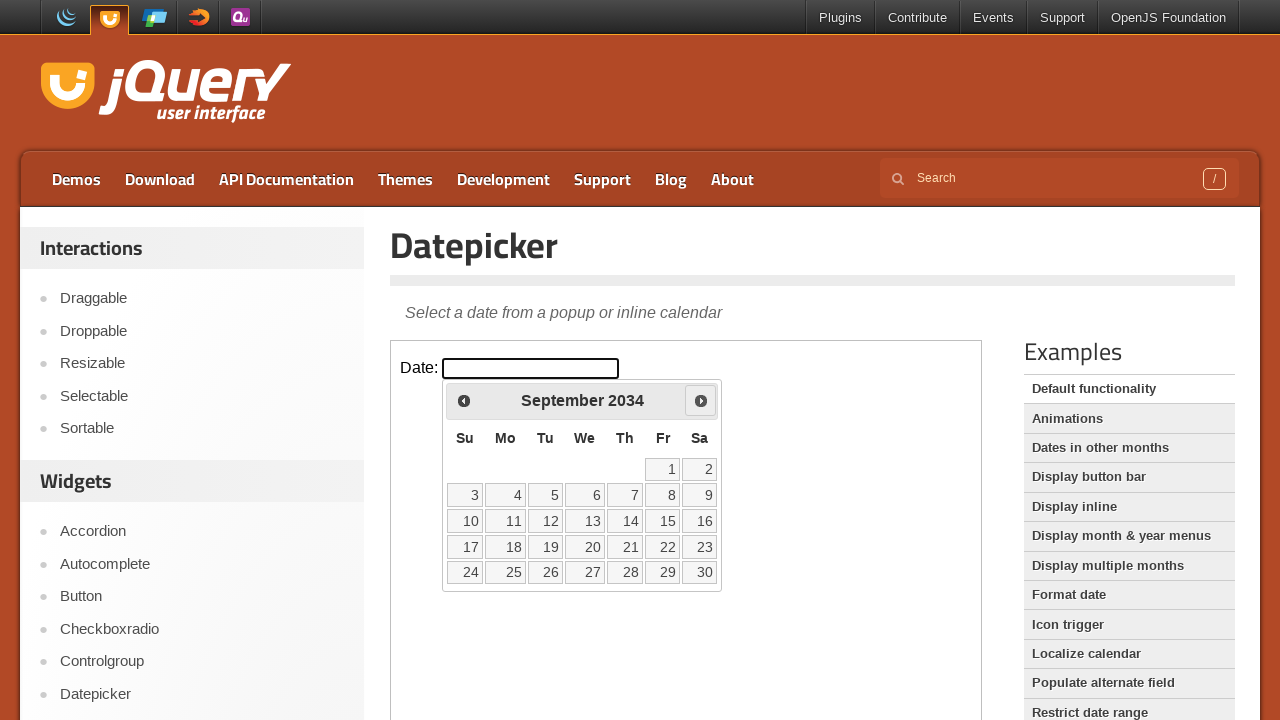

Clicked next button to navigate to the next month at (701, 400) on .demo-frame >> internal:control=enter-frame >> .ui-icon.ui-icon-circle-triangle-
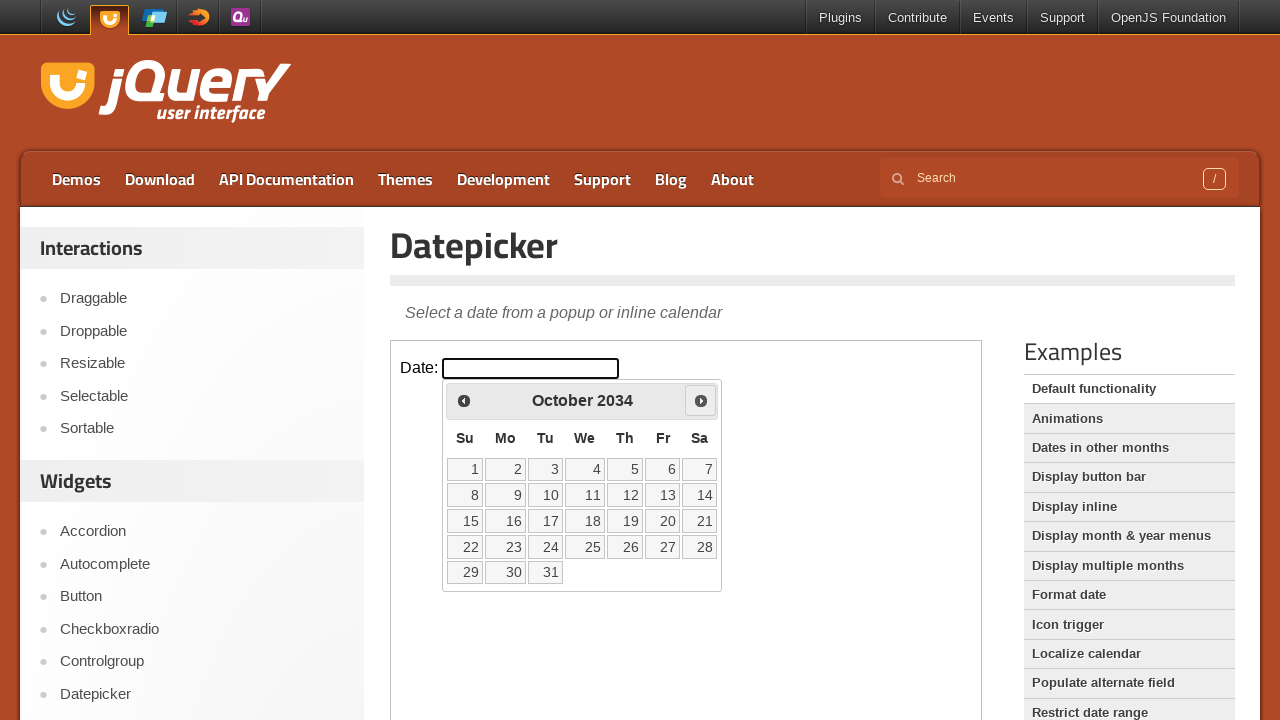

Retrieved current month/year: October 2034
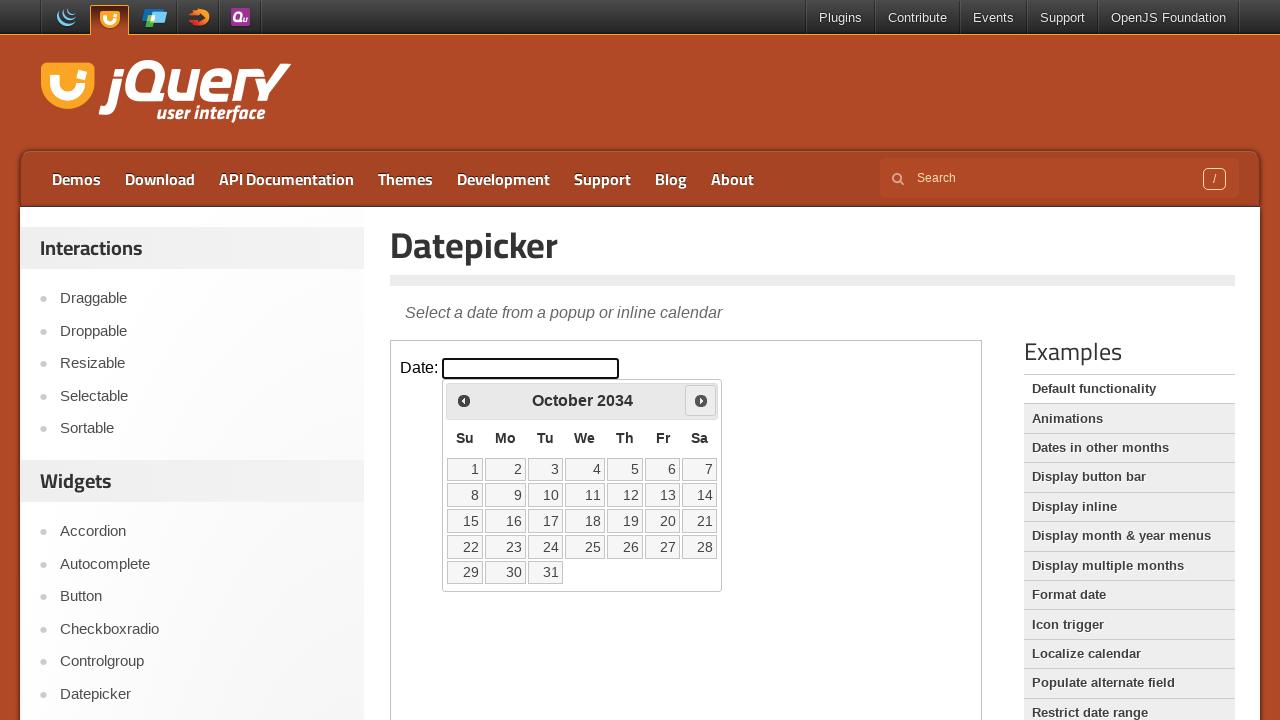

Clicked next button to navigate to the next month at (701, 400) on .demo-frame >> internal:control=enter-frame >> .ui-icon.ui-icon-circle-triangle-
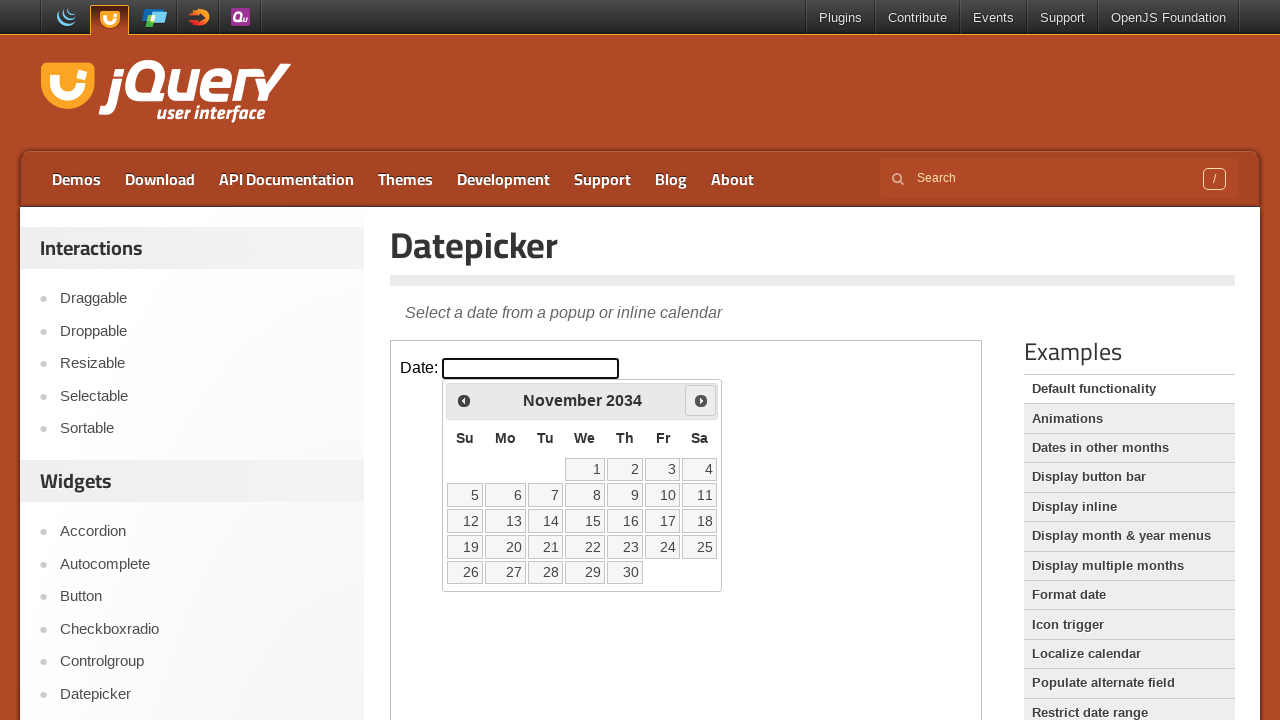

Retrieved current month/year: November 2034
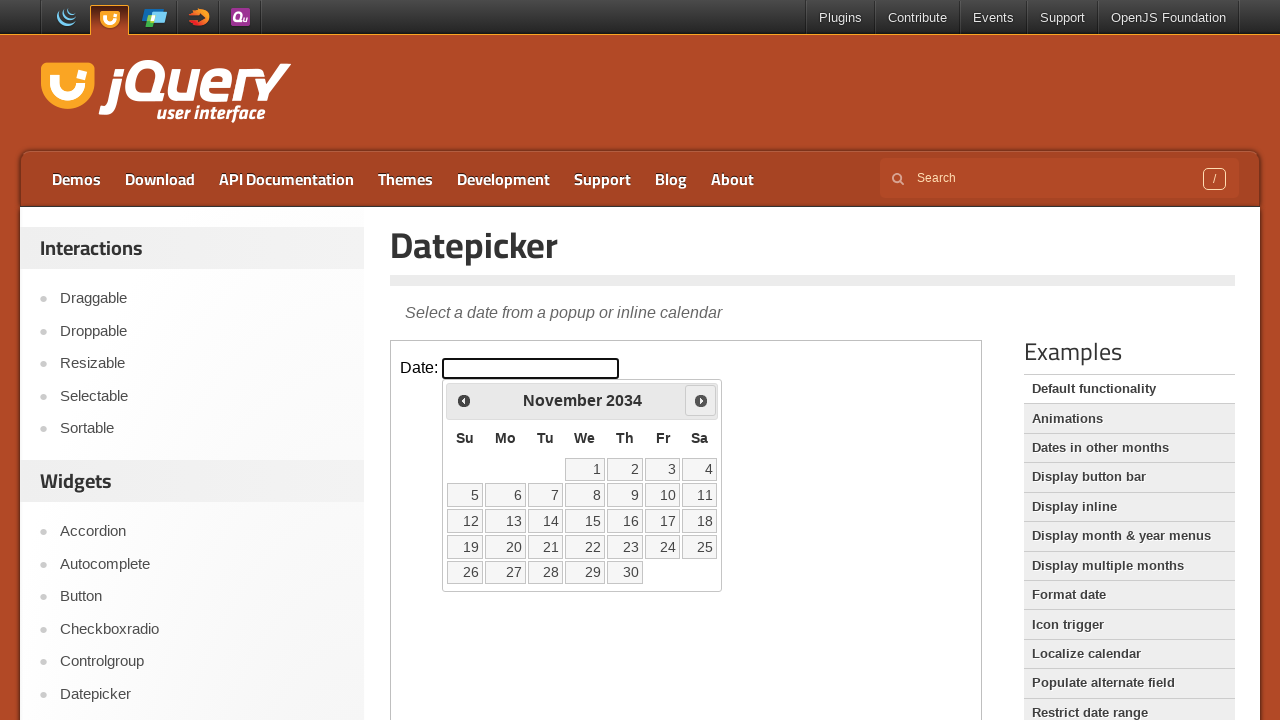

Clicked next button to navigate to the next month at (701, 400) on .demo-frame >> internal:control=enter-frame >> .ui-icon.ui-icon-circle-triangle-
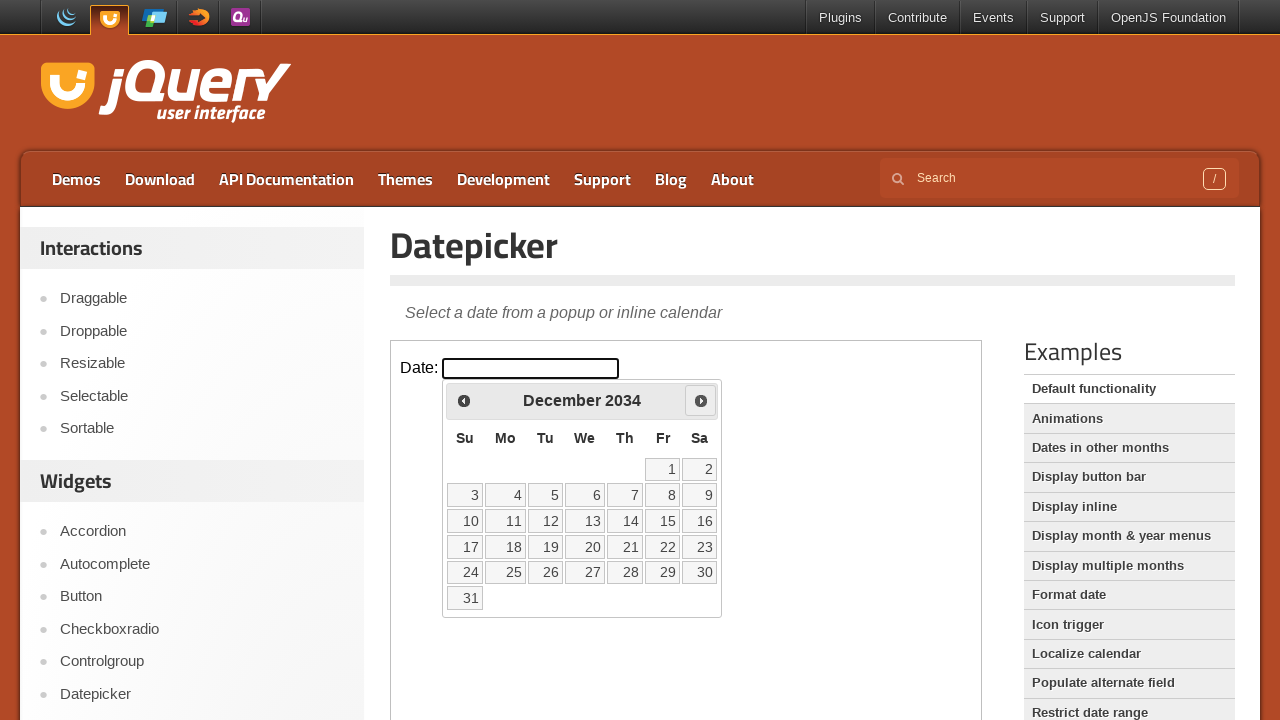

Retrieved current month/year: December 2034
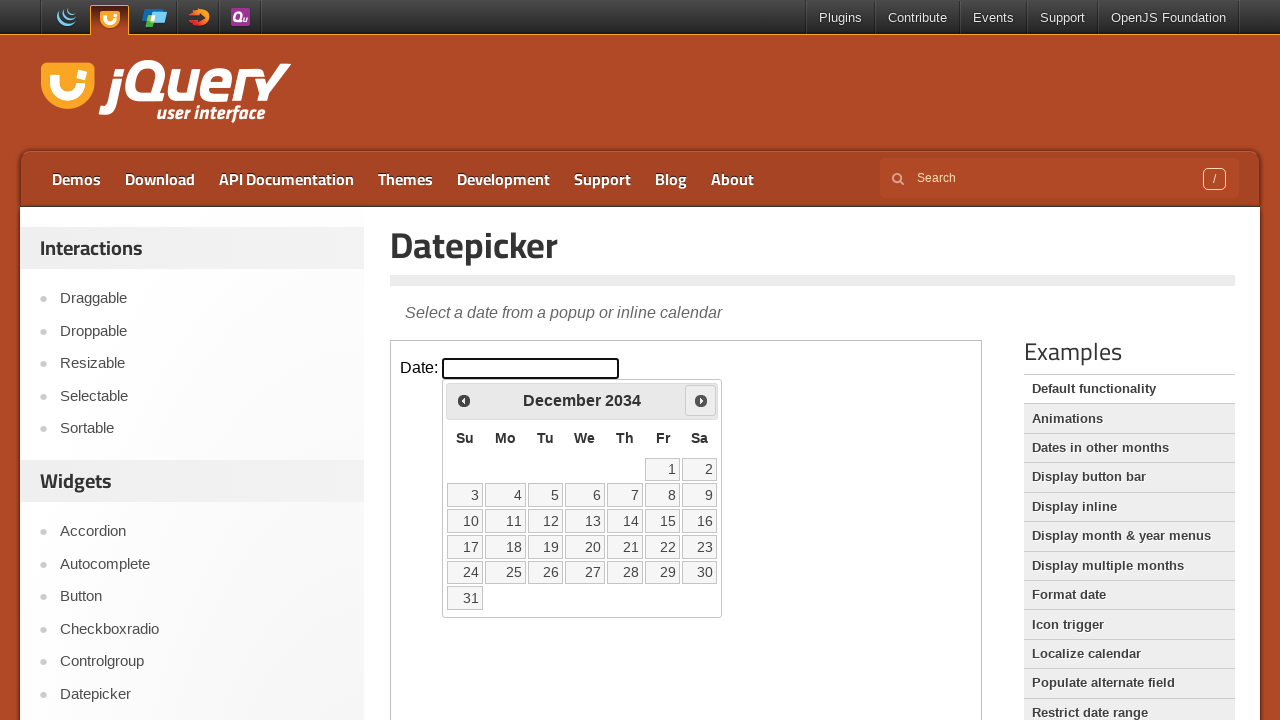

Clicked next button to navigate to the next month at (701, 400) on .demo-frame >> internal:control=enter-frame >> .ui-icon.ui-icon-circle-triangle-
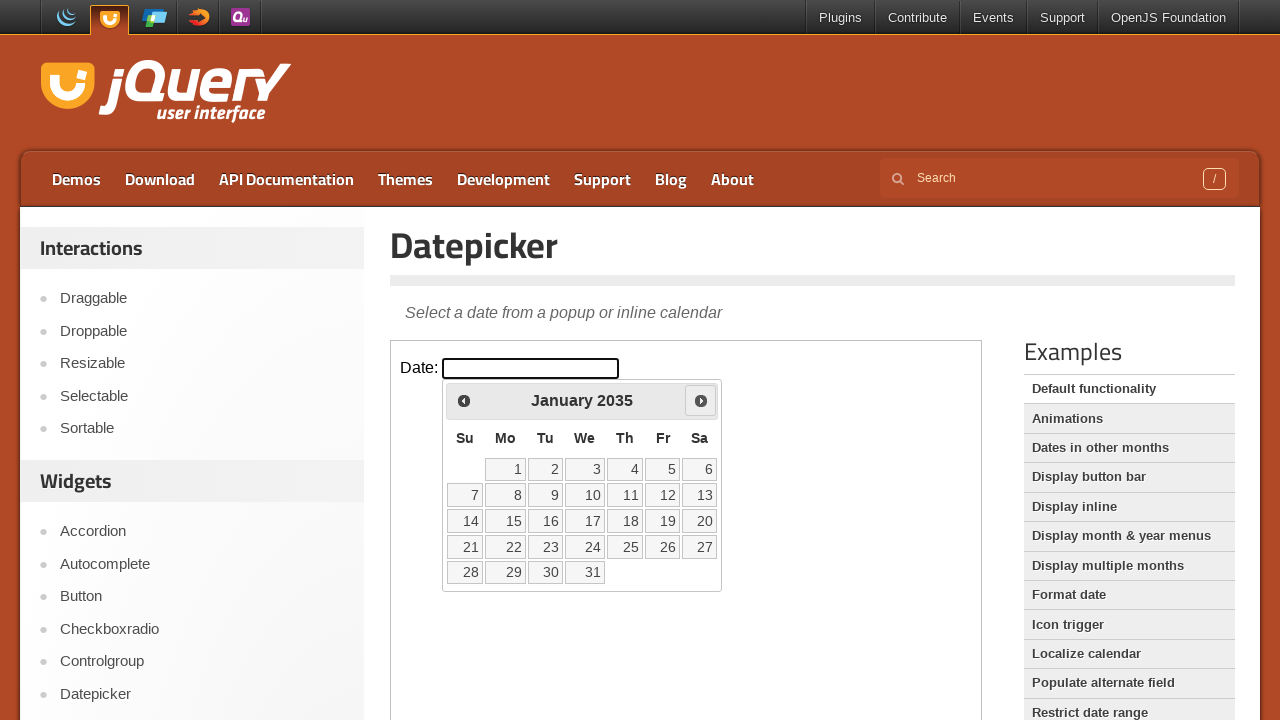

Retrieved current month/year: January 2035
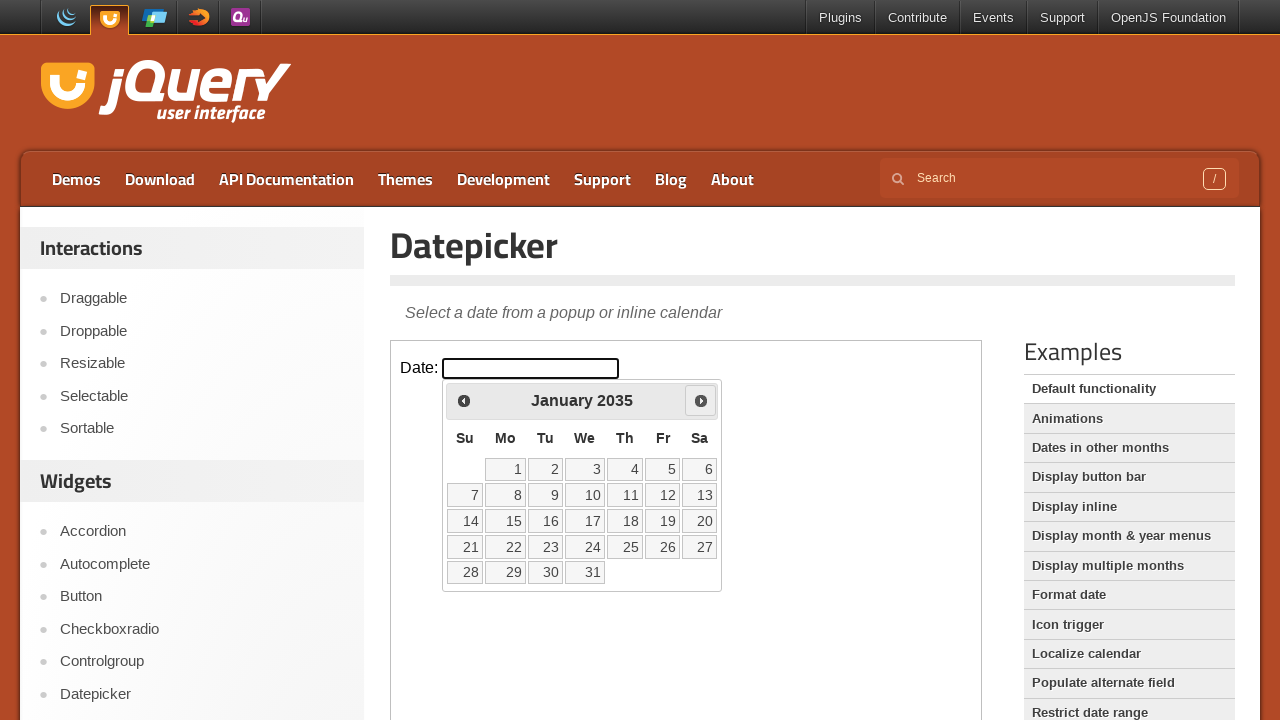

Reached target date of January 2035
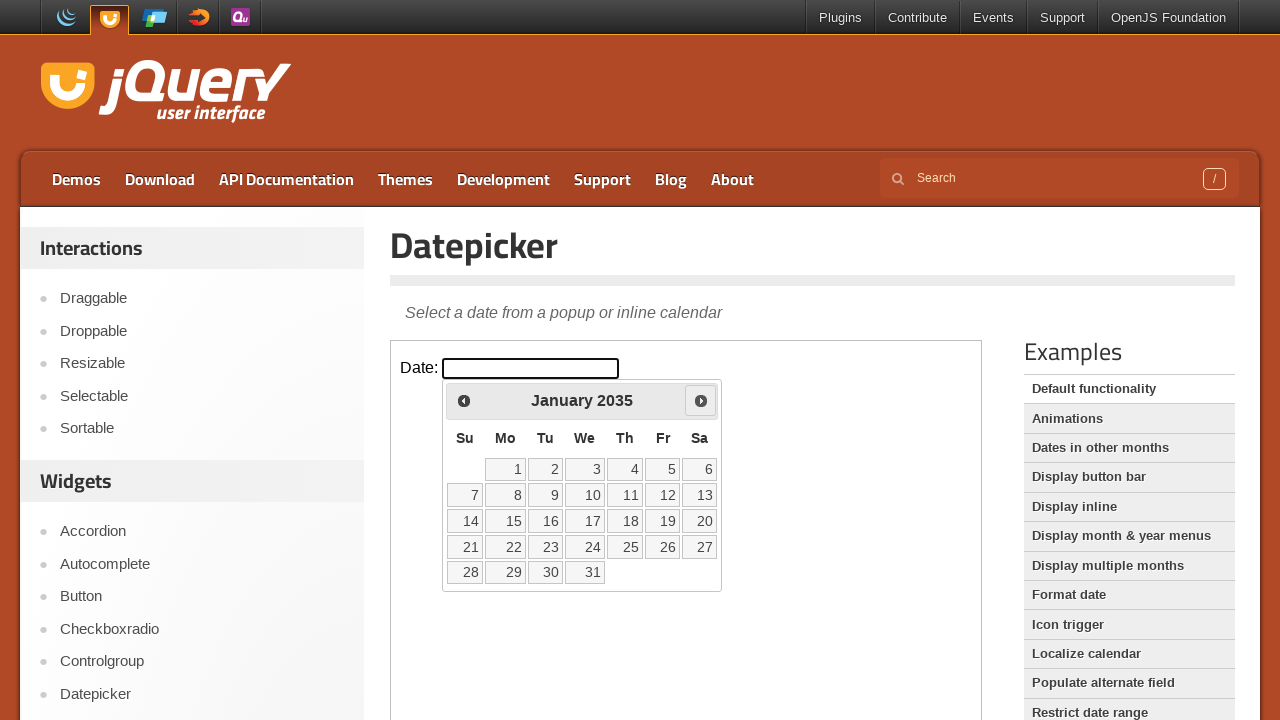

Retrieved all available dates from the calendar
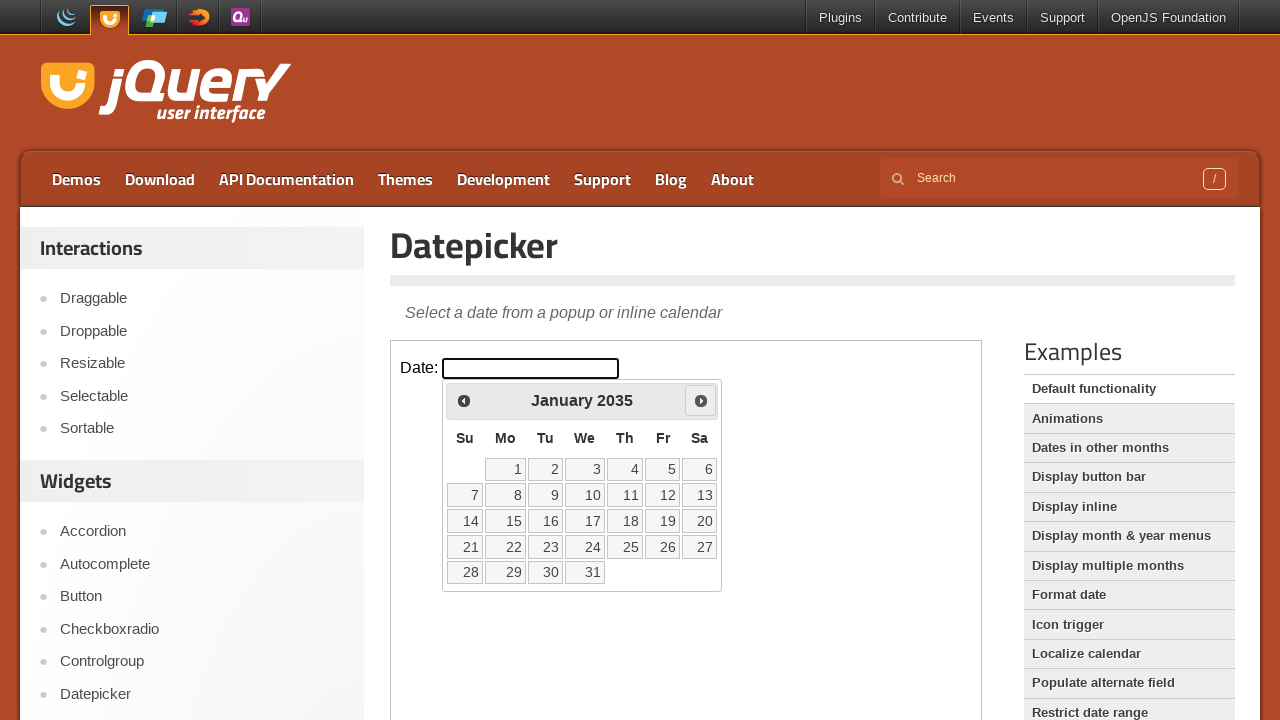

Clicked on date 21 in the calendar at (465, 547) on .demo-frame >> internal:control=enter-frame >> .ui-datepicker-calendar tbody tr 
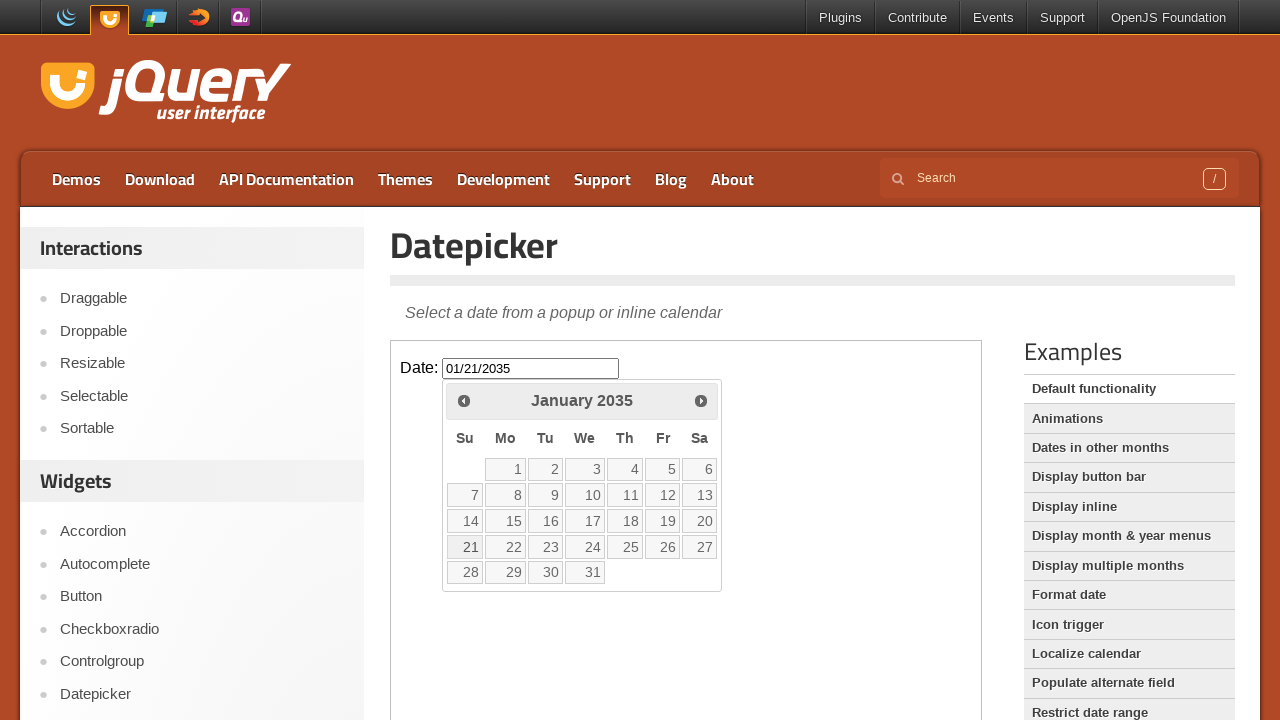

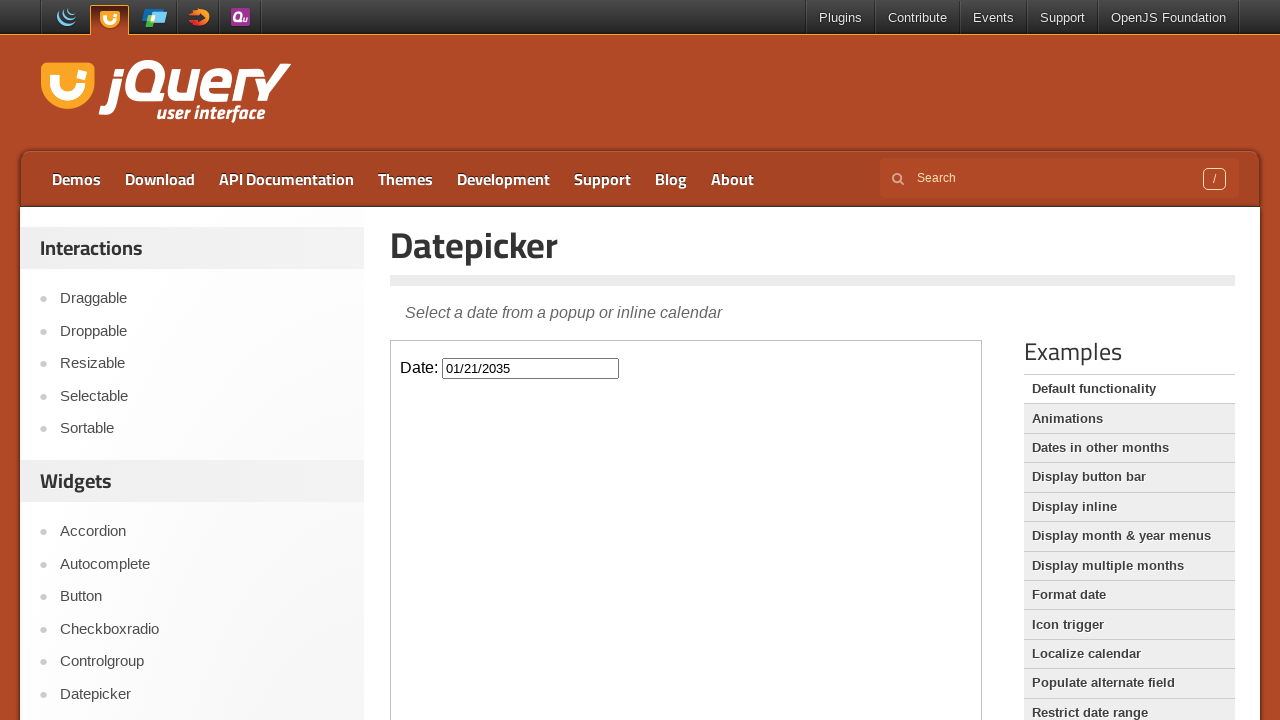